Tests a jQuery UI datepicker widget by switching to an iframe, clicking the datepicker, and navigating to select a specific date (January 11, 2016)

Starting URL: http://jqueryui.com/datepicker/

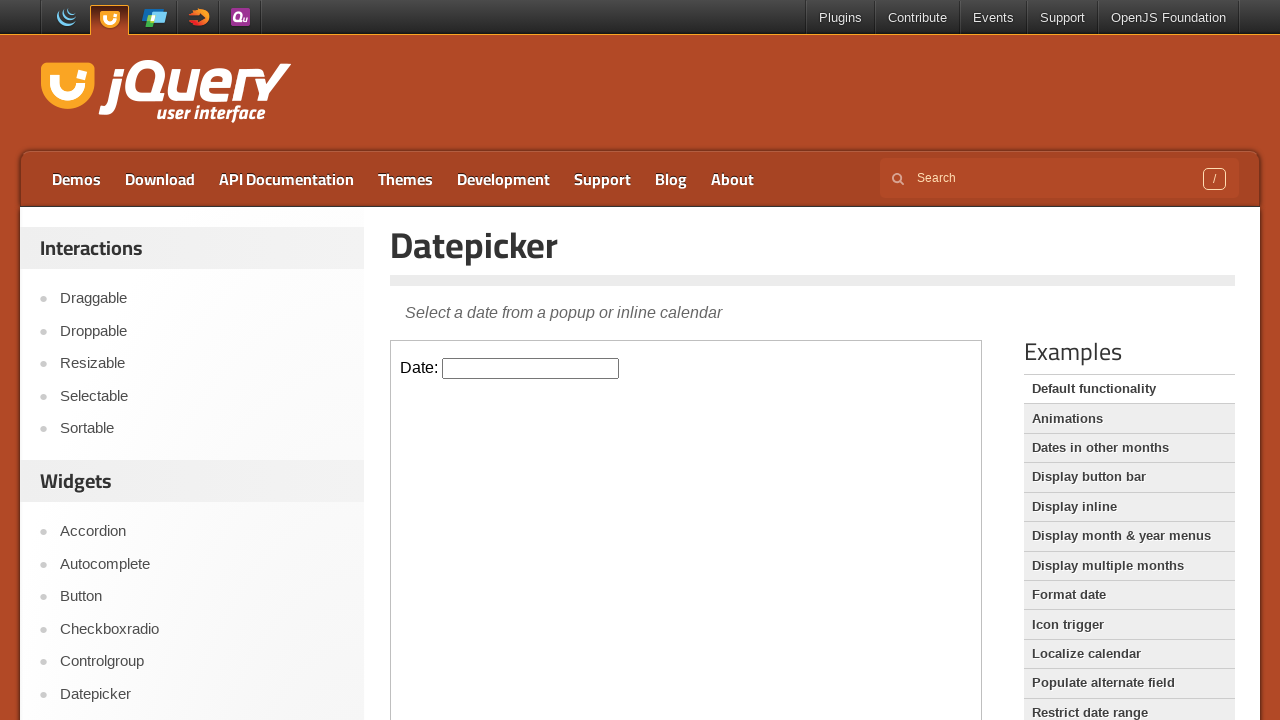

Located iframe containing datepicker
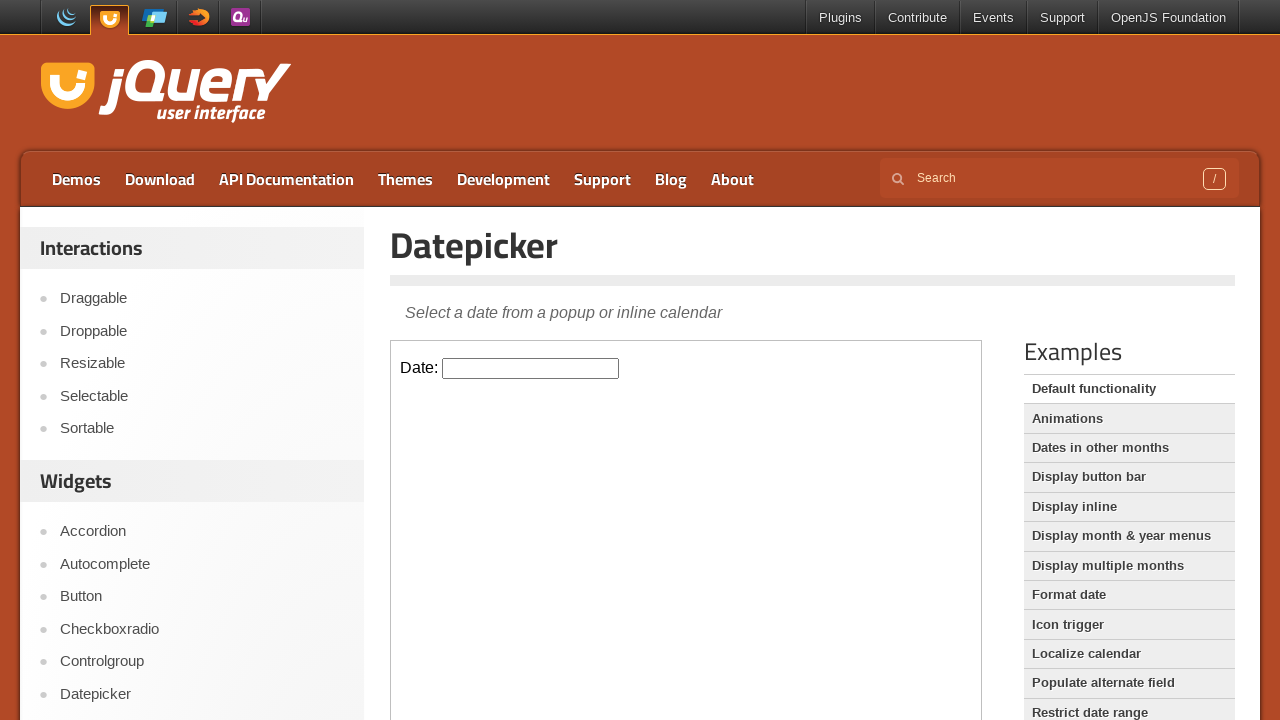

Clicked datepicker input to open calendar at (531, 368) on iframe >> nth=0 >> internal:control=enter-frame >> #datepicker
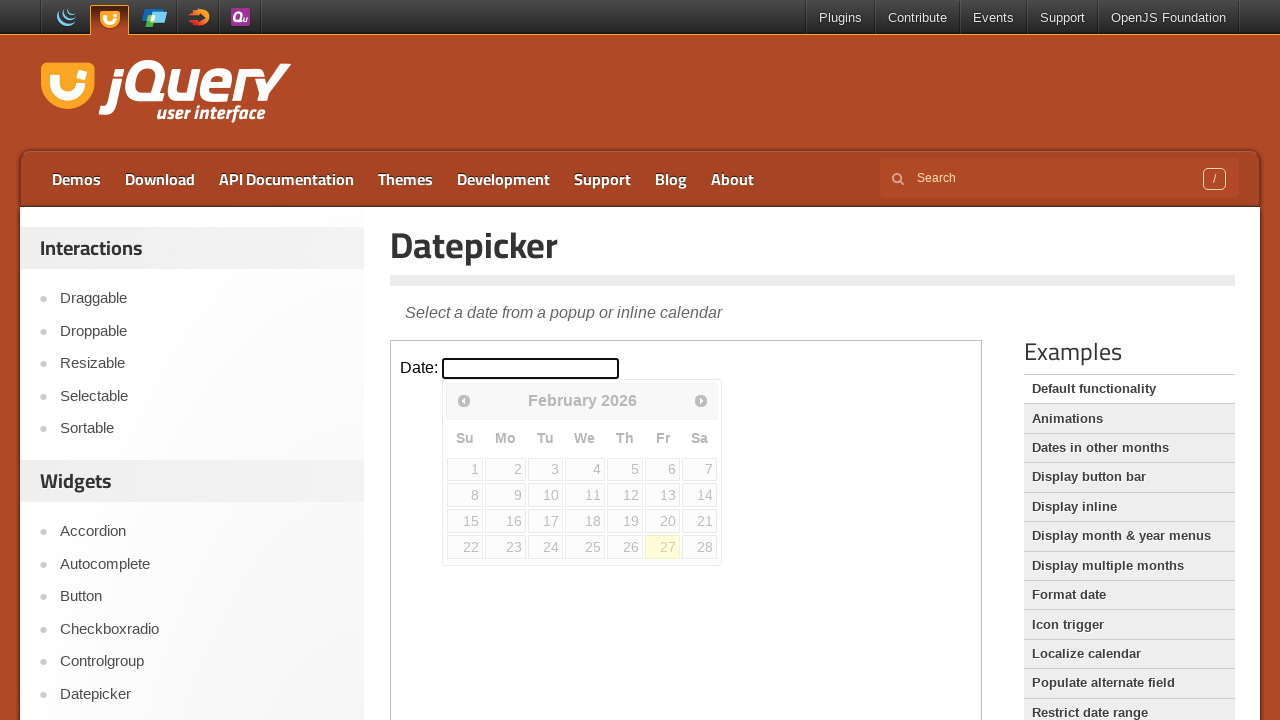

Retrieved current calendar month 'February' and year '2026'
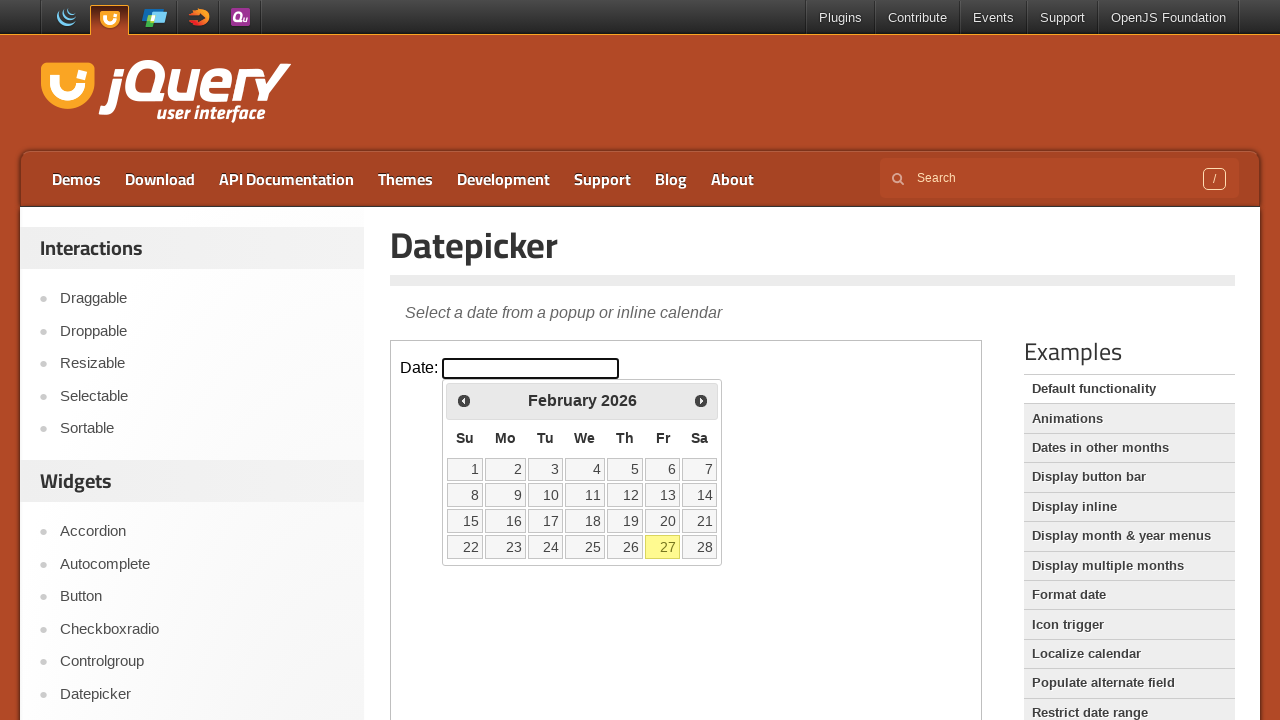

Clicked previous month button to navigate backward at (464, 400) on iframe >> nth=0 >> internal:control=enter-frame >> xpath=//*[@id='ui-datepicker-
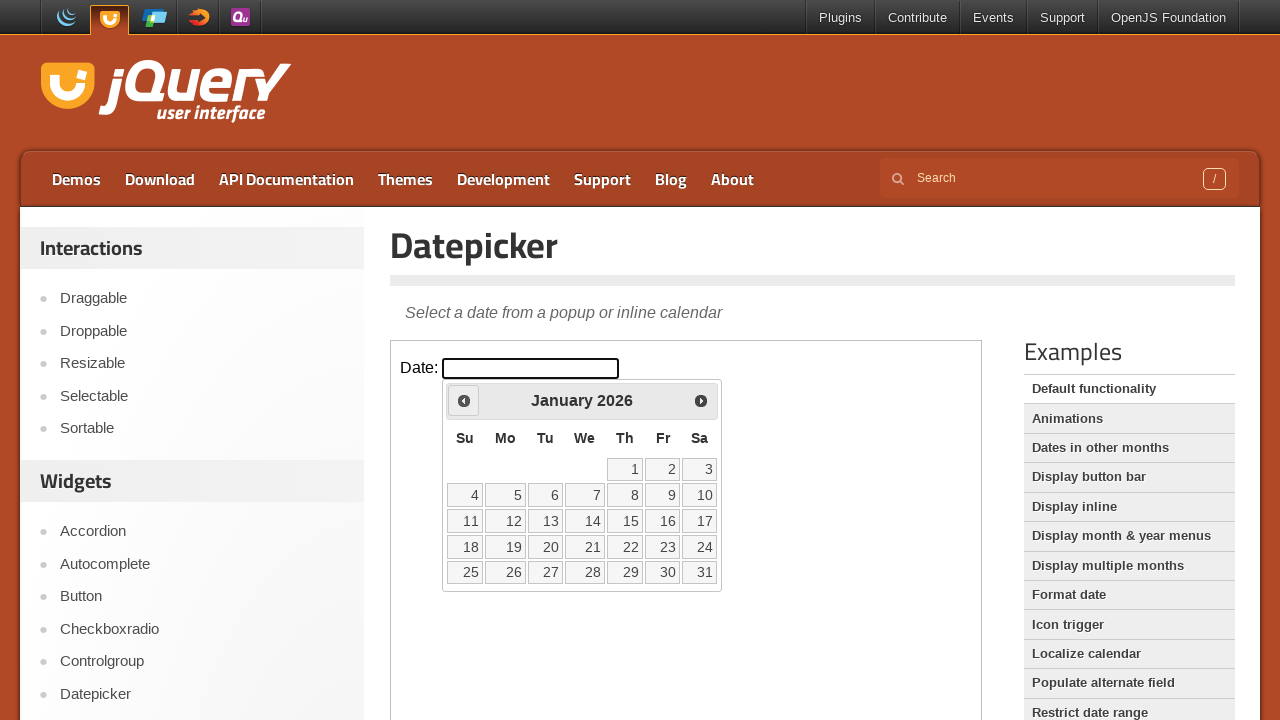

Retrieved current calendar month 'January' and year '2026'
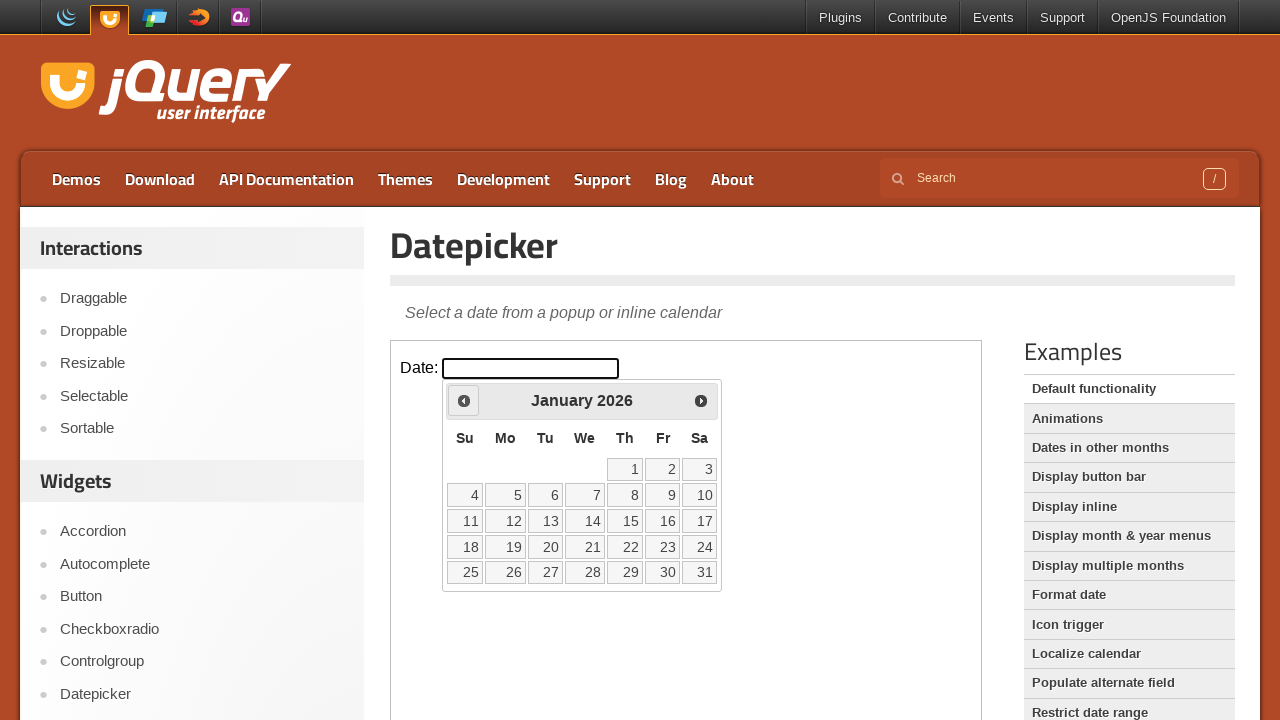

Clicked previous month button to navigate backward at (464, 400) on iframe >> nth=0 >> internal:control=enter-frame >> xpath=//*[@id='ui-datepicker-
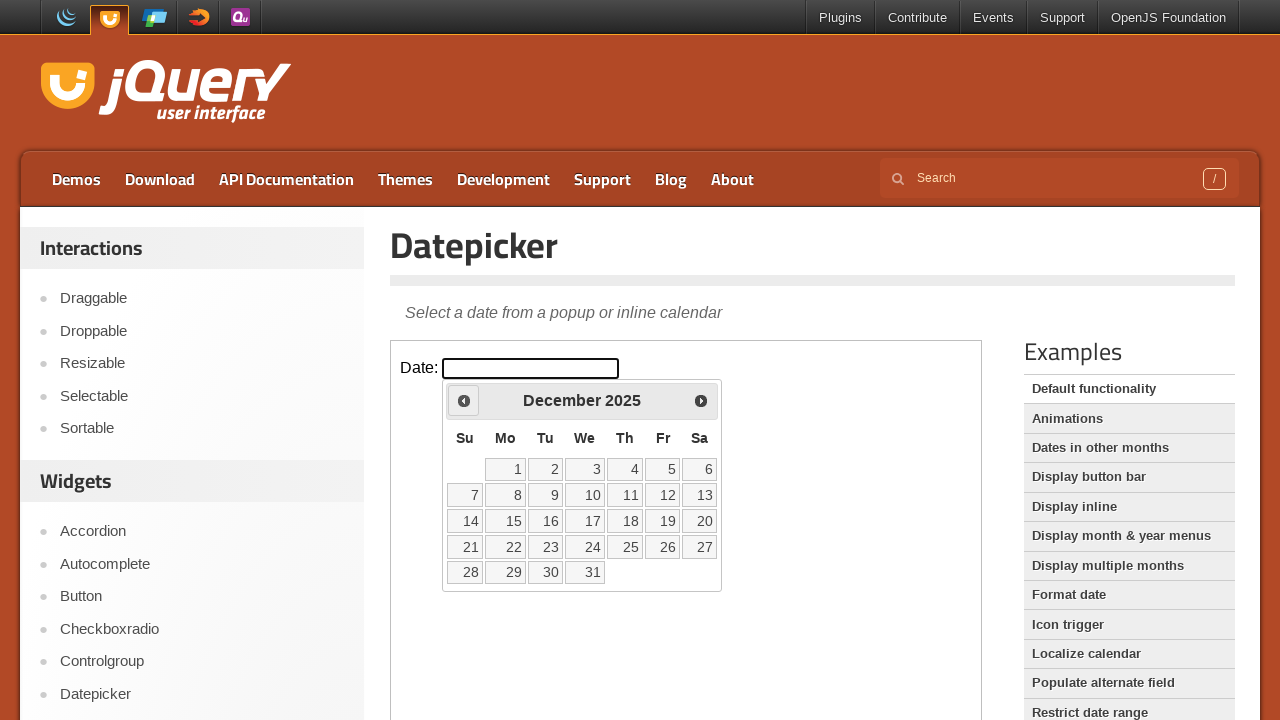

Retrieved current calendar month 'December' and year '2025'
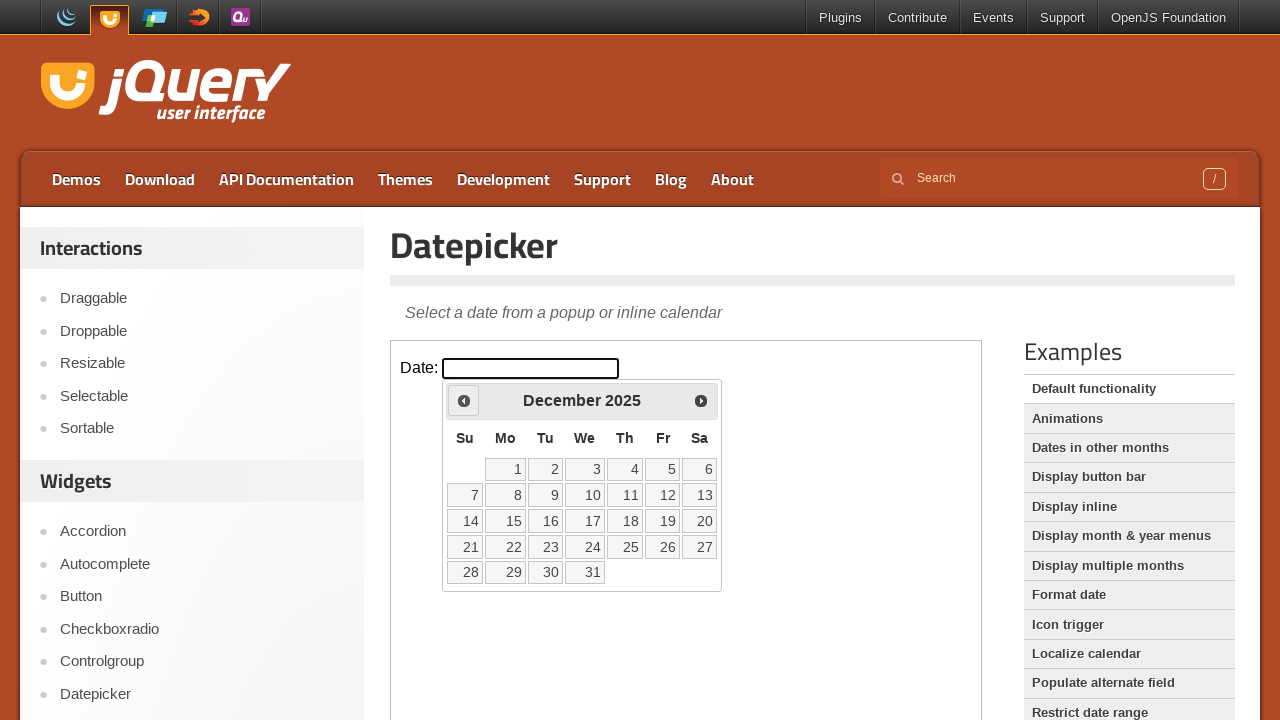

Clicked previous month button to navigate backward at (464, 400) on iframe >> nth=0 >> internal:control=enter-frame >> xpath=//*[@id='ui-datepicker-
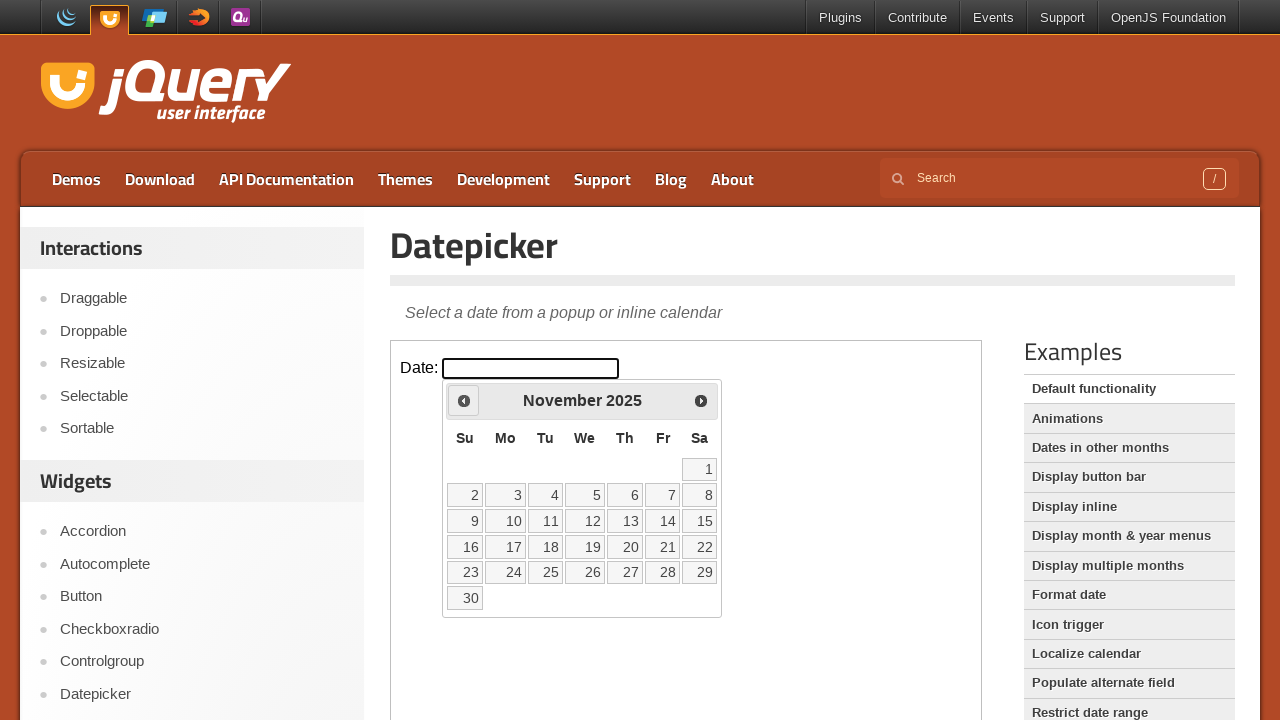

Retrieved current calendar month 'November' and year '2025'
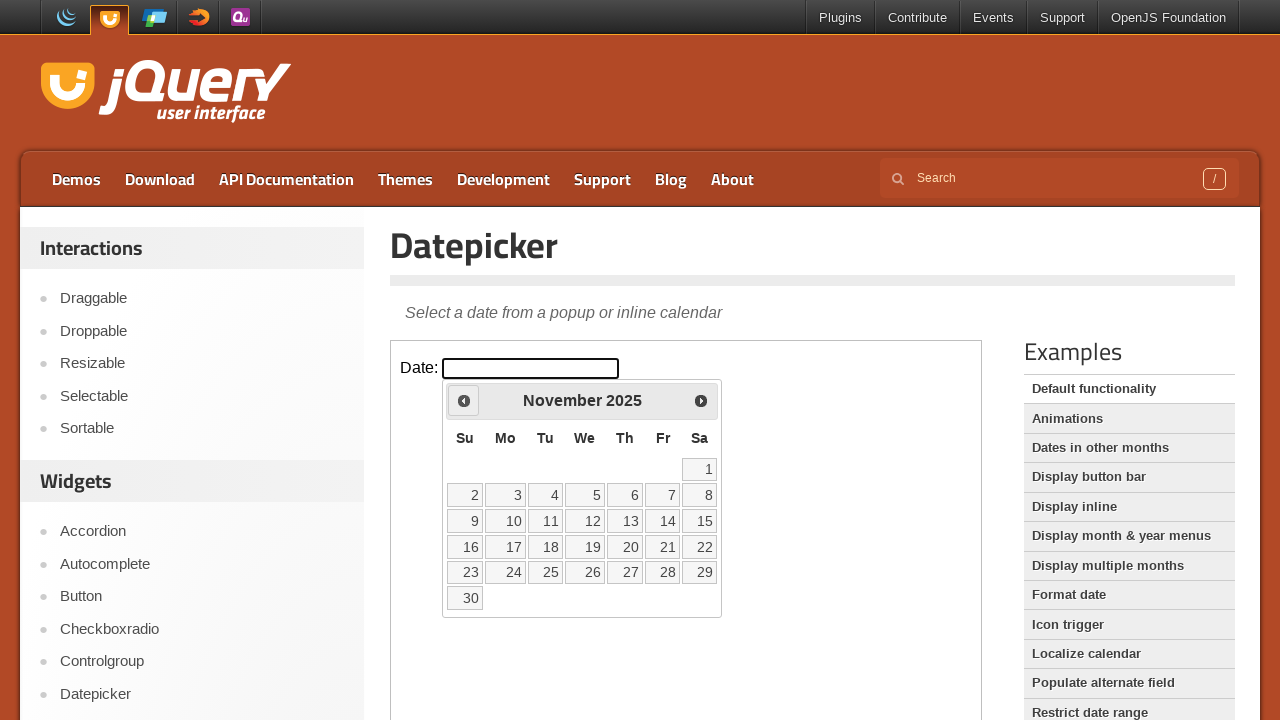

Clicked previous month button to navigate backward at (464, 400) on iframe >> nth=0 >> internal:control=enter-frame >> xpath=//*[@id='ui-datepicker-
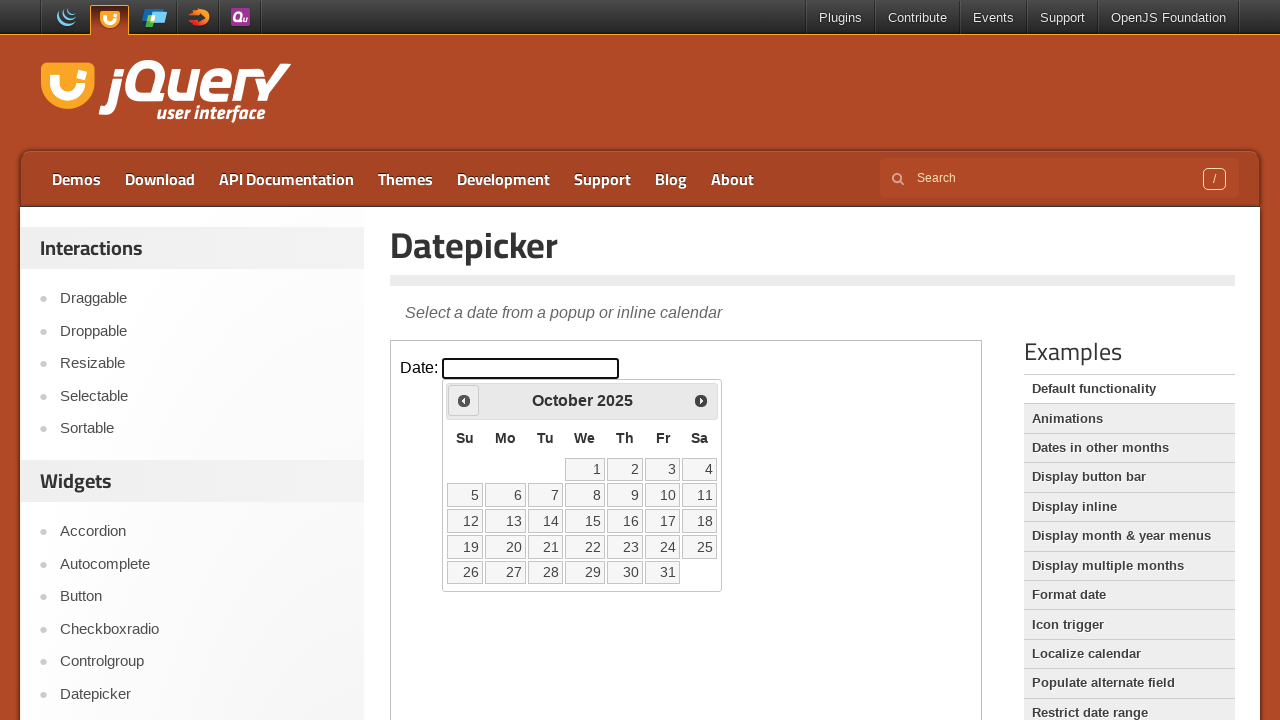

Retrieved current calendar month 'October' and year '2025'
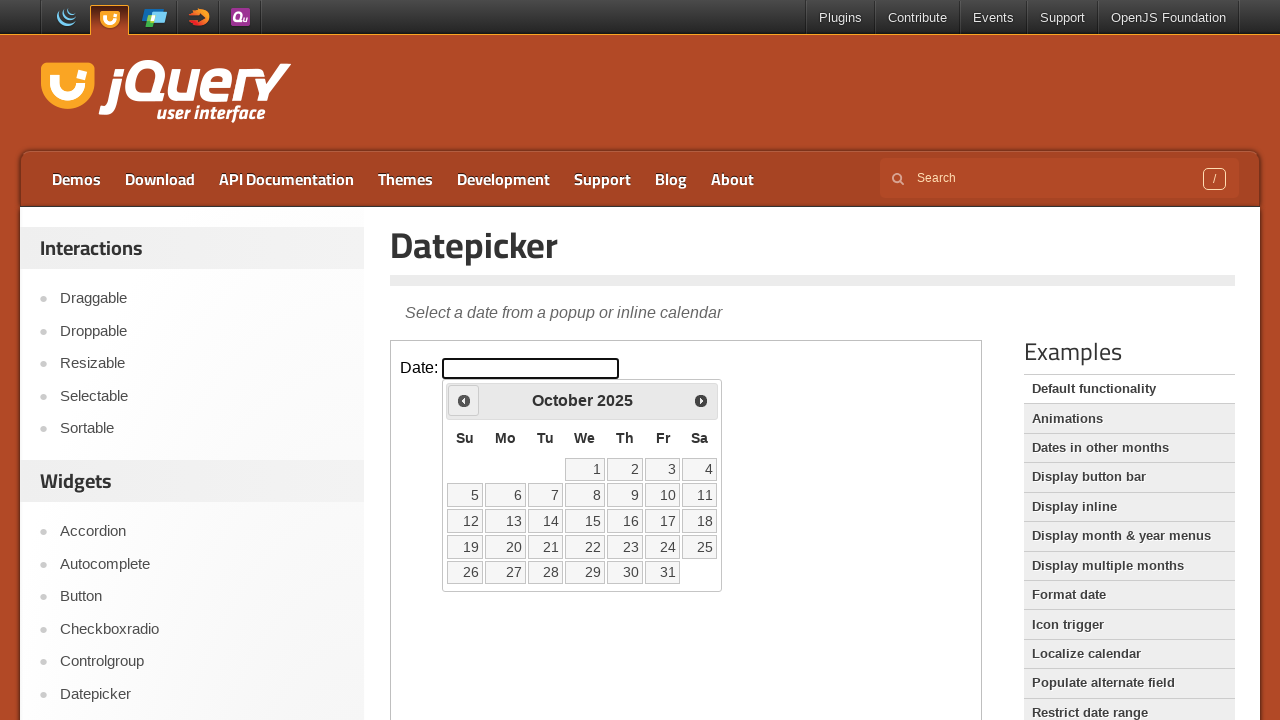

Clicked previous month button to navigate backward at (464, 400) on iframe >> nth=0 >> internal:control=enter-frame >> xpath=//*[@id='ui-datepicker-
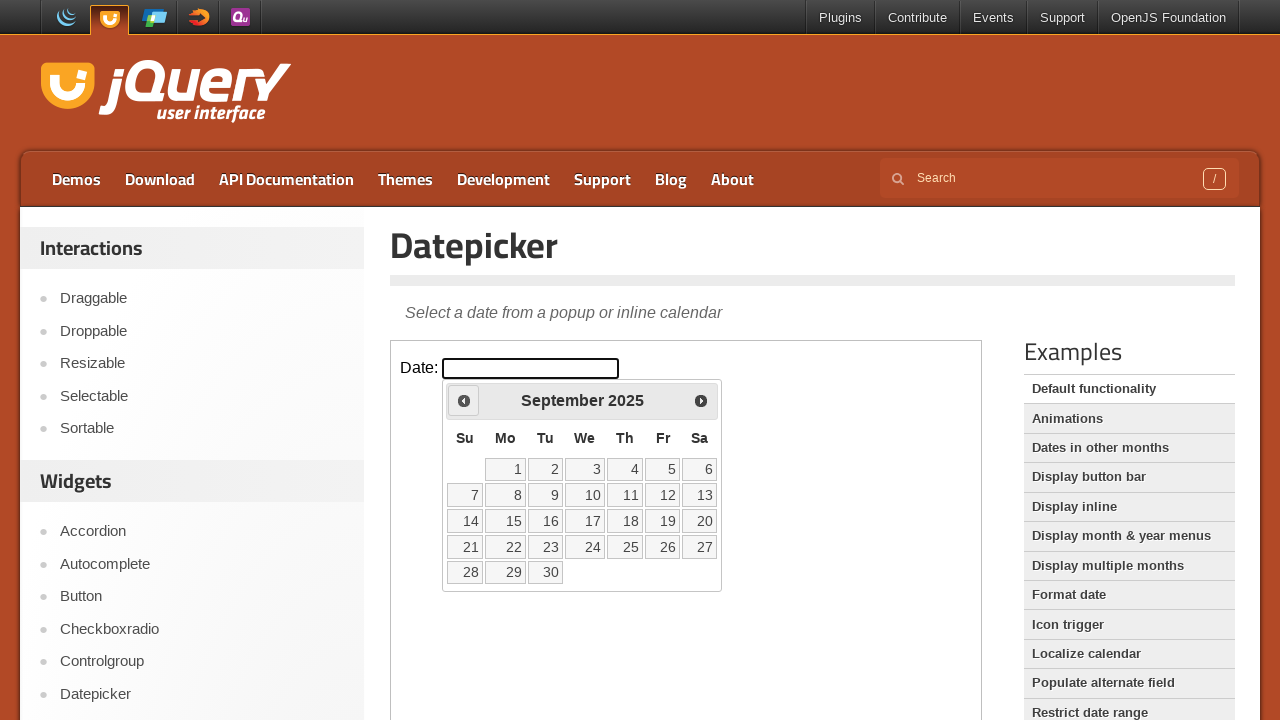

Retrieved current calendar month 'September' and year '2025'
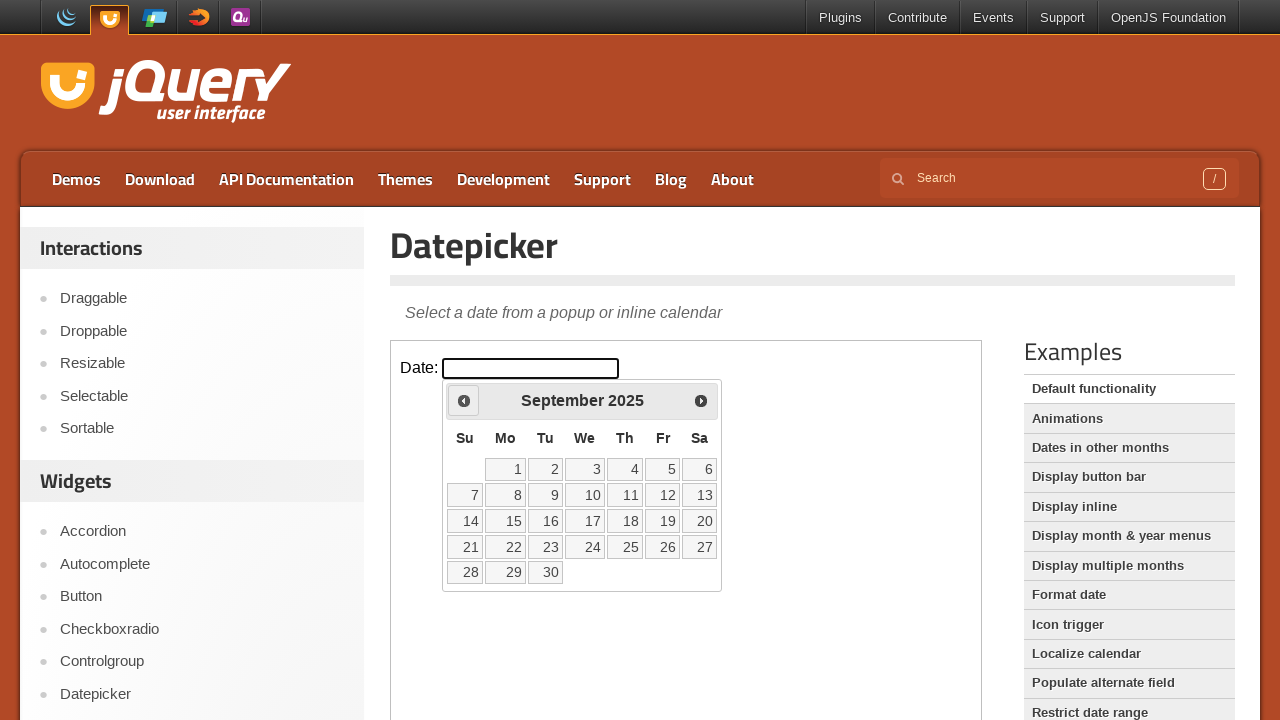

Clicked previous month button to navigate backward at (464, 400) on iframe >> nth=0 >> internal:control=enter-frame >> xpath=//*[@id='ui-datepicker-
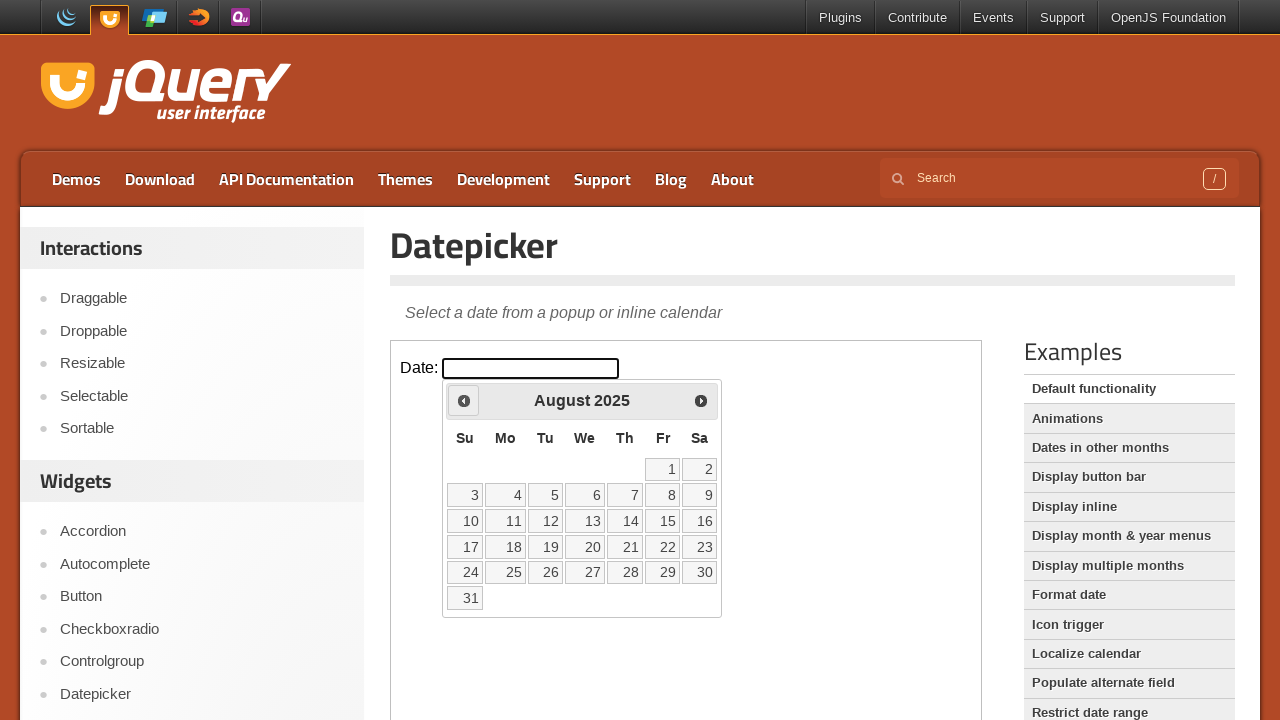

Retrieved current calendar month 'August' and year '2025'
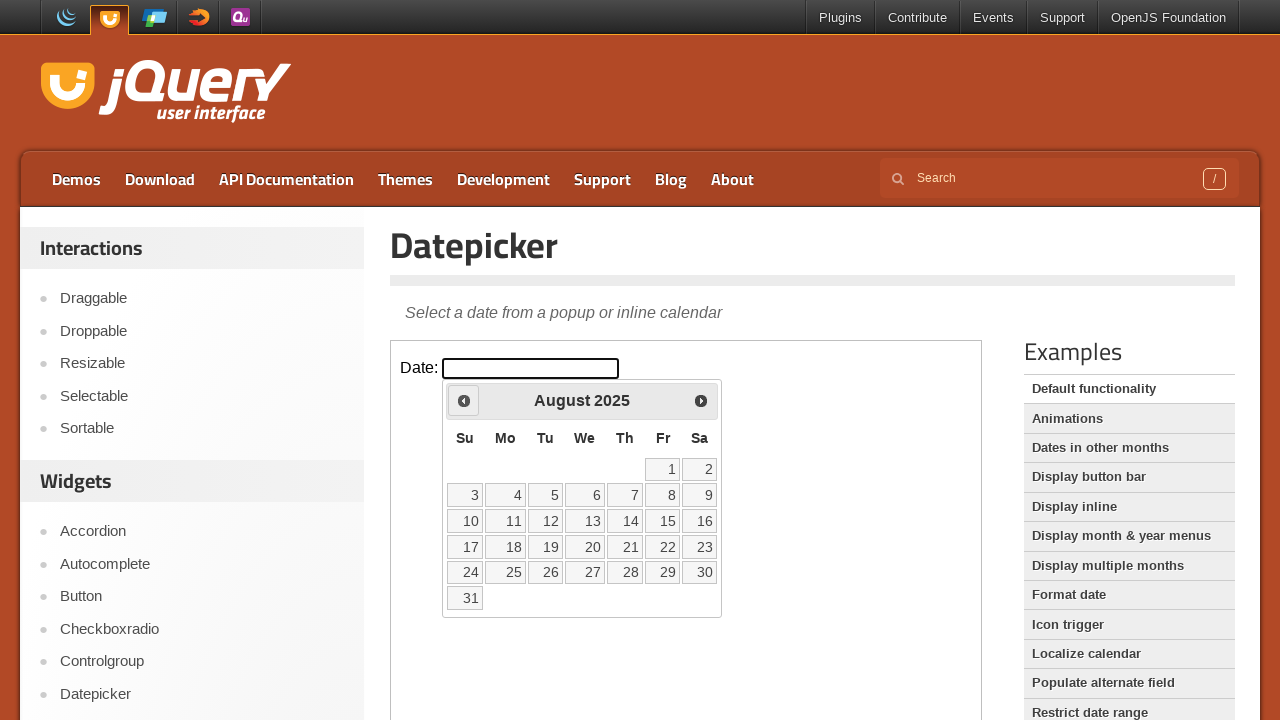

Clicked previous month button to navigate backward at (464, 400) on iframe >> nth=0 >> internal:control=enter-frame >> xpath=//*[@id='ui-datepicker-
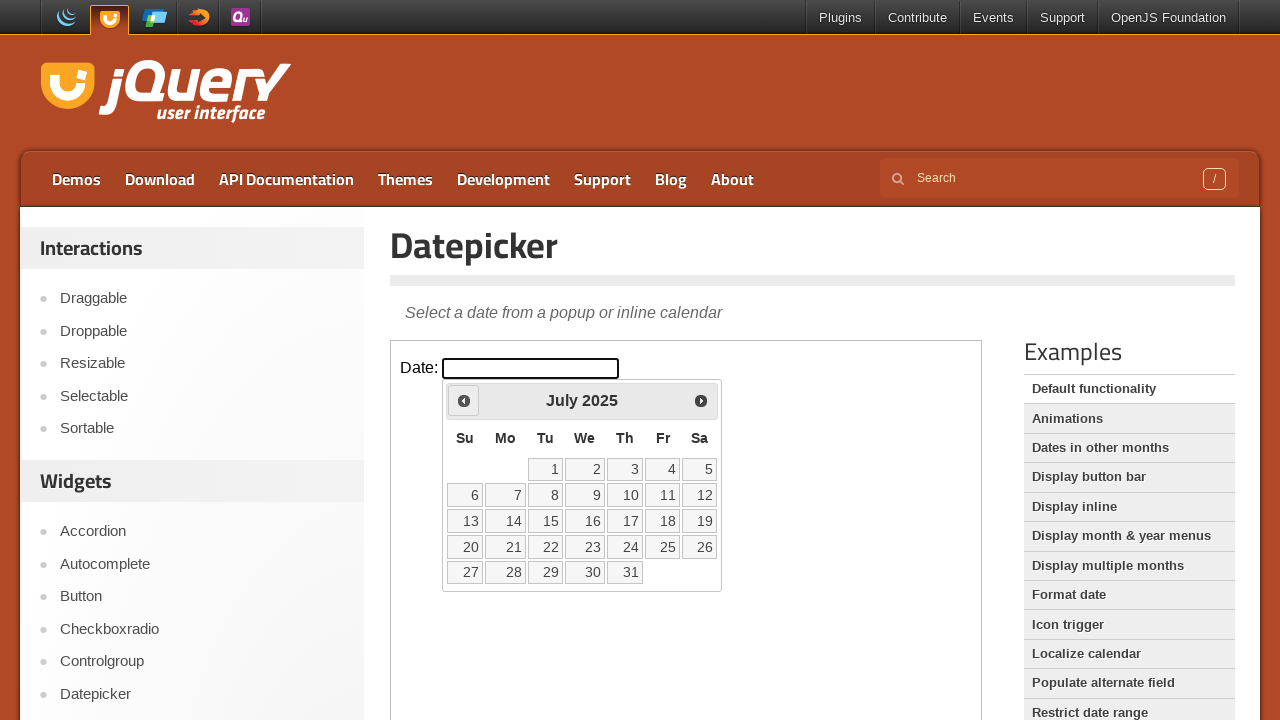

Retrieved current calendar month 'July' and year '2025'
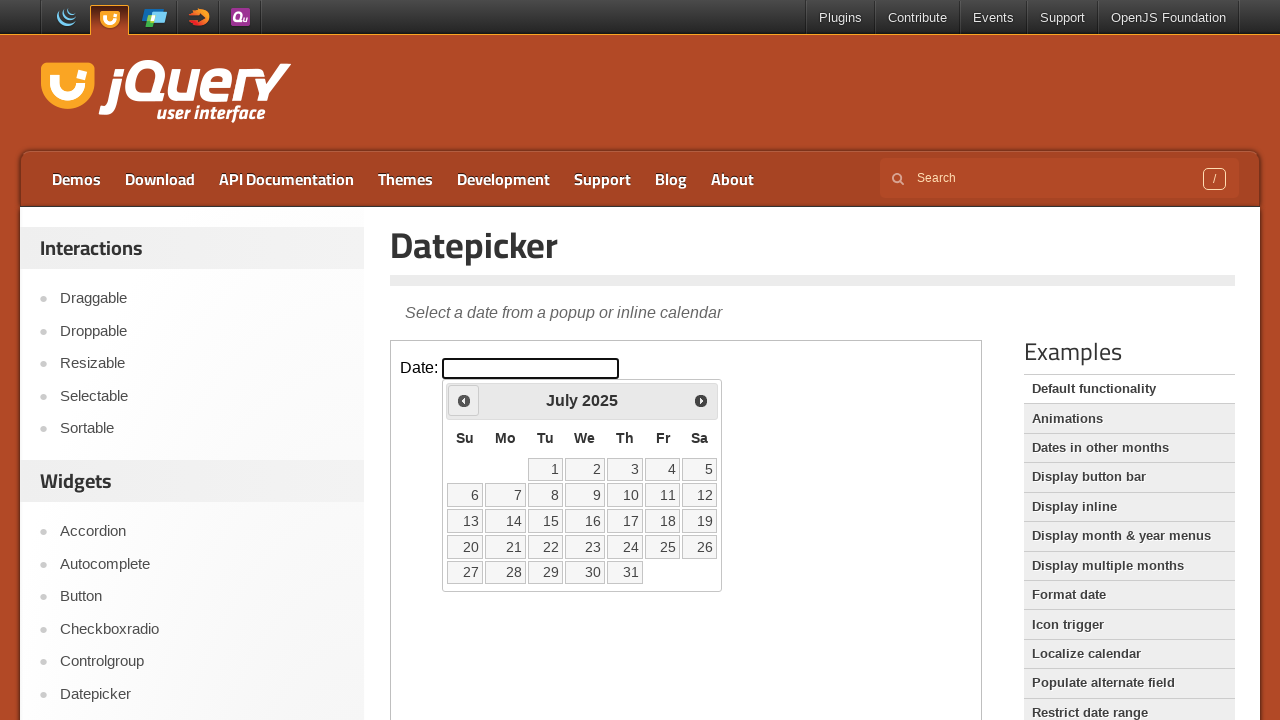

Clicked previous month button to navigate backward at (464, 400) on iframe >> nth=0 >> internal:control=enter-frame >> xpath=//*[@id='ui-datepicker-
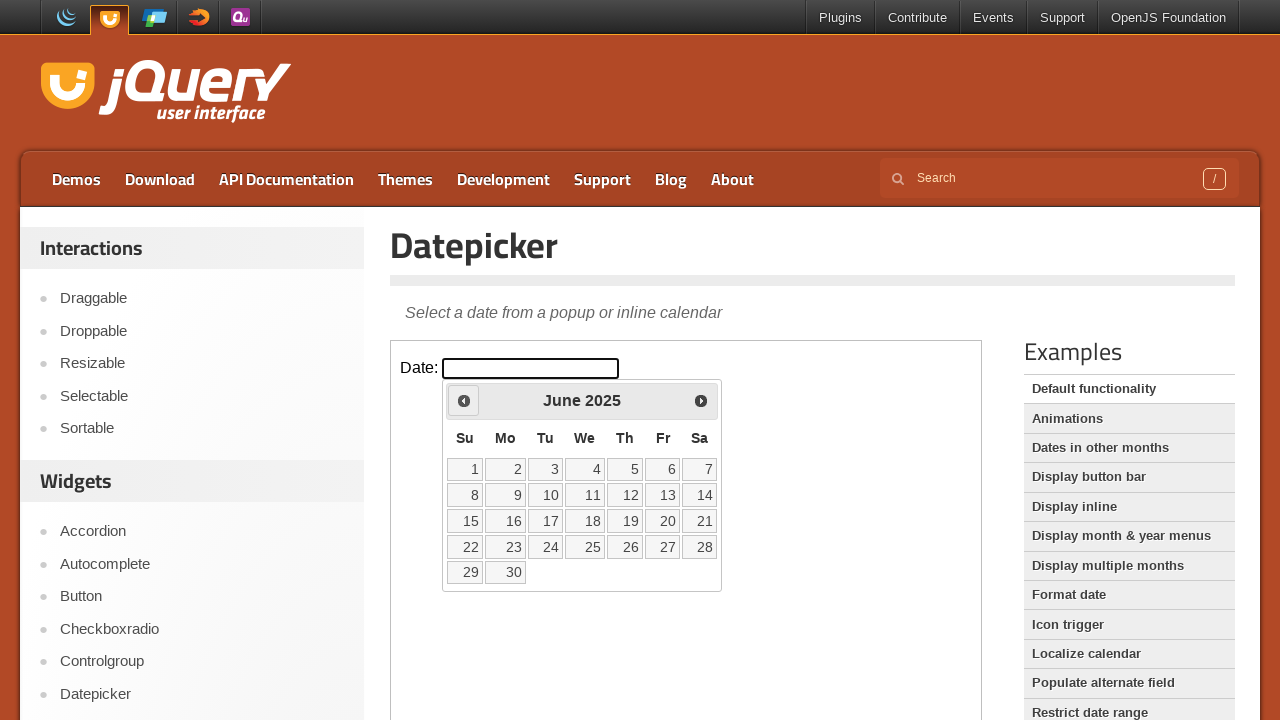

Retrieved current calendar month 'June' and year '2025'
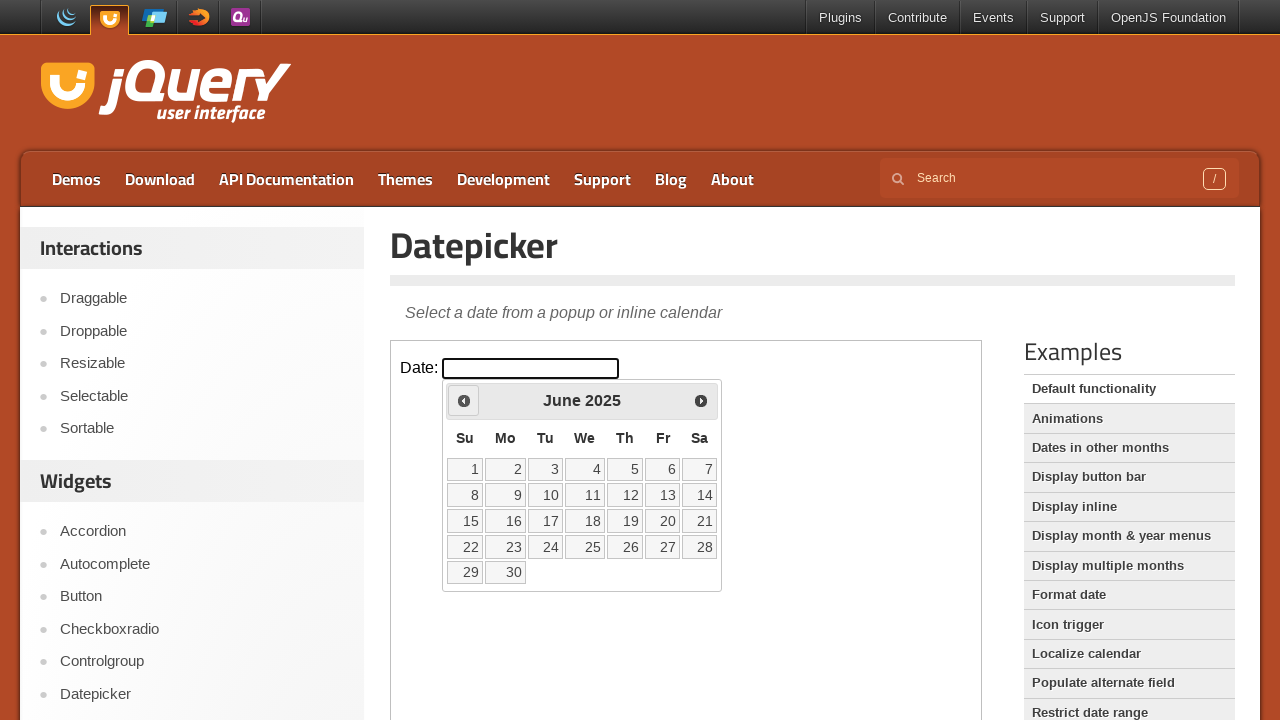

Clicked previous month button to navigate backward at (464, 400) on iframe >> nth=0 >> internal:control=enter-frame >> xpath=//*[@id='ui-datepicker-
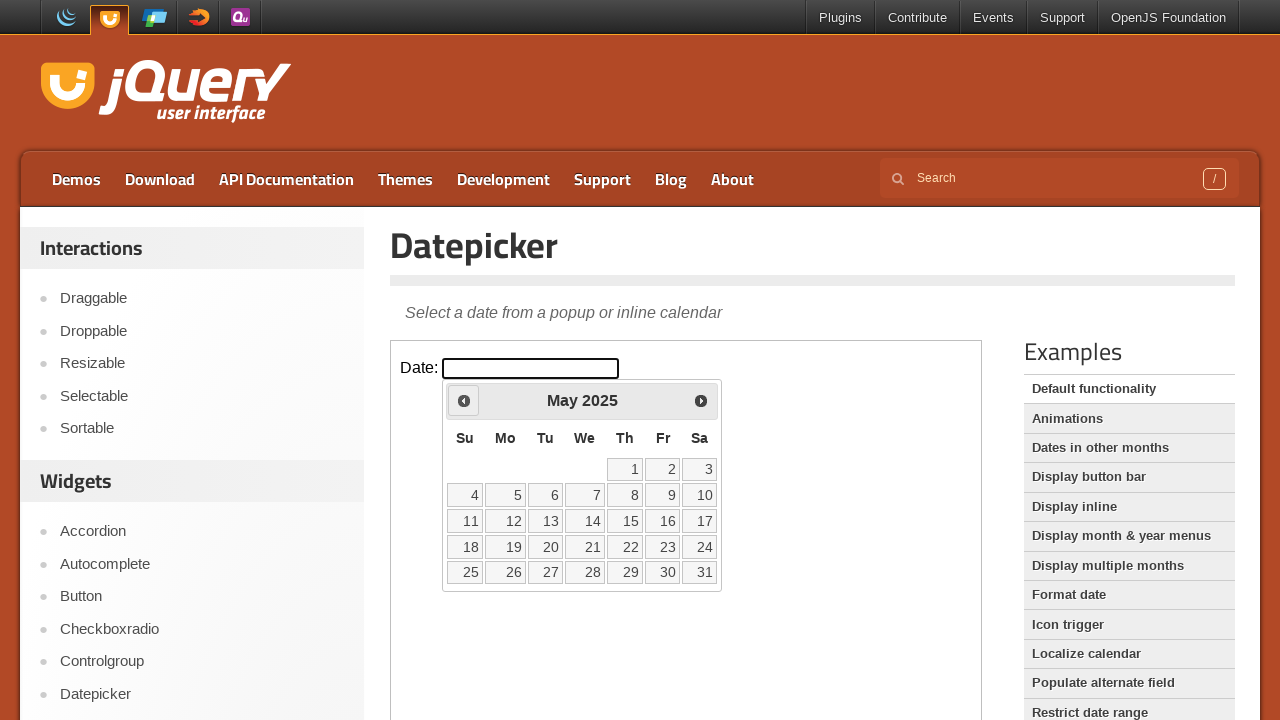

Retrieved current calendar month 'May' and year '2025'
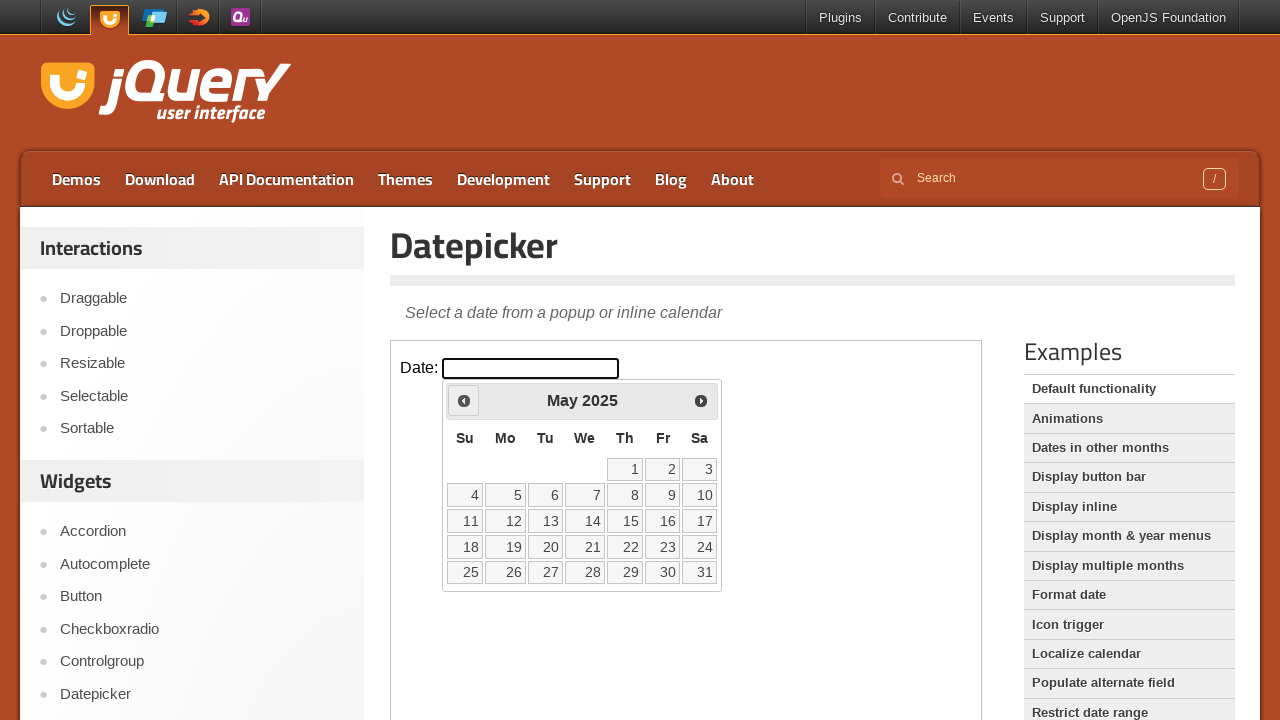

Clicked previous month button to navigate backward at (464, 400) on iframe >> nth=0 >> internal:control=enter-frame >> xpath=//*[@id='ui-datepicker-
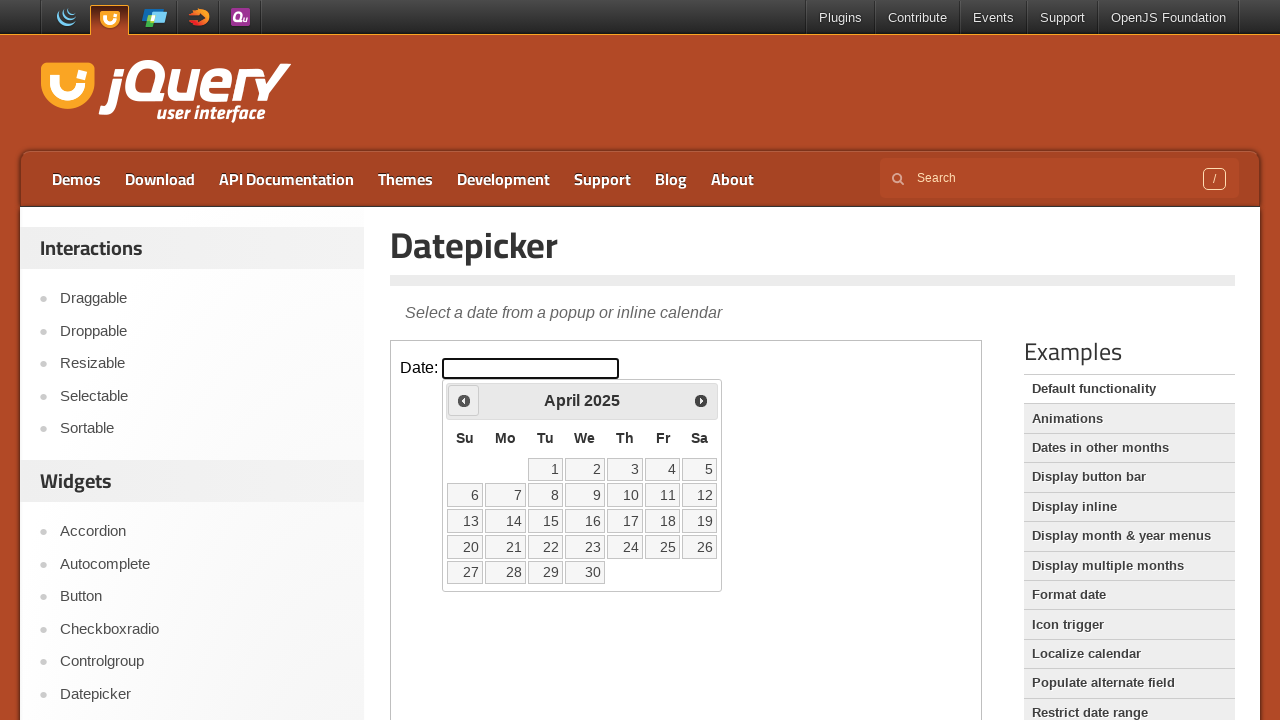

Retrieved current calendar month 'April' and year '2025'
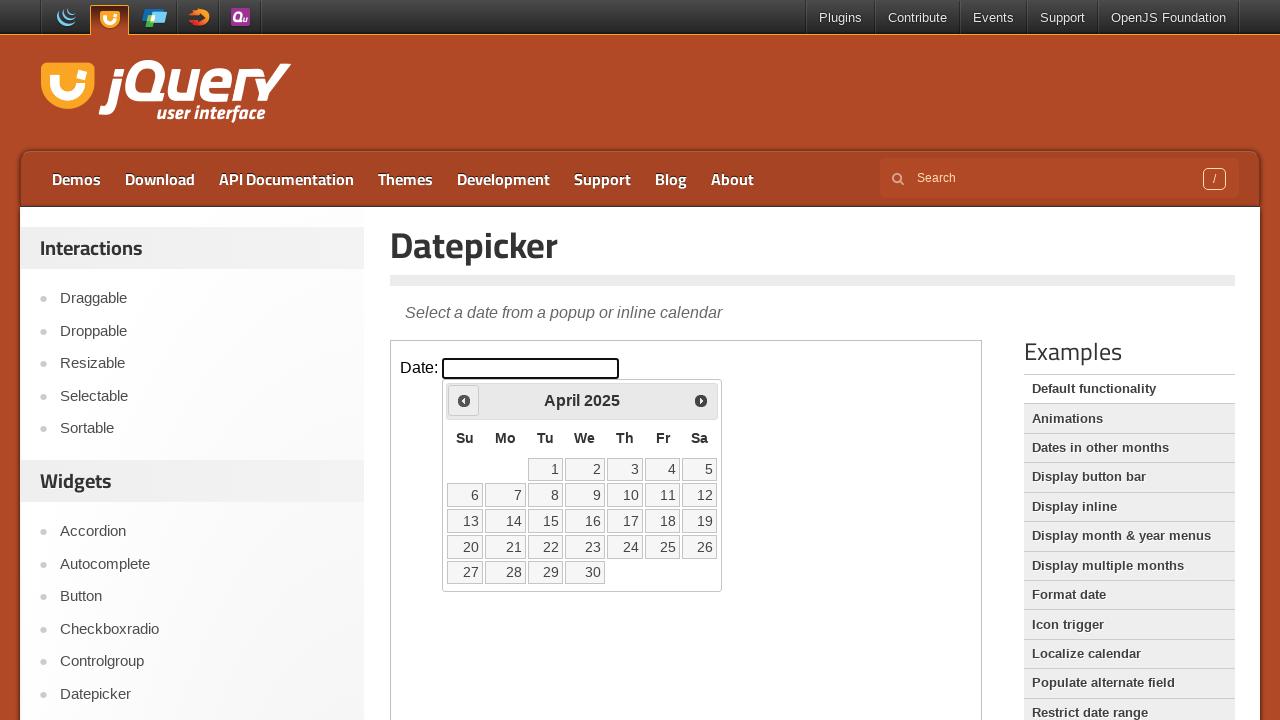

Clicked previous month button to navigate backward at (464, 400) on iframe >> nth=0 >> internal:control=enter-frame >> xpath=//*[@id='ui-datepicker-
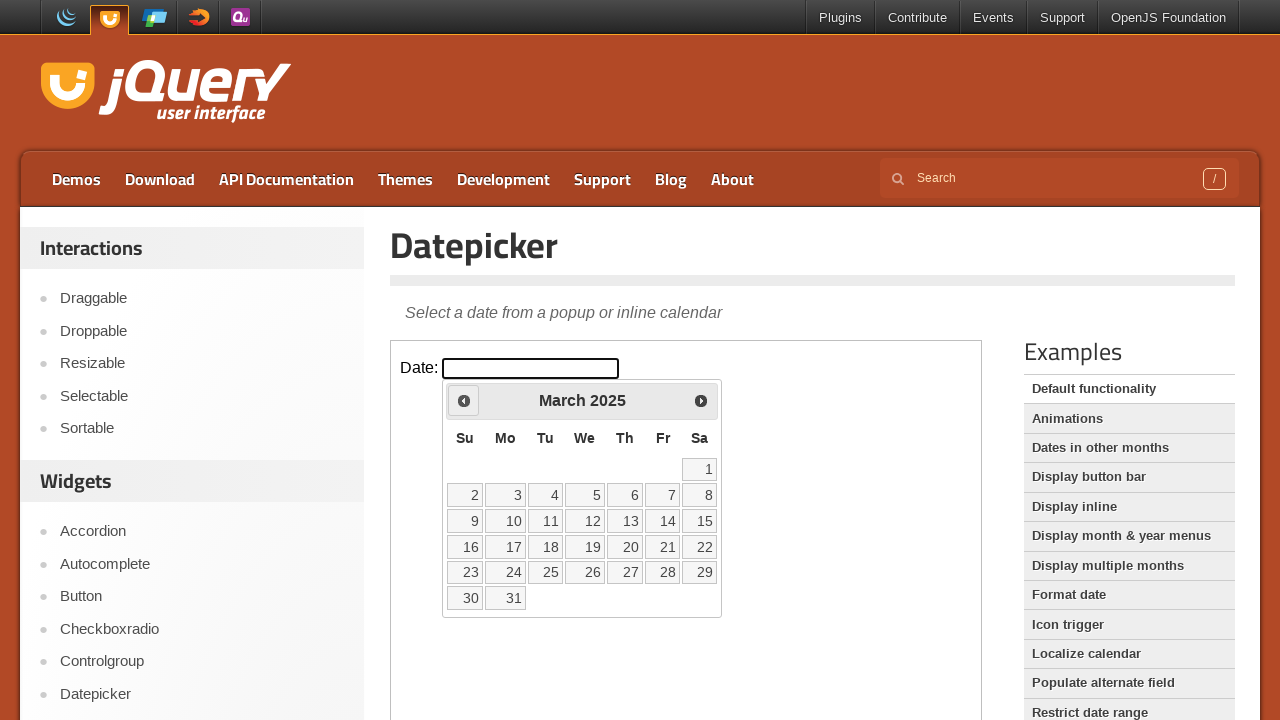

Retrieved current calendar month 'March' and year '2025'
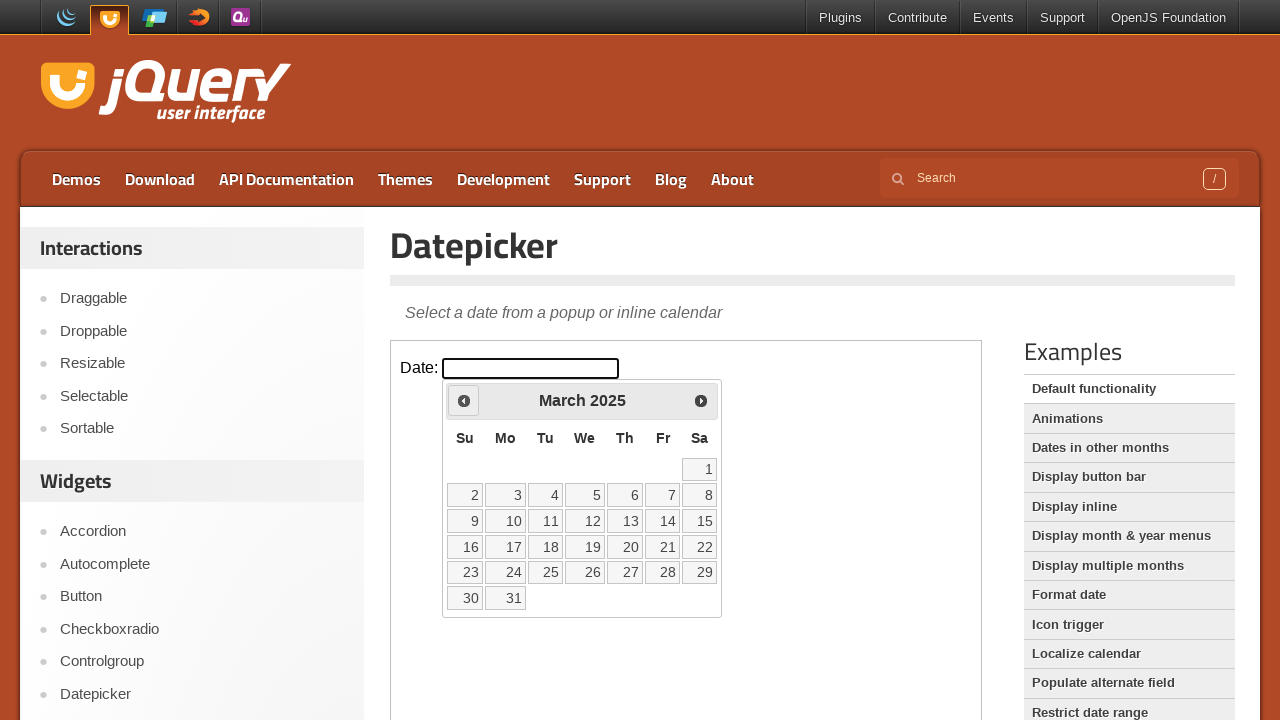

Clicked previous month button to navigate backward at (464, 400) on iframe >> nth=0 >> internal:control=enter-frame >> xpath=//*[@id='ui-datepicker-
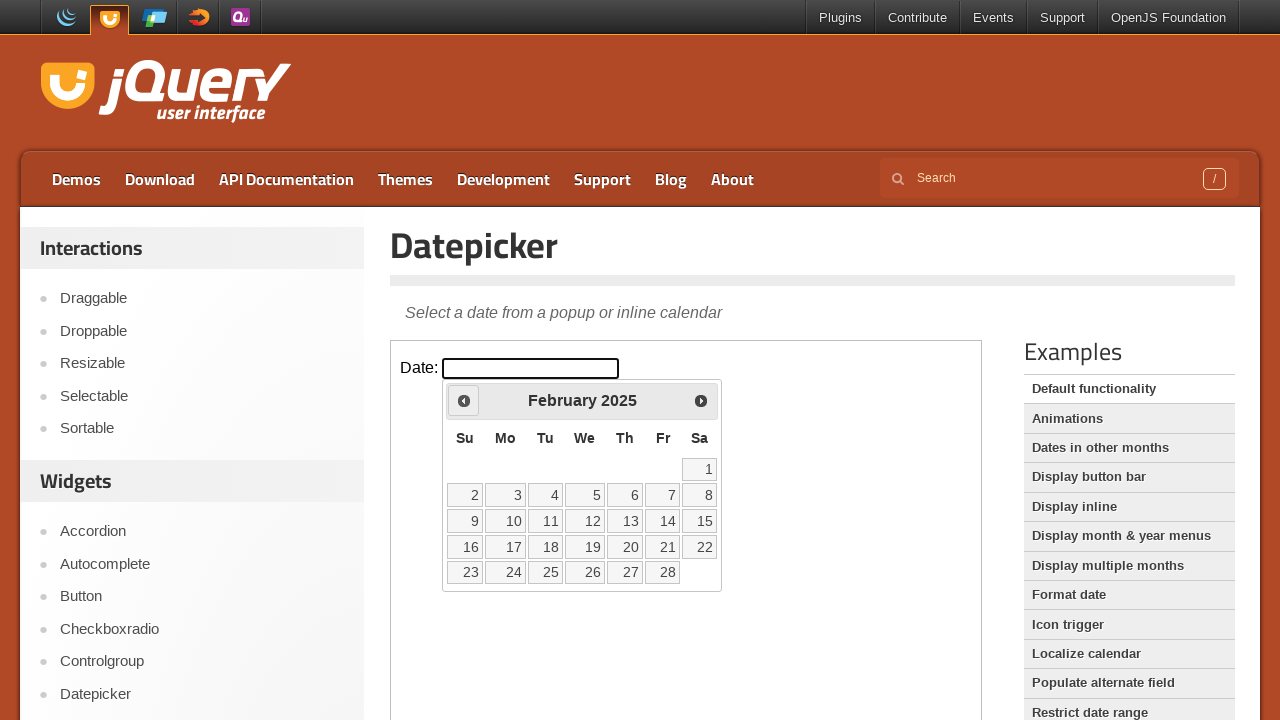

Retrieved current calendar month 'February' and year '2025'
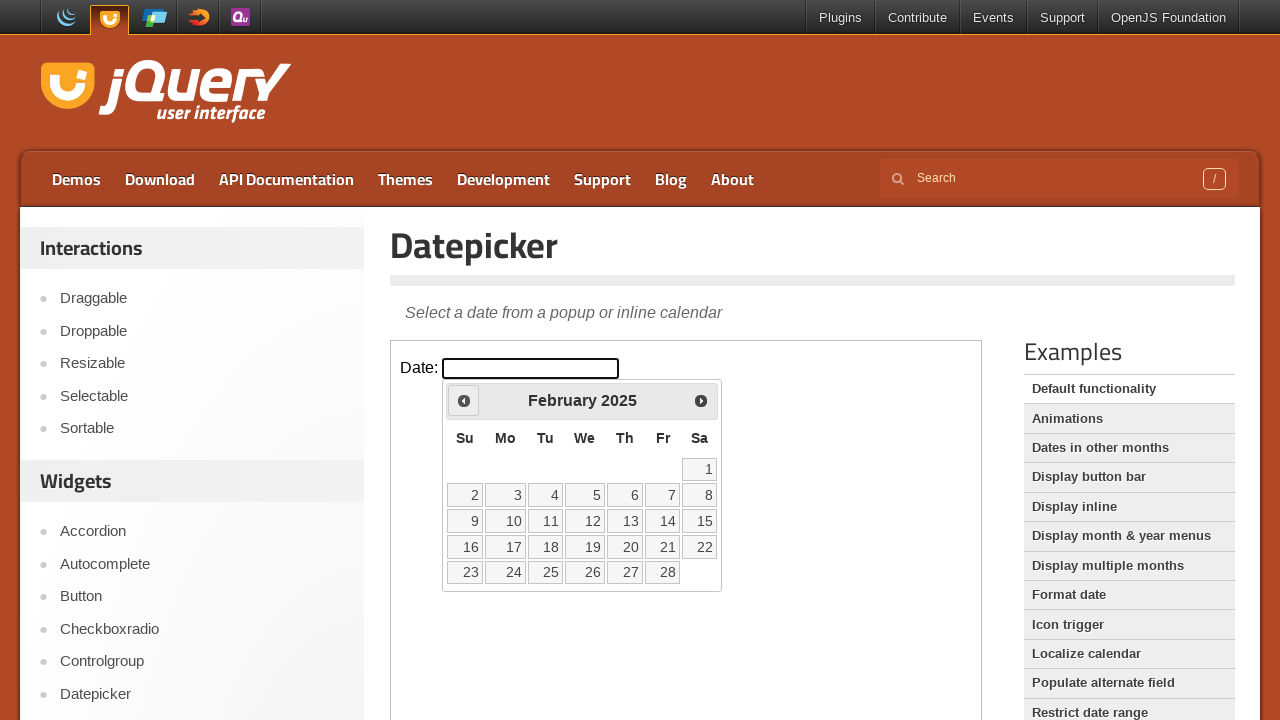

Clicked previous month button to navigate backward at (464, 400) on iframe >> nth=0 >> internal:control=enter-frame >> xpath=//*[@id='ui-datepicker-
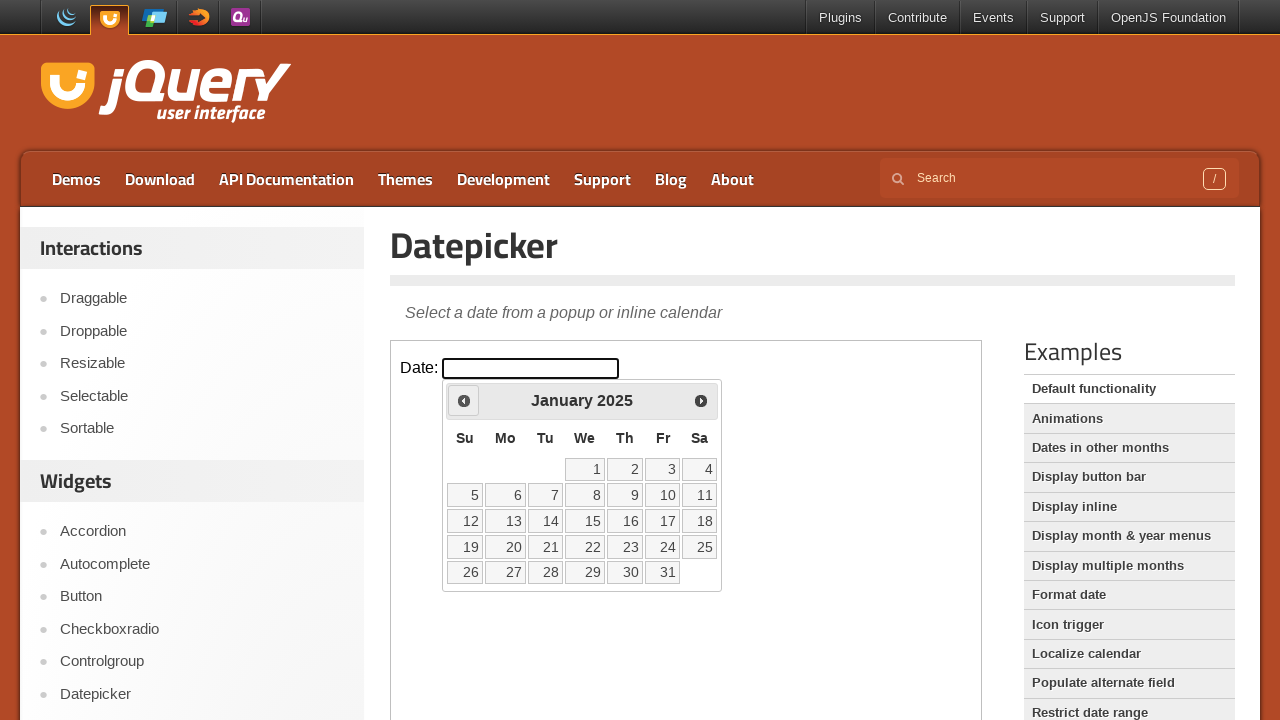

Retrieved current calendar month 'January' and year '2025'
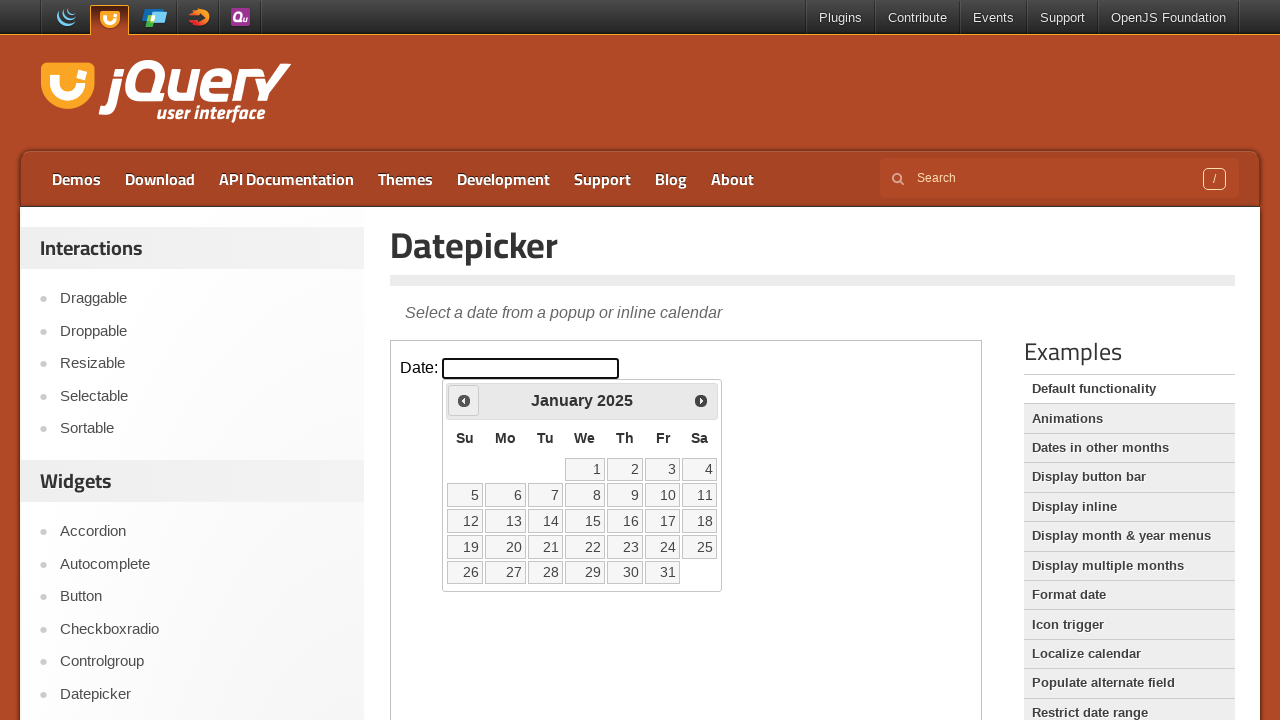

Clicked previous month button to navigate backward at (464, 400) on iframe >> nth=0 >> internal:control=enter-frame >> xpath=//*[@id='ui-datepicker-
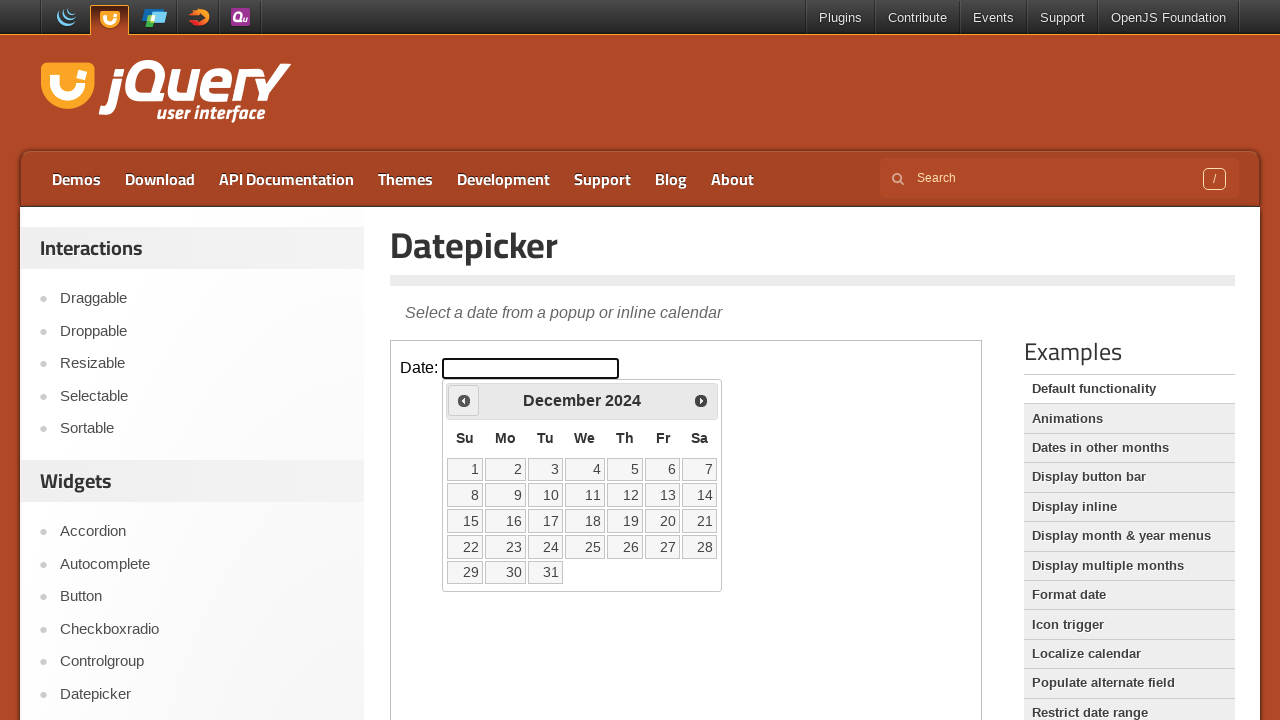

Retrieved current calendar month 'December' and year '2024'
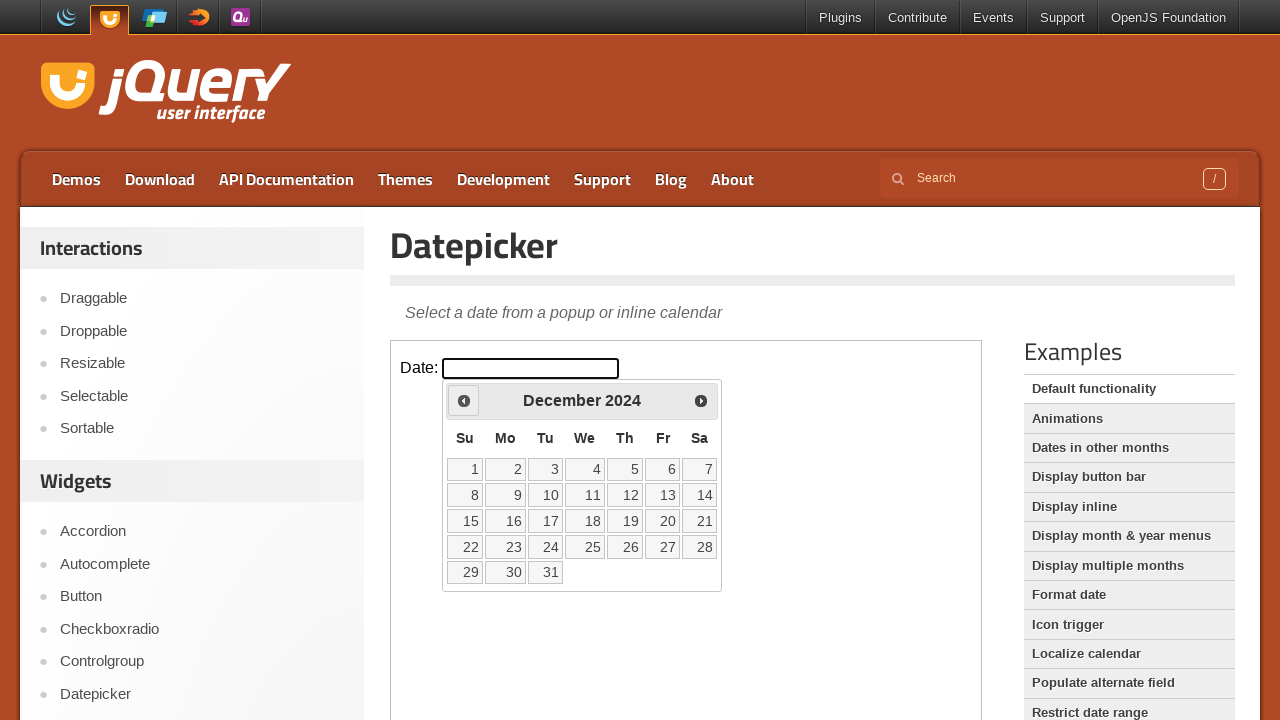

Clicked previous month button to navigate backward at (464, 400) on iframe >> nth=0 >> internal:control=enter-frame >> xpath=//*[@id='ui-datepicker-
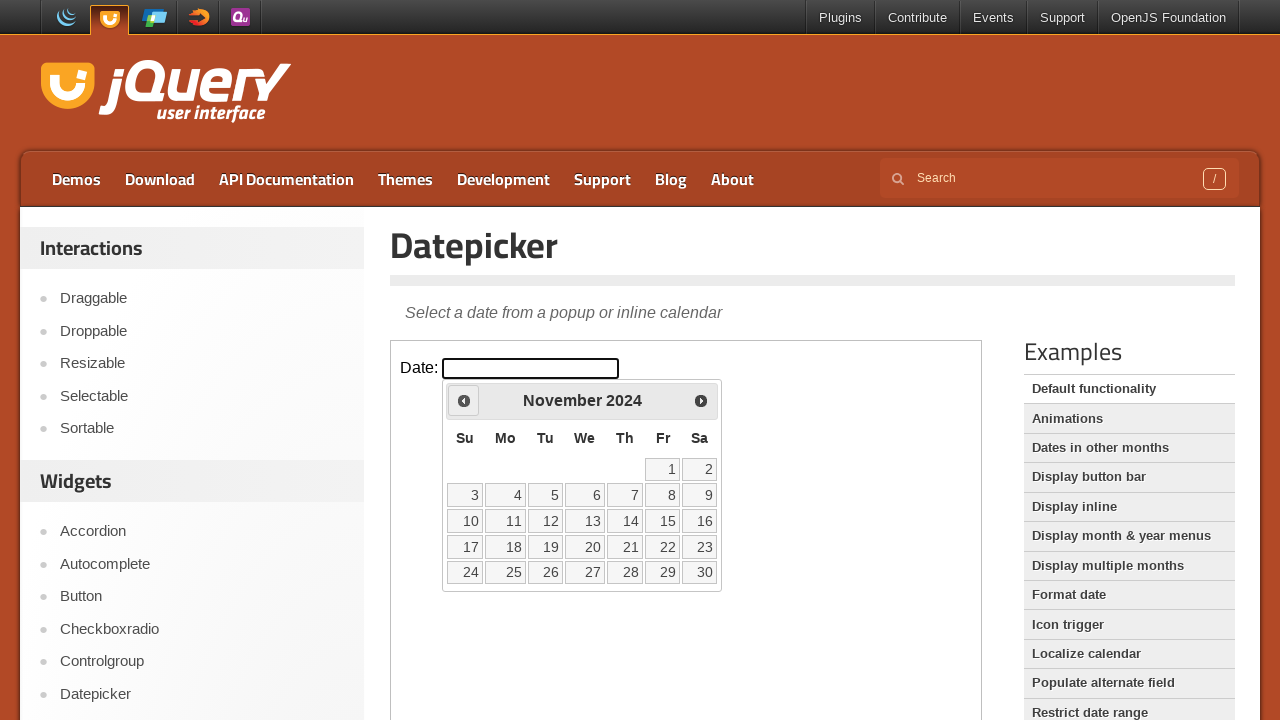

Retrieved current calendar month 'November' and year '2024'
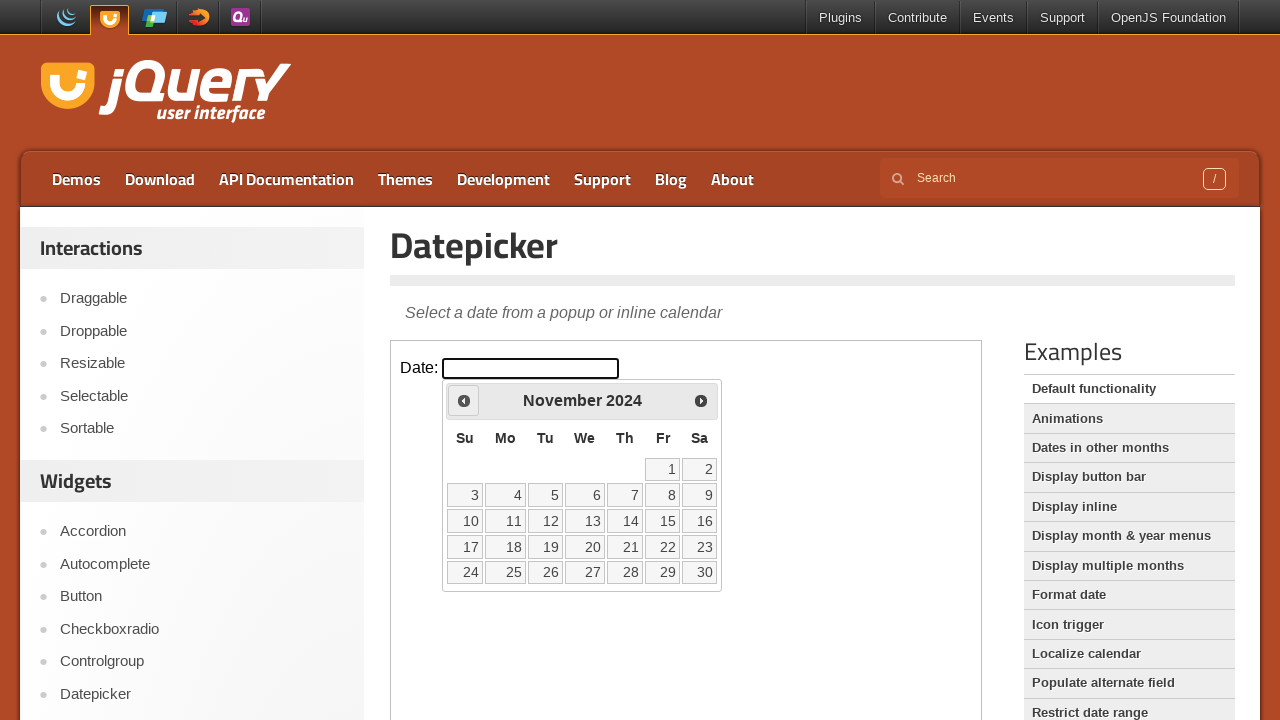

Clicked previous month button to navigate backward at (464, 400) on iframe >> nth=0 >> internal:control=enter-frame >> xpath=//*[@id='ui-datepicker-
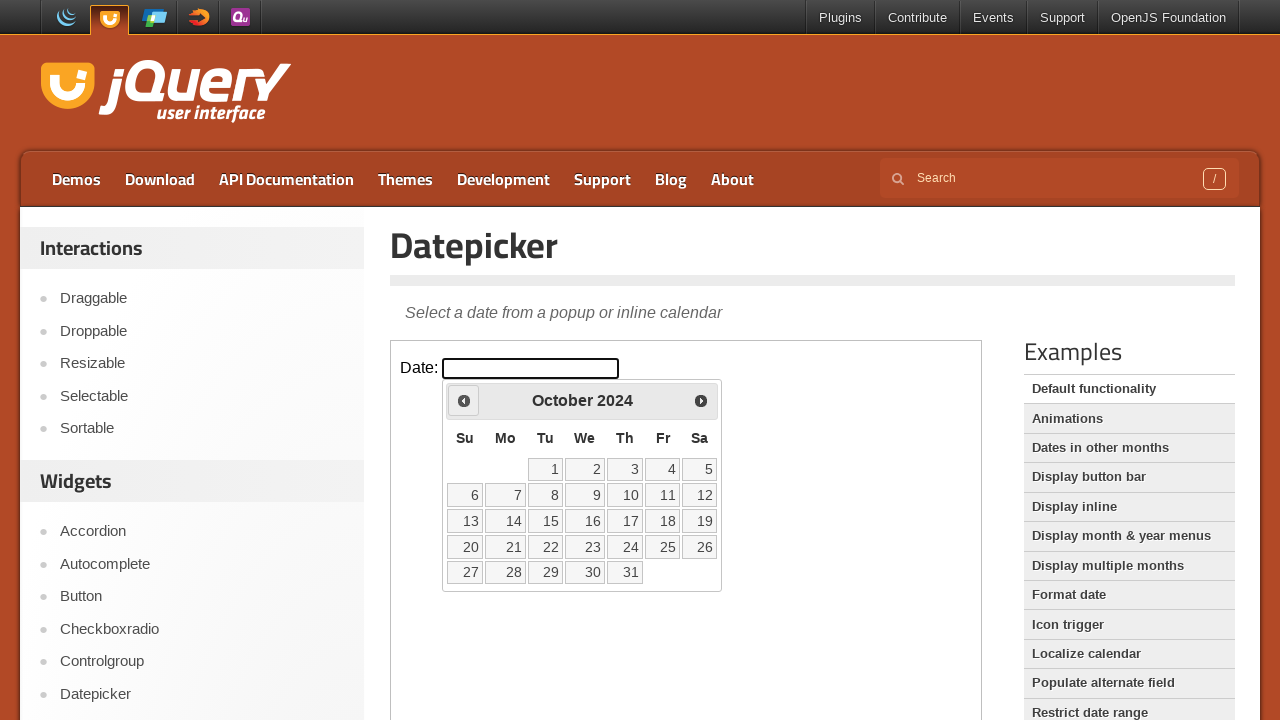

Retrieved current calendar month 'October' and year '2024'
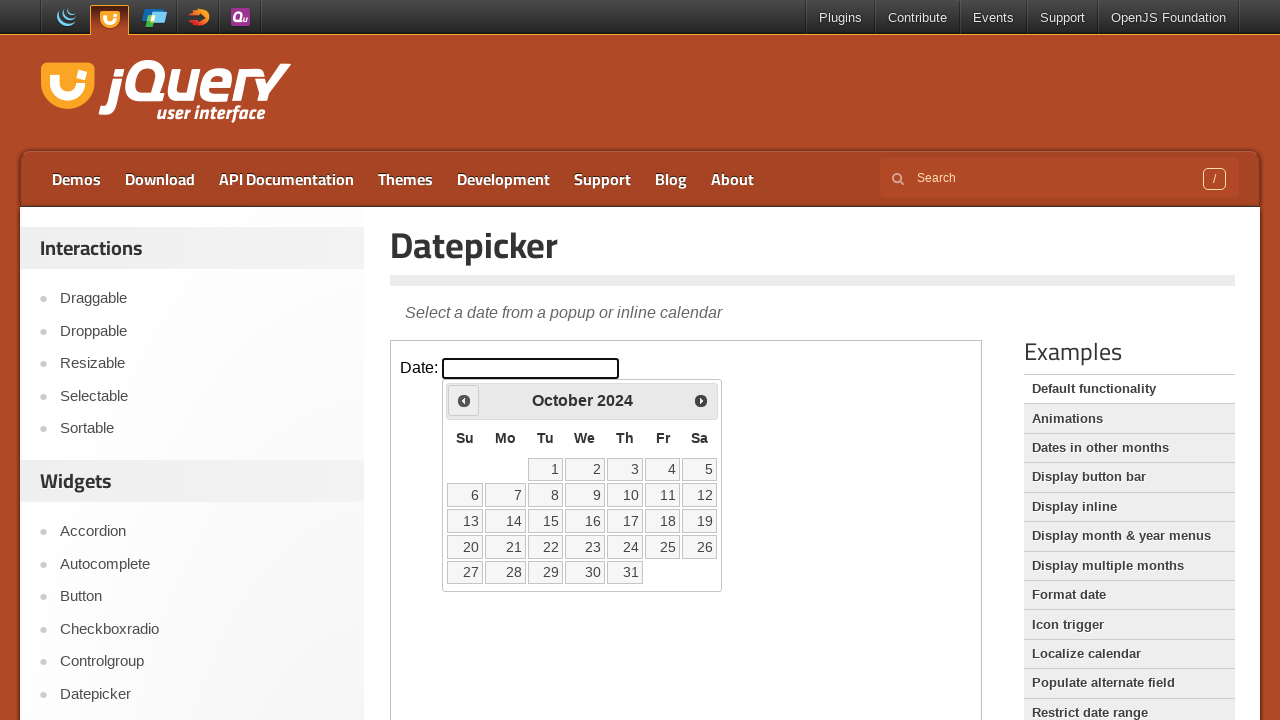

Clicked previous month button to navigate backward at (464, 400) on iframe >> nth=0 >> internal:control=enter-frame >> xpath=//*[@id='ui-datepicker-
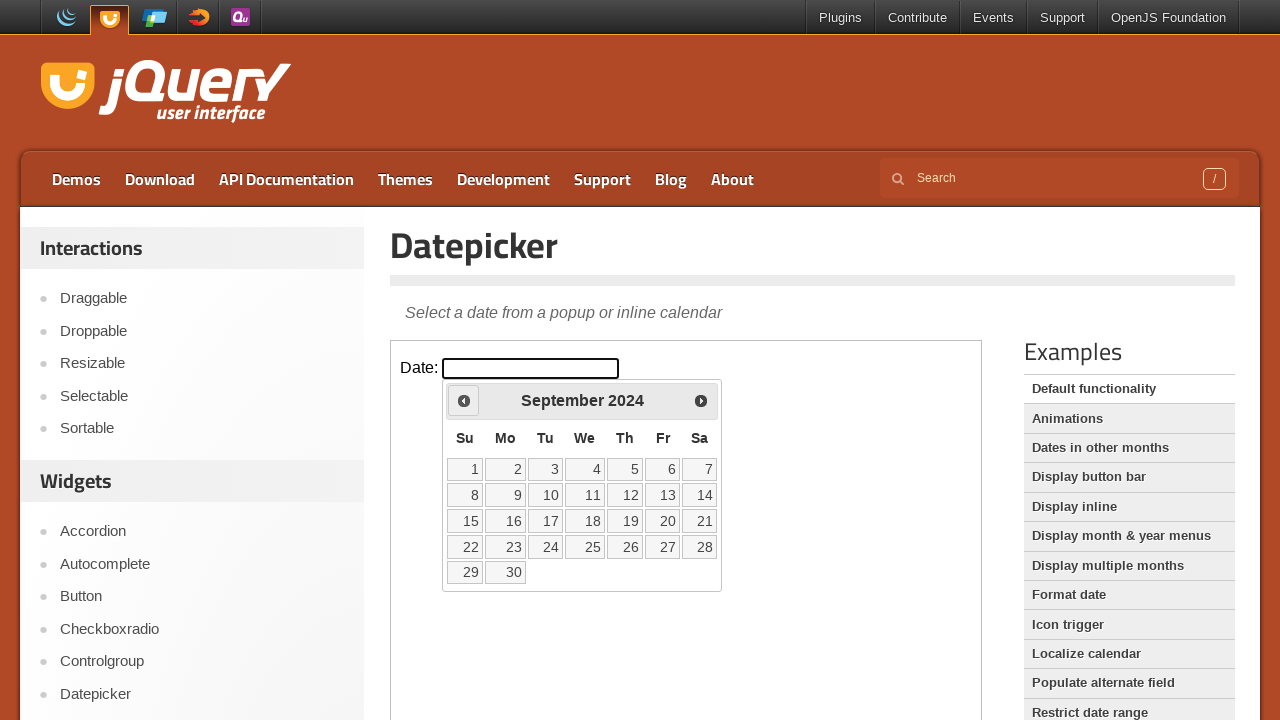

Retrieved current calendar month 'September' and year '2024'
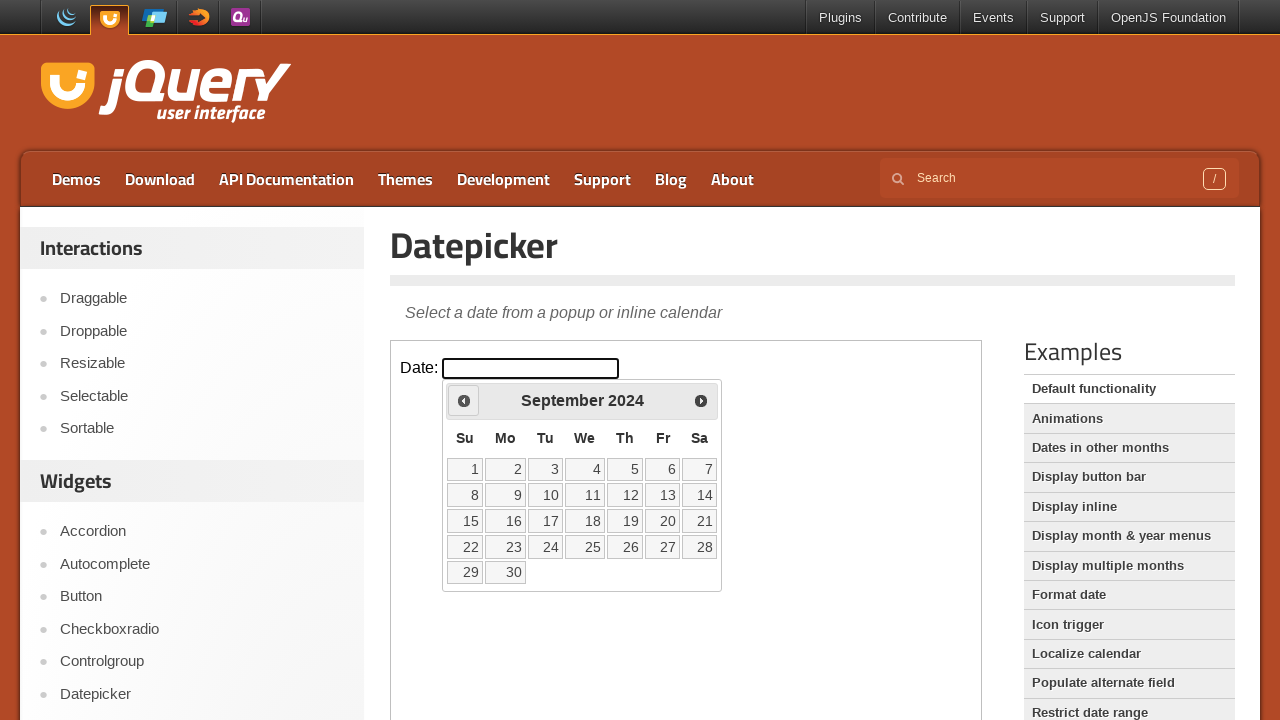

Clicked previous month button to navigate backward at (464, 400) on iframe >> nth=0 >> internal:control=enter-frame >> xpath=//*[@id='ui-datepicker-
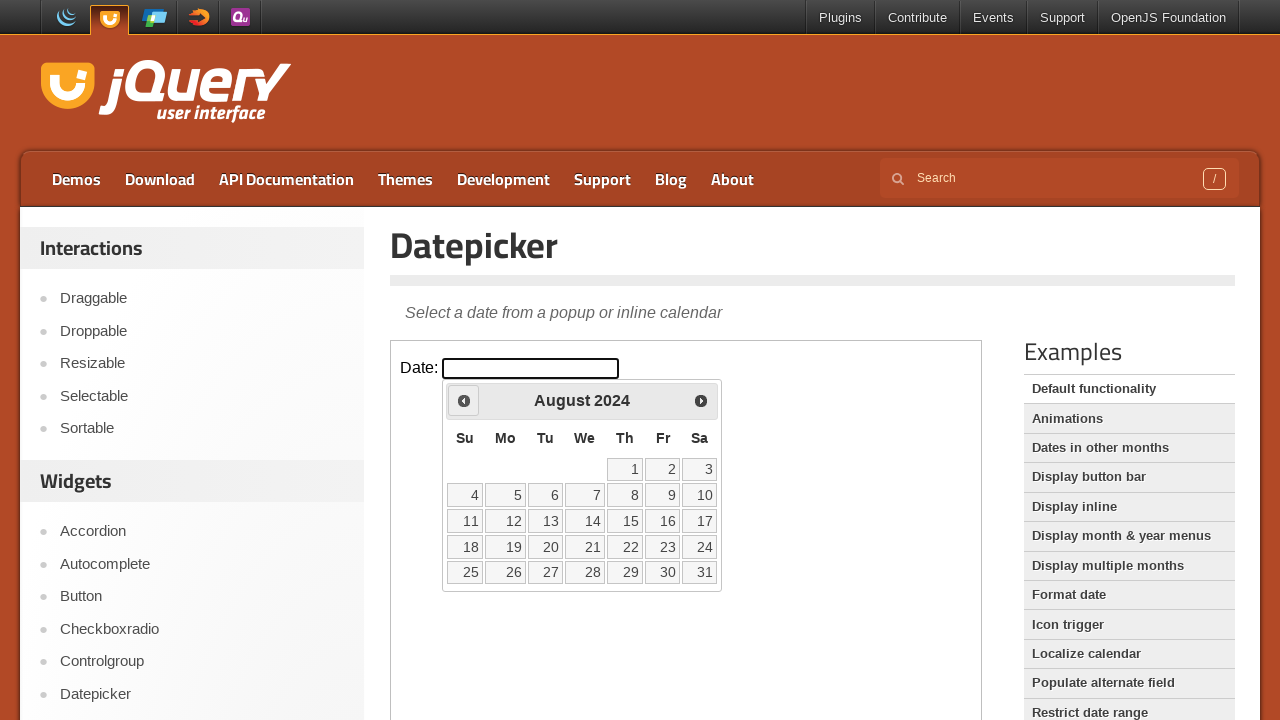

Retrieved current calendar month 'August' and year '2024'
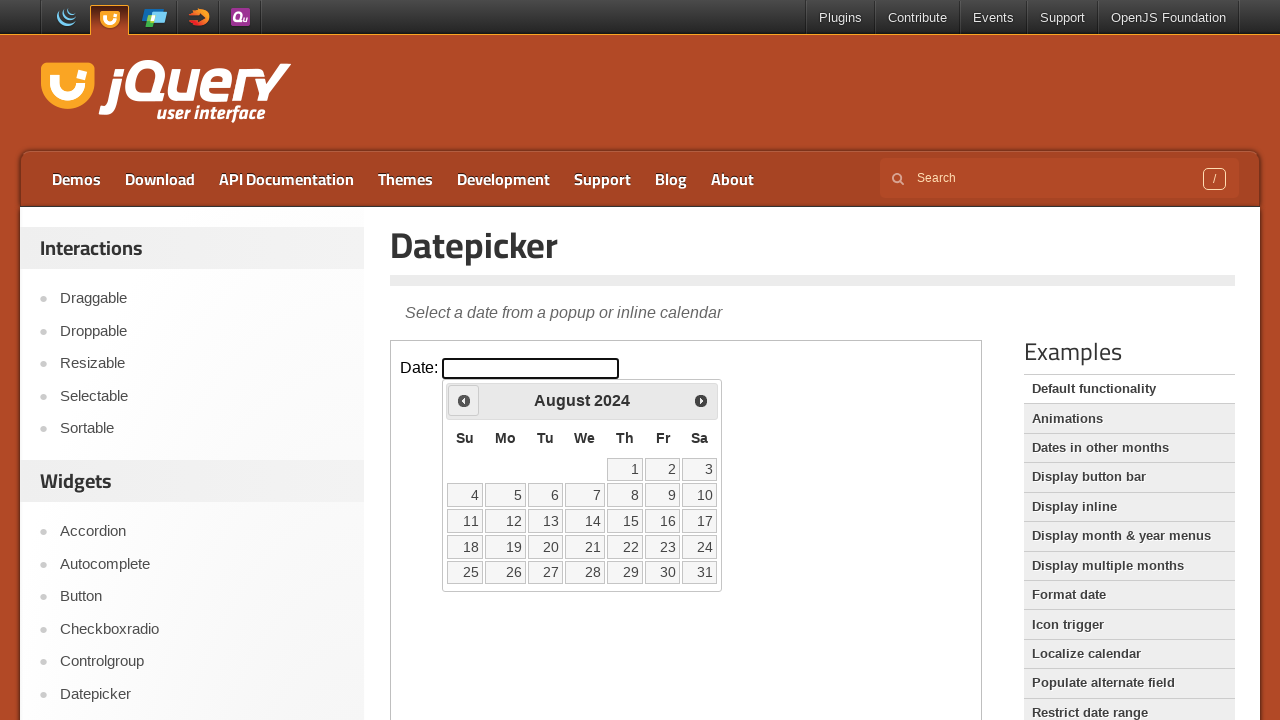

Clicked previous month button to navigate backward at (464, 400) on iframe >> nth=0 >> internal:control=enter-frame >> xpath=//*[@id='ui-datepicker-
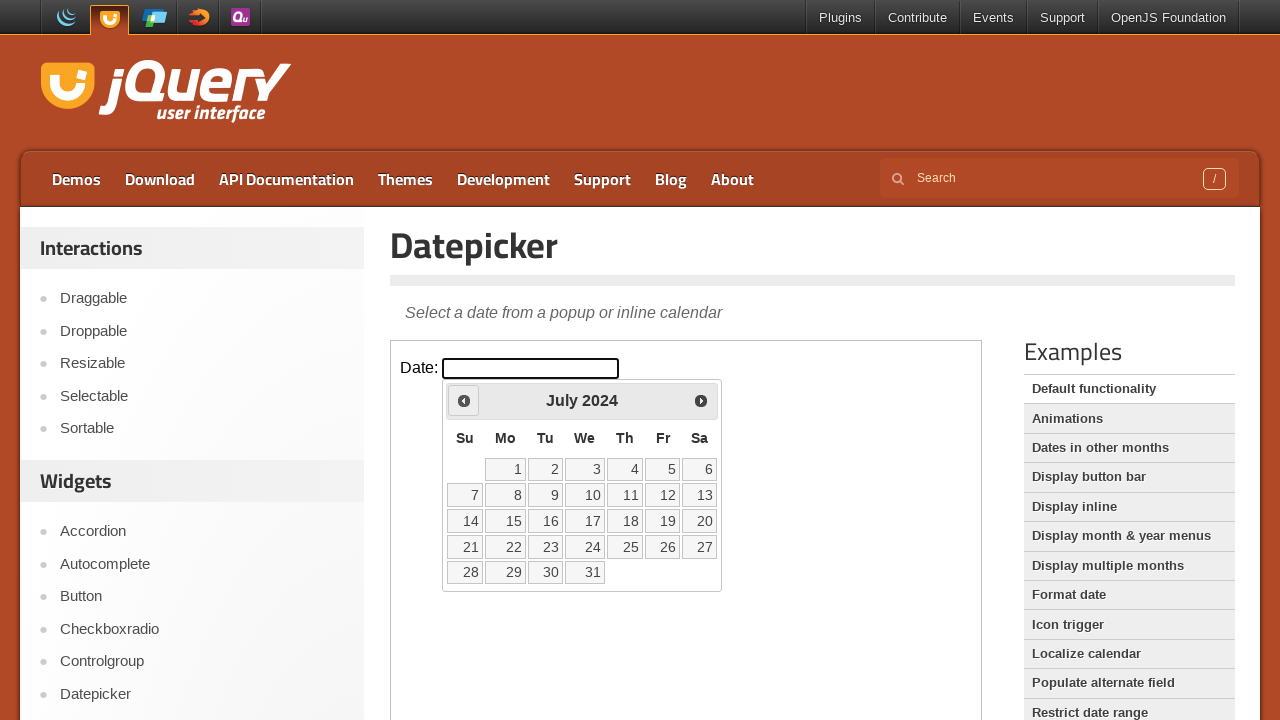

Retrieved current calendar month 'July' and year '2024'
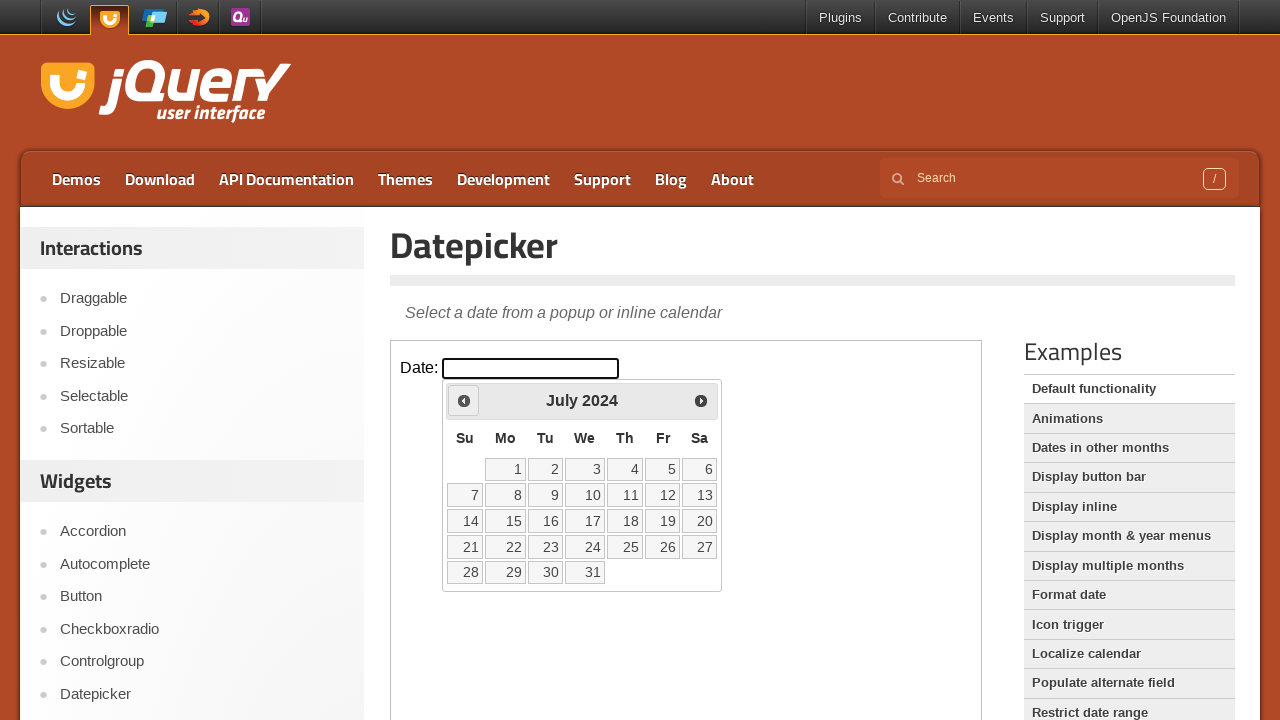

Clicked previous month button to navigate backward at (464, 400) on iframe >> nth=0 >> internal:control=enter-frame >> xpath=//*[@id='ui-datepicker-
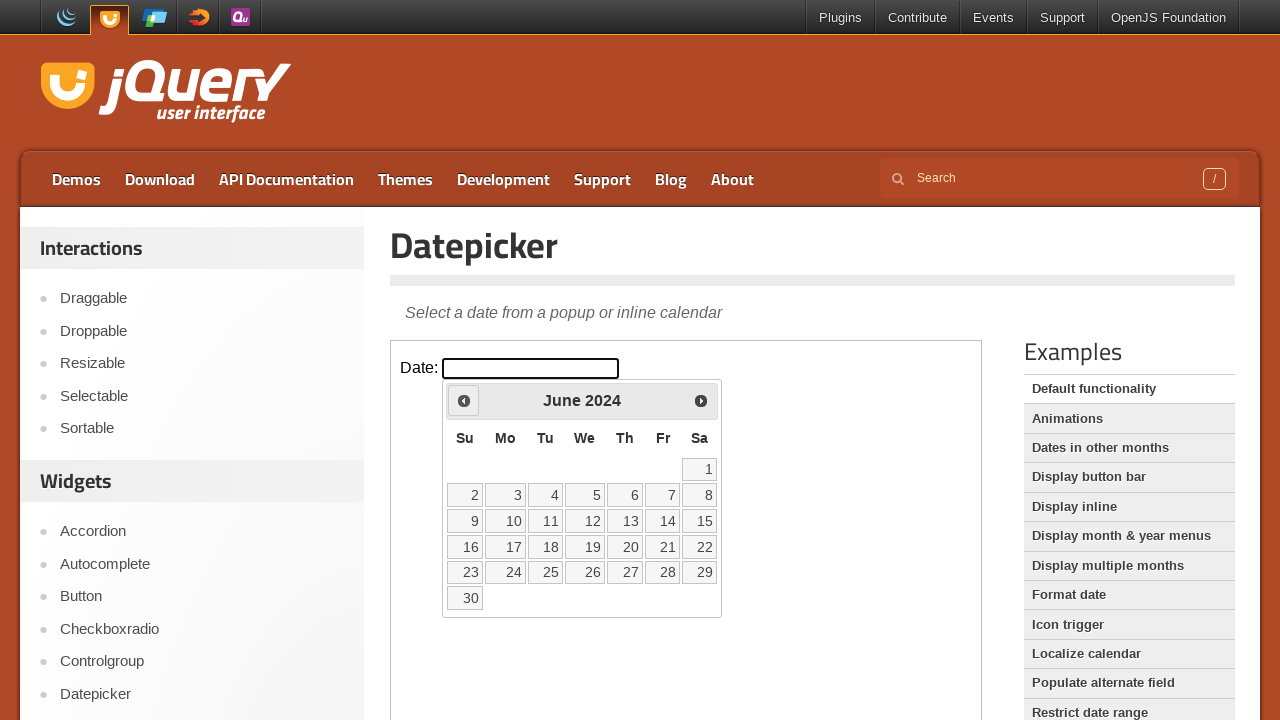

Retrieved current calendar month 'June' and year '2024'
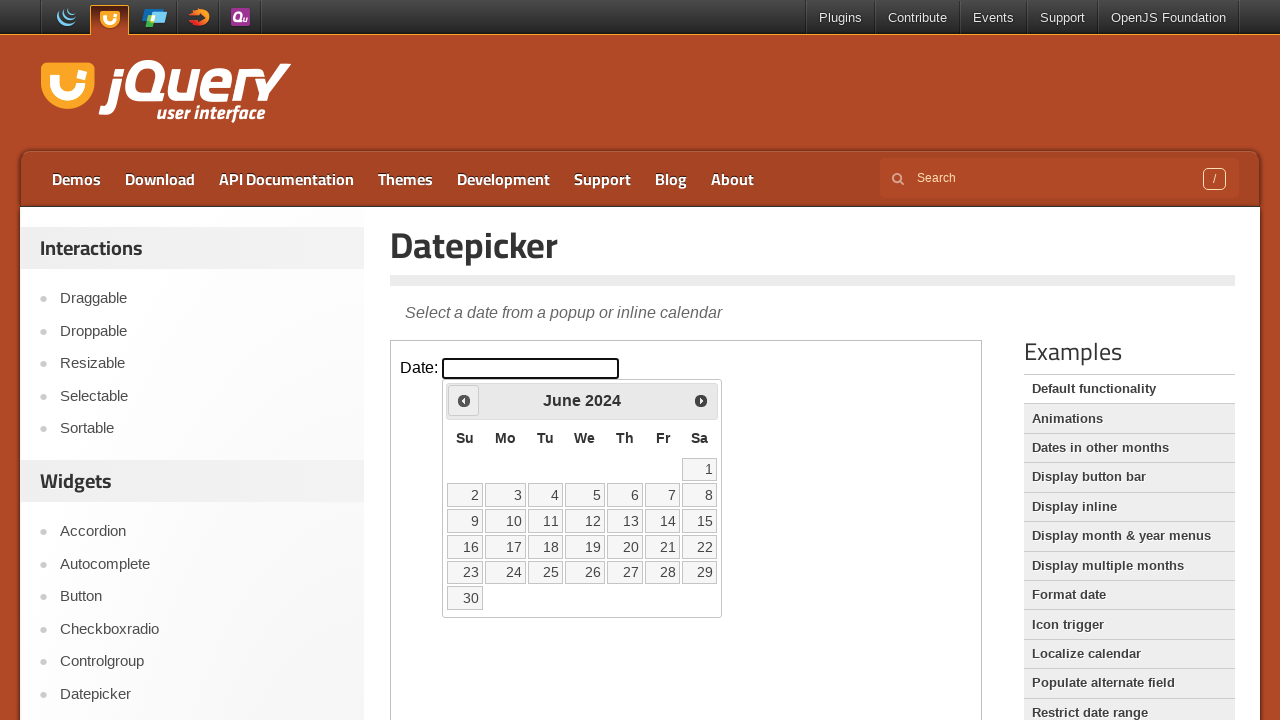

Clicked previous month button to navigate backward at (464, 400) on iframe >> nth=0 >> internal:control=enter-frame >> xpath=//*[@id='ui-datepicker-
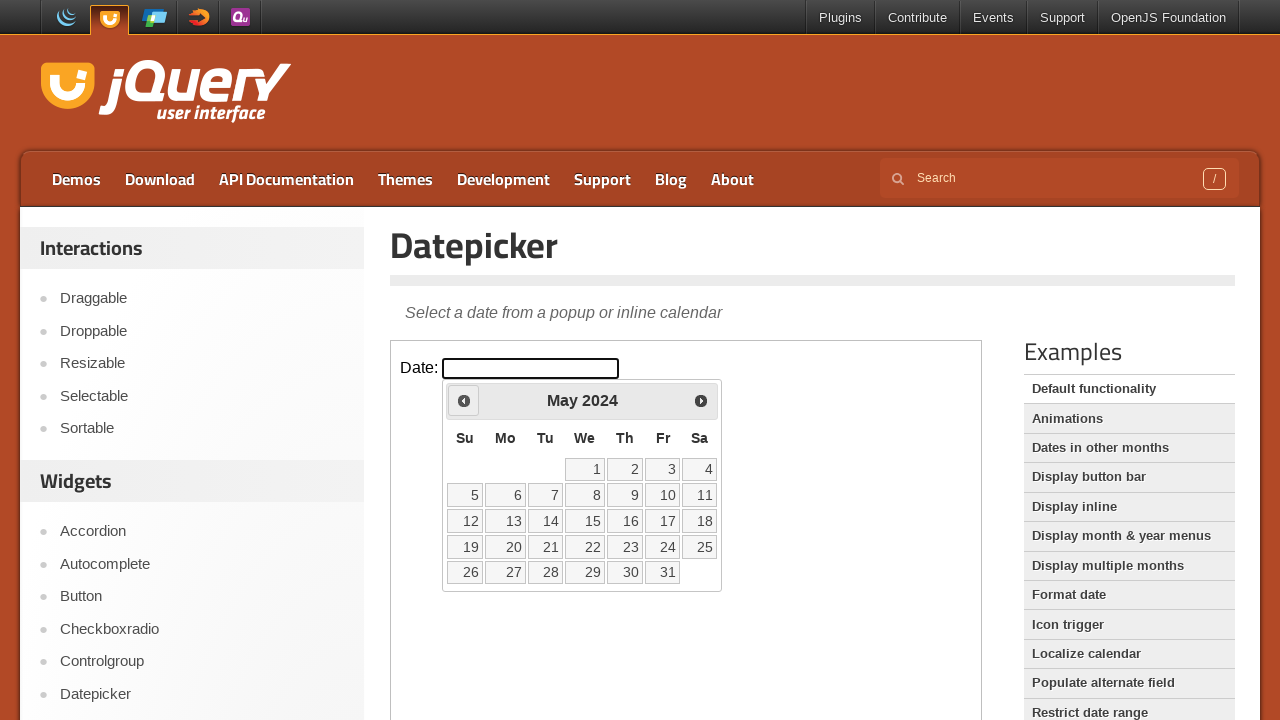

Retrieved current calendar month 'May' and year '2024'
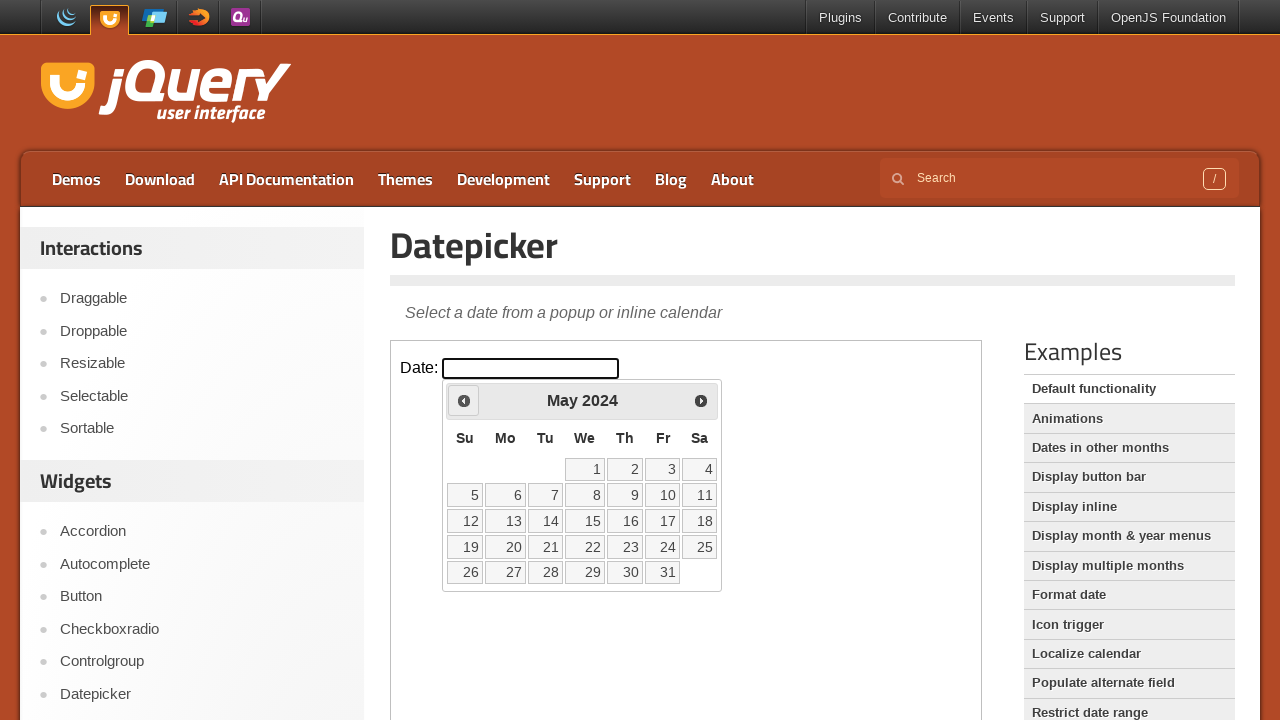

Clicked previous month button to navigate backward at (464, 400) on iframe >> nth=0 >> internal:control=enter-frame >> xpath=//*[@id='ui-datepicker-
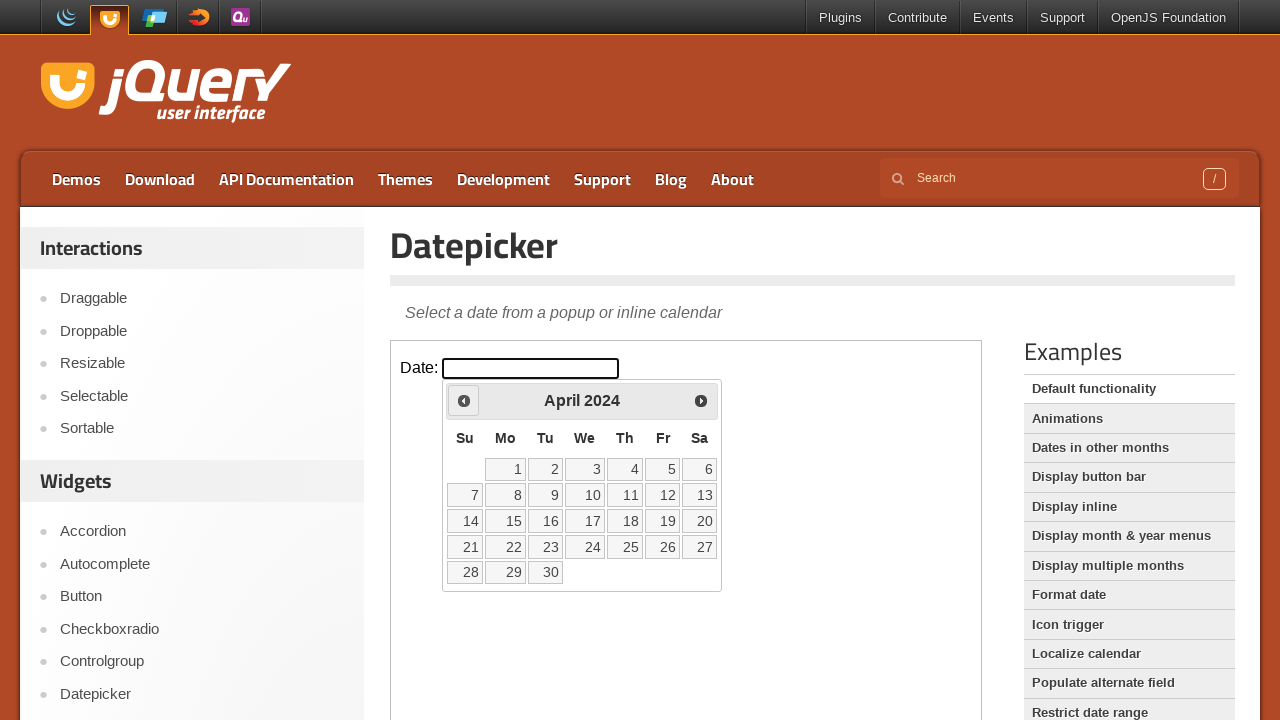

Retrieved current calendar month 'April' and year '2024'
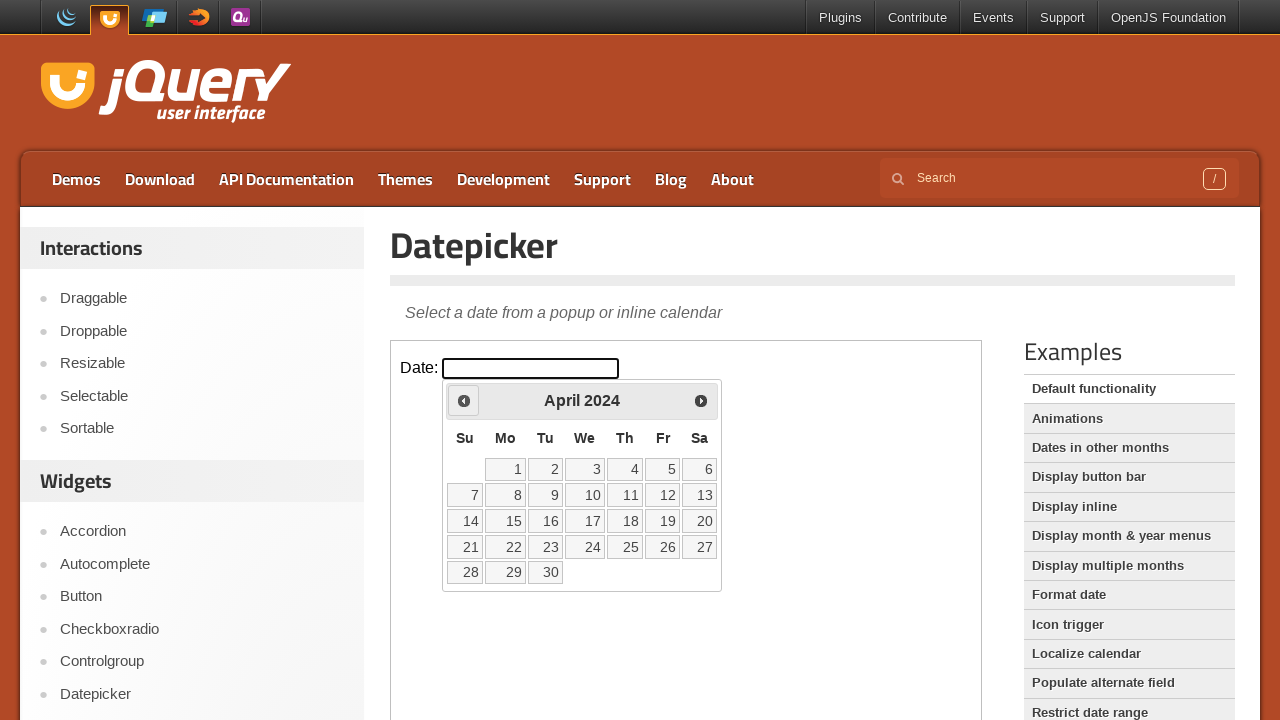

Clicked previous month button to navigate backward at (464, 400) on iframe >> nth=0 >> internal:control=enter-frame >> xpath=//*[@id='ui-datepicker-
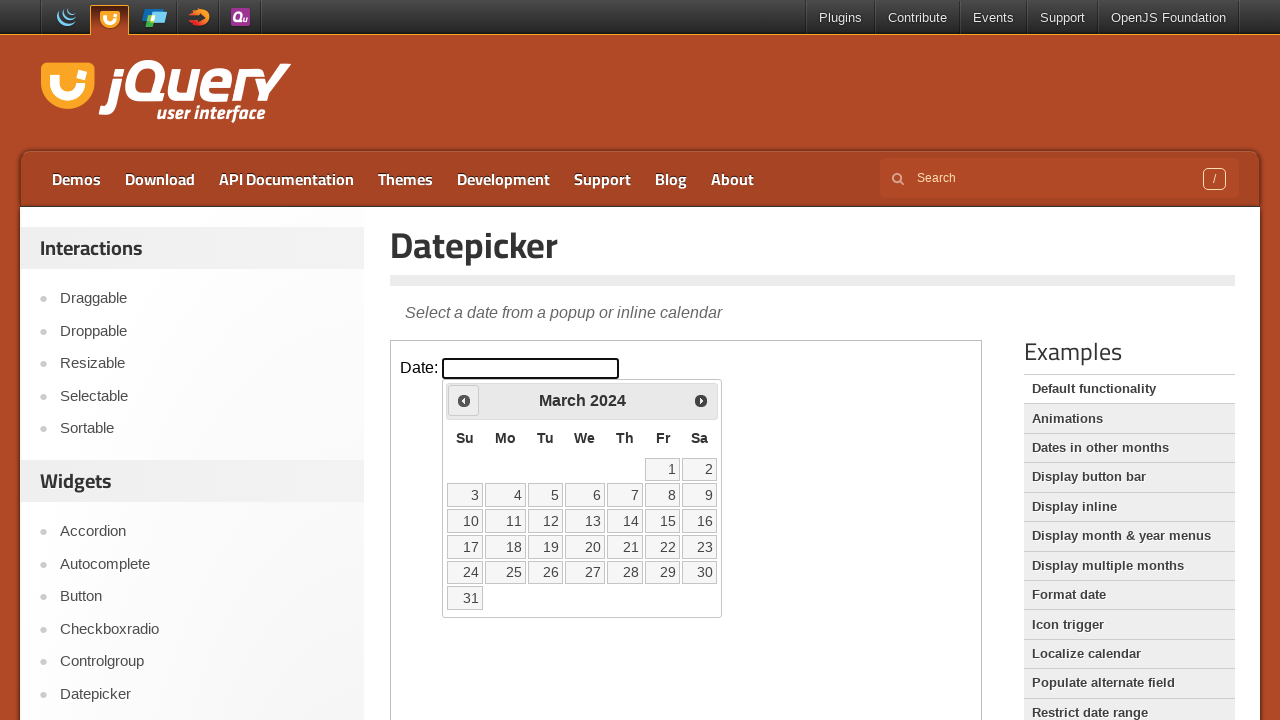

Retrieved current calendar month 'March' and year '2024'
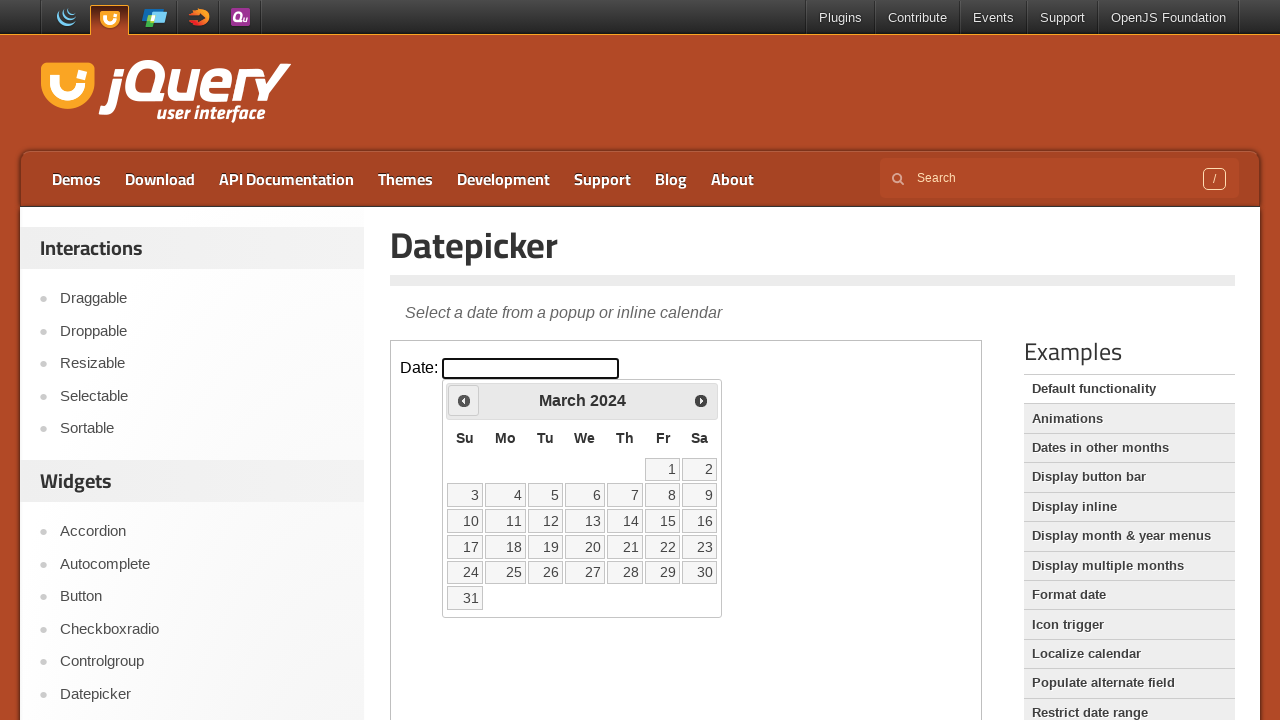

Clicked previous month button to navigate backward at (464, 400) on iframe >> nth=0 >> internal:control=enter-frame >> xpath=//*[@id='ui-datepicker-
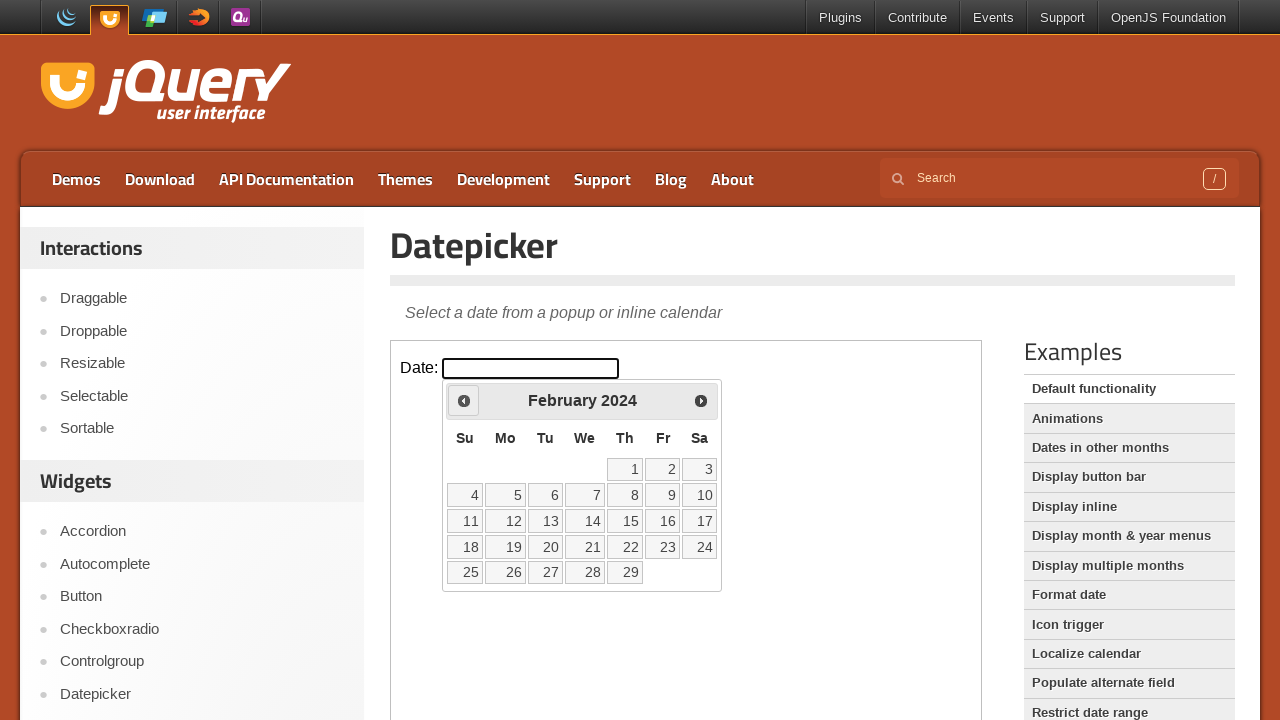

Retrieved current calendar month 'February' and year '2024'
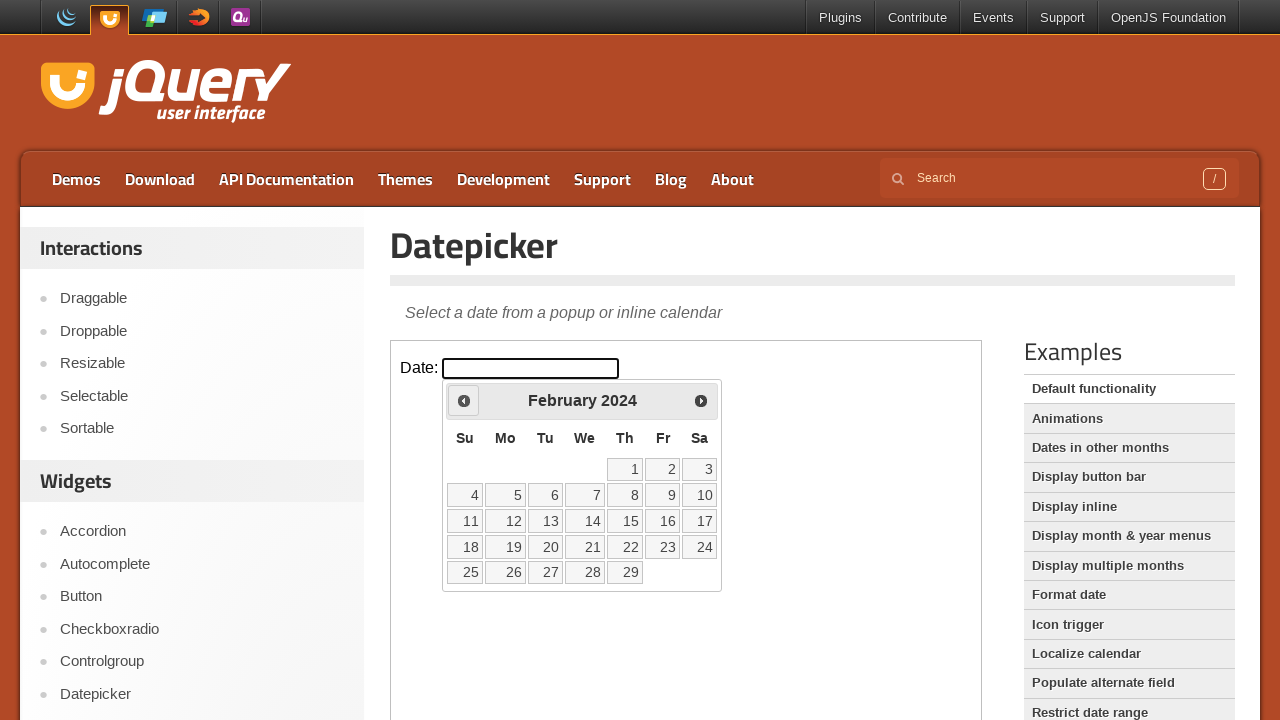

Clicked previous month button to navigate backward at (464, 400) on iframe >> nth=0 >> internal:control=enter-frame >> xpath=//*[@id='ui-datepicker-
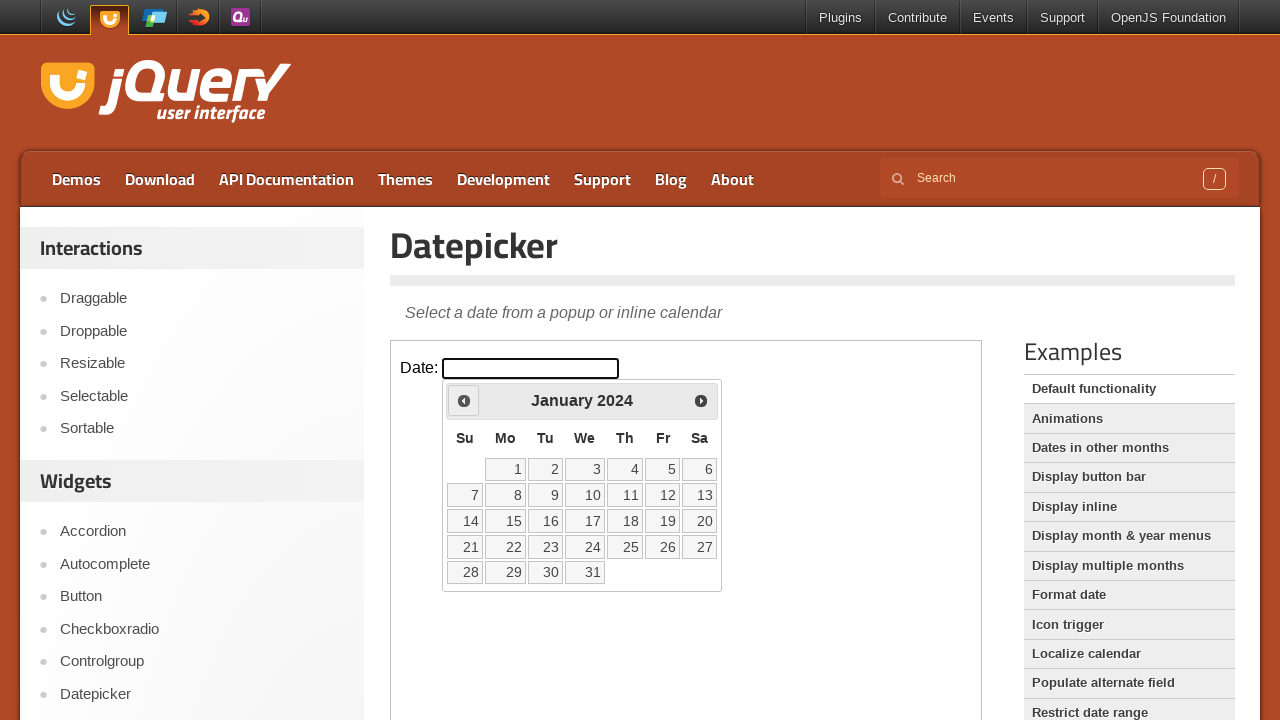

Retrieved current calendar month 'January' and year '2024'
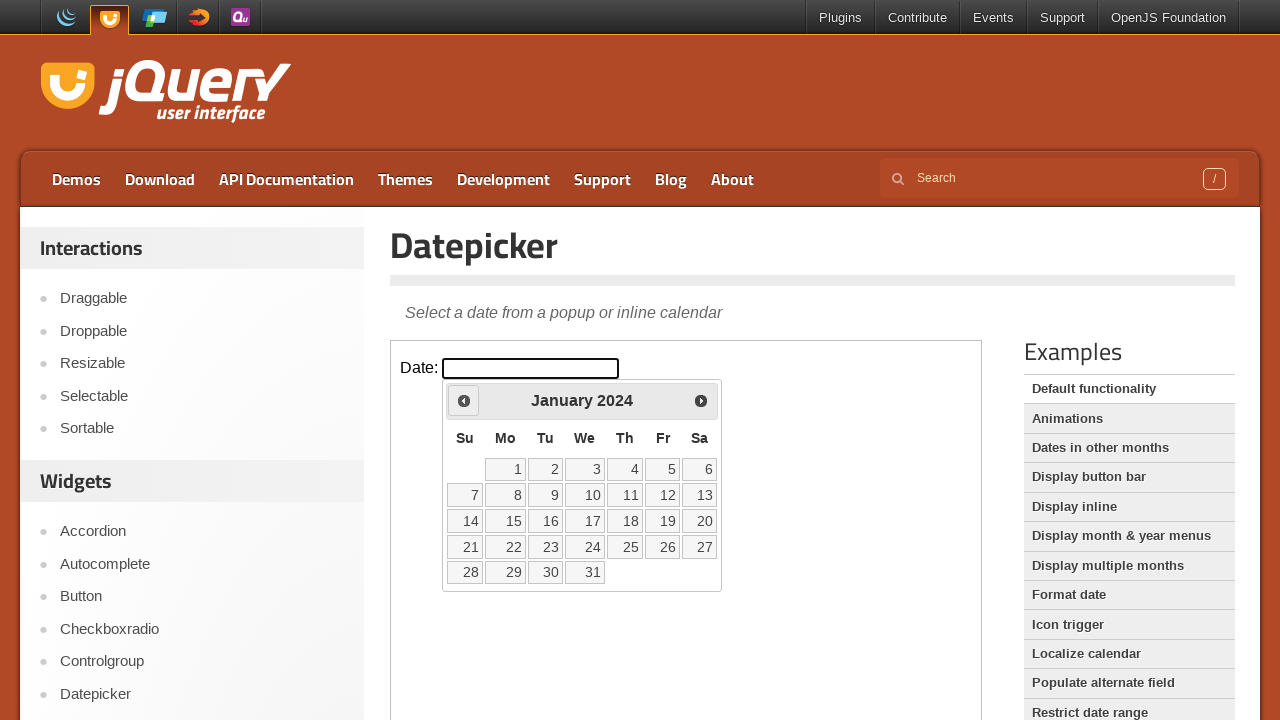

Clicked previous month button to navigate backward at (464, 400) on iframe >> nth=0 >> internal:control=enter-frame >> xpath=//*[@id='ui-datepicker-
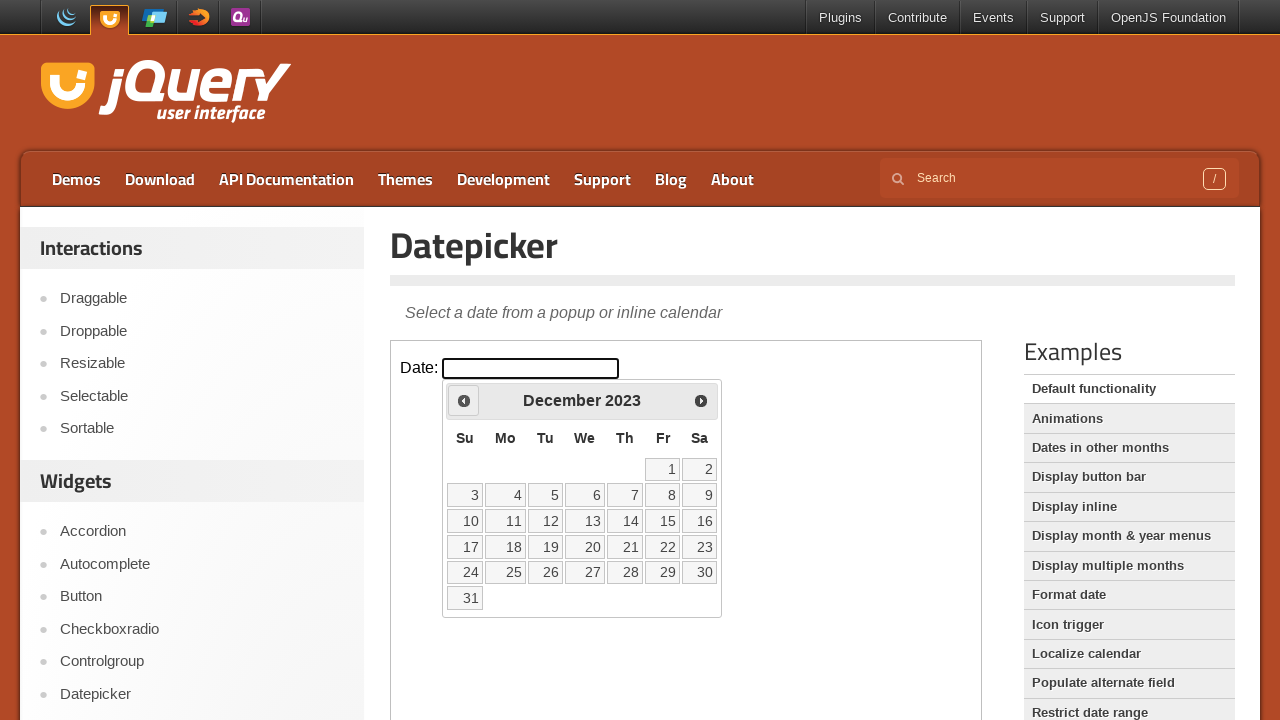

Retrieved current calendar month 'December' and year '2023'
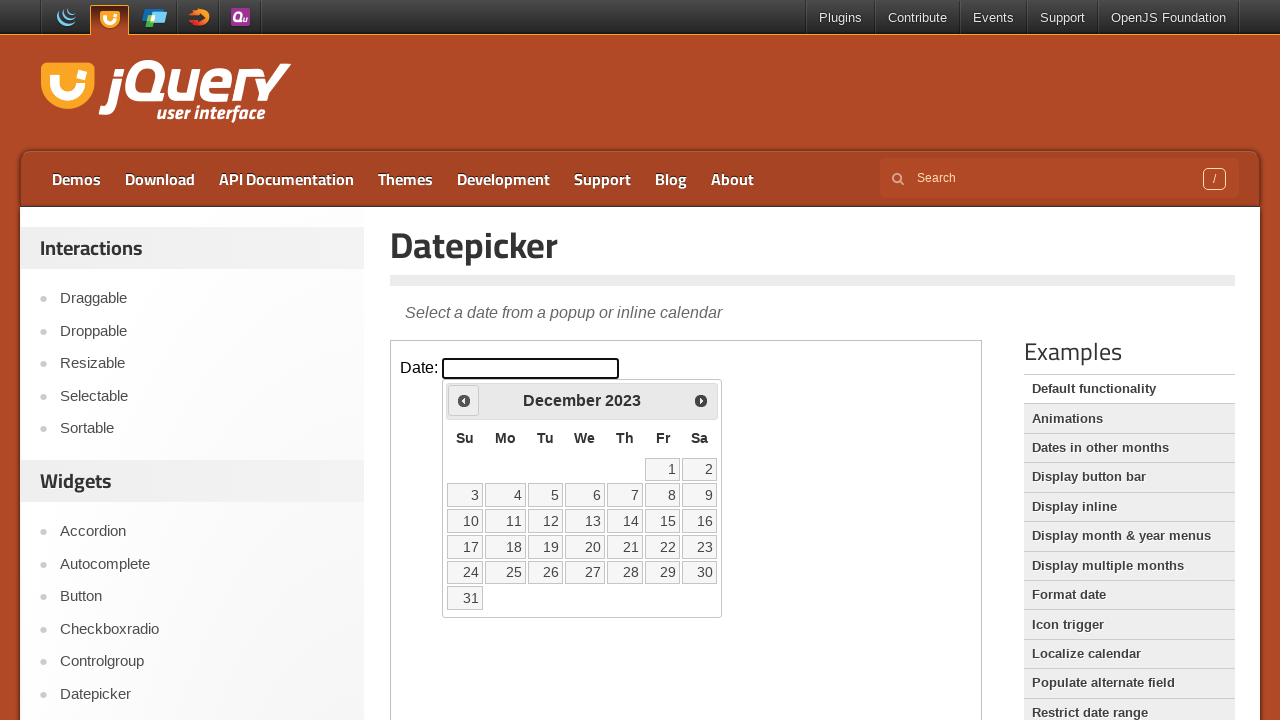

Clicked previous month button to navigate backward at (464, 400) on iframe >> nth=0 >> internal:control=enter-frame >> xpath=//*[@id='ui-datepicker-
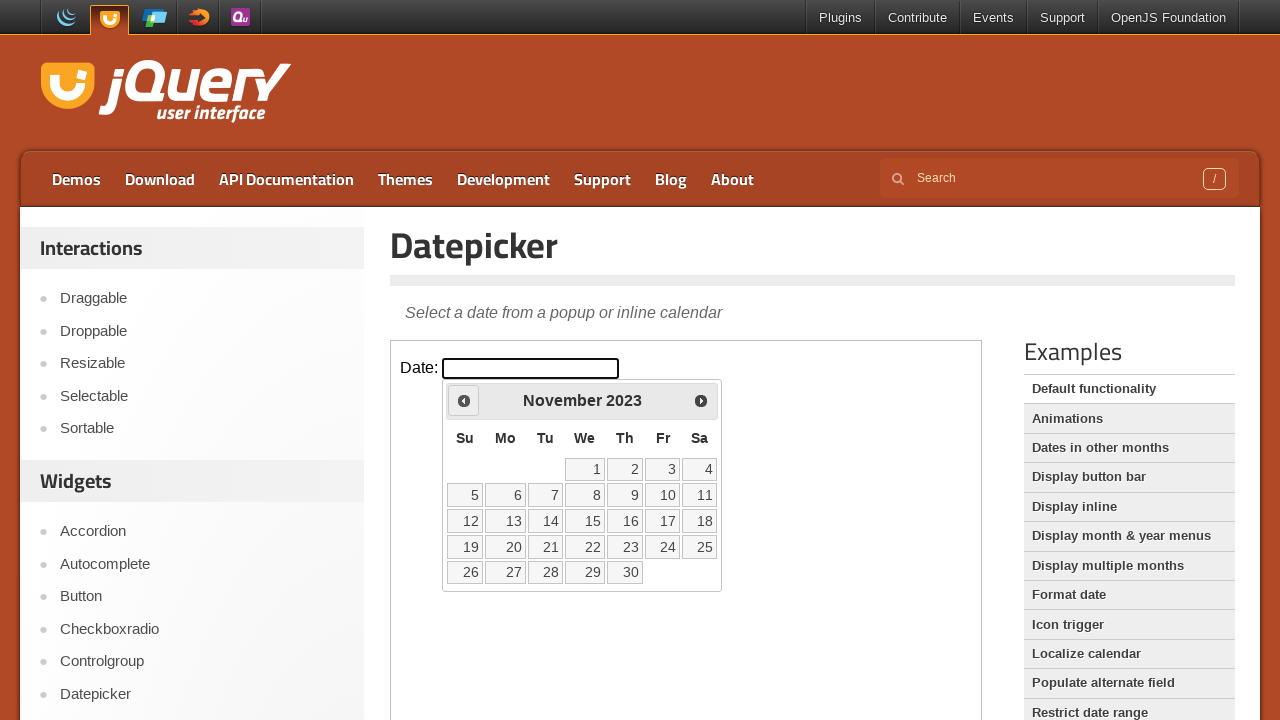

Retrieved current calendar month 'November' and year '2023'
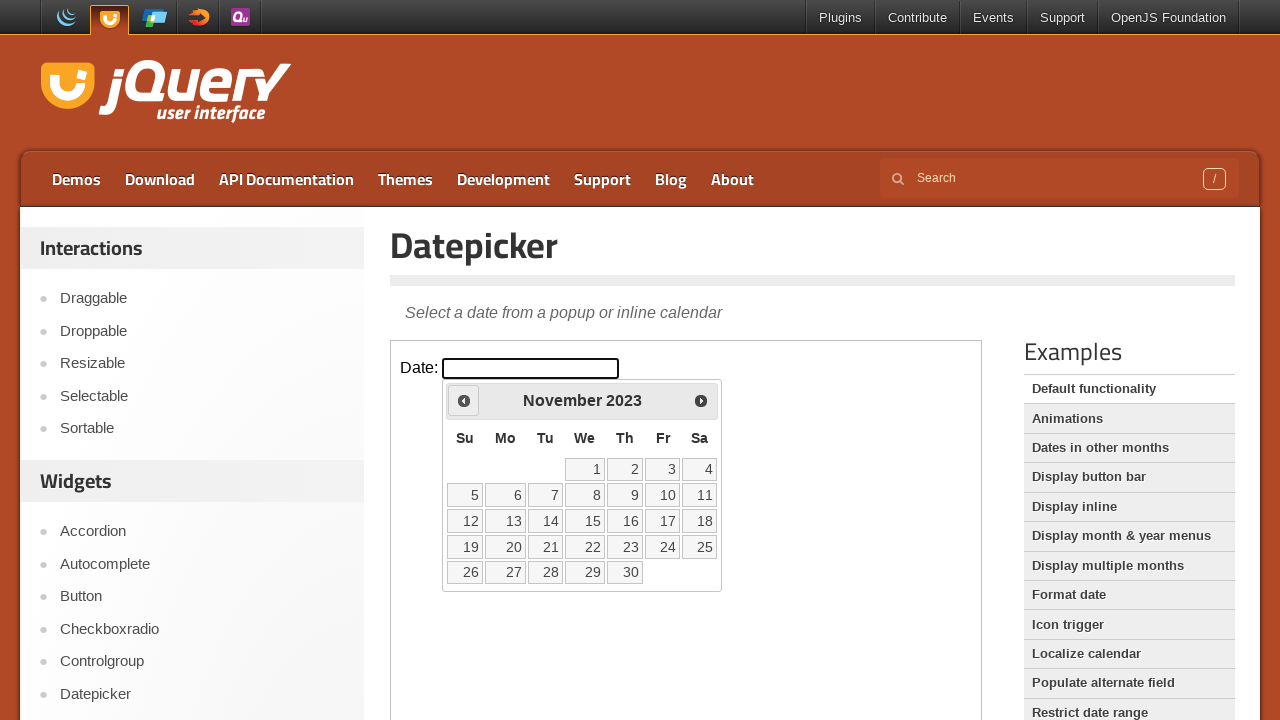

Clicked previous month button to navigate backward at (464, 400) on iframe >> nth=0 >> internal:control=enter-frame >> xpath=//*[@id='ui-datepicker-
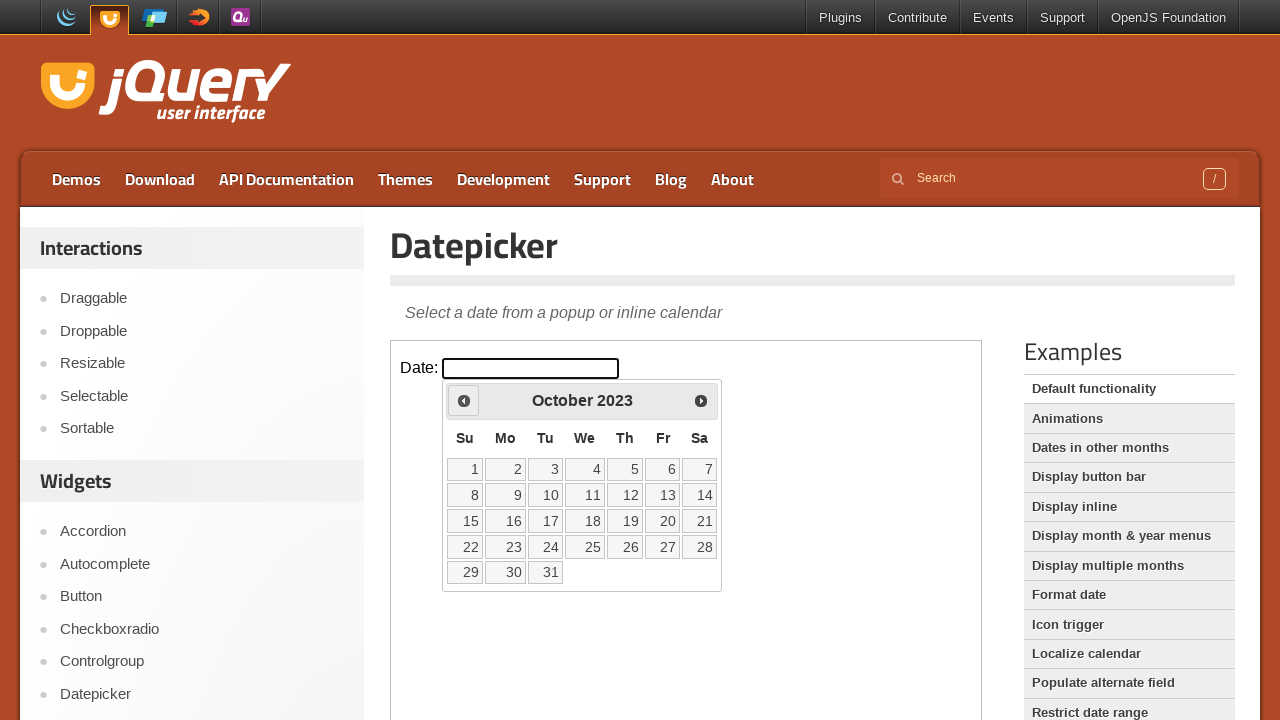

Retrieved current calendar month 'October' and year '2023'
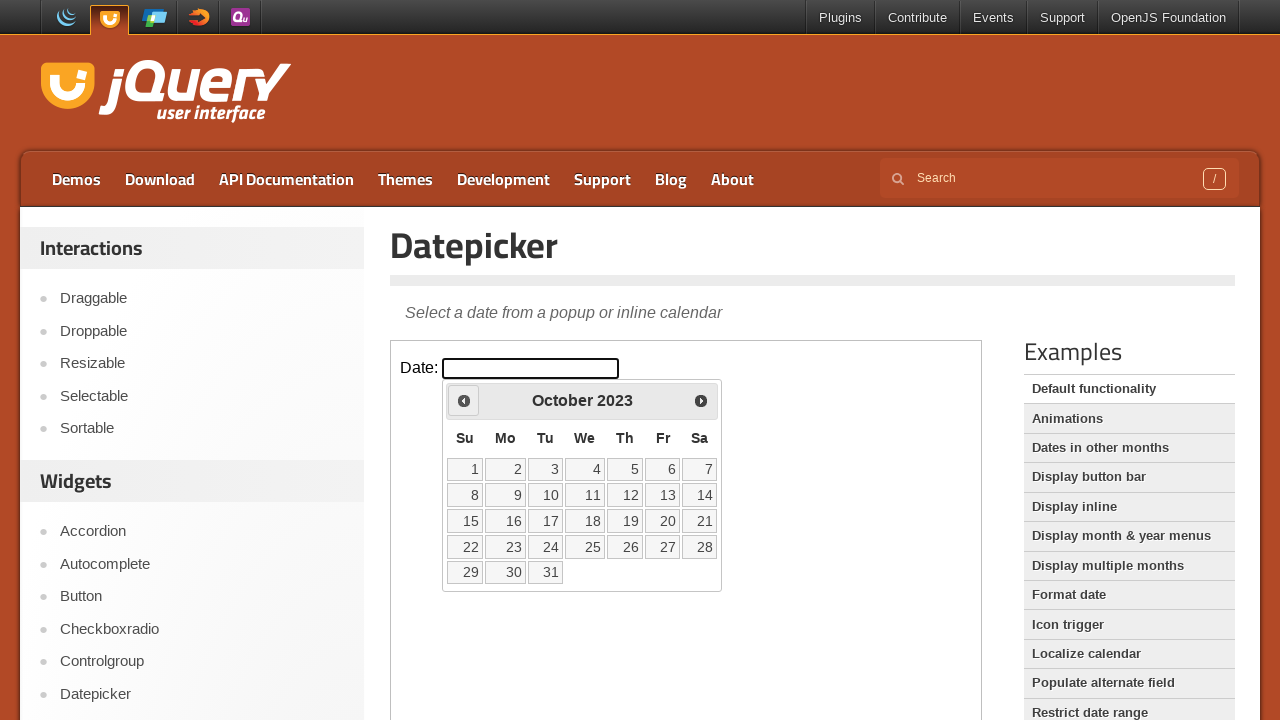

Clicked previous month button to navigate backward at (464, 400) on iframe >> nth=0 >> internal:control=enter-frame >> xpath=//*[@id='ui-datepicker-
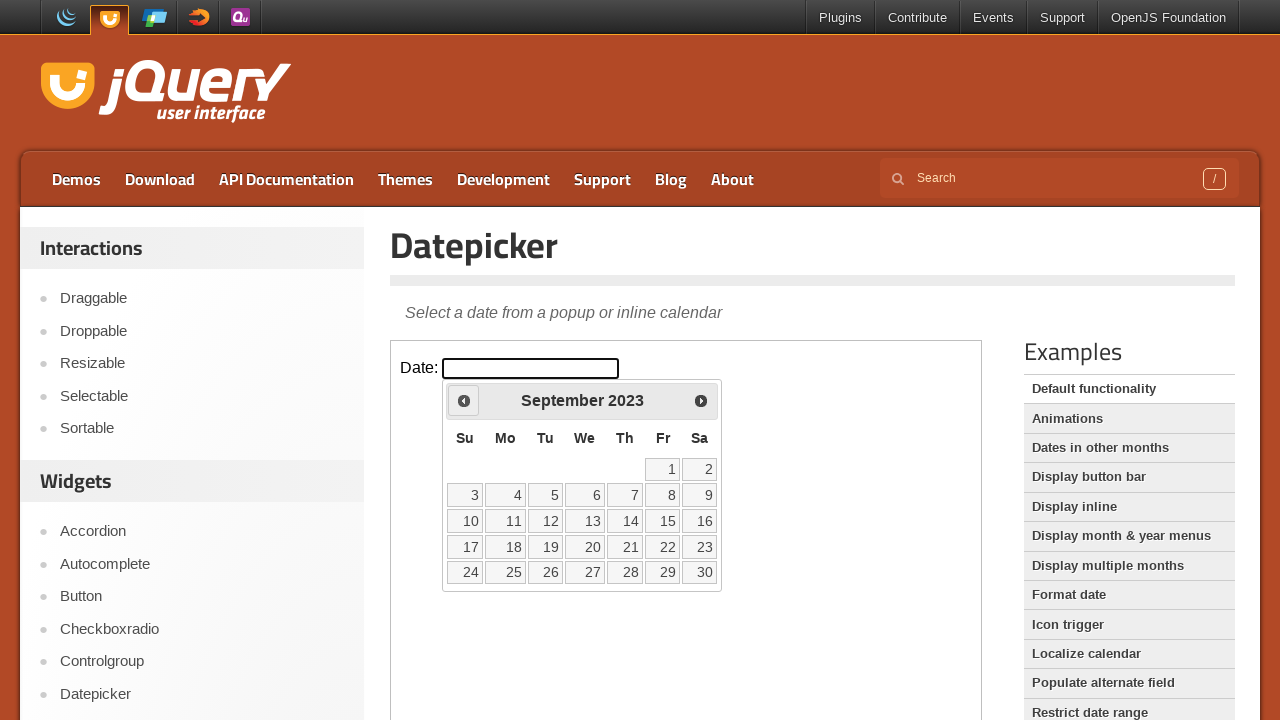

Retrieved current calendar month 'September' and year '2023'
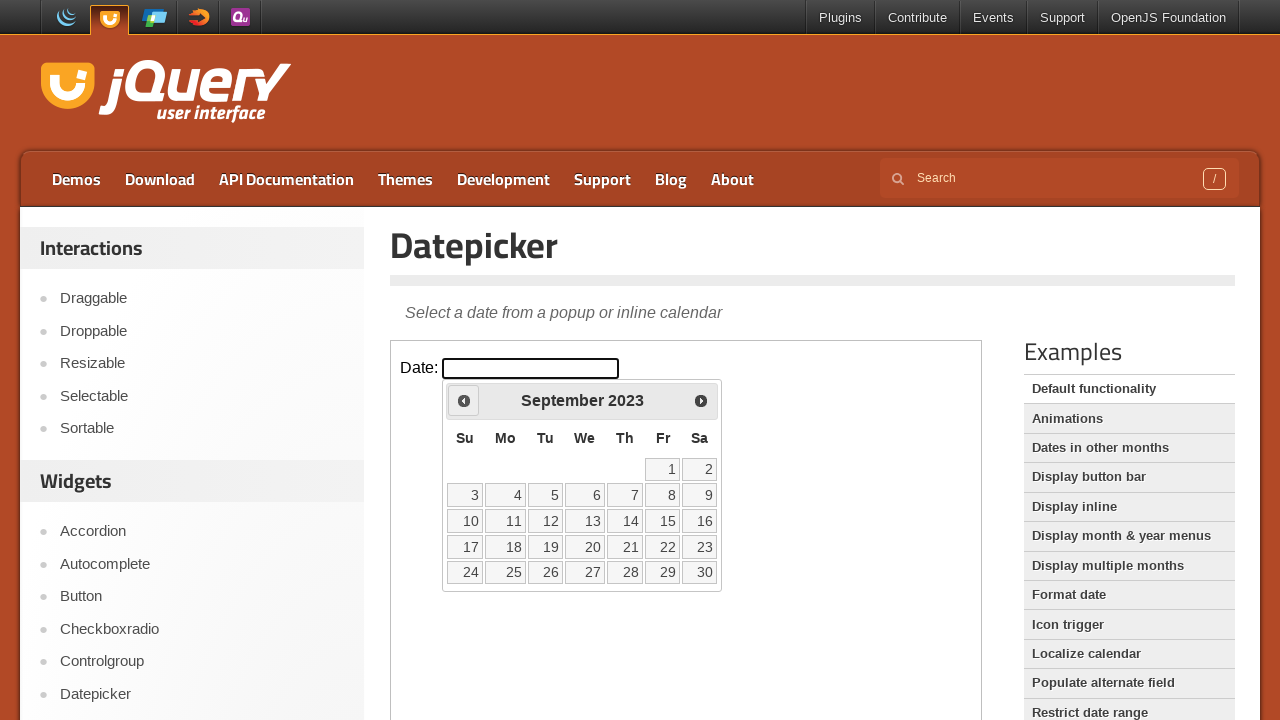

Clicked previous month button to navigate backward at (464, 400) on iframe >> nth=0 >> internal:control=enter-frame >> xpath=//*[@id='ui-datepicker-
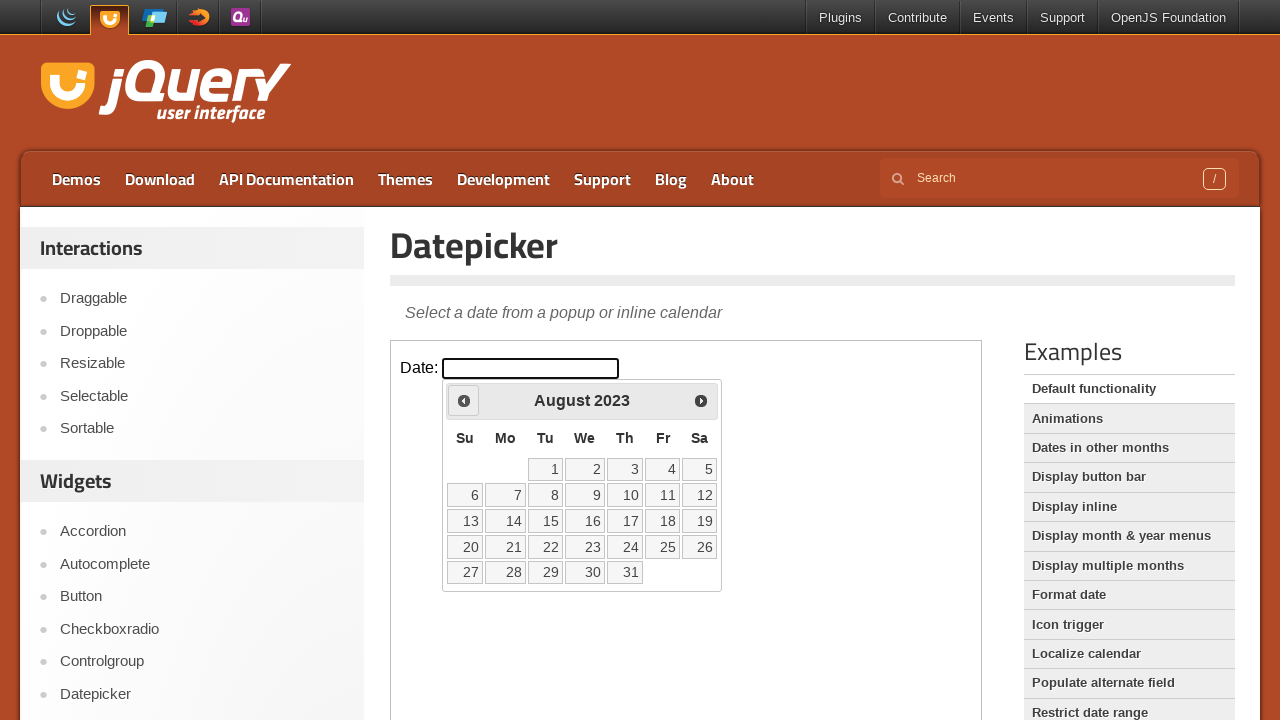

Retrieved current calendar month 'August' and year '2023'
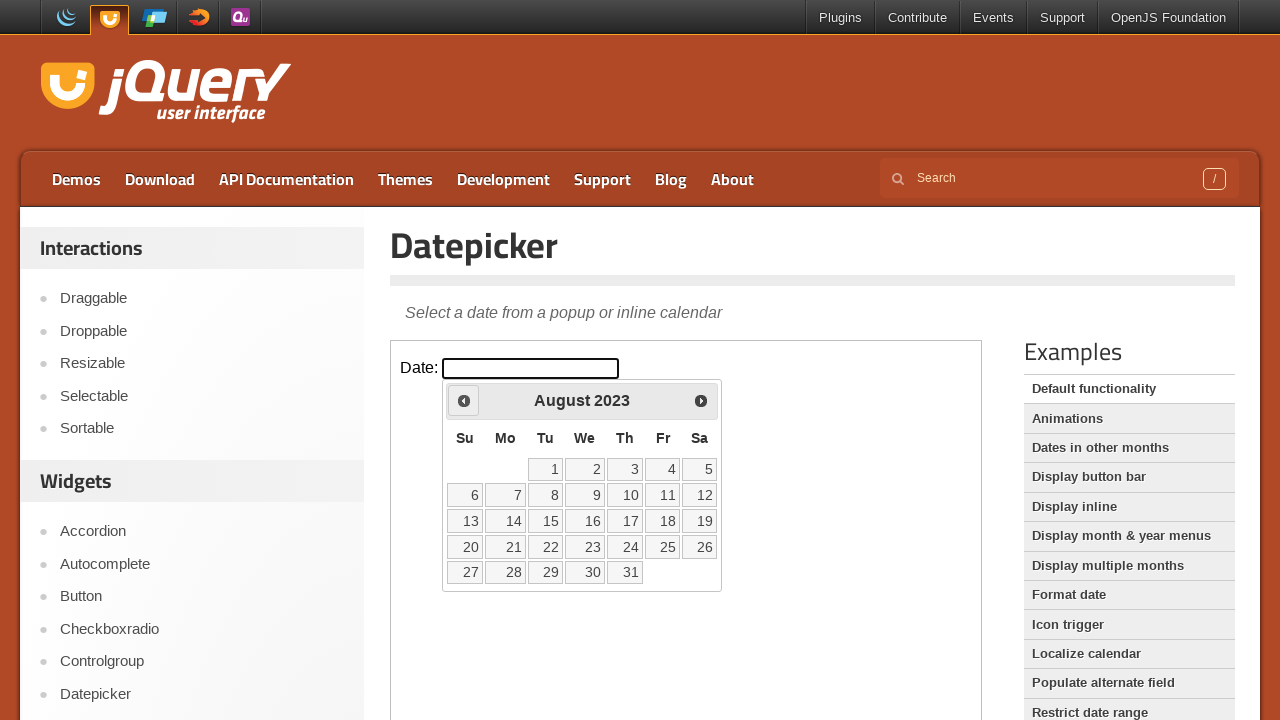

Clicked previous month button to navigate backward at (464, 400) on iframe >> nth=0 >> internal:control=enter-frame >> xpath=//*[@id='ui-datepicker-
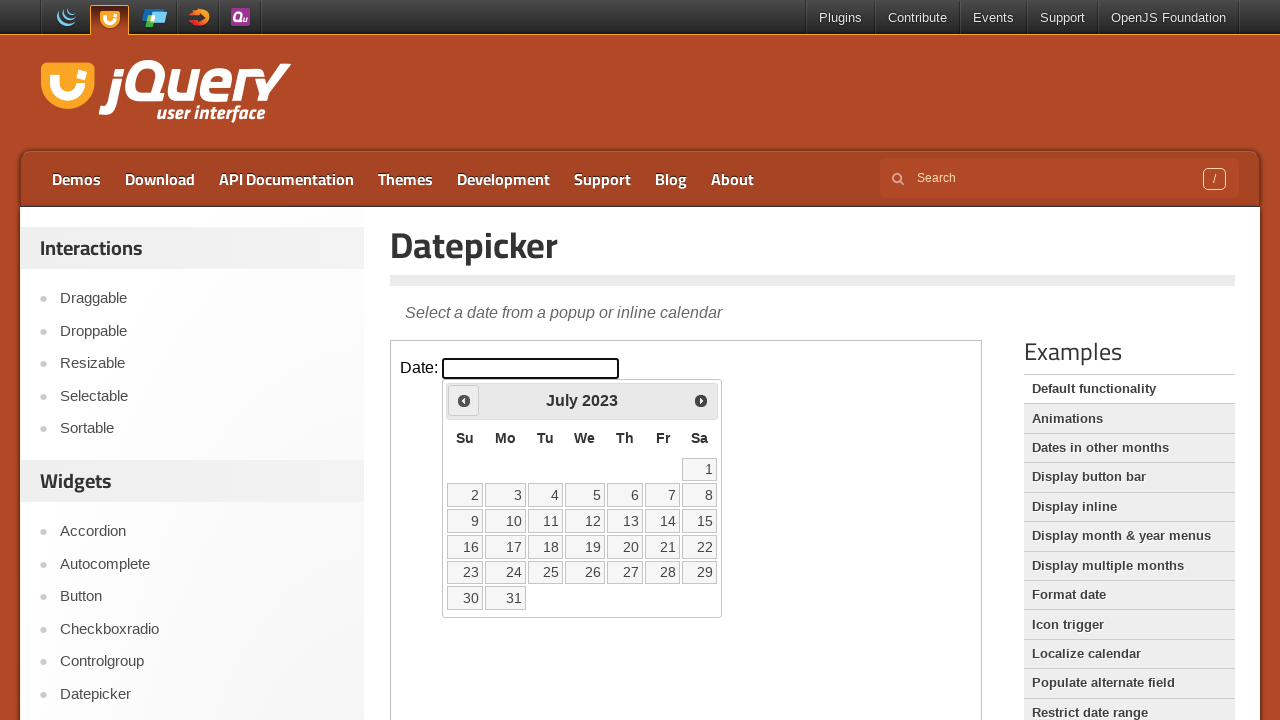

Retrieved current calendar month 'July' and year '2023'
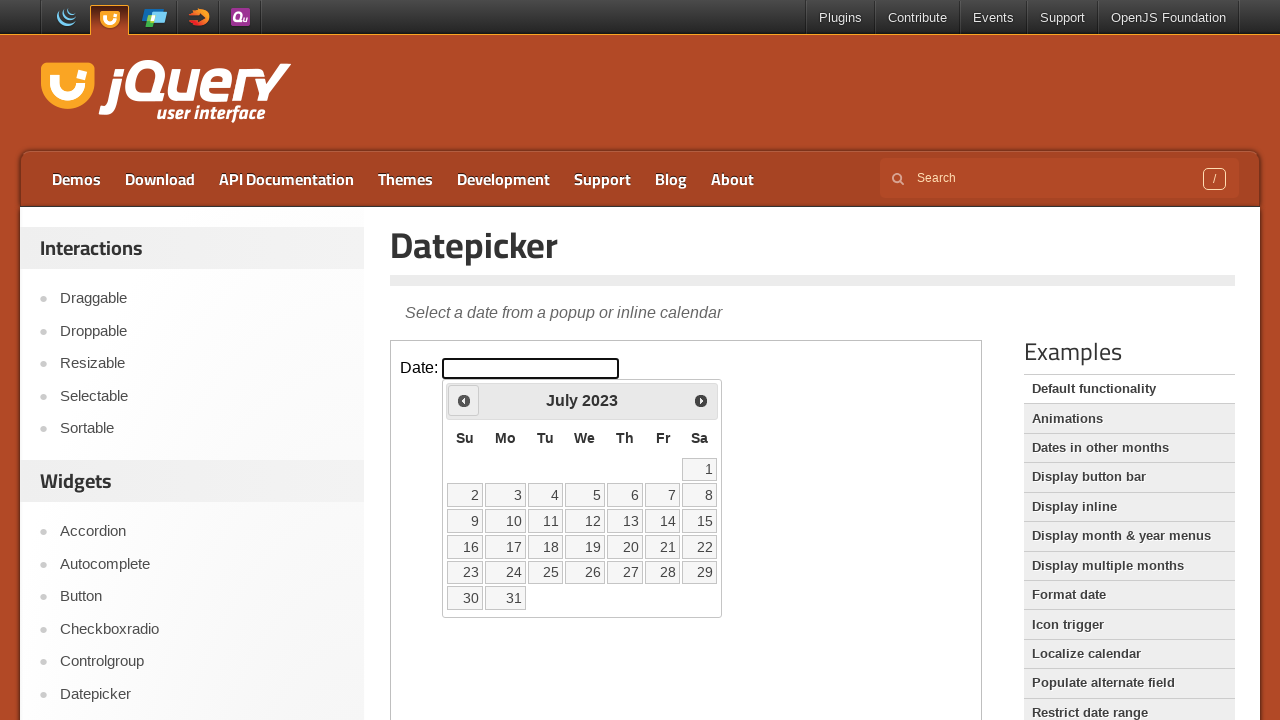

Clicked previous month button to navigate backward at (464, 400) on iframe >> nth=0 >> internal:control=enter-frame >> xpath=//*[@id='ui-datepicker-
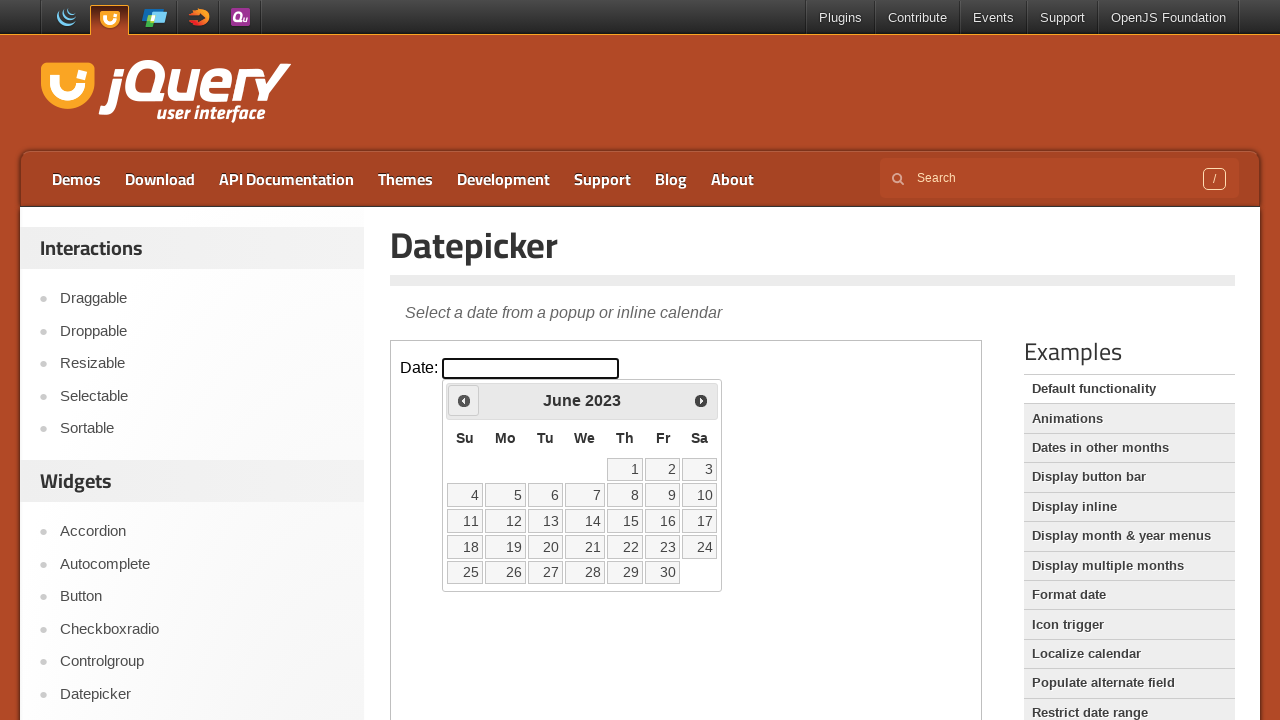

Retrieved current calendar month 'June' and year '2023'
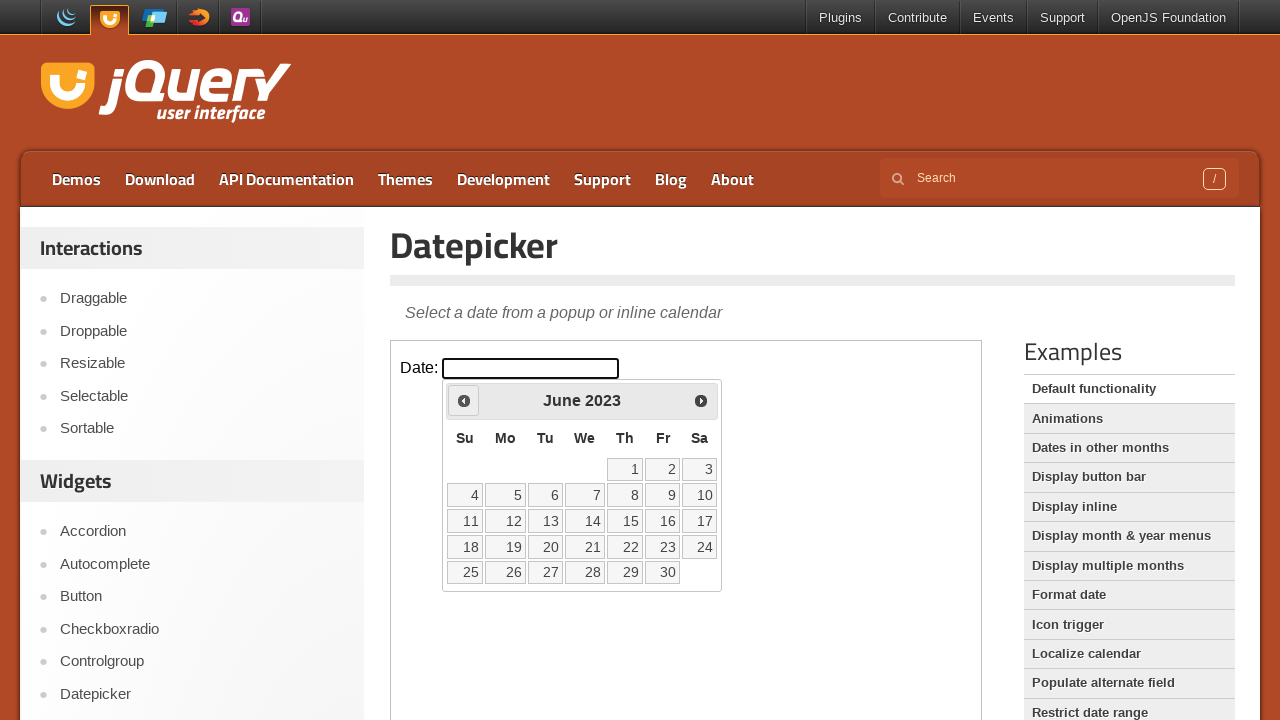

Clicked previous month button to navigate backward at (464, 400) on iframe >> nth=0 >> internal:control=enter-frame >> xpath=//*[@id='ui-datepicker-
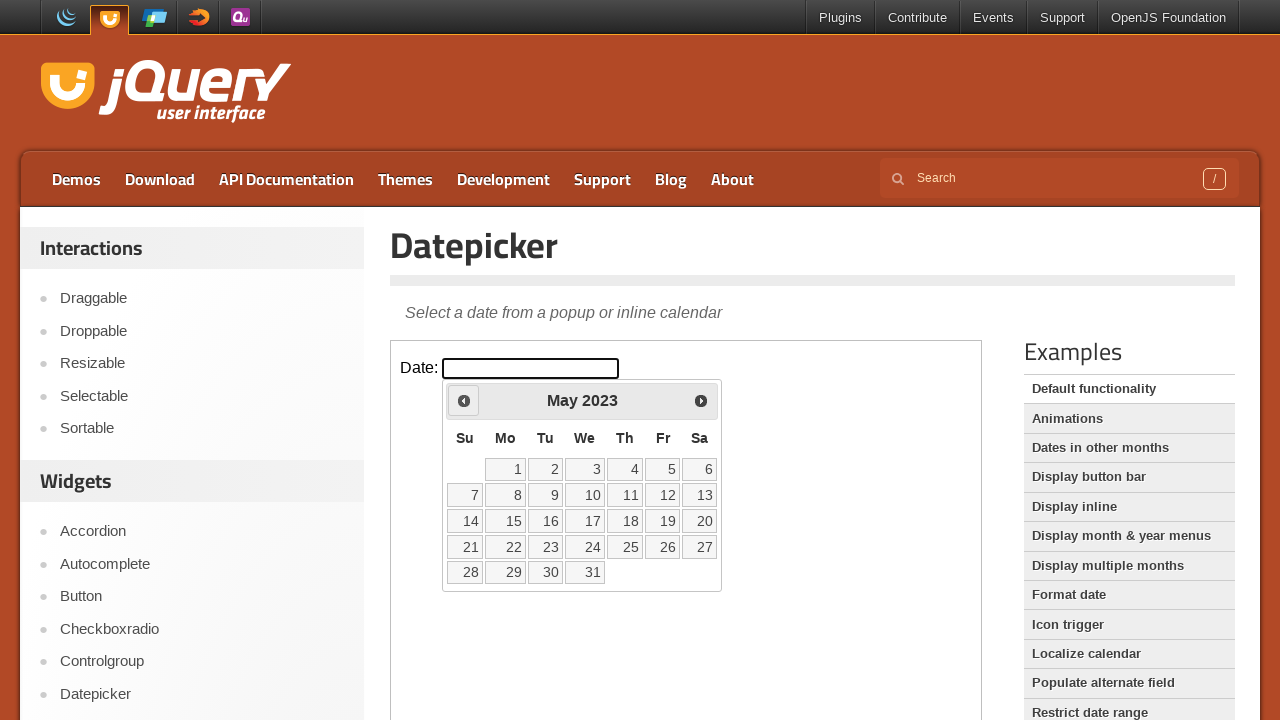

Retrieved current calendar month 'May' and year '2023'
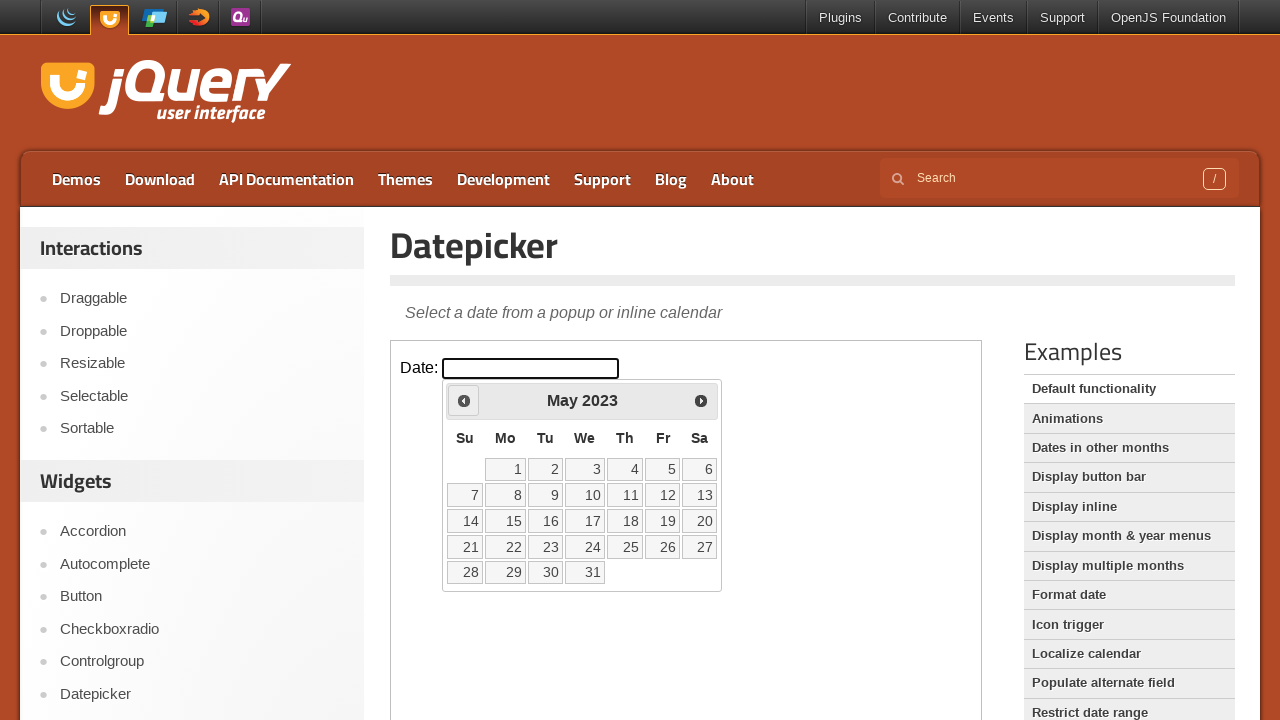

Clicked previous month button to navigate backward at (464, 400) on iframe >> nth=0 >> internal:control=enter-frame >> xpath=//*[@id='ui-datepicker-
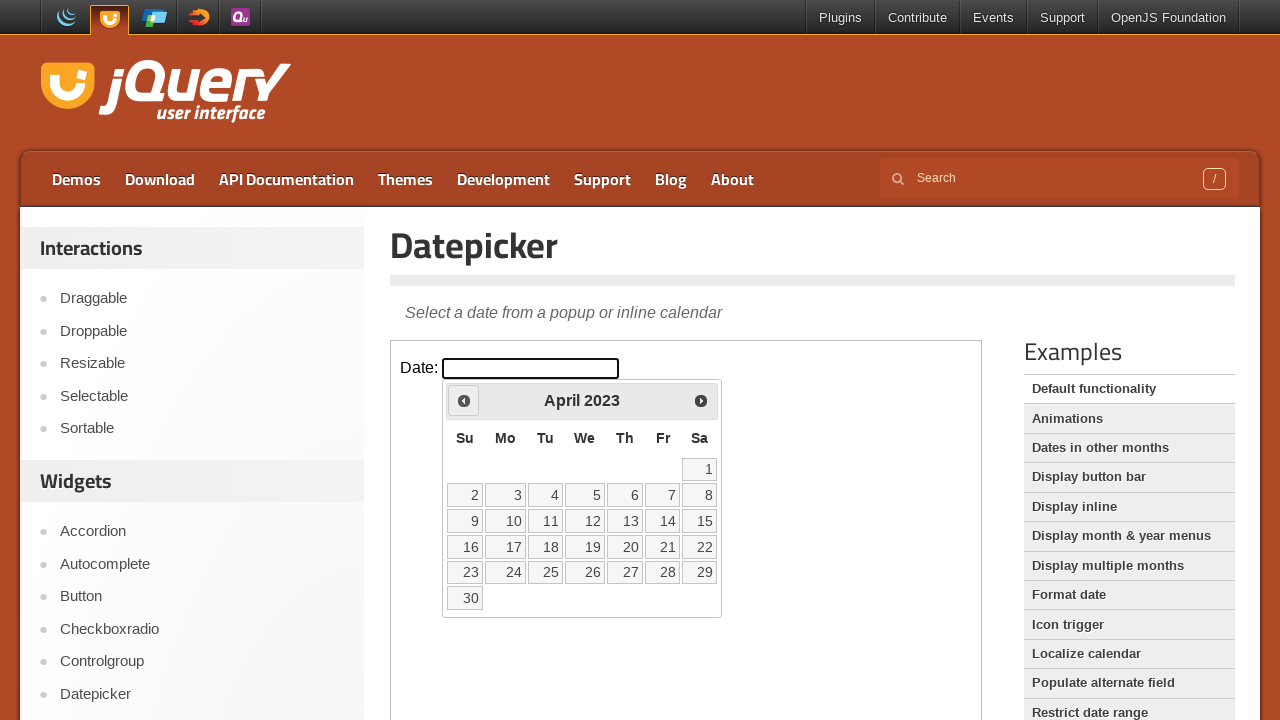

Retrieved current calendar month 'April' and year '2023'
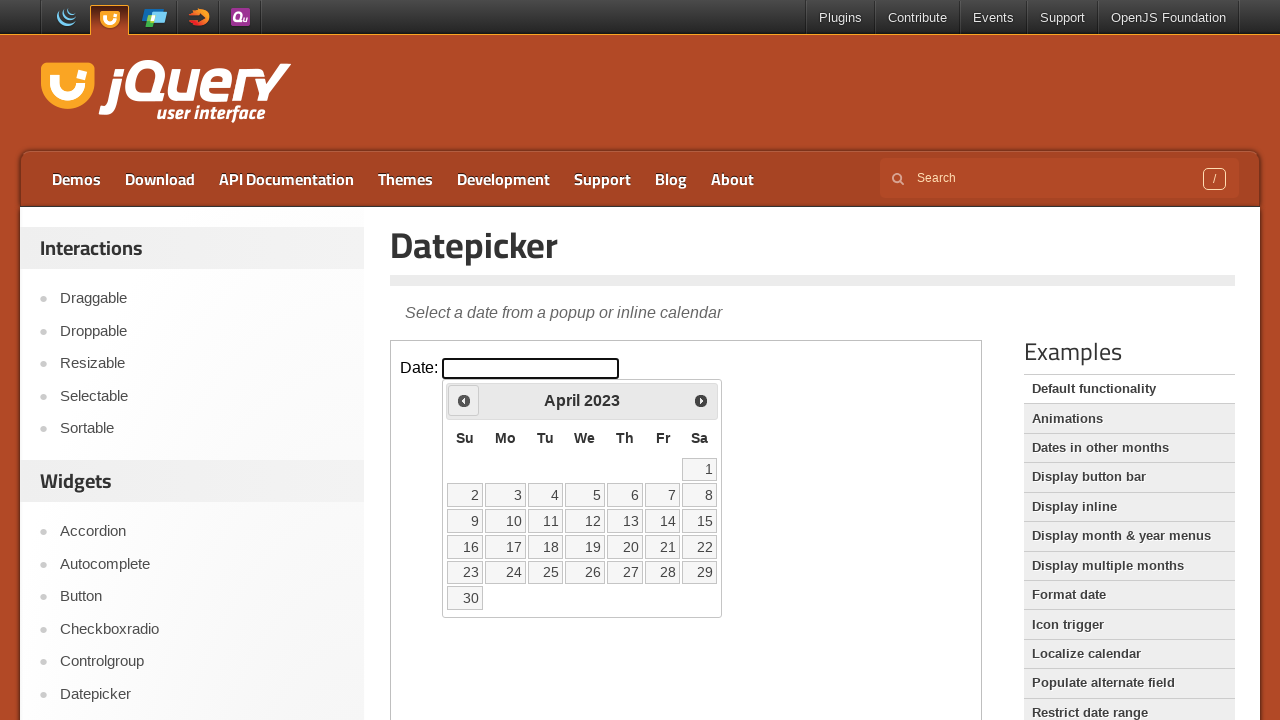

Clicked previous month button to navigate backward at (464, 400) on iframe >> nth=0 >> internal:control=enter-frame >> xpath=//*[@id='ui-datepicker-
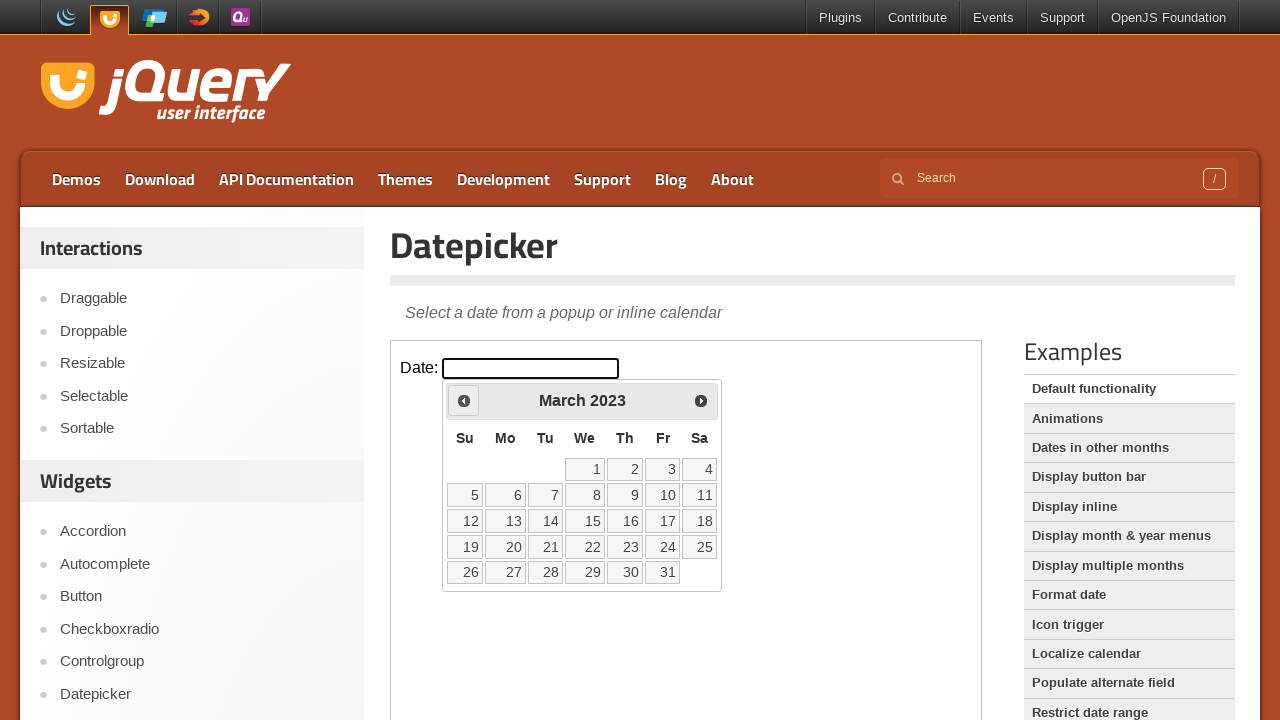

Retrieved current calendar month 'March' and year '2023'
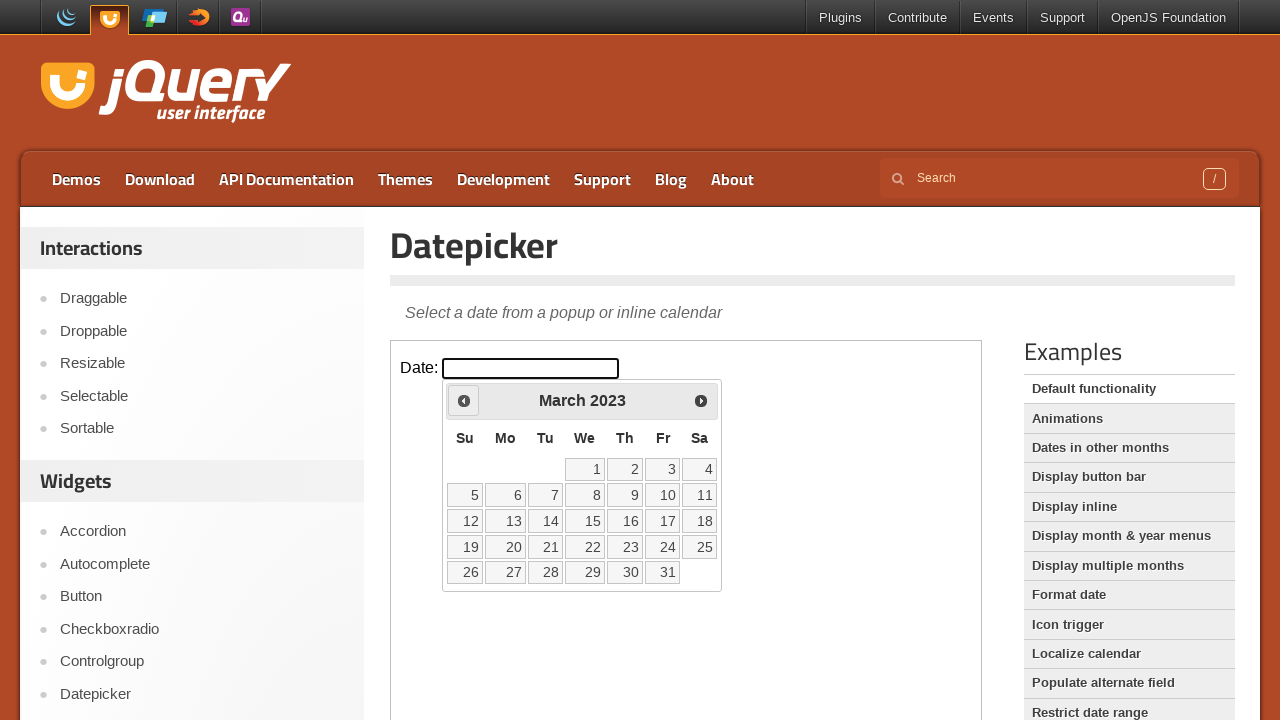

Clicked previous month button to navigate backward at (464, 400) on iframe >> nth=0 >> internal:control=enter-frame >> xpath=//*[@id='ui-datepicker-
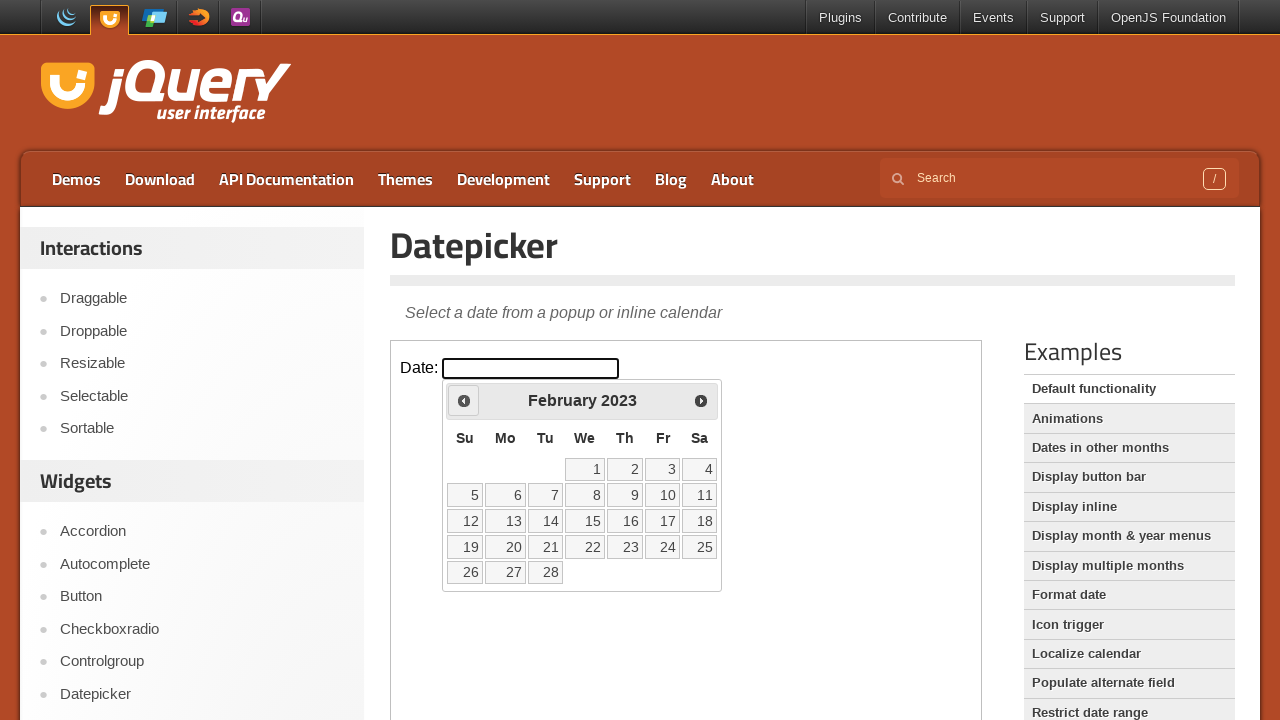

Retrieved current calendar month 'February' and year '2023'
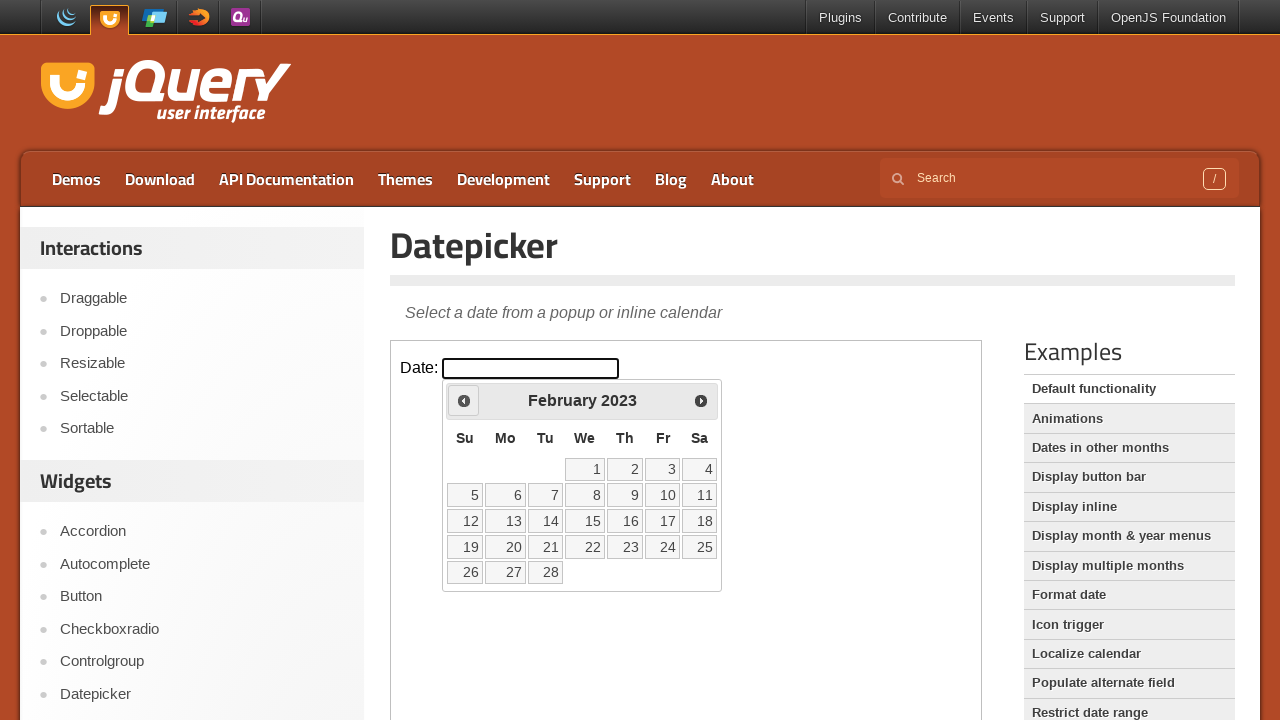

Clicked previous month button to navigate backward at (464, 400) on iframe >> nth=0 >> internal:control=enter-frame >> xpath=//*[@id='ui-datepicker-
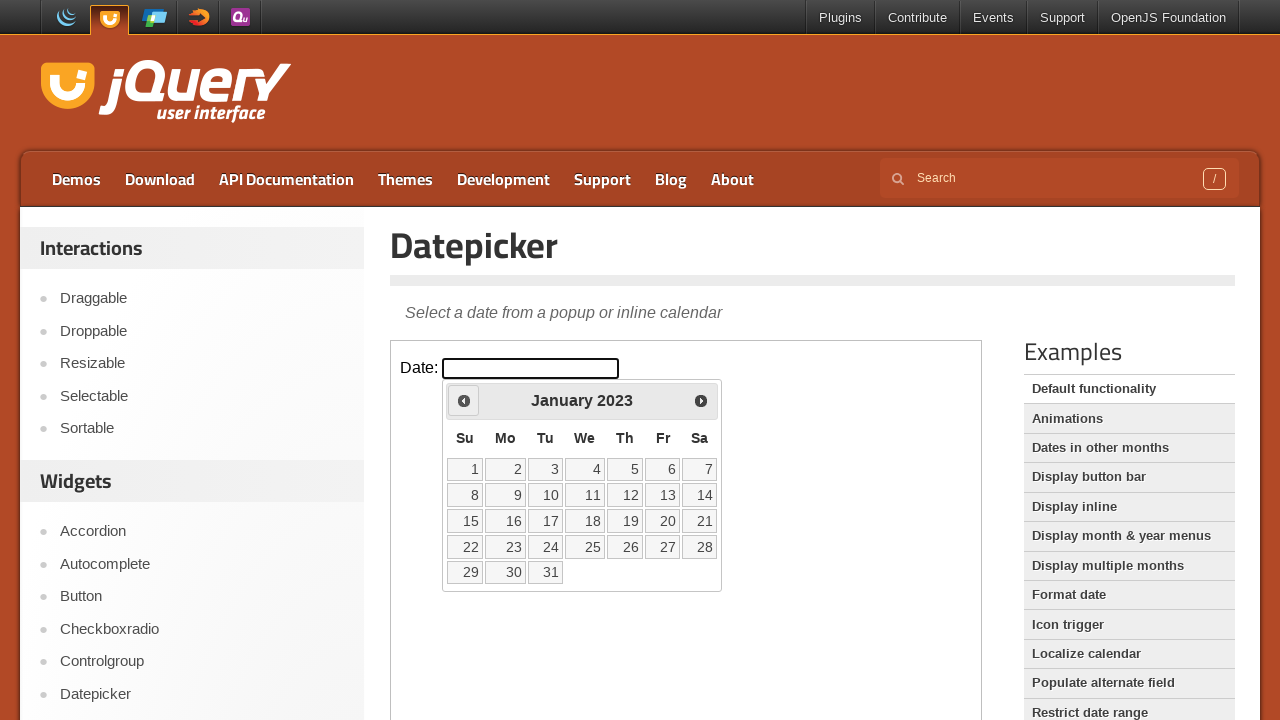

Retrieved current calendar month 'January' and year '2023'
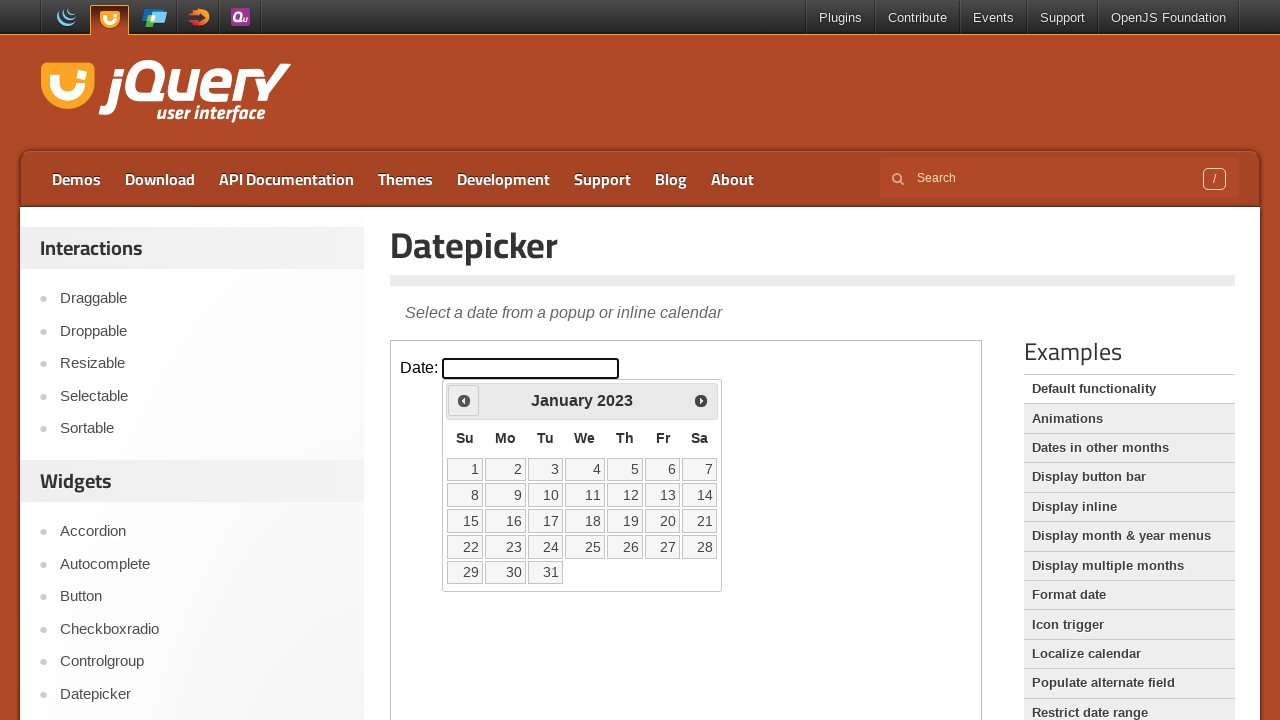

Clicked previous month button to navigate backward at (464, 400) on iframe >> nth=0 >> internal:control=enter-frame >> xpath=//*[@id='ui-datepicker-
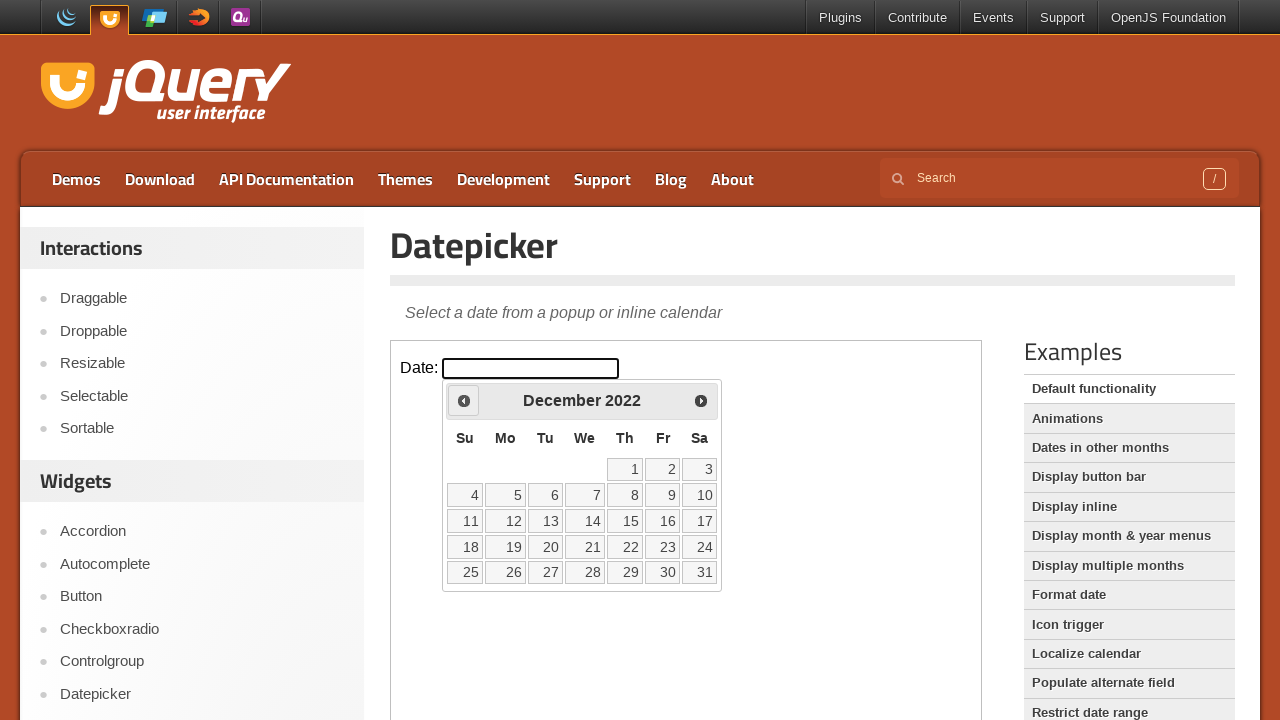

Retrieved current calendar month 'December' and year '2022'
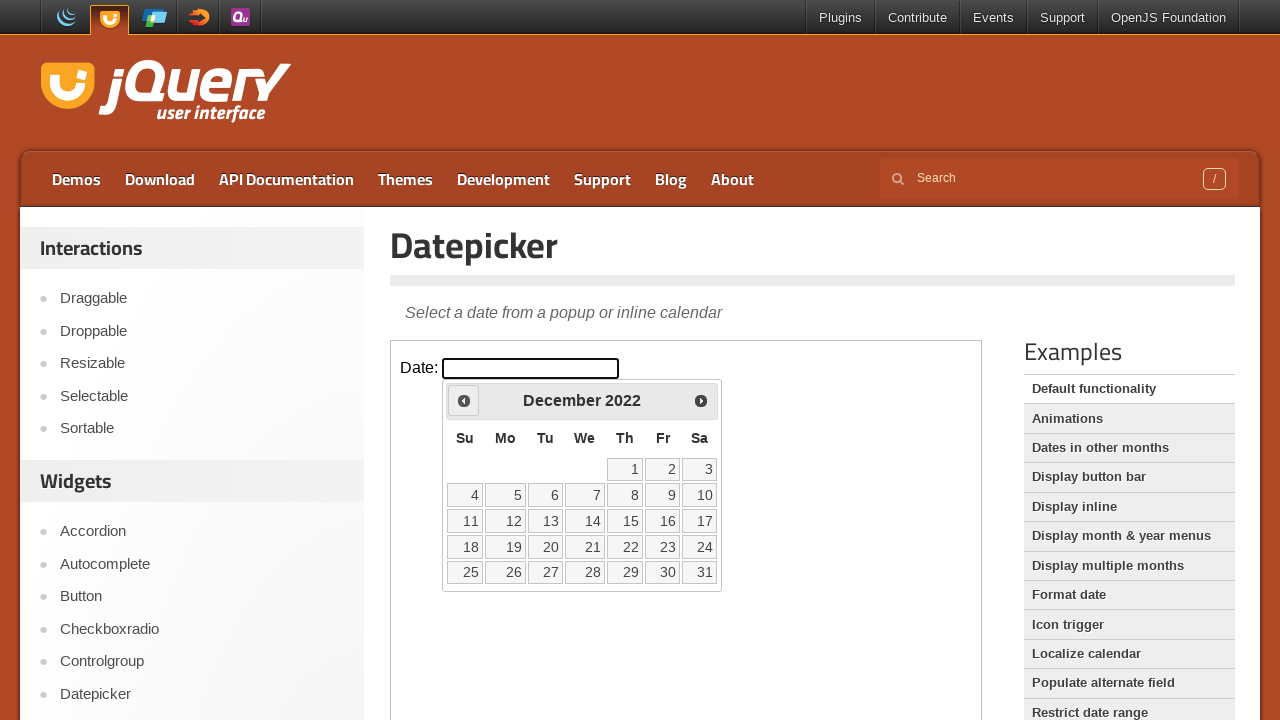

Clicked previous month button to navigate backward at (464, 400) on iframe >> nth=0 >> internal:control=enter-frame >> xpath=//*[@id='ui-datepicker-
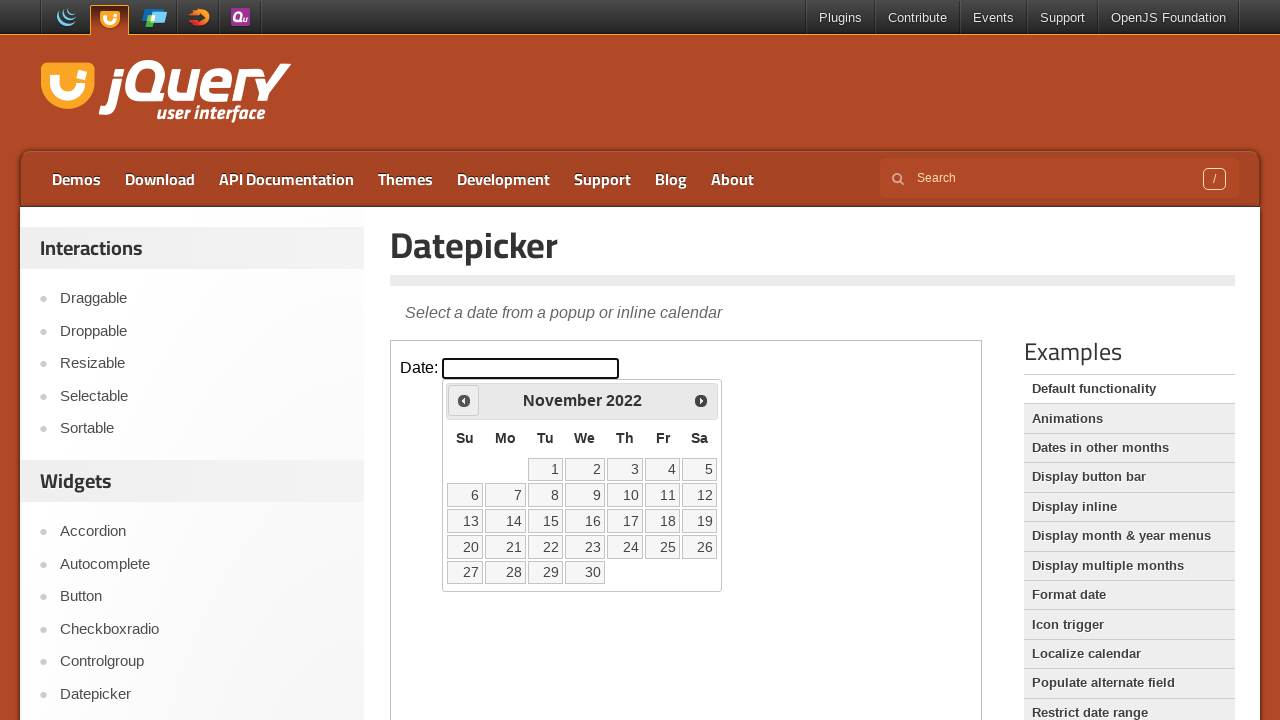

Retrieved current calendar month 'November' and year '2022'
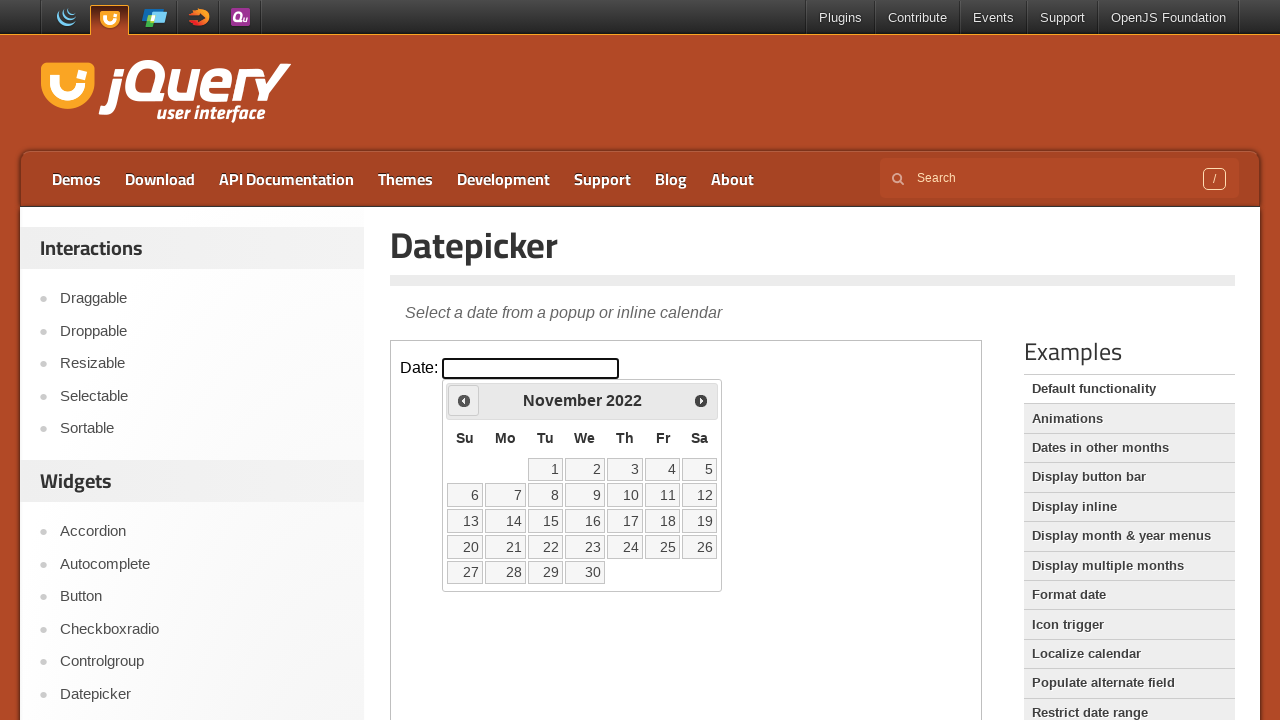

Clicked previous month button to navigate backward at (464, 400) on iframe >> nth=0 >> internal:control=enter-frame >> xpath=//*[@id='ui-datepicker-
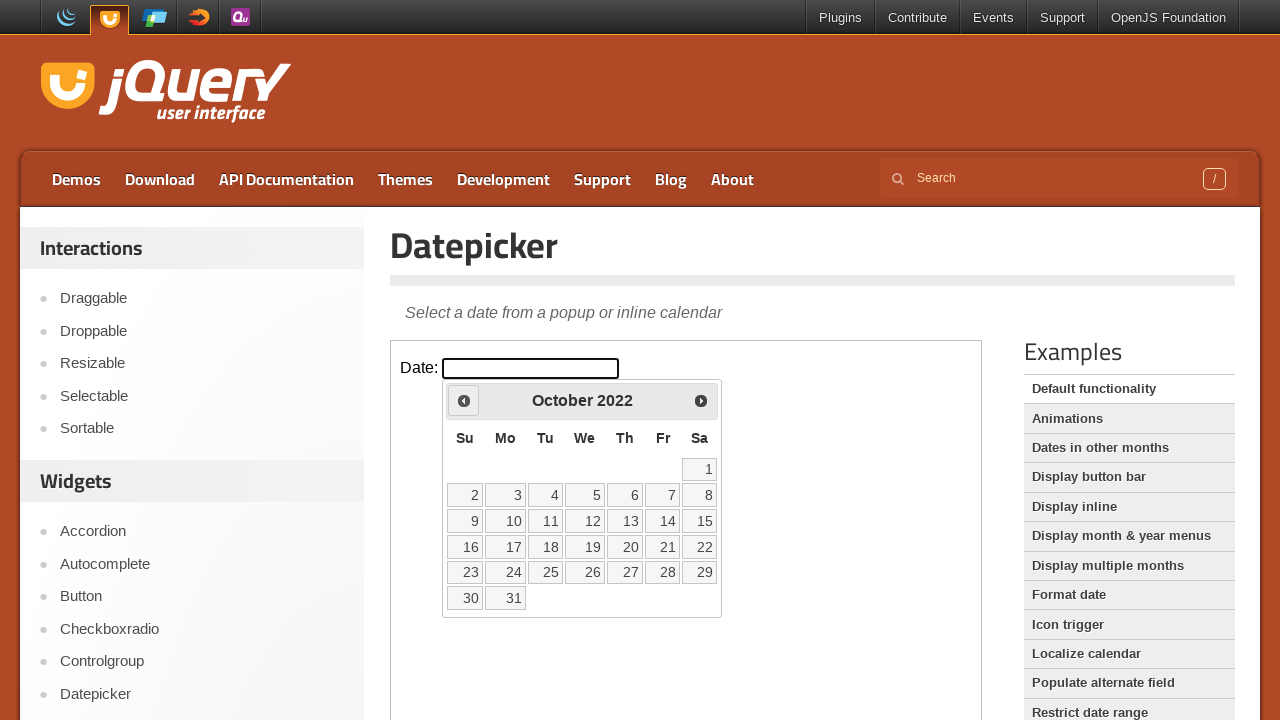

Retrieved current calendar month 'October' and year '2022'
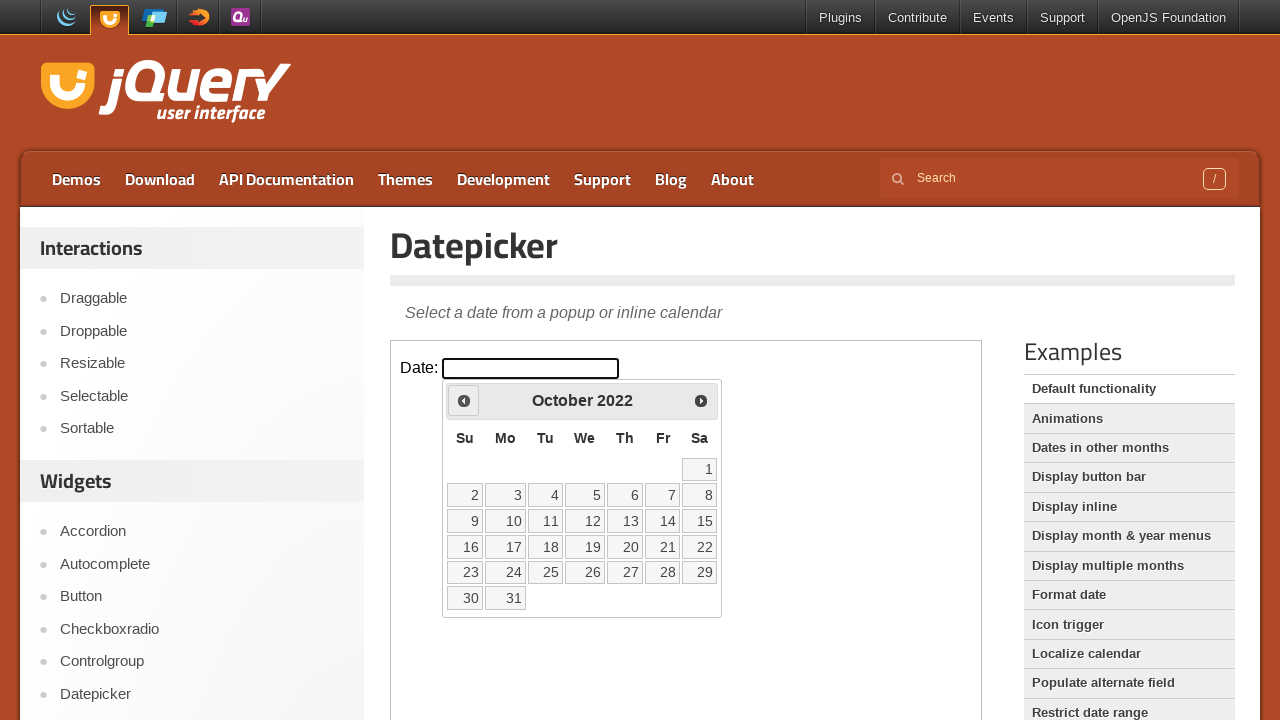

Clicked previous month button to navigate backward at (464, 400) on iframe >> nth=0 >> internal:control=enter-frame >> xpath=//*[@id='ui-datepicker-
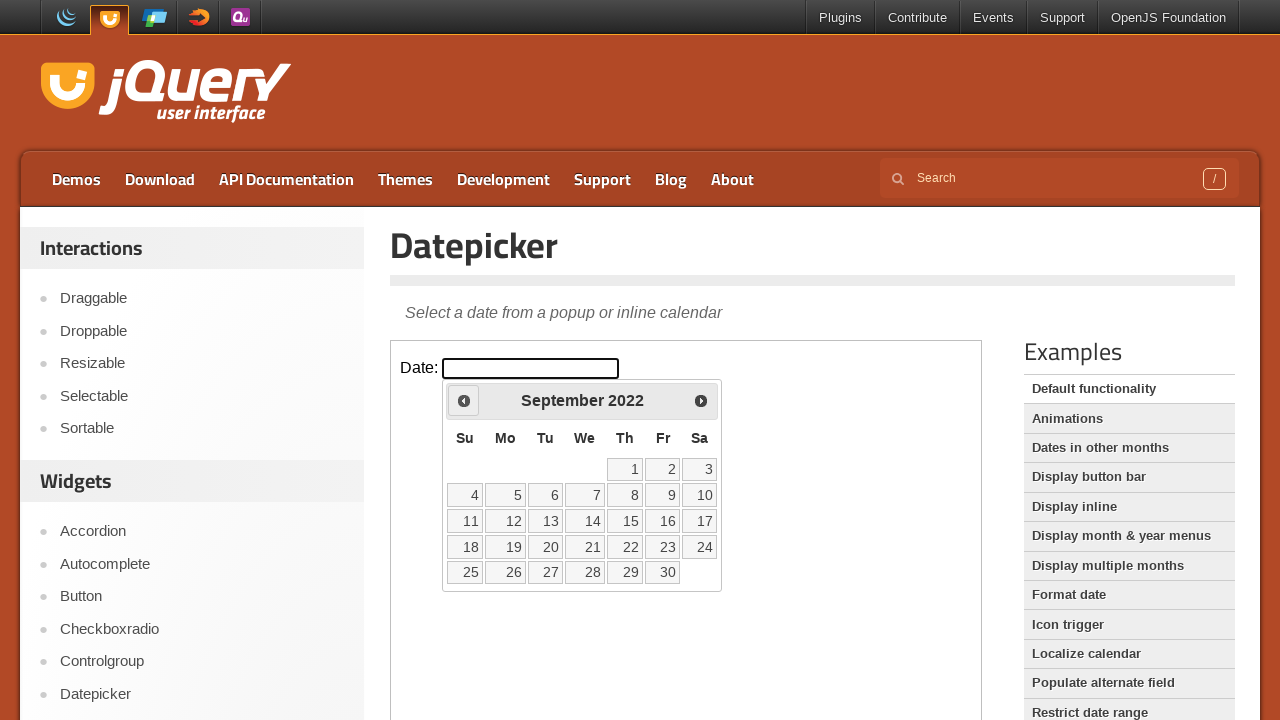

Retrieved current calendar month 'September' and year '2022'
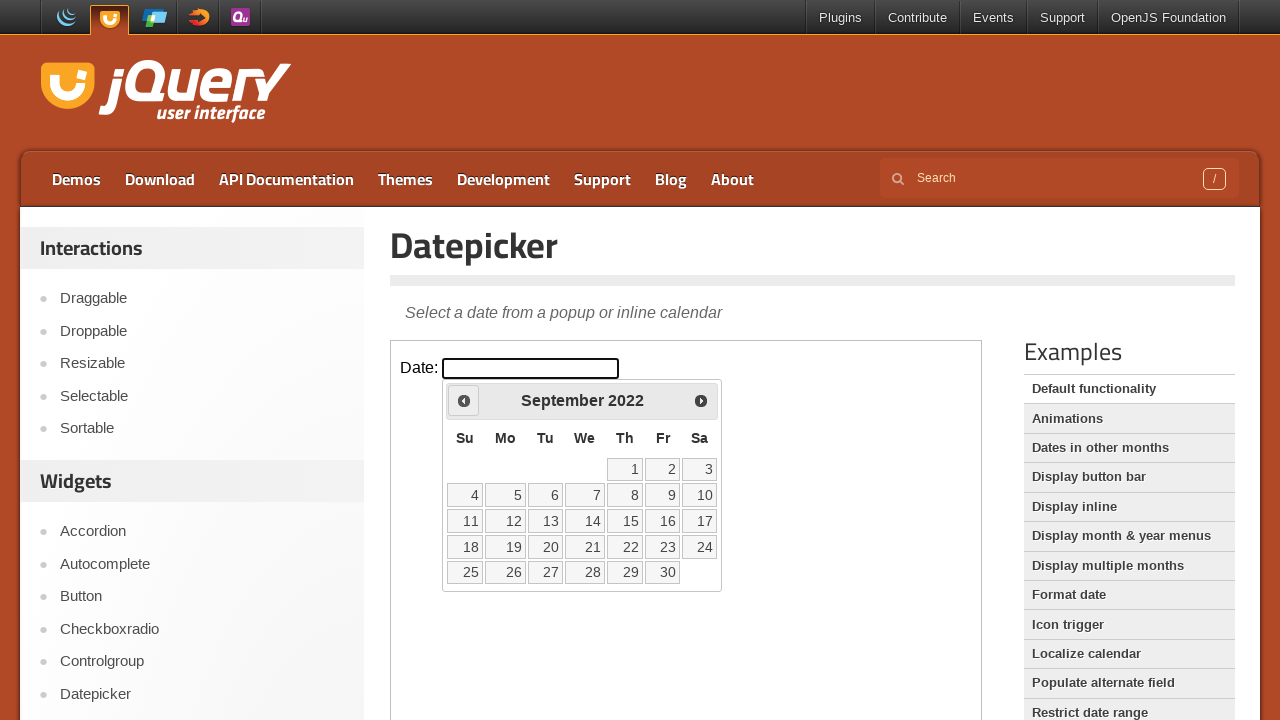

Clicked previous month button to navigate backward at (464, 400) on iframe >> nth=0 >> internal:control=enter-frame >> xpath=//*[@id='ui-datepicker-
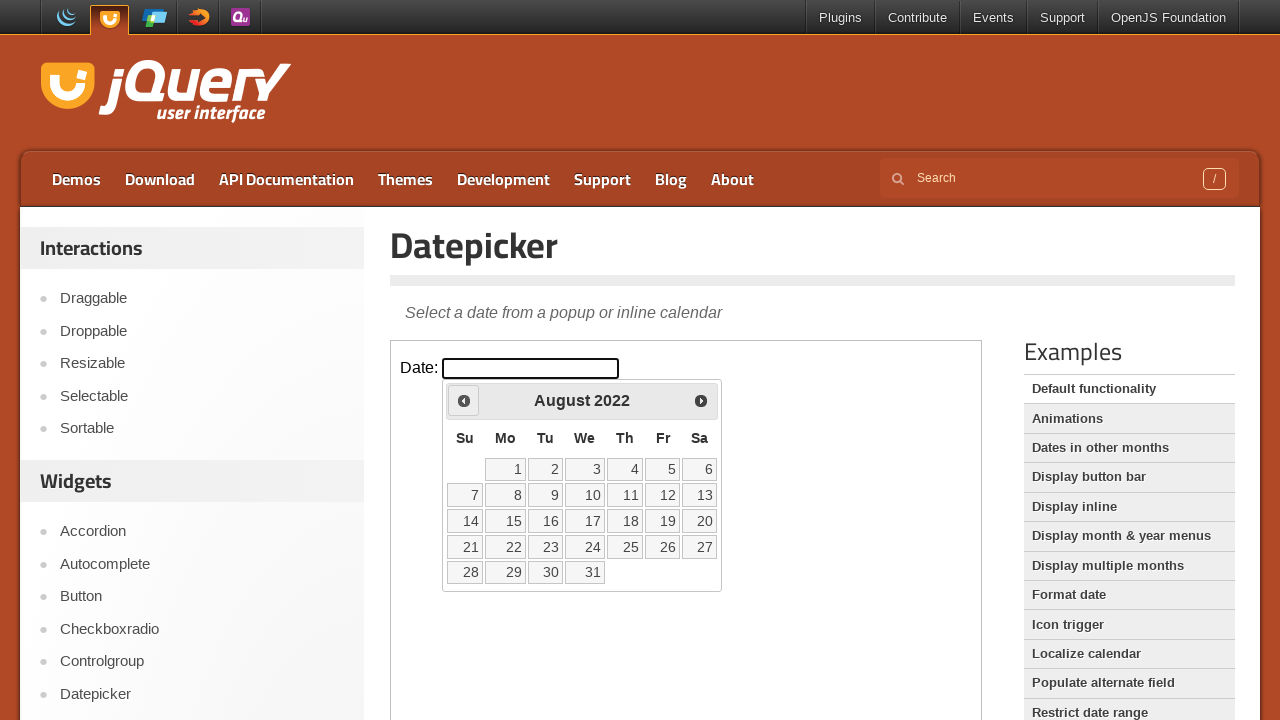

Retrieved current calendar month 'August' and year '2022'
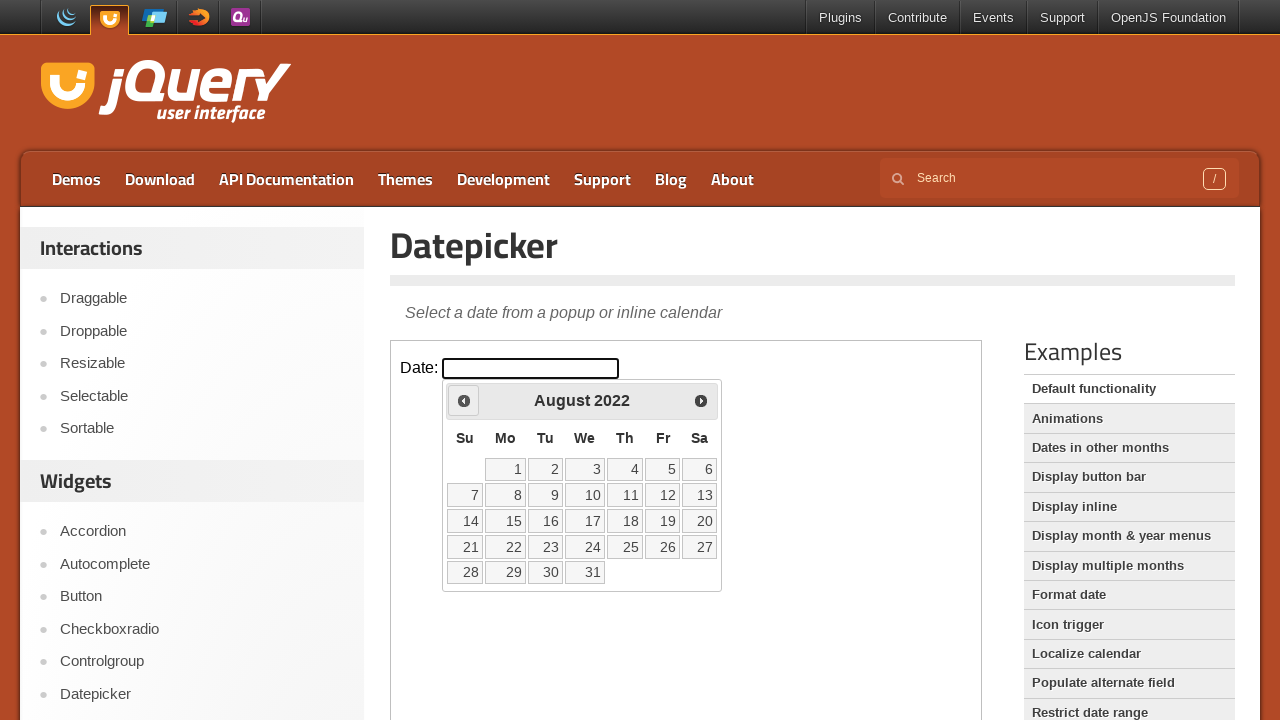

Clicked previous month button to navigate backward at (464, 400) on iframe >> nth=0 >> internal:control=enter-frame >> xpath=//*[@id='ui-datepicker-
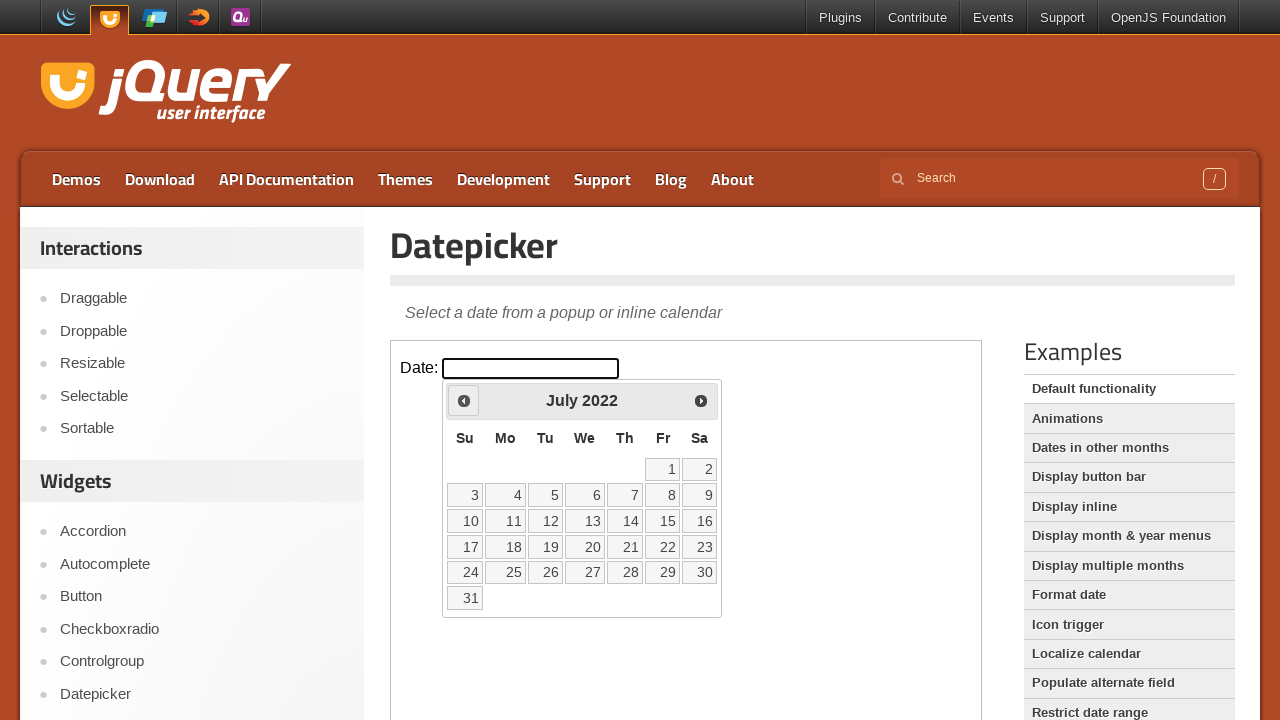

Retrieved current calendar month 'July' and year '2022'
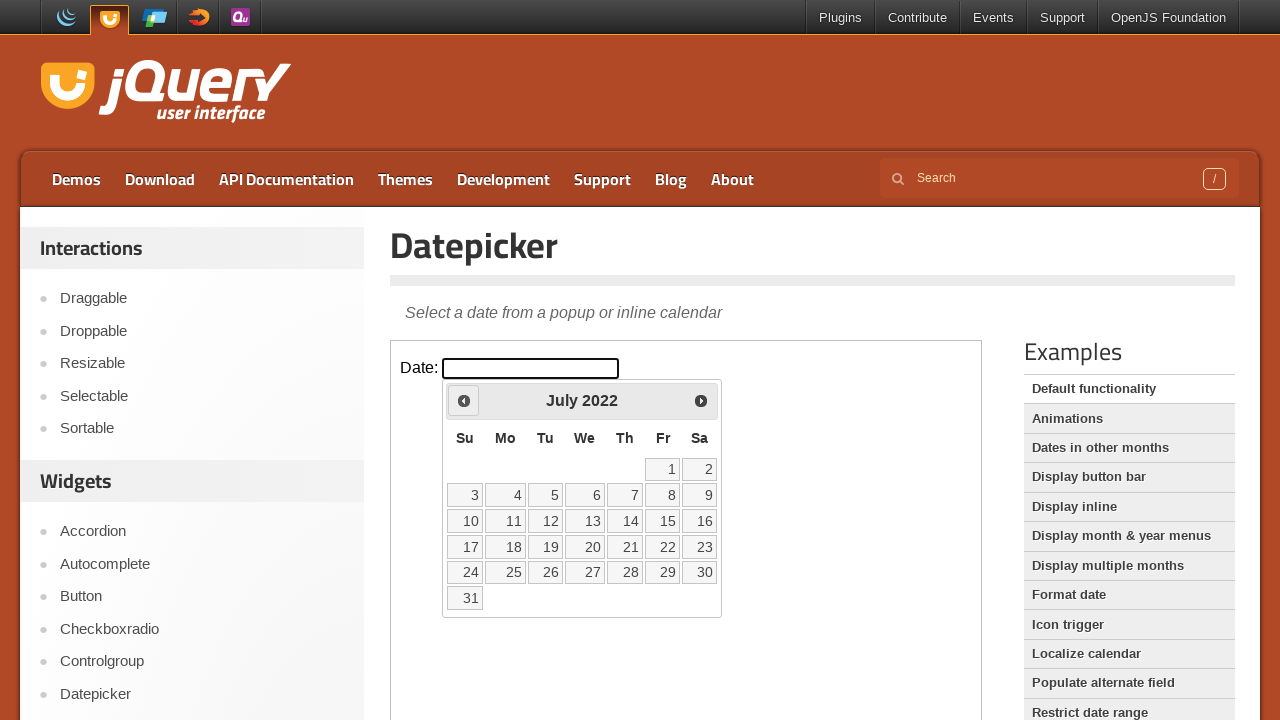

Clicked previous month button to navigate backward at (464, 400) on iframe >> nth=0 >> internal:control=enter-frame >> xpath=//*[@id='ui-datepicker-
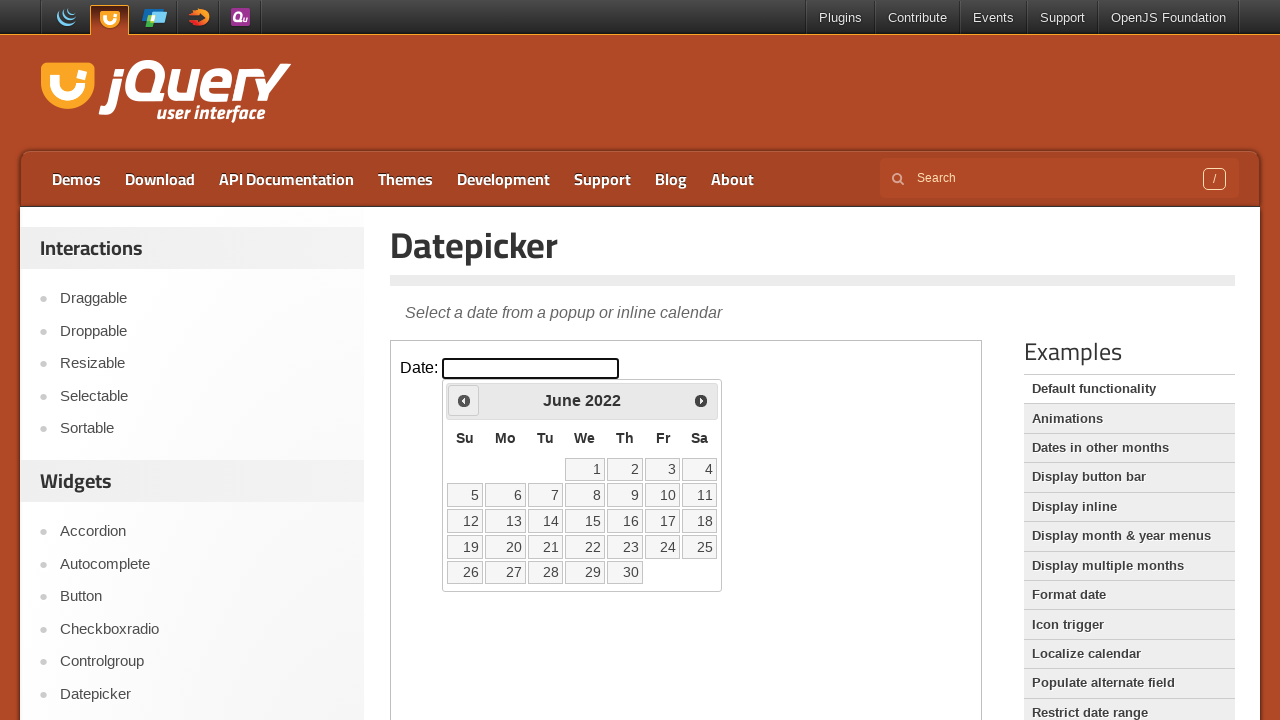

Retrieved current calendar month 'June' and year '2022'
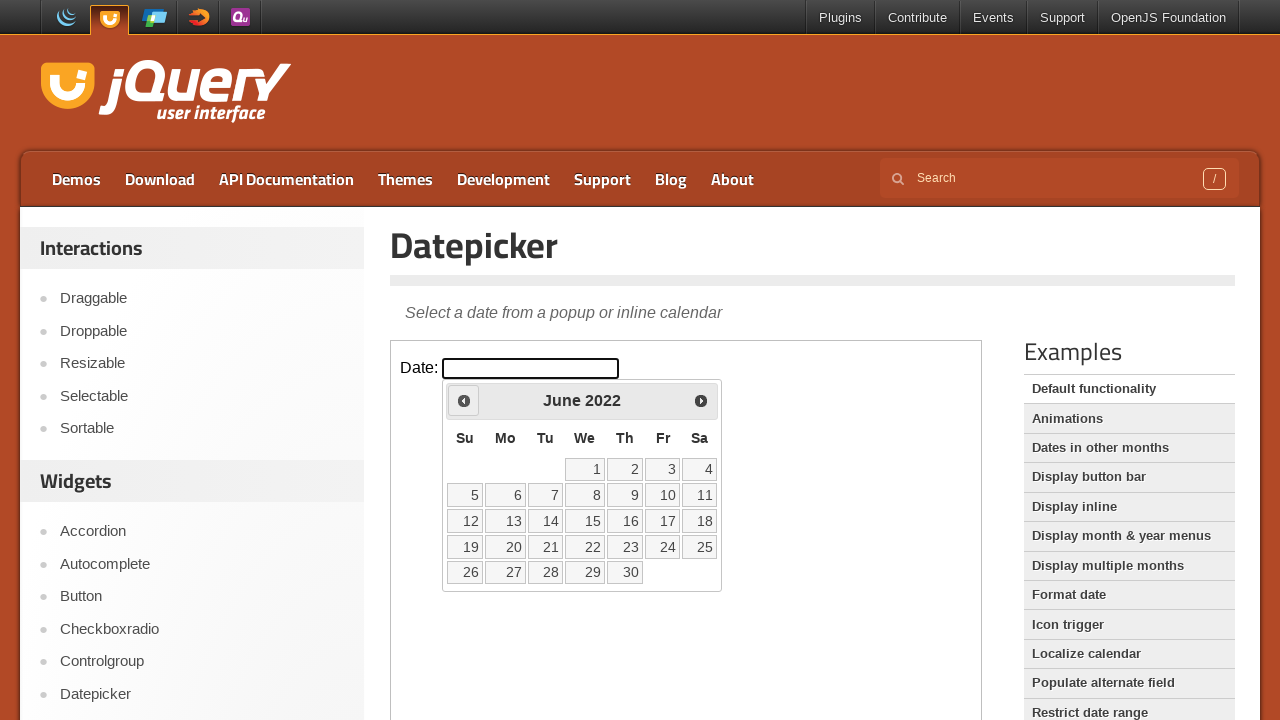

Clicked previous month button to navigate backward at (464, 400) on iframe >> nth=0 >> internal:control=enter-frame >> xpath=//*[@id='ui-datepicker-
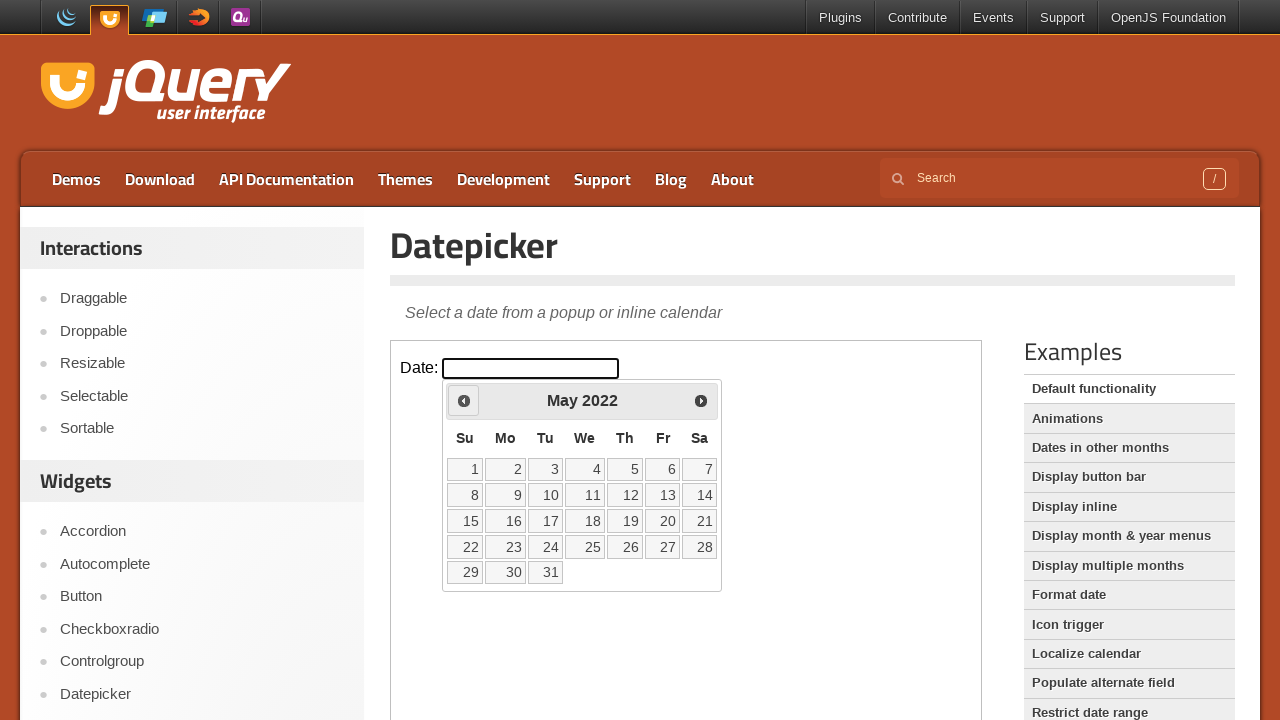

Retrieved current calendar month 'May' and year '2022'
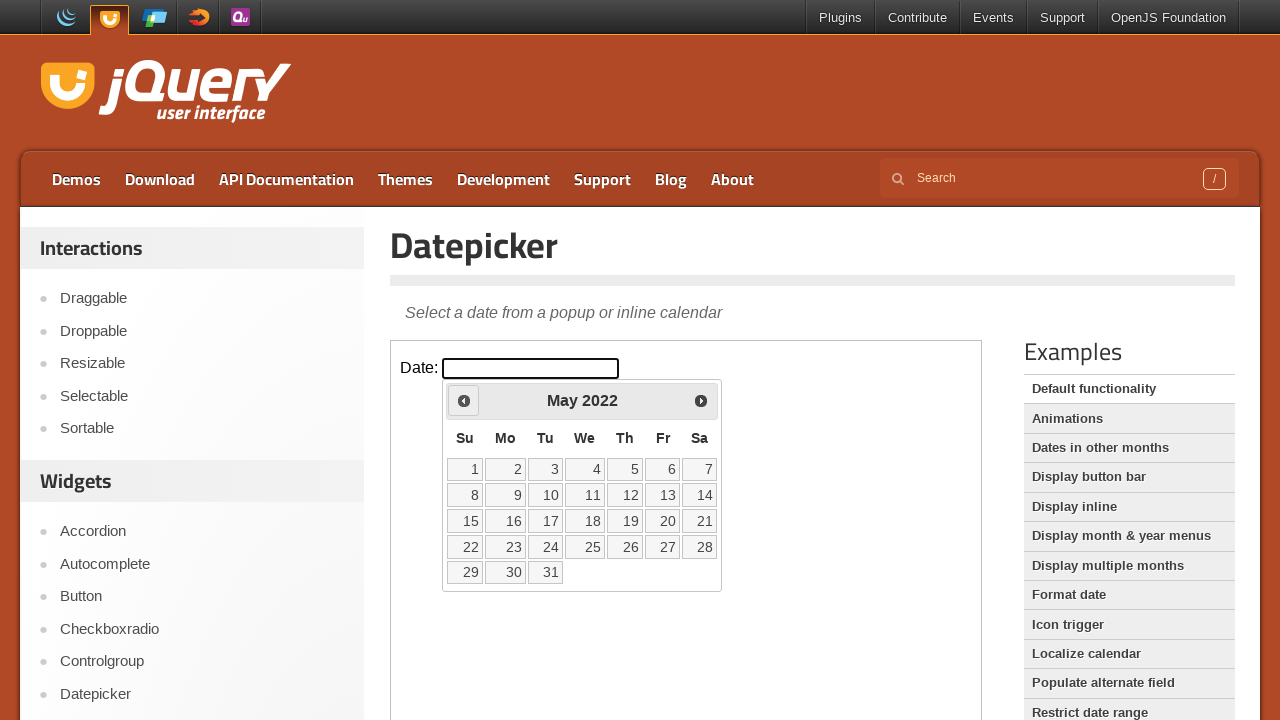

Clicked previous month button to navigate backward at (464, 400) on iframe >> nth=0 >> internal:control=enter-frame >> xpath=//*[@id='ui-datepicker-
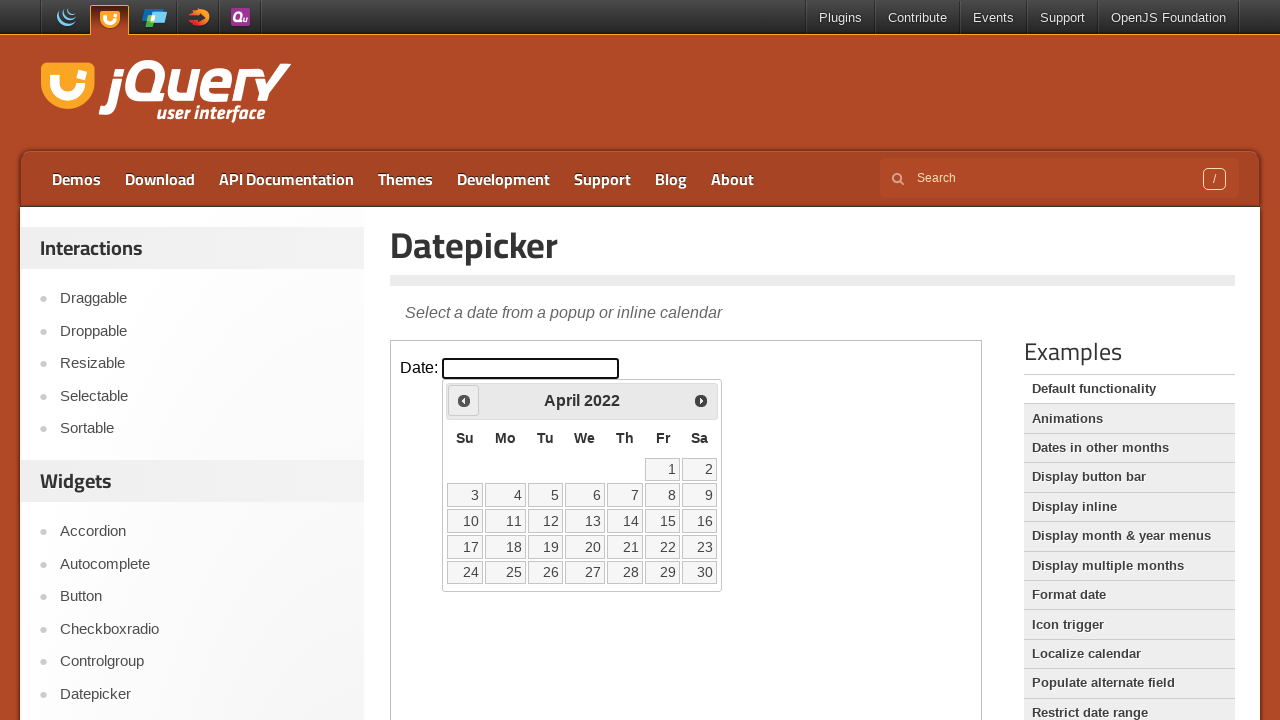

Retrieved current calendar month 'April' and year '2022'
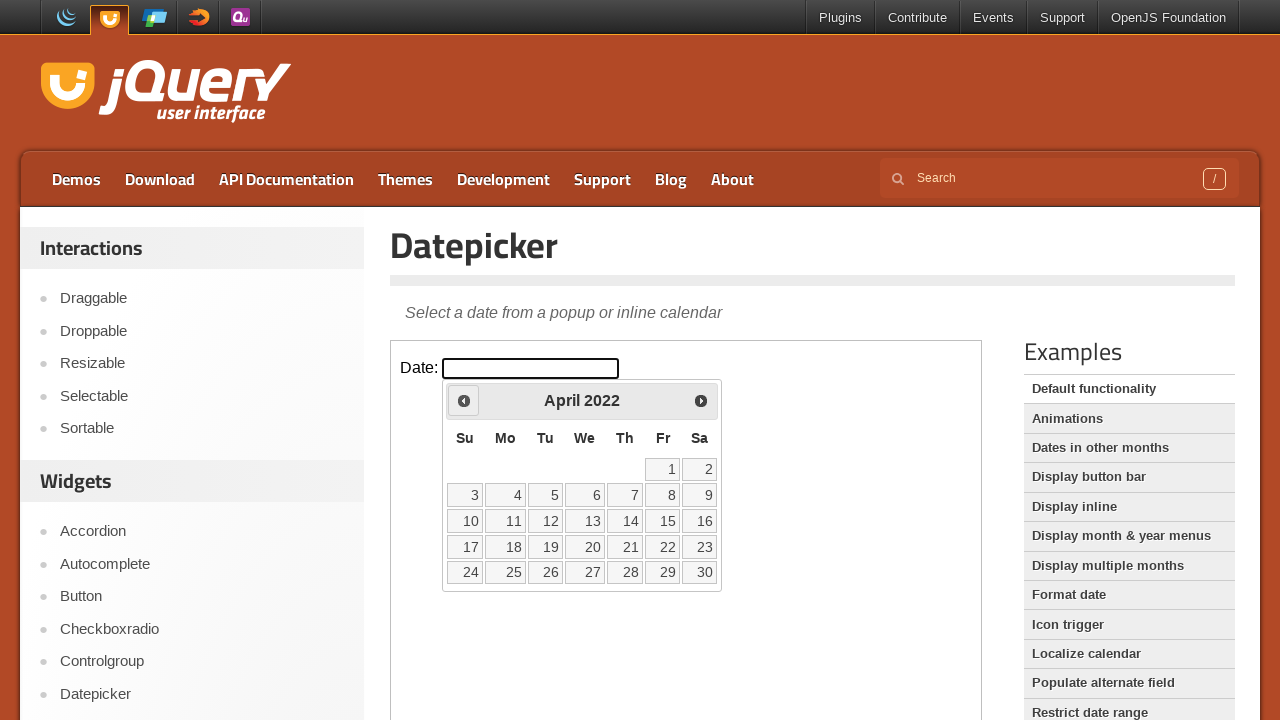

Clicked previous month button to navigate backward at (464, 400) on iframe >> nth=0 >> internal:control=enter-frame >> xpath=//*[@id='ui-datepicker-
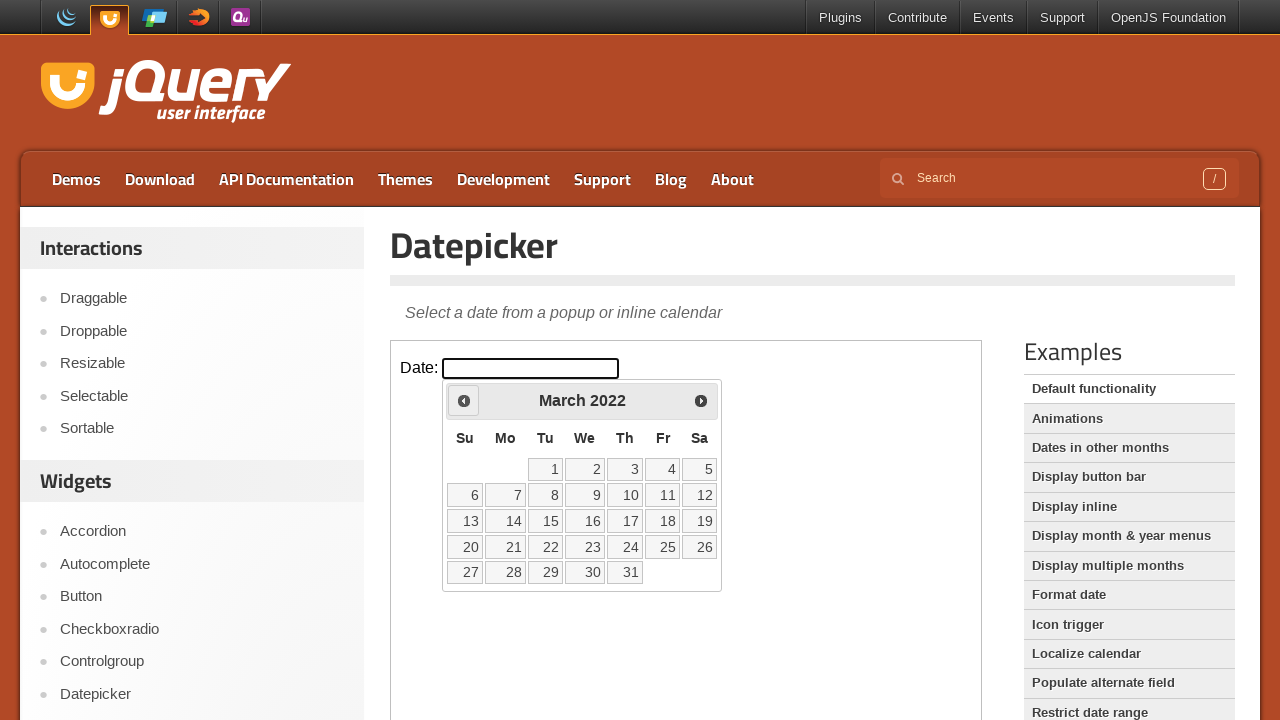

Retrieved current calendar month 'March' and year '2022'
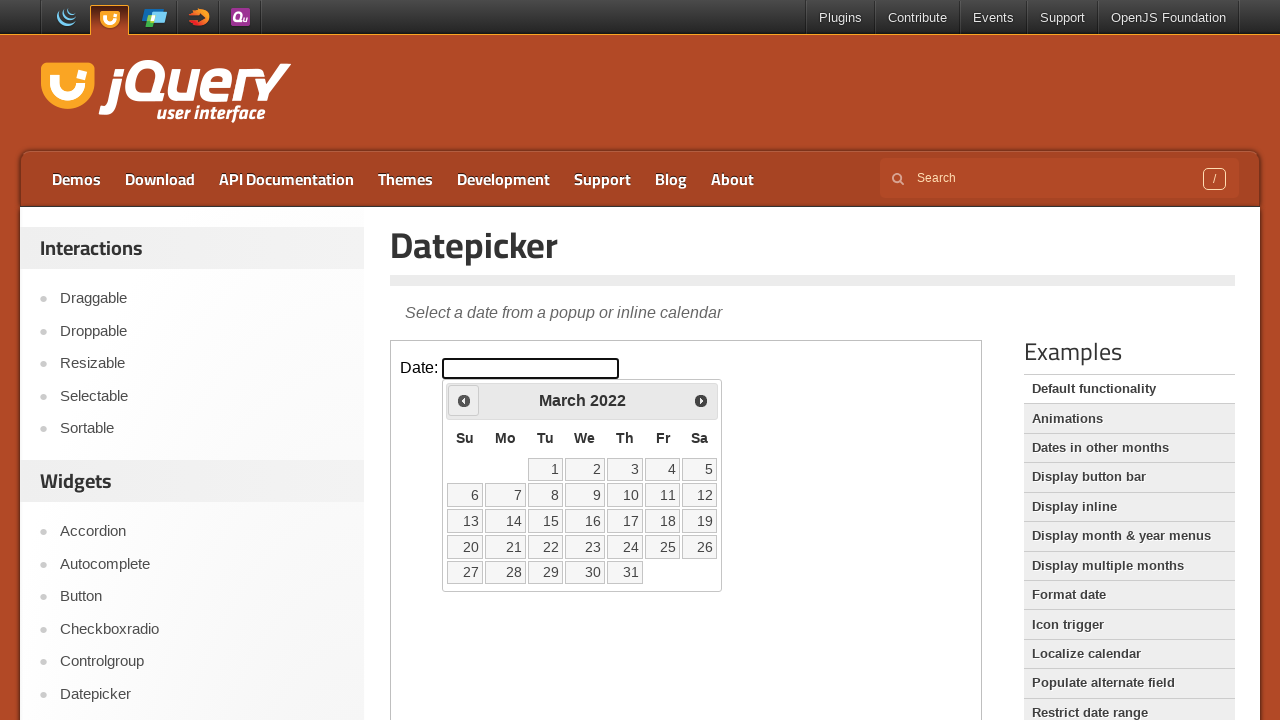

Clicked previous month button to navigate backward at (464, 400) on iframe >> nth=0 >> internal:control=enter-frame >> xpath=//*[@id='ui-datepicker-
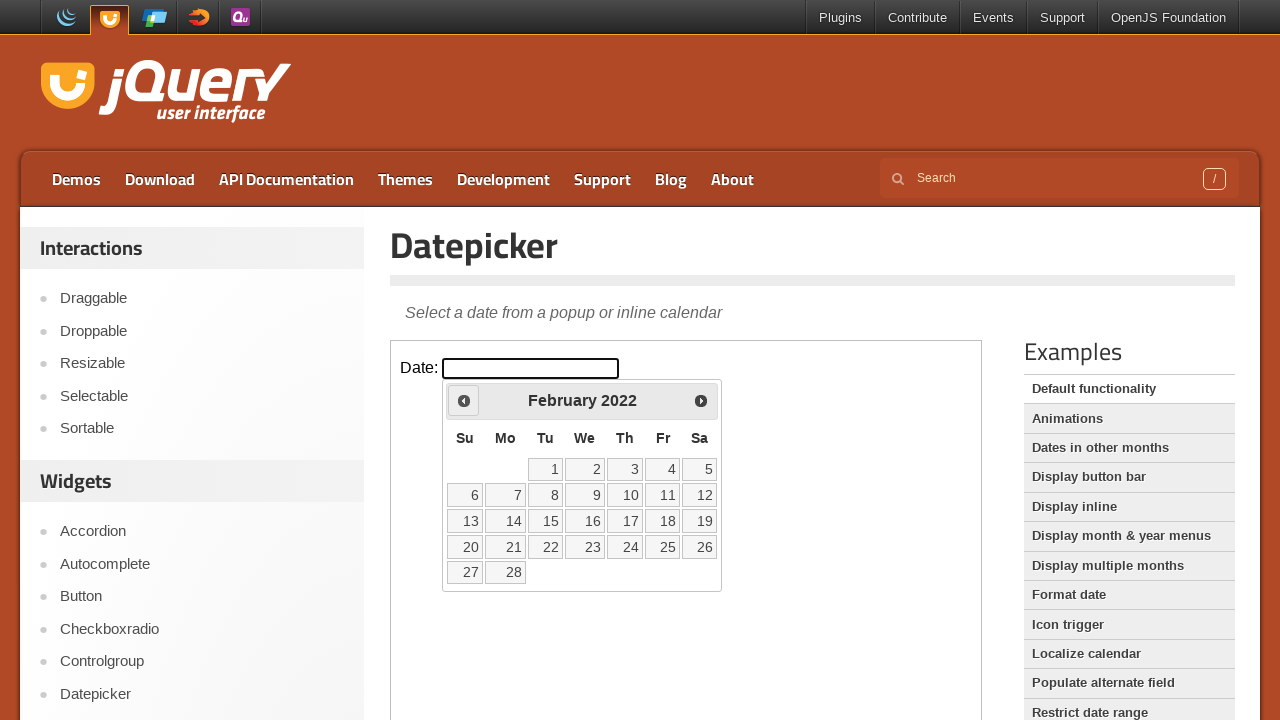

Retrieved current calendar month 'February' and year '2022'
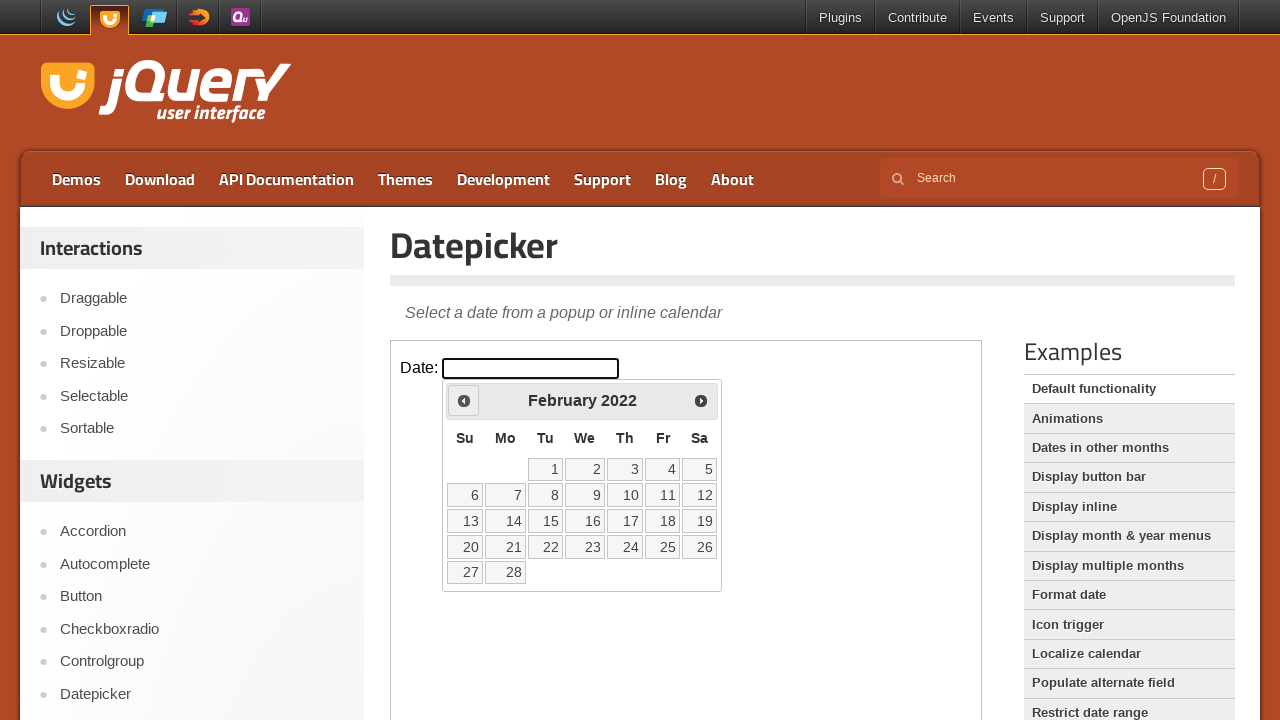

Clicked previous month button to navigate backward at (464, 400) on iframe >> nth=0 >> internal:control=enter-frame >> xpath=//*[@id='ui-datepicker-
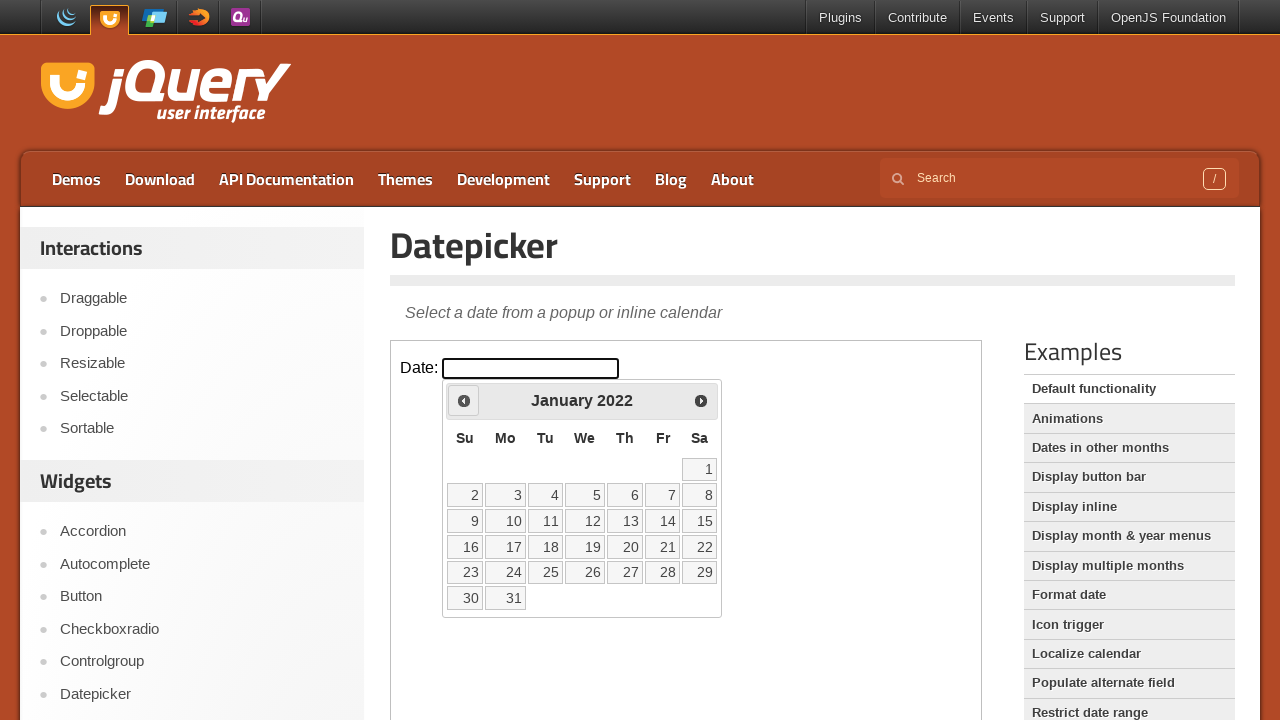

Retrieved current calendar month 'January' and year '2022'
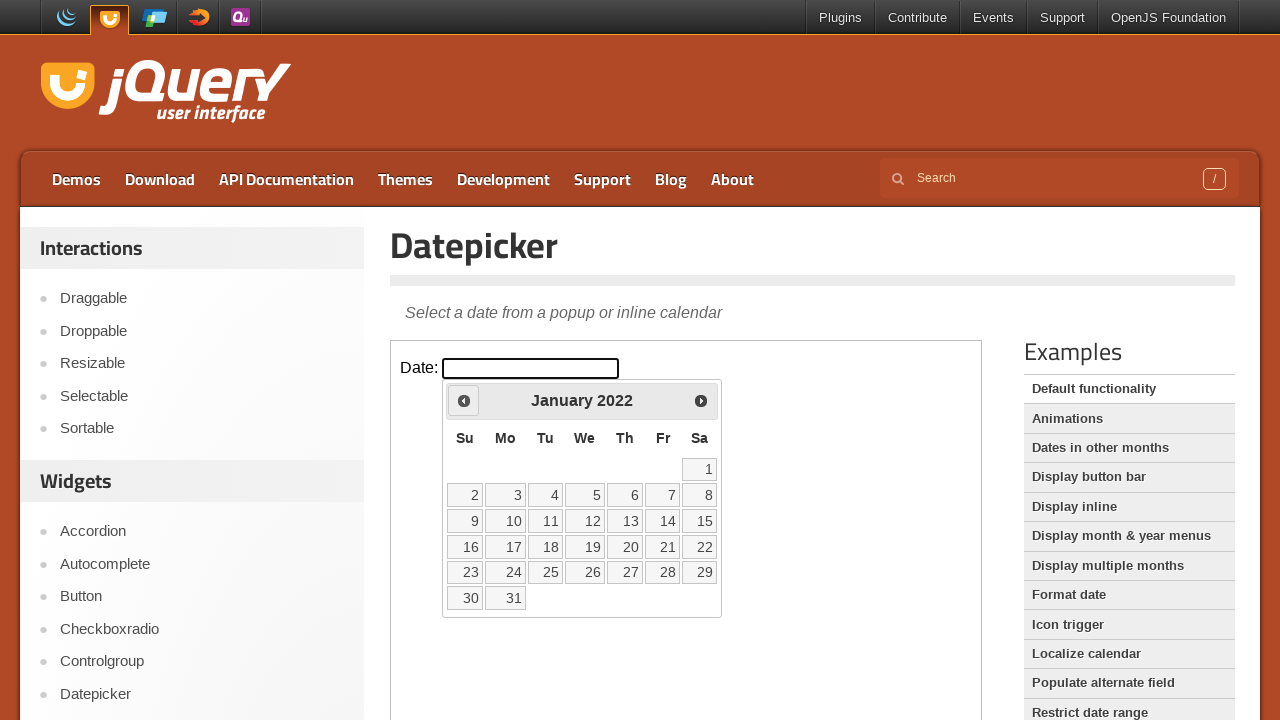

Clicked previous month button to navigate backward at (464, 400) on iframe >> nth=0 >> internal:control=enter-frame >> xpath=//*[@id='ui-datepicker-
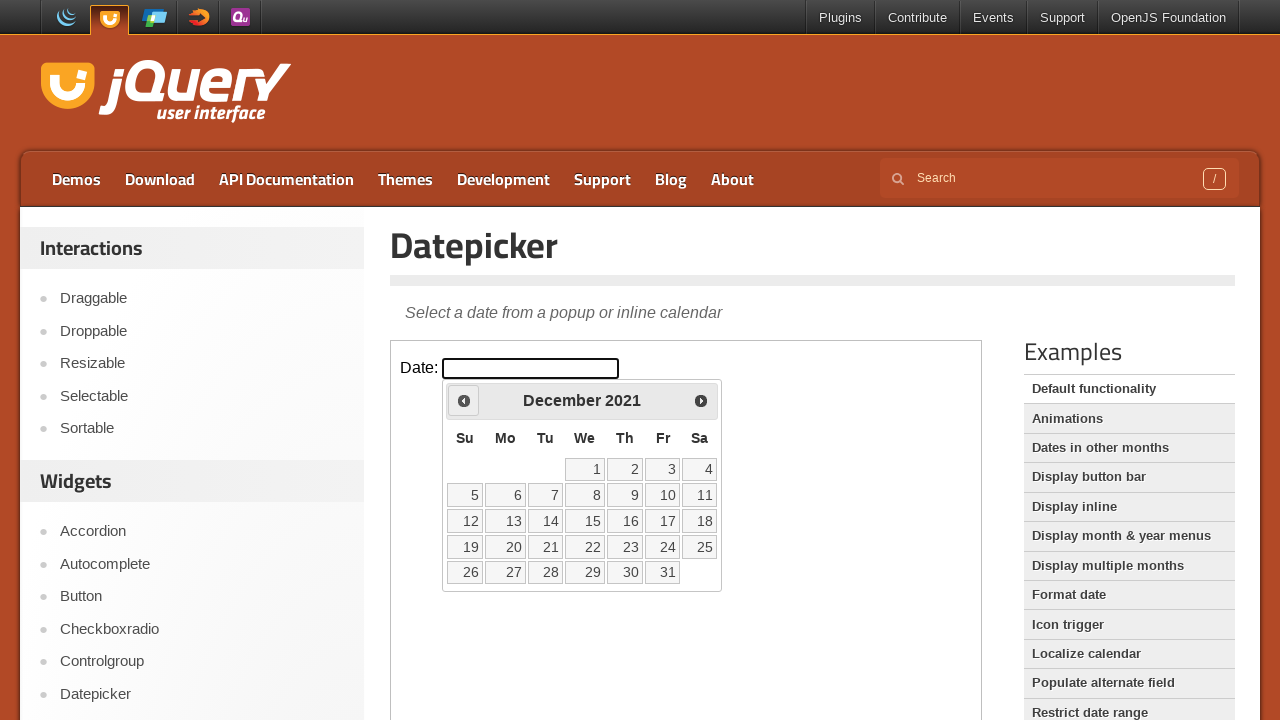

Retrieved current calendar month 'December' and year '2021'
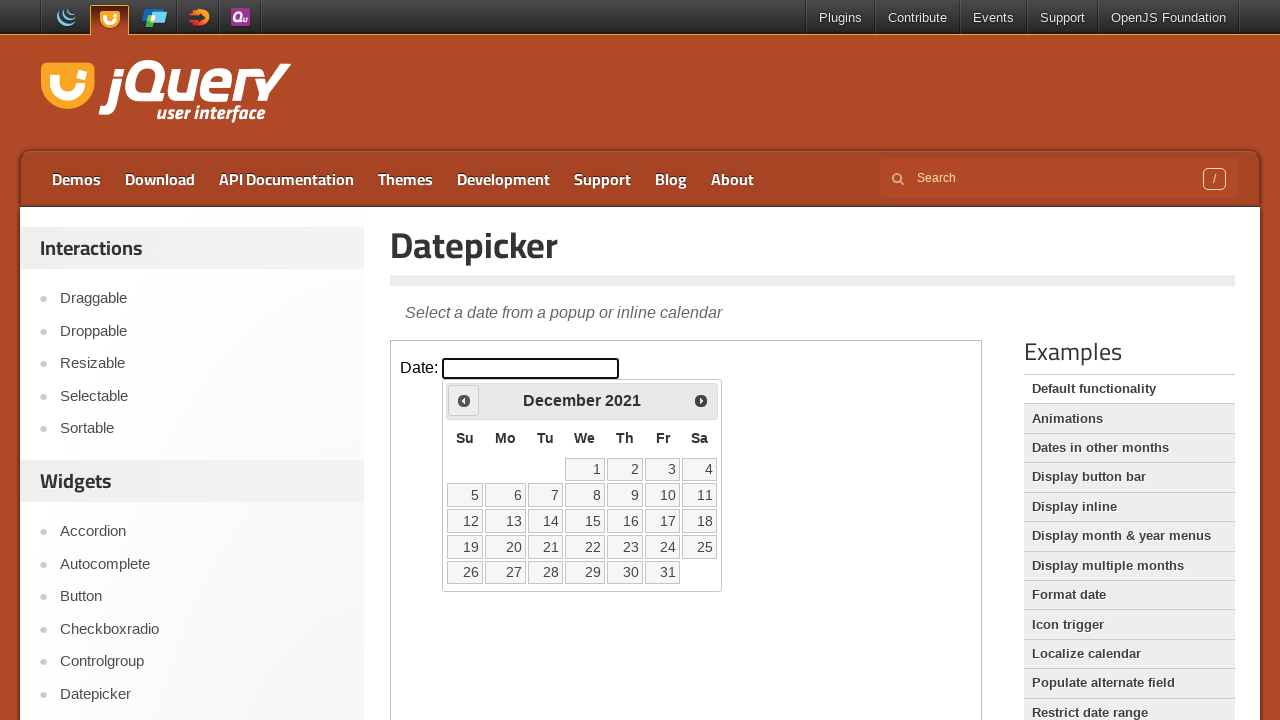

Clicked previous month button to navigate backward at (464, 400) on iframe >> nth=0 >> internal:control=enter-frame >> xpath=//*[@id='ui-datepicker-
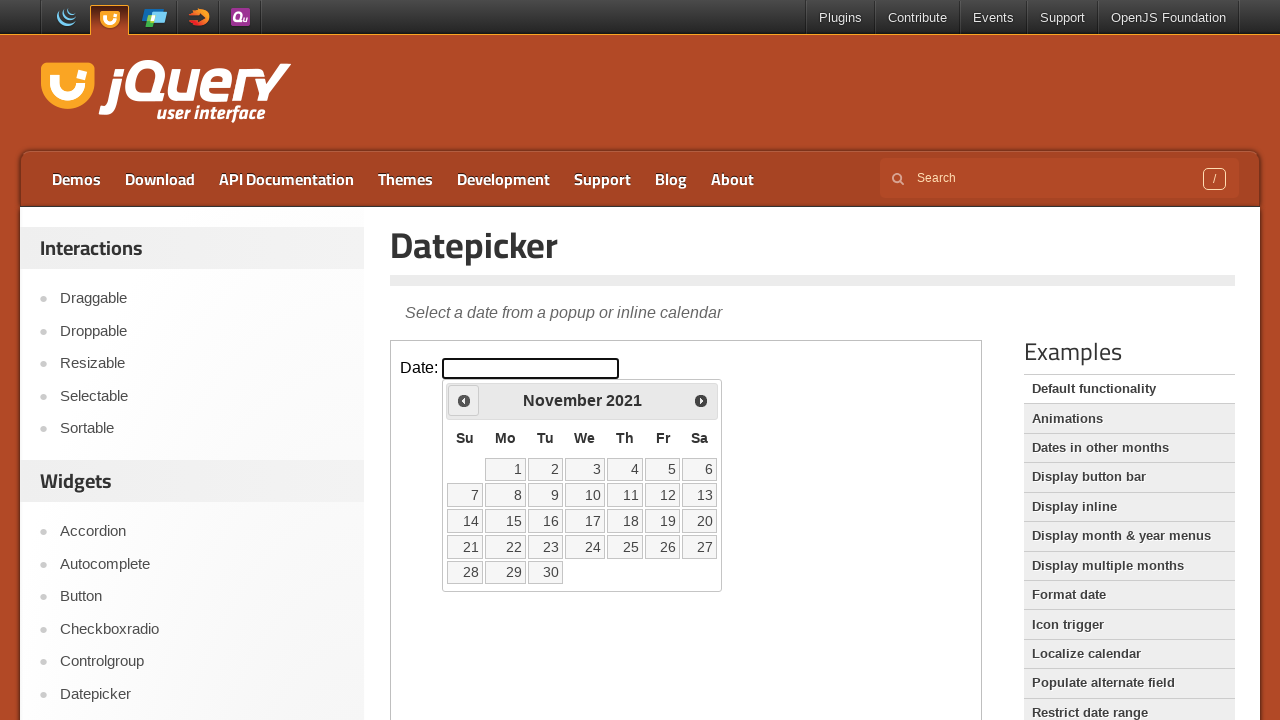

Retrieved current calendar month 'November' and year '2021'
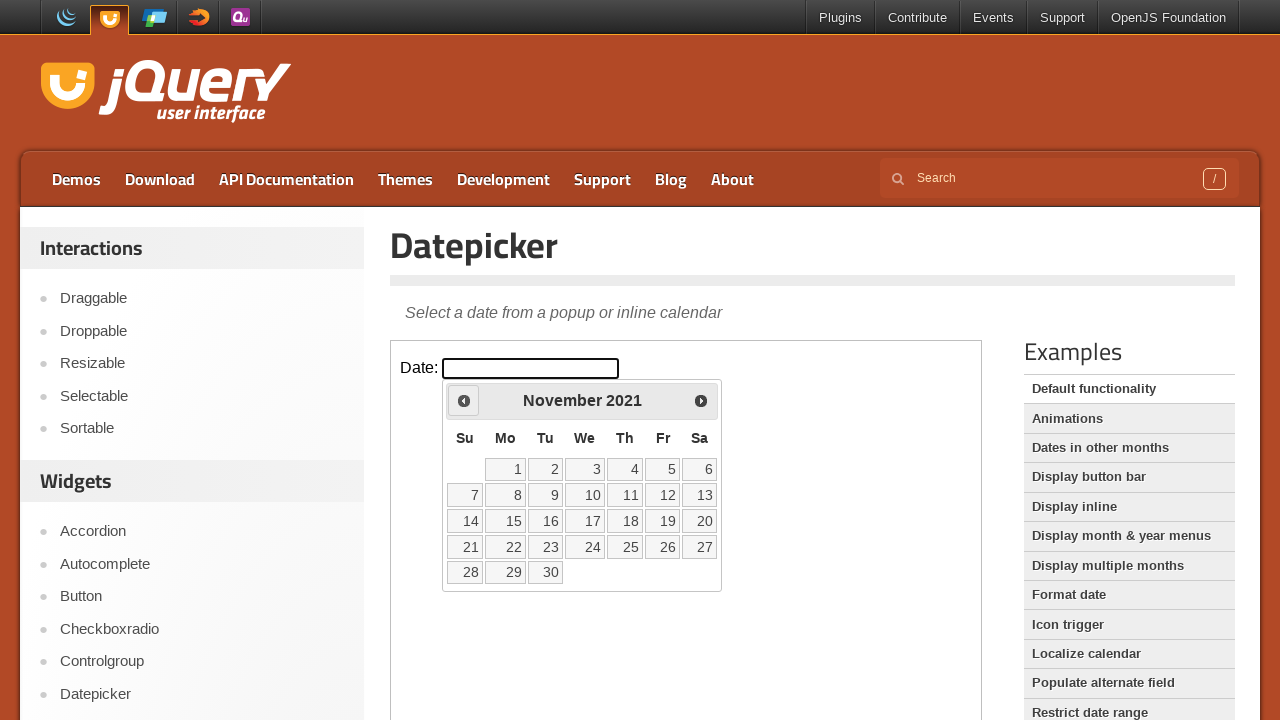

Clicked previous month button to navigate backward at (464, 400) on iframe >> nth=0 >> internal:control=enter-frame >> xpath=//*[@id='ui-datepicker-
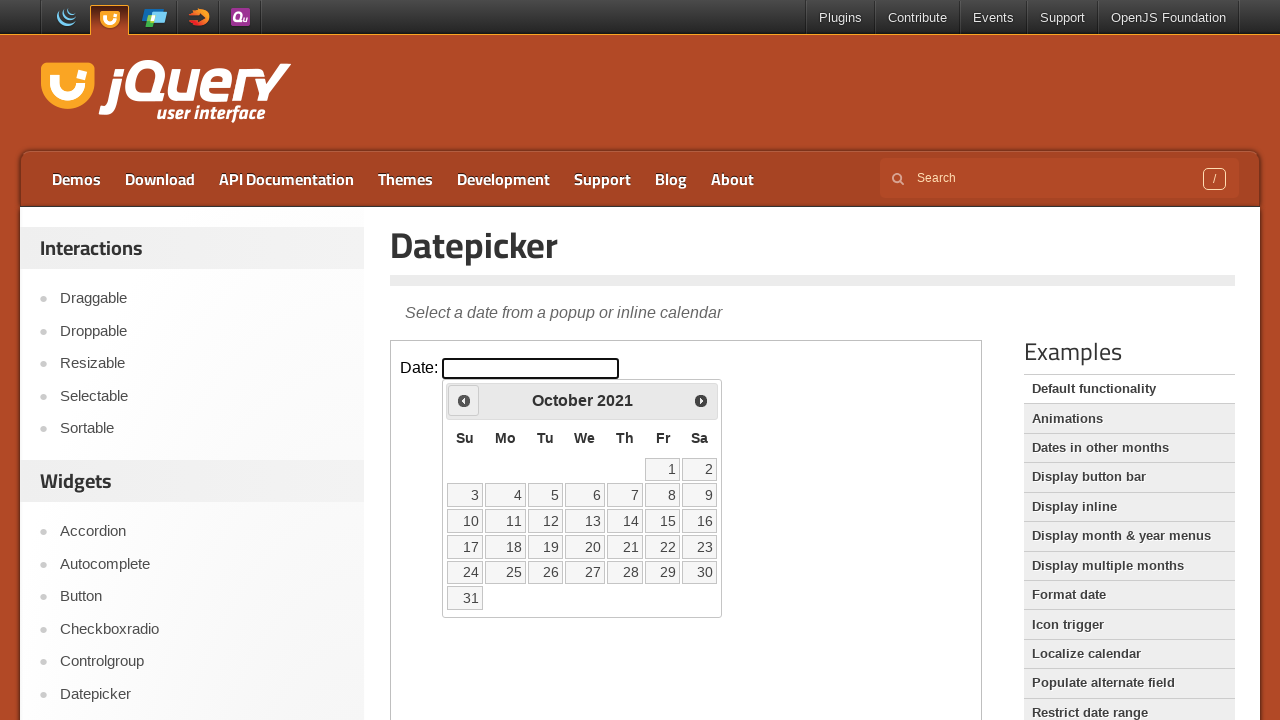

Retrieved current calendar month 'October' and year '2021'
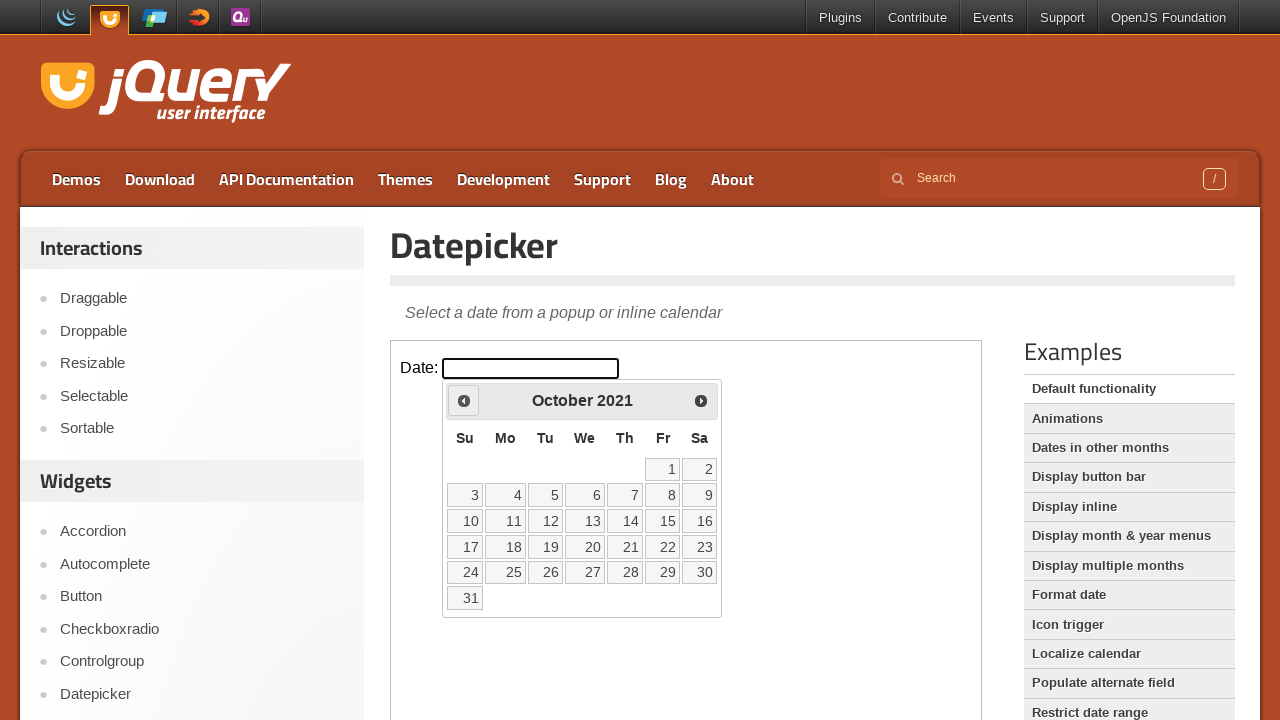

Clicked previous month button to navigate backward at (464, 400) on iframe >> nth=0 >> internal:control=enter-frame >> xpath=//*[@id='ui-datepicker-
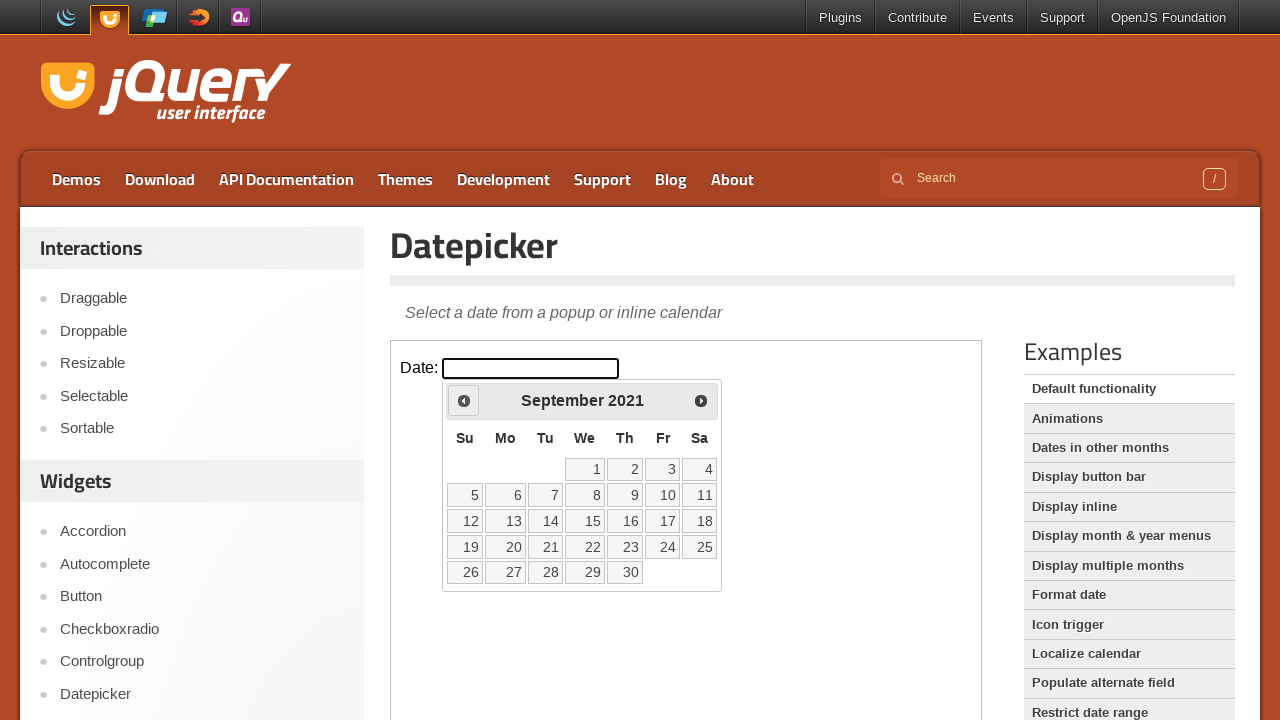

Retrieved current calendar month 'September' and year '2021'
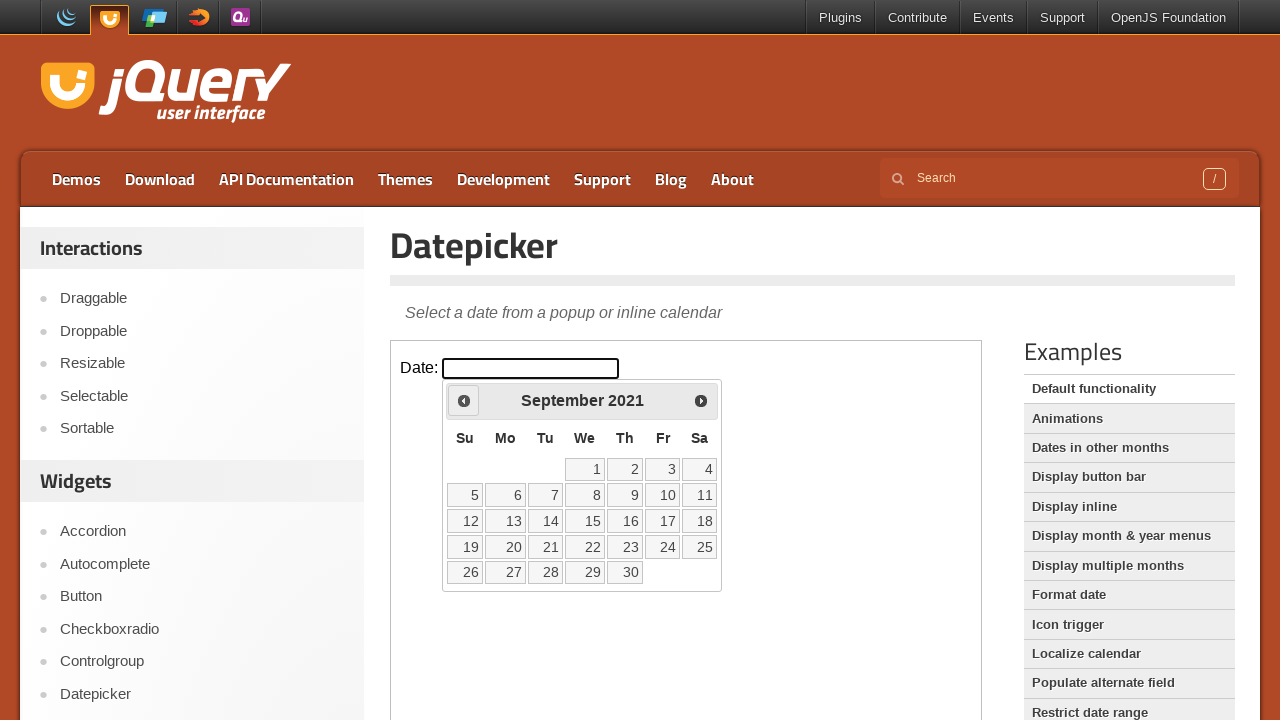

Clicked previous month button to navigate backward at (464, 400) on iframe >> nth=0 >> internal:control=enter-frame >> xpath=//*[@id='ui-datepicker-
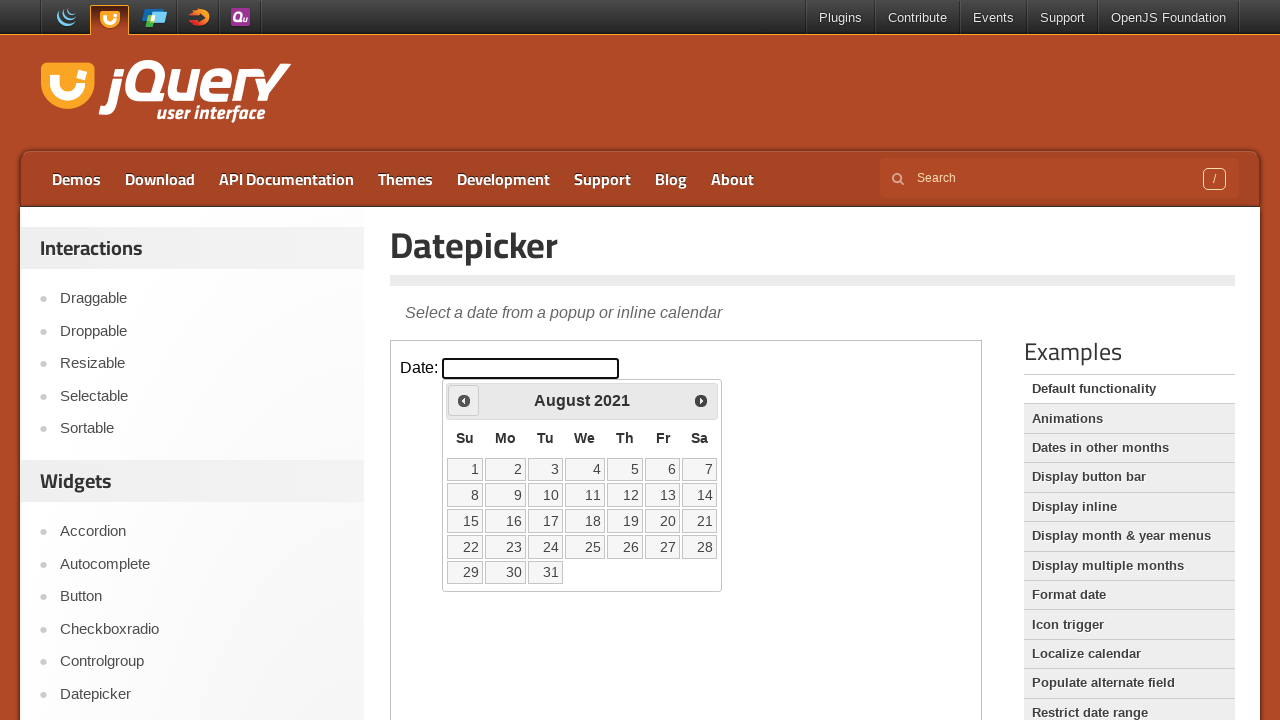

Retrieved current calendar month 'August' and year '2021'
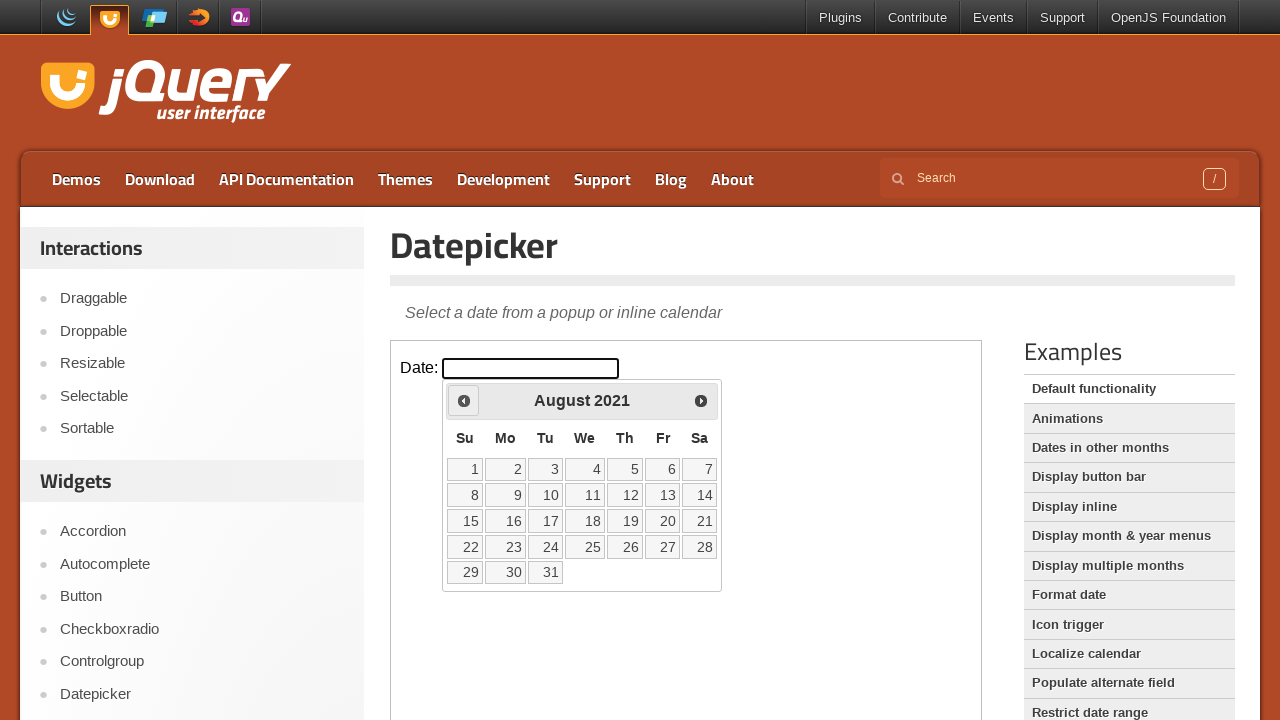

Clicked previous month button to navigate backward at (464, 400) on iframe >> nth=0 >> internal:control=enter-frame >> xpath=//*[@id='ui-datepicker-
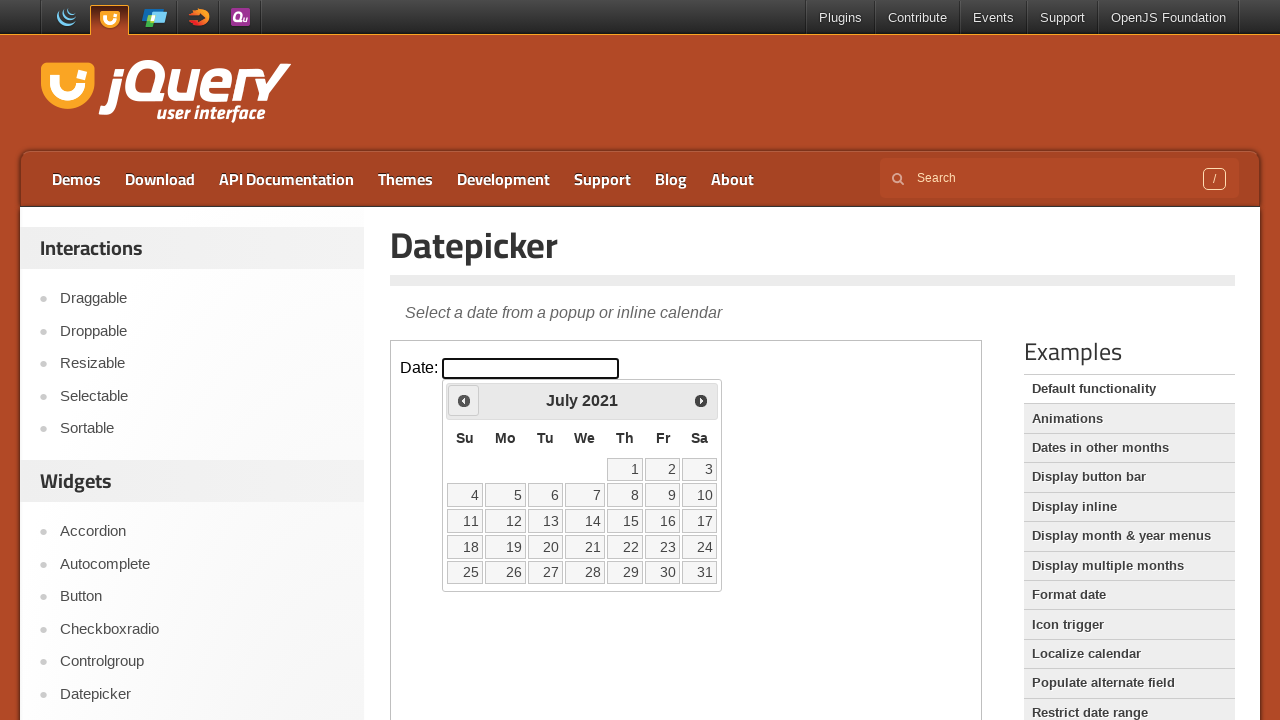

Retrieved current calendar month 'July' and year '2021'
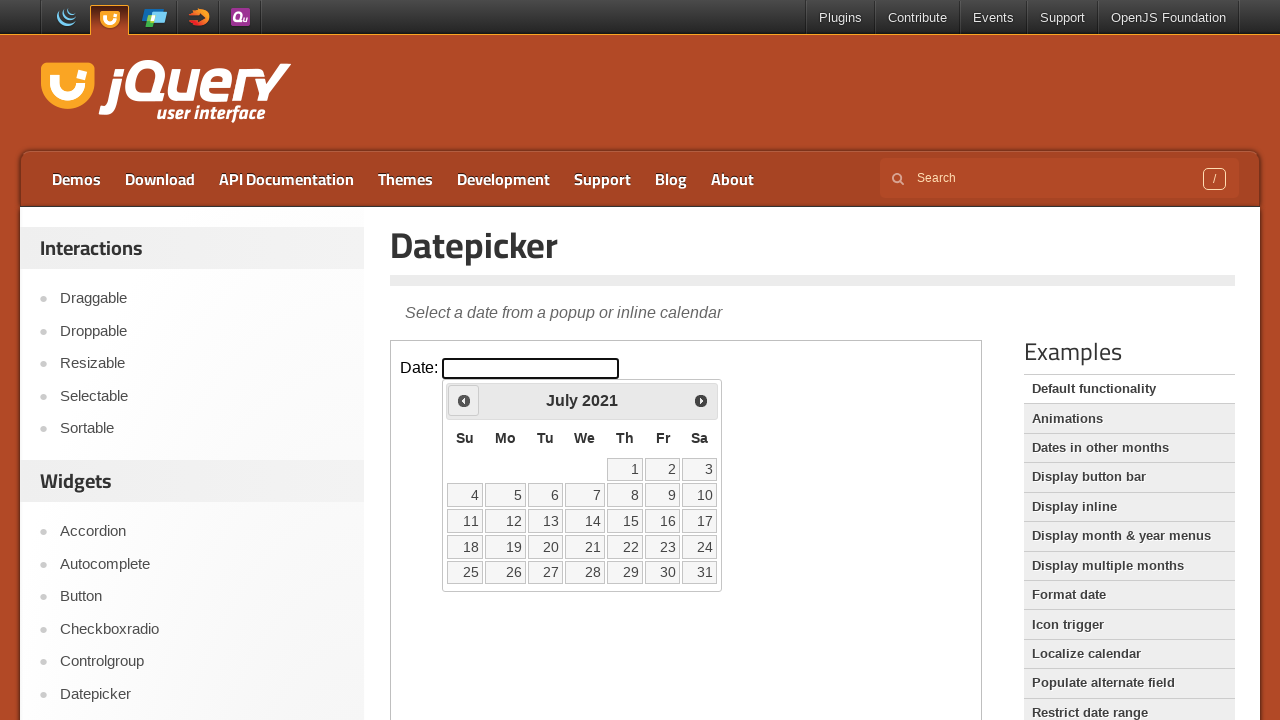

Clicked previous month button to navigate backward at (464, 400) on iframe >> nth=0 >> internal:control=enter-frame >> xpath=//*[@id='ui-datepicker-
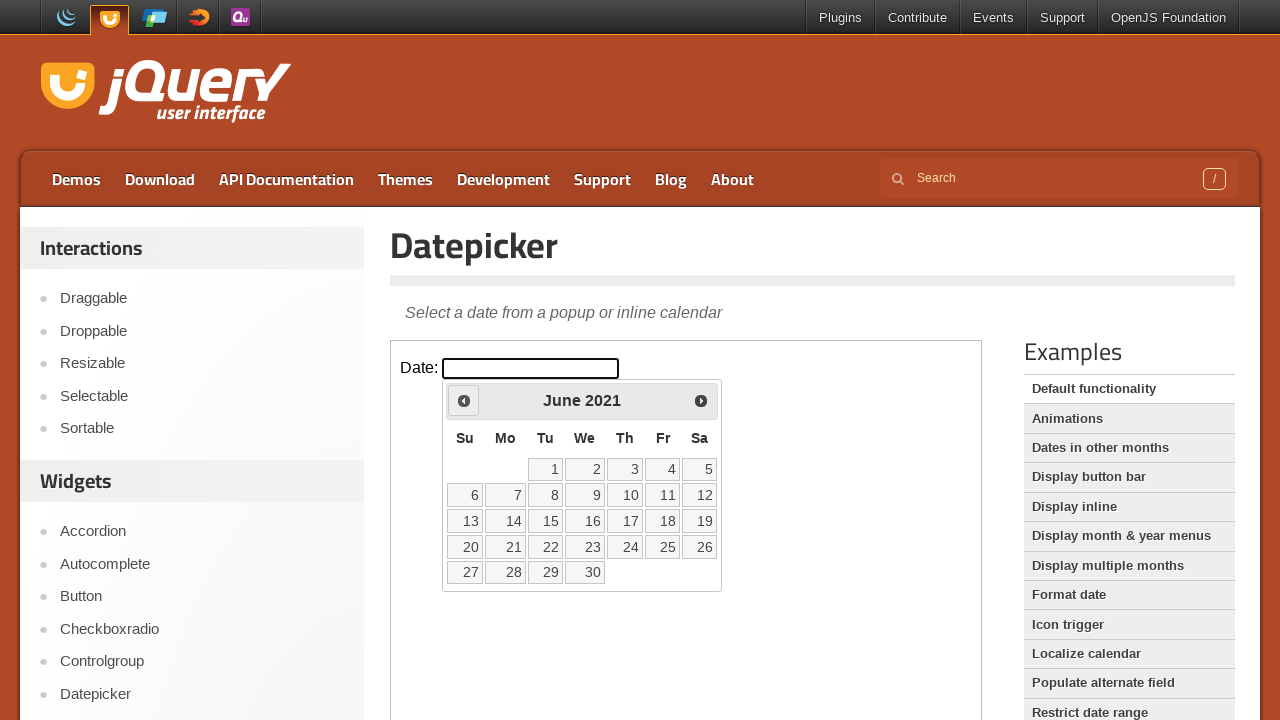

Retrieved current calendar month 'June' and year '2021'
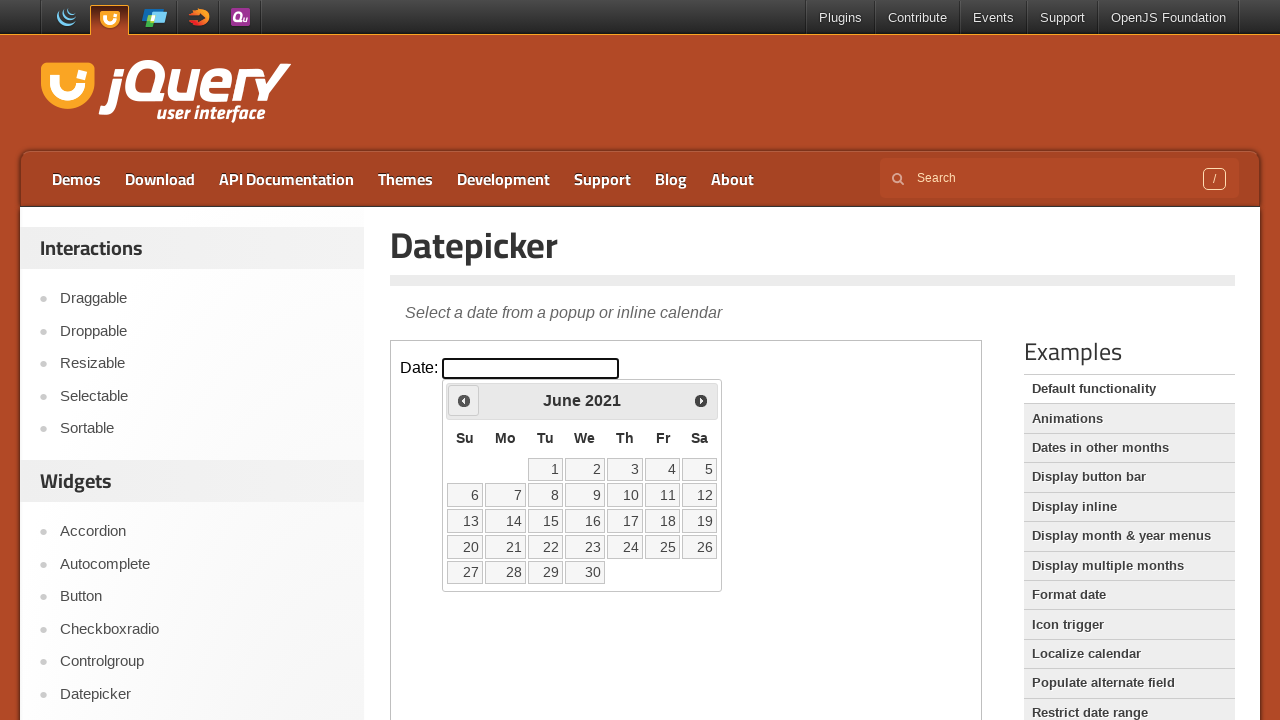

Clicked previous month button to navigate backward at (464, 400) on iframe >> nth=0 >> internal:control=enter-frame >> xpath=//*[@id='ui-datepicker-
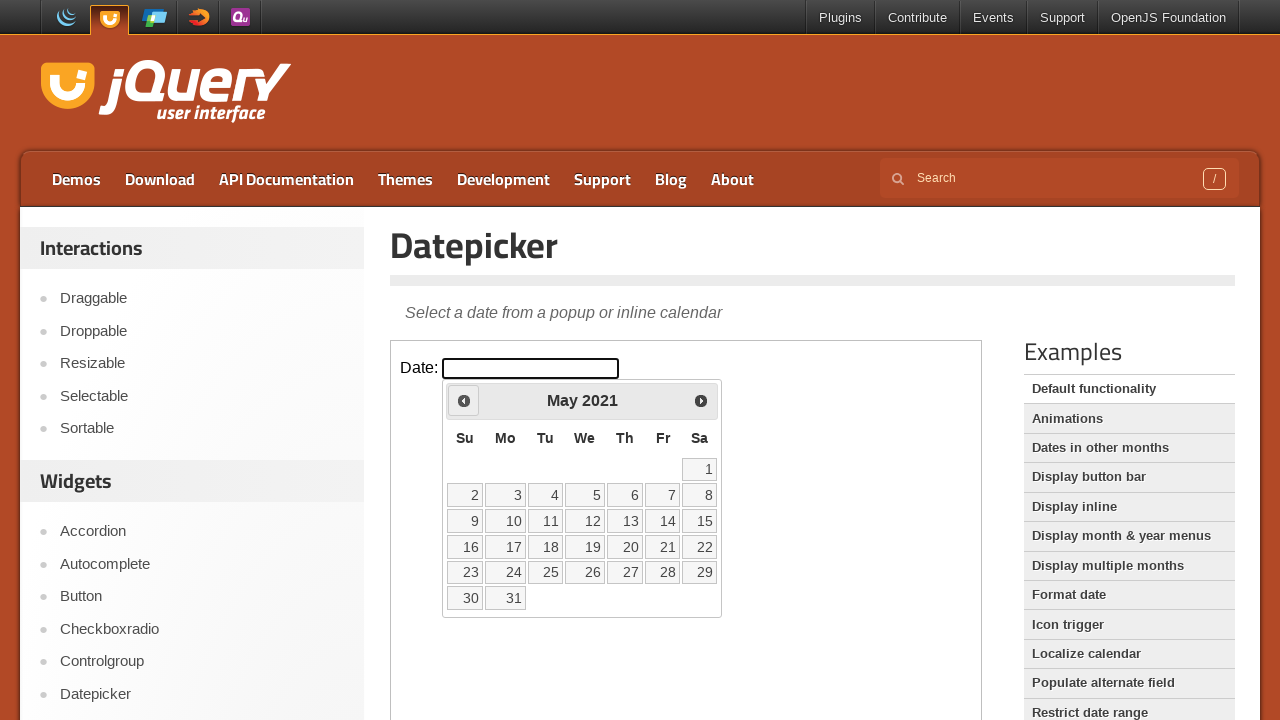

Retrieved current calendar month 'May' and year '2021'
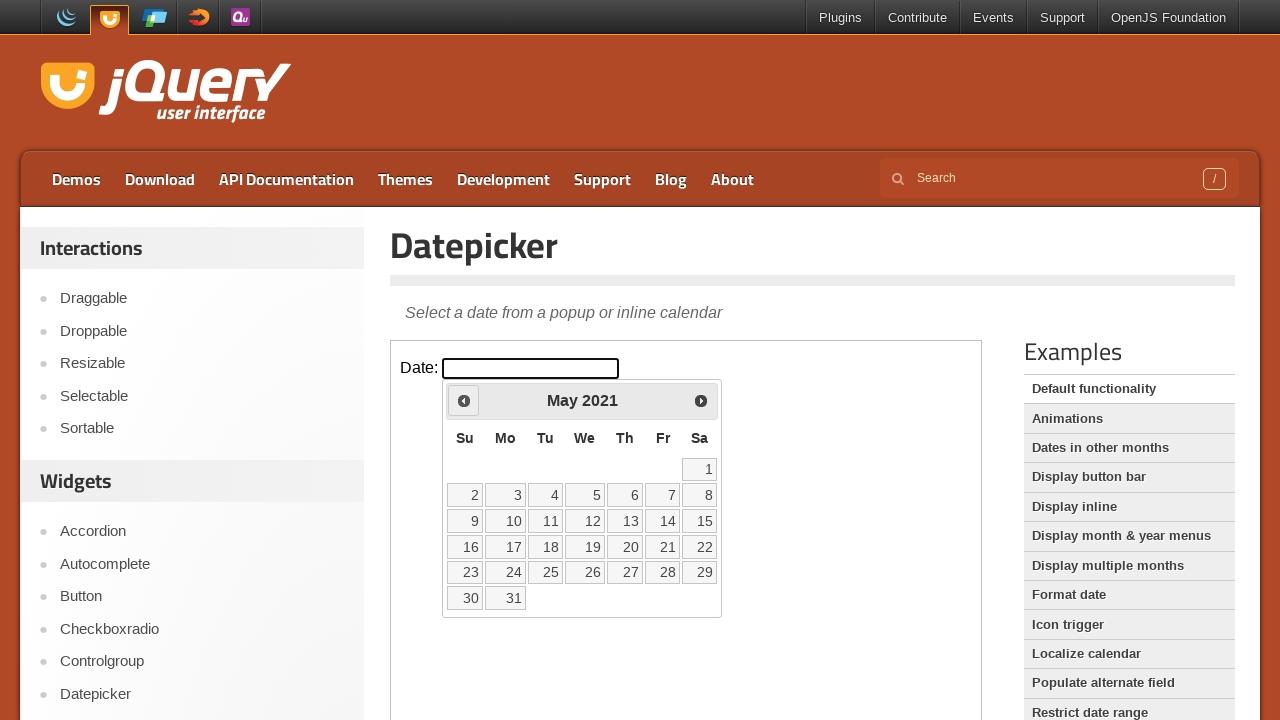

Clicked previous month button to navigate backward at (464, 400) on iframe >> nth=0 >> internal:control=enter-frame >> xpath=//*[@id='ui-datepicker-
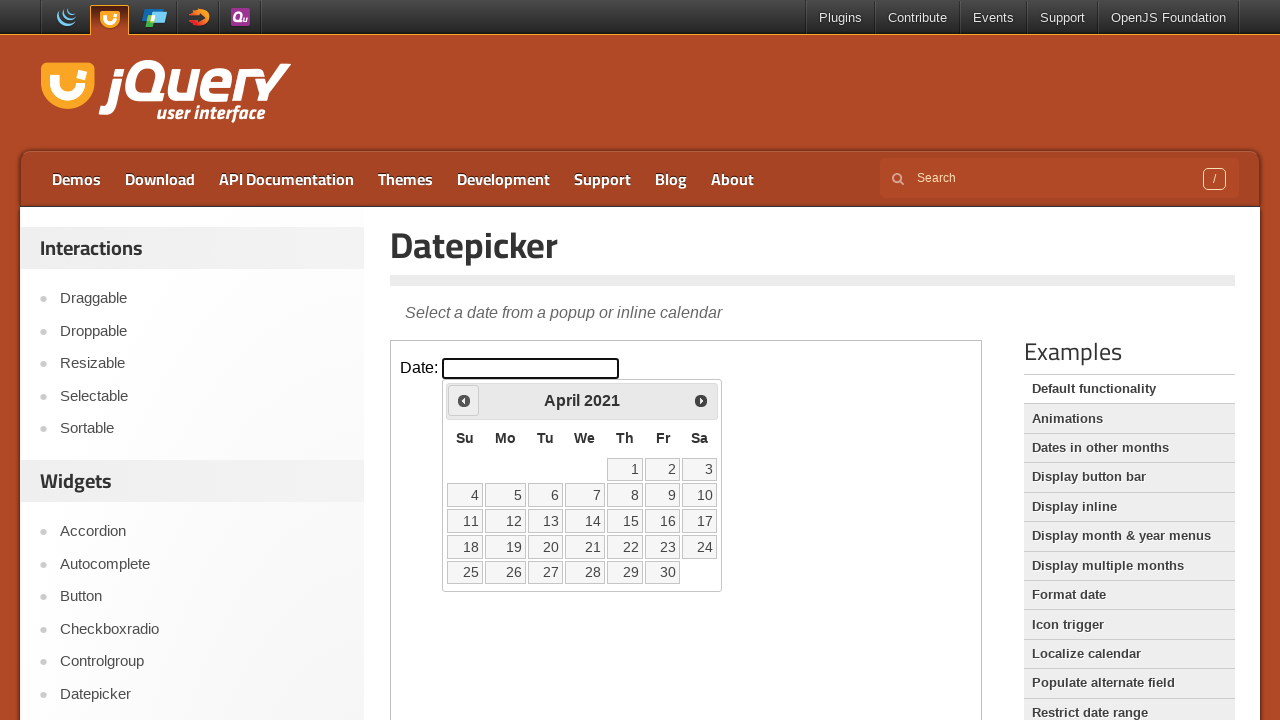

Retrieved current calendar month 'April' and year '2021'
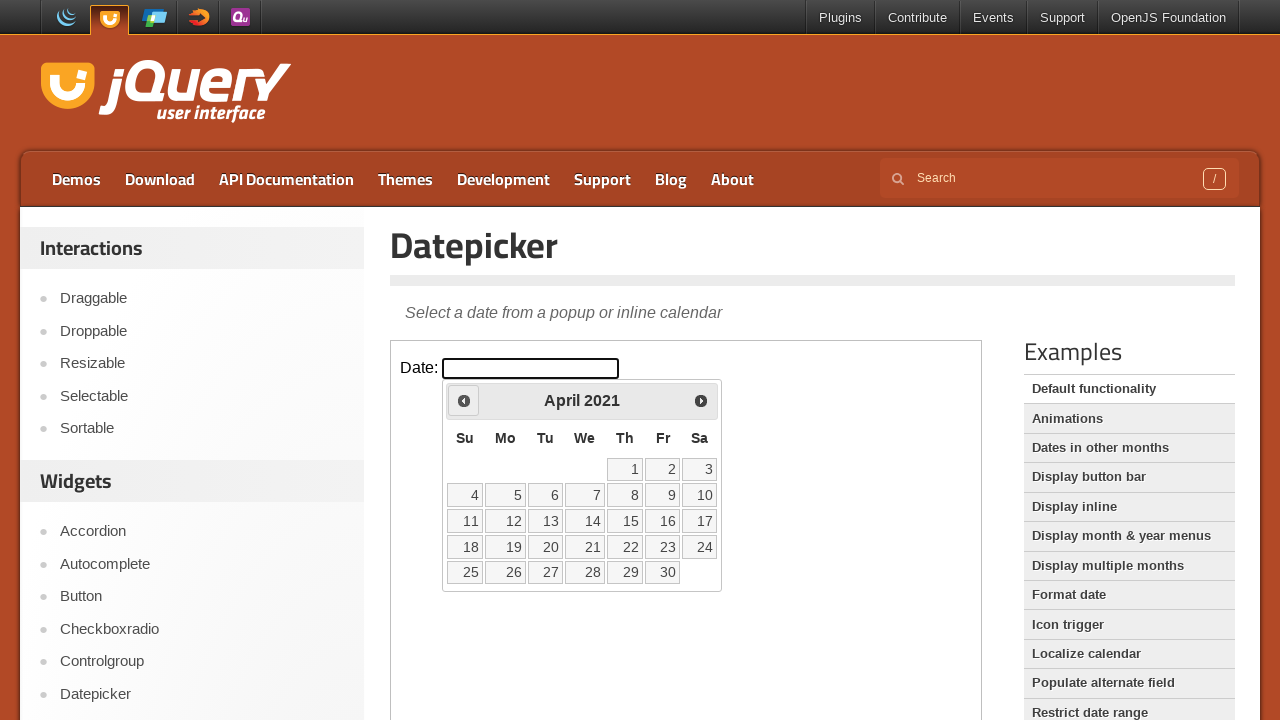

Clicked previous month button to navigate backward at (464, 400) on iframe >> nth=0 >> internal:control=enter-frame >> xpath=//*[@id='ui-datepicker-
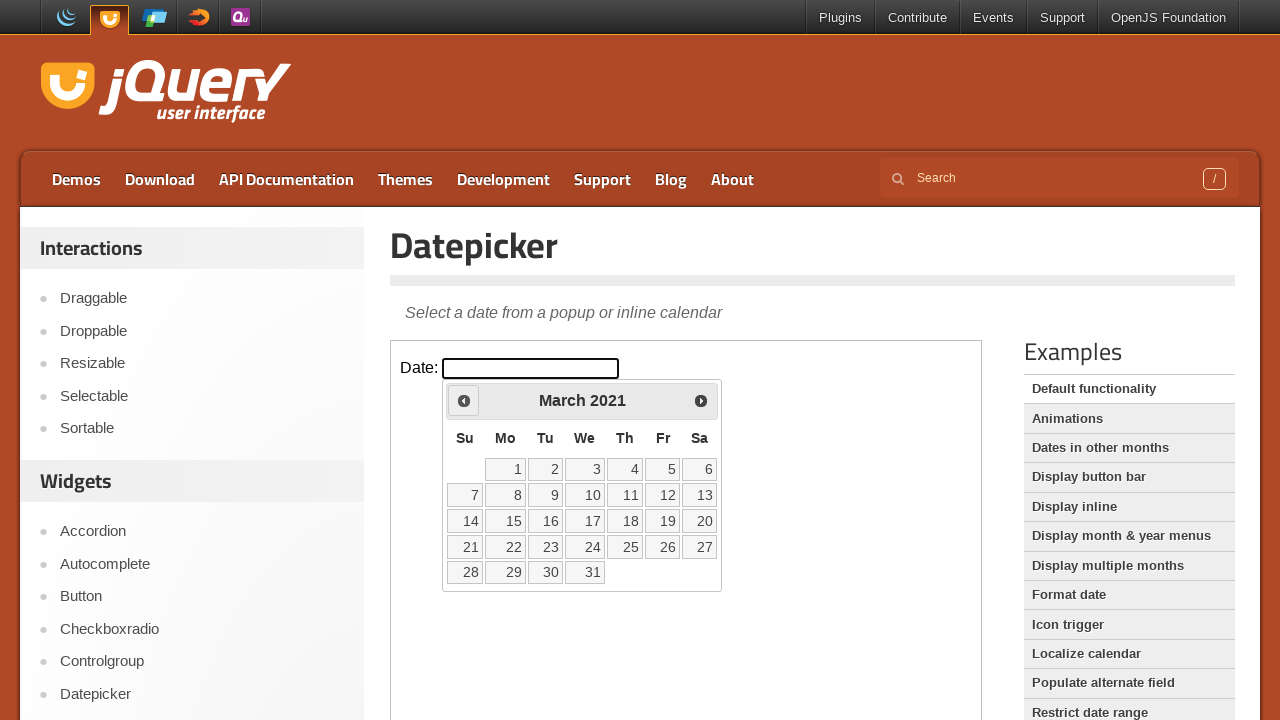

Retrieved current calendar month 'March' and year '2021'
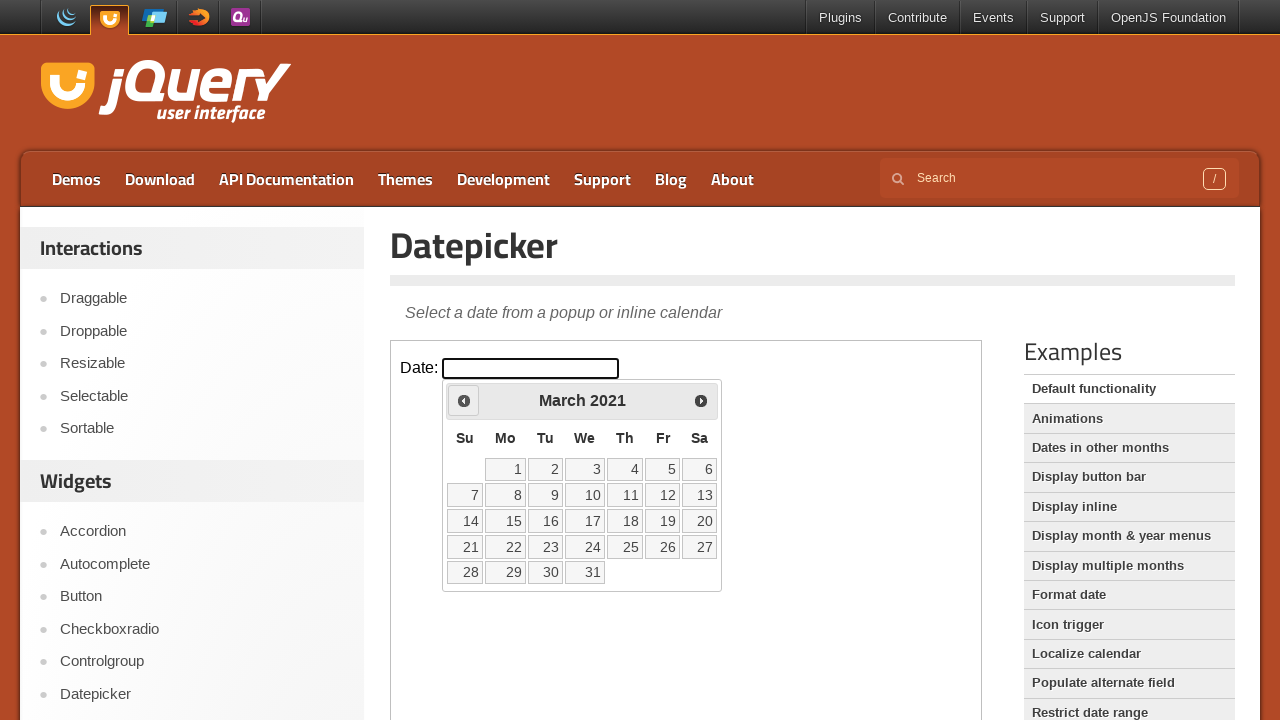

Clicked previous month button to navigate backward at (464, 400) on iframe >> nth=0 >> internal:control=enter-frame >> xpath=//*[@id='ui-datepicker-
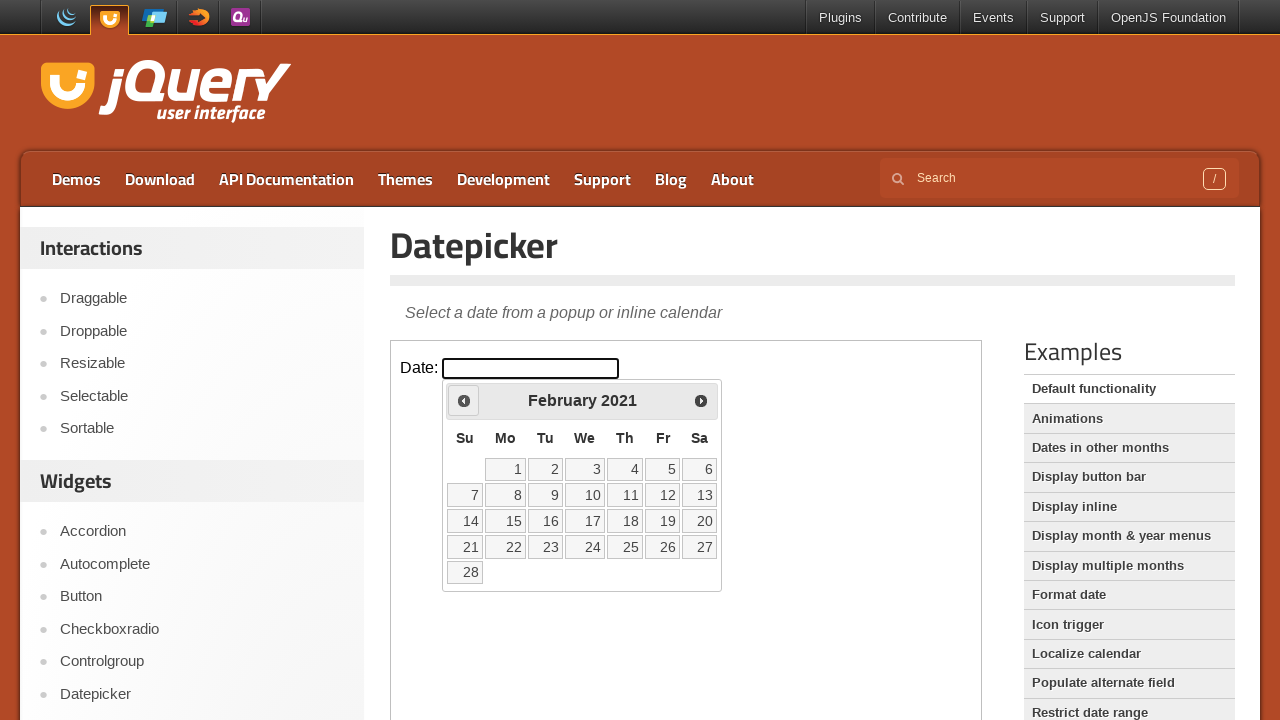

Retrieved current calendar month 'February' and year '2021'
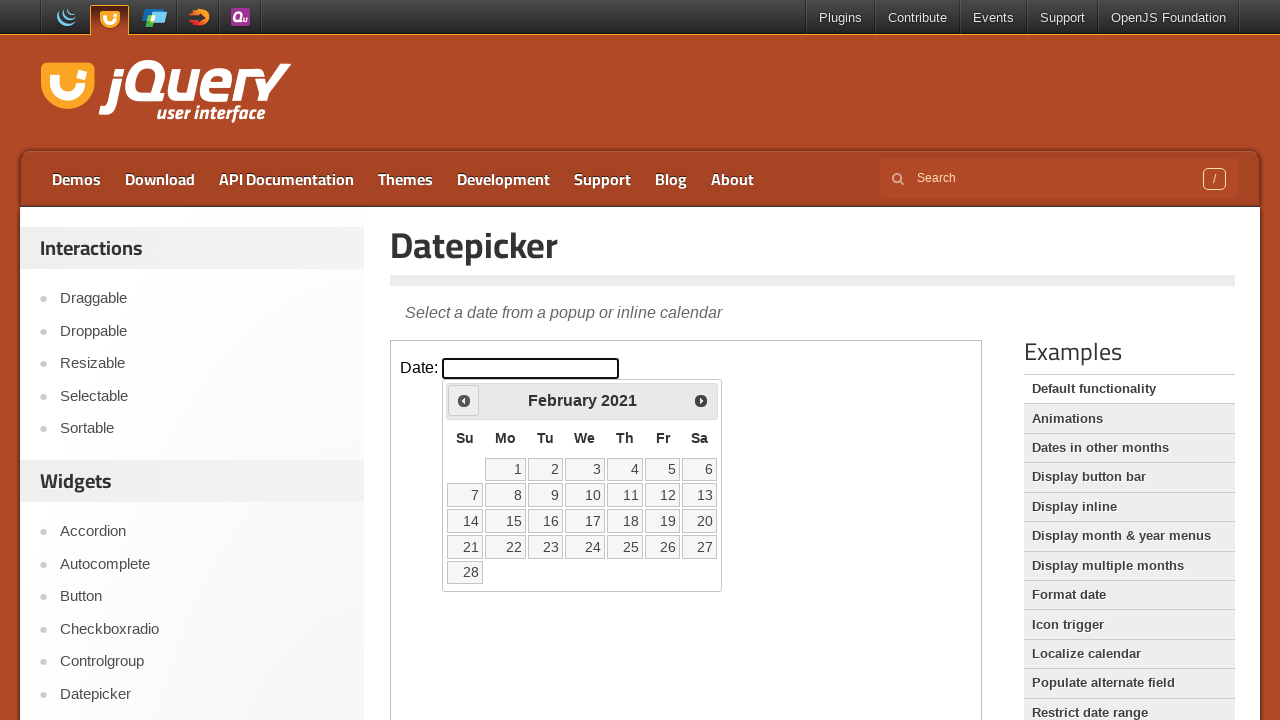

Clicked previous month button to navigate backward at (464, 400) on iframe >> nth=0 >> internal:control=enter-frame >> xpath=//*[@id='ui-datepicker-
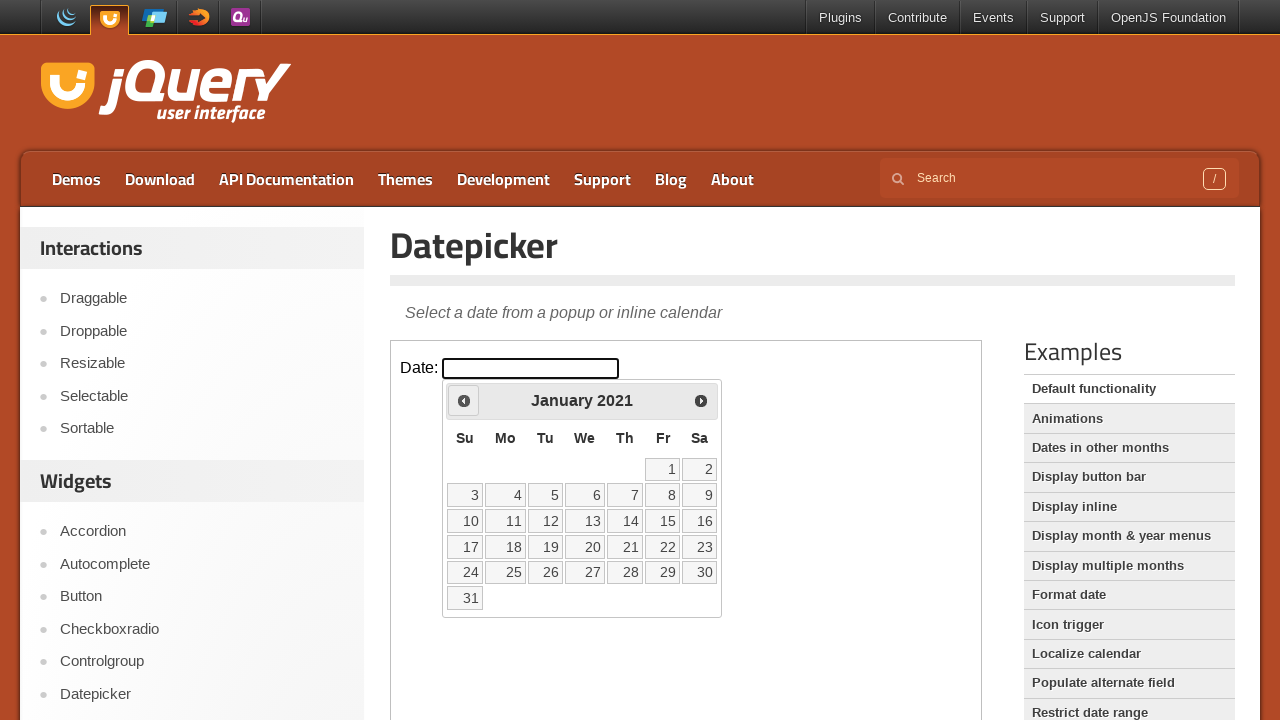

Retrieved current calendar month 'January' and year '2021'
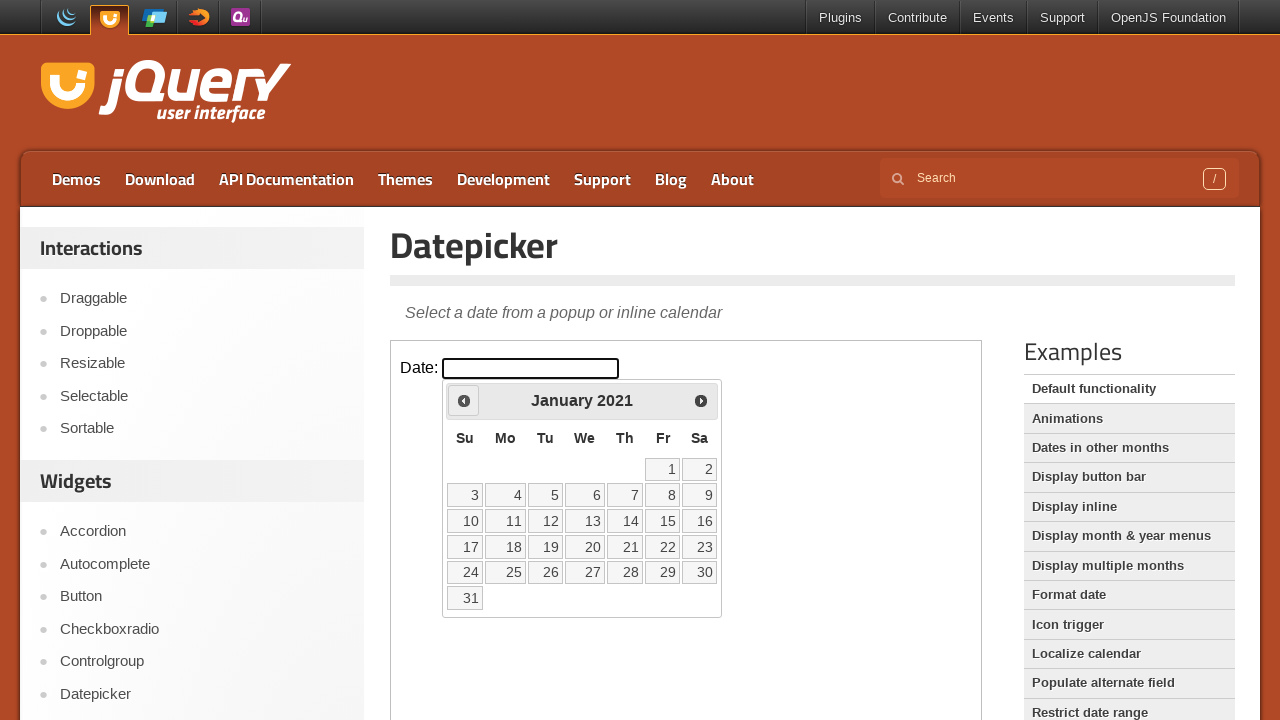

Clicked previous month button to navigate backward at (464, 400) on iframe >> nth=0 >> internal:control=enter-frame >> xpath=//*[@id='ui-datepicker-
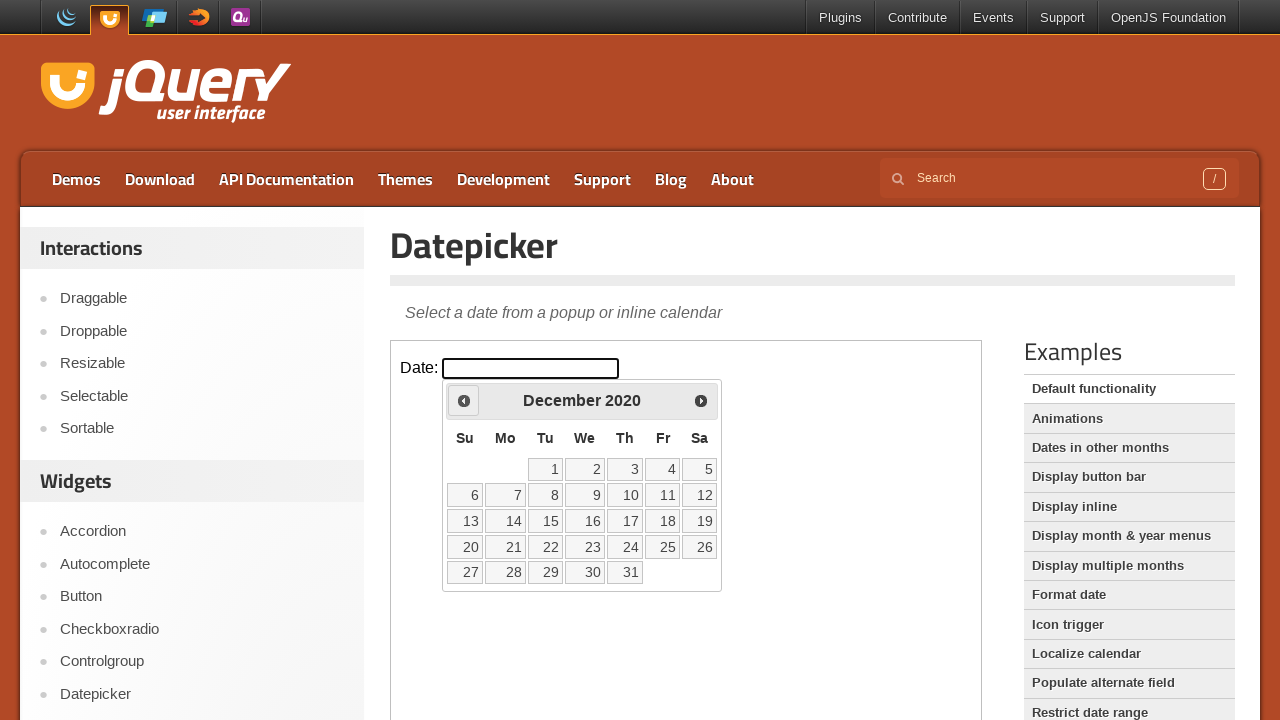

Retrieved current calendar month 'December' and year '2020'
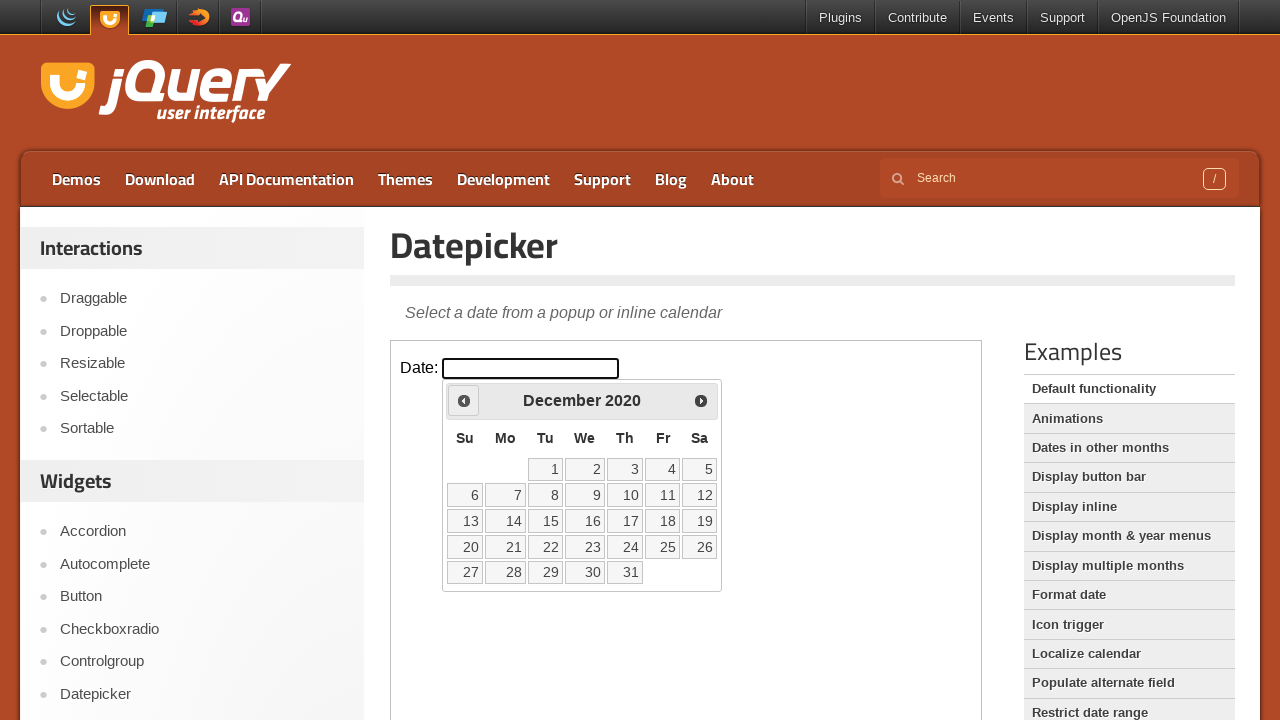

Clicked previous month button to navigate backward at (464, 400) on iframe >> nth=0 >> internal:control=enter-frame >> xpath=//*[@id='ui-datepicker-
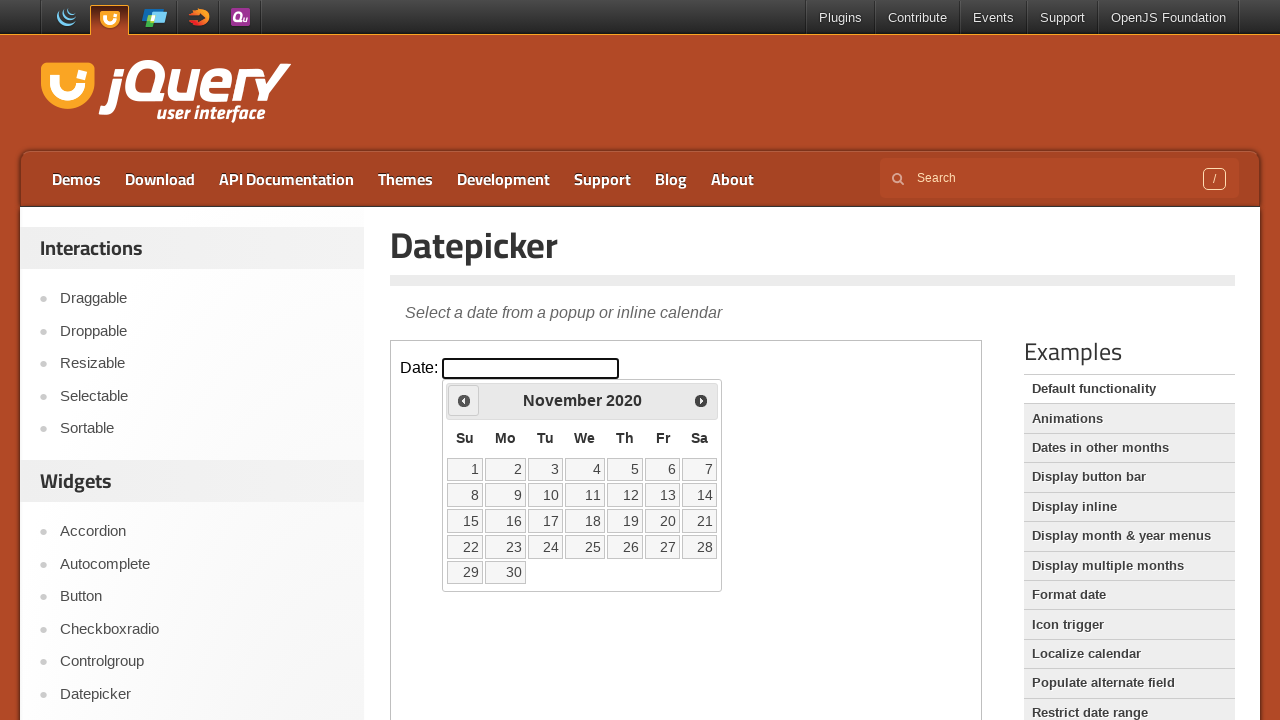

Retrieved current calendar month 'November' and year '2020'
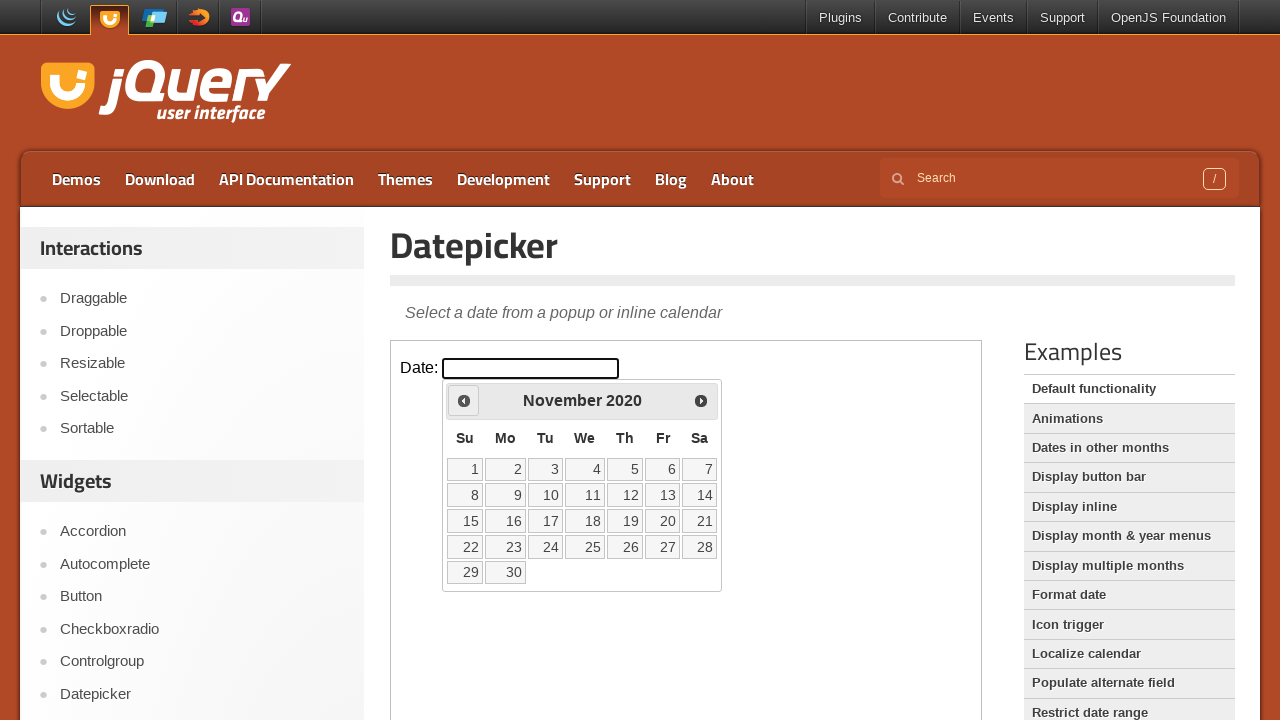

Clicked previous month button to navigate backward at (464, 400) on iframe >> nth=0 >> internal:control=enter-frame >> xpath=//*[@id='ui-datepicker-
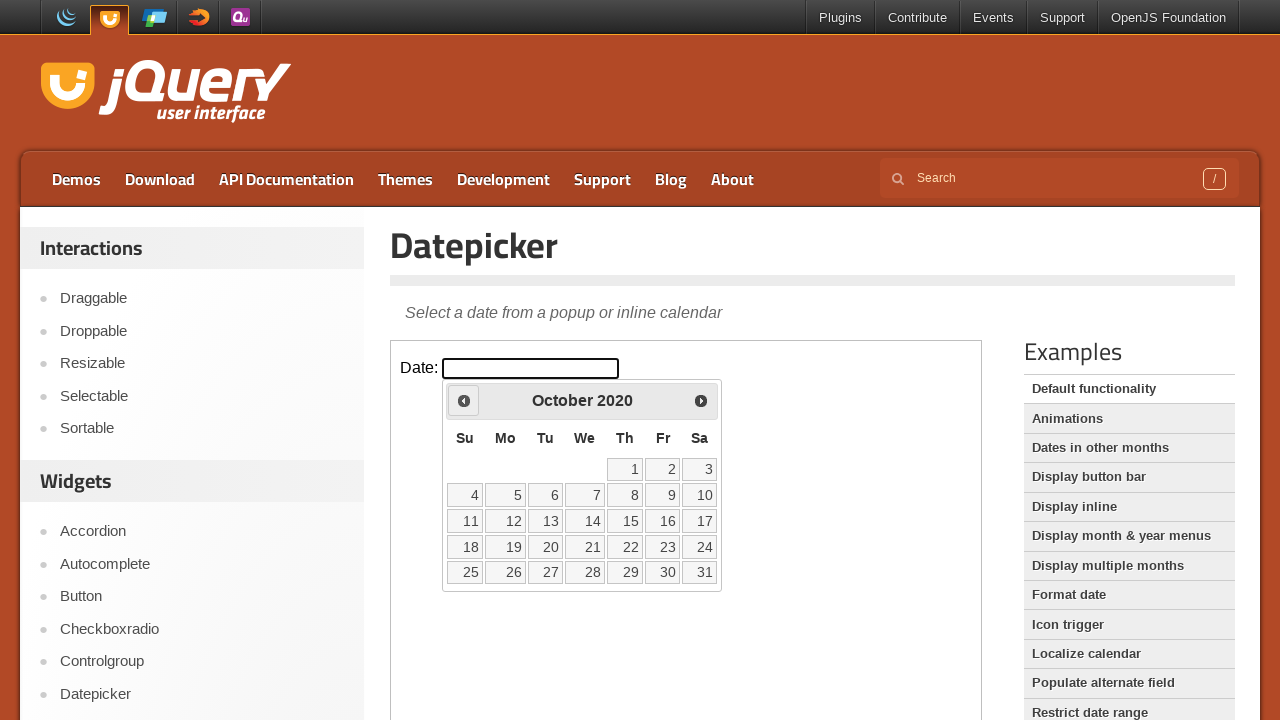

Retrieved current calendar month 'October' and year '2020'
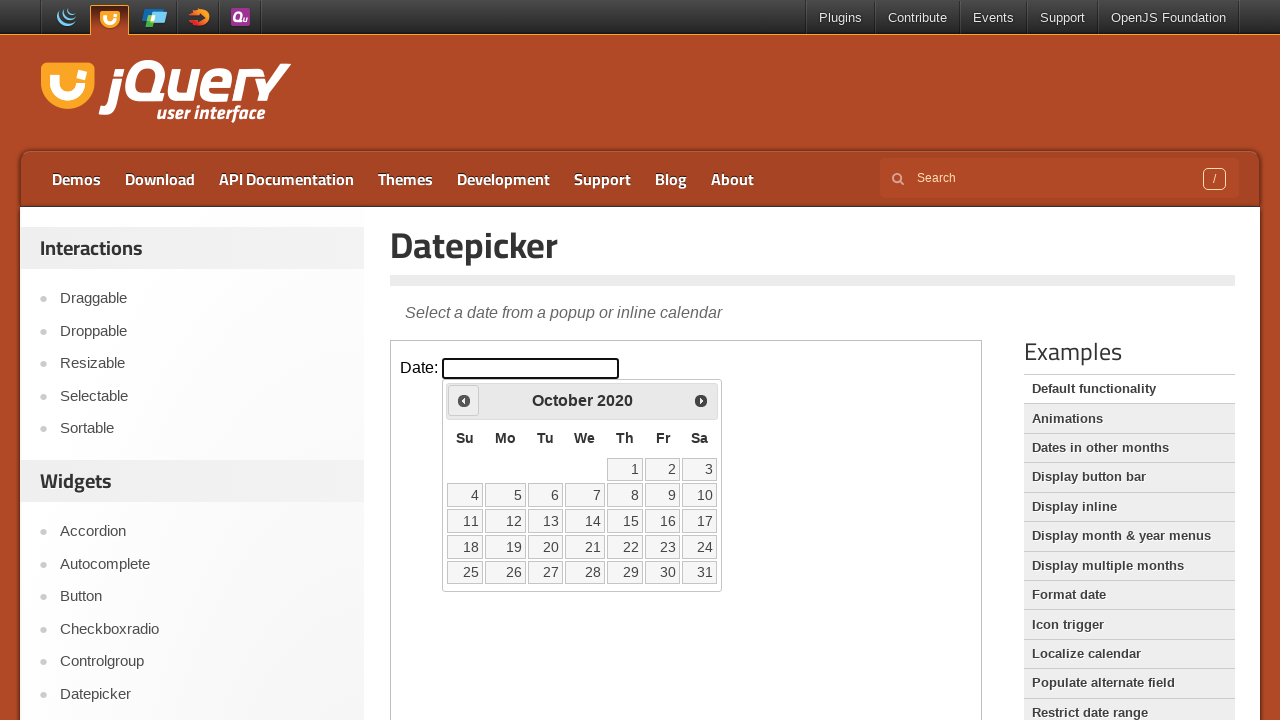

Clicked previous month button to navigate backward at (464, 400) on iframe >> nth=0 >> internal:control=enter-frame >> xpath=//*[@id='ui-datepicker-
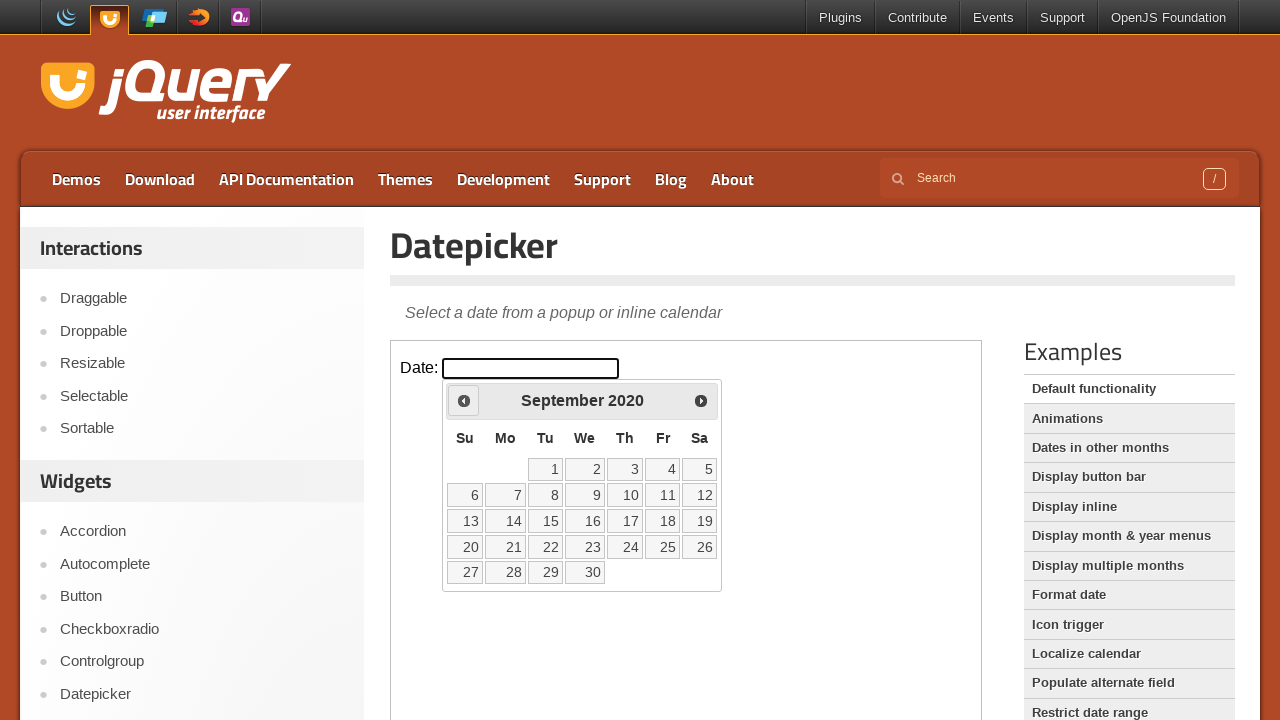

Retrieved current calendar month 'September' and year '2020'
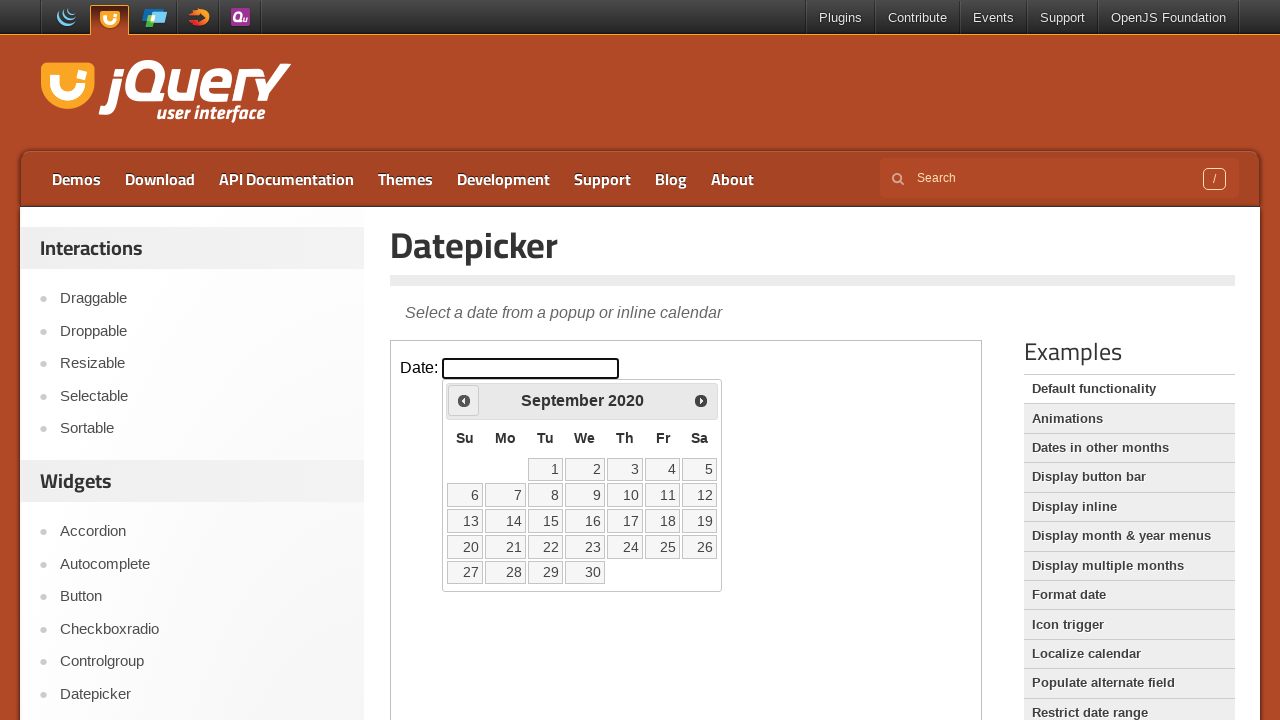

Clicked previous month button to navigate backward at (464, 400) on iframe >> nth=0 >> internal:control=enter-frame >> xpath=//*[@id='ui-datepicker-
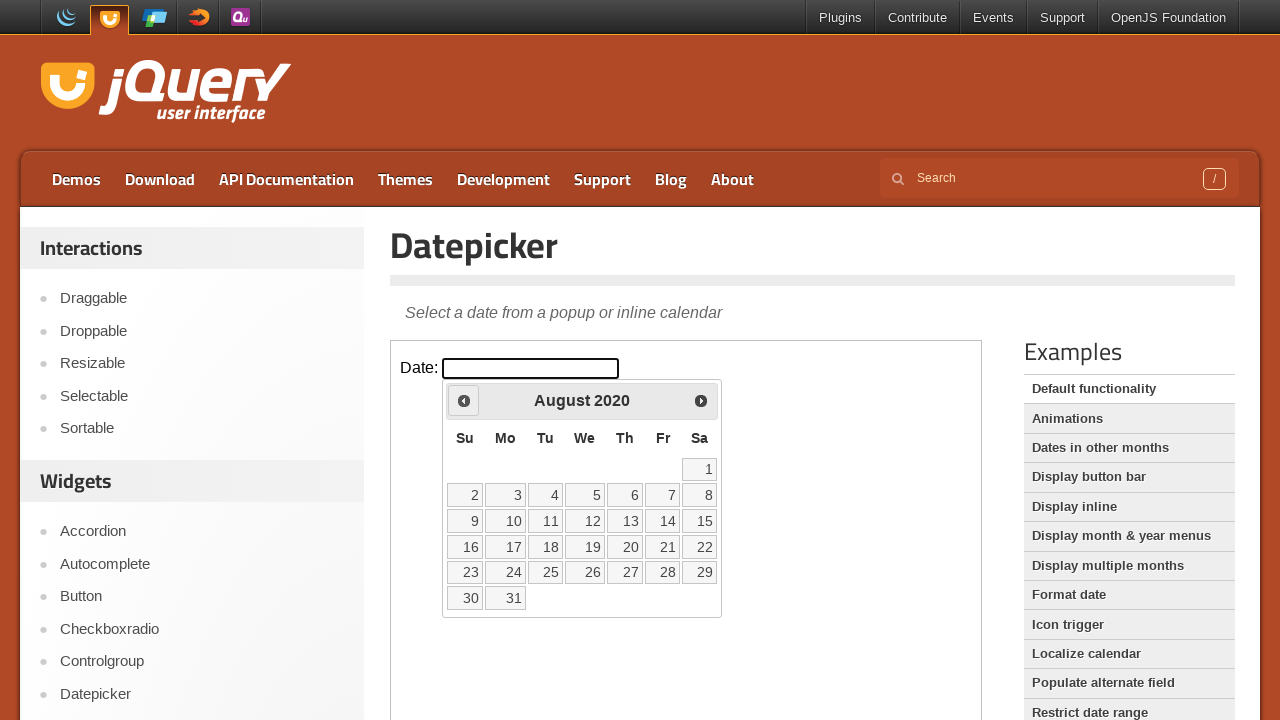

Retrieved current calendar month 'August' and year '2020'
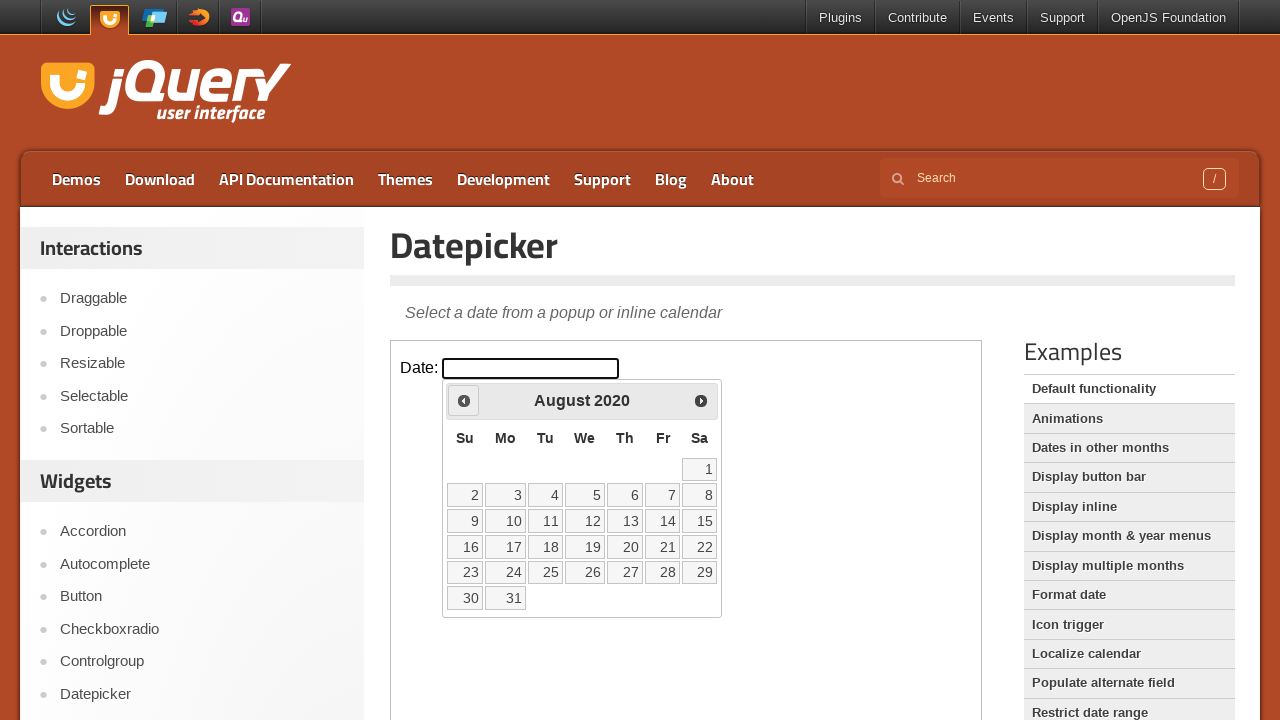

Clicked previous month button to navigate backward at (464, 400) on iframe >> nth=0 >> internal:control=enter-frame >> xpath=//*[@id='ui-datepicker-
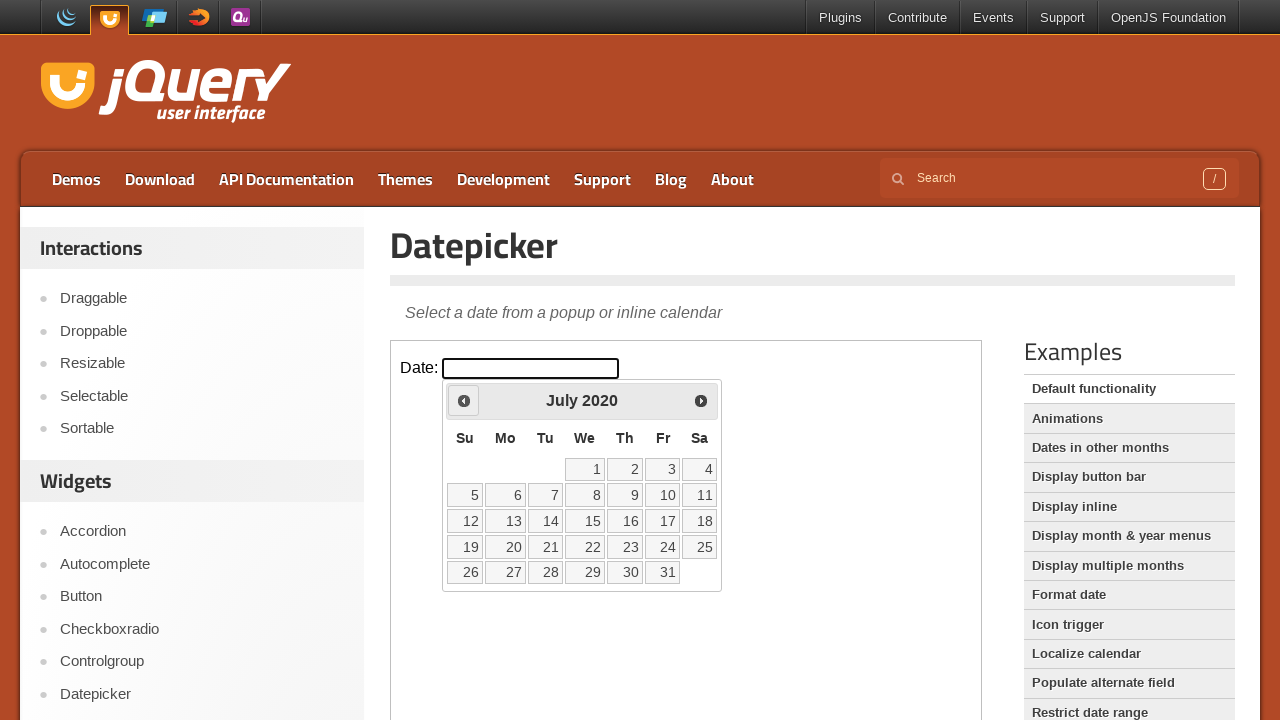

Retrieved current calendar month 'July' and year '2020'
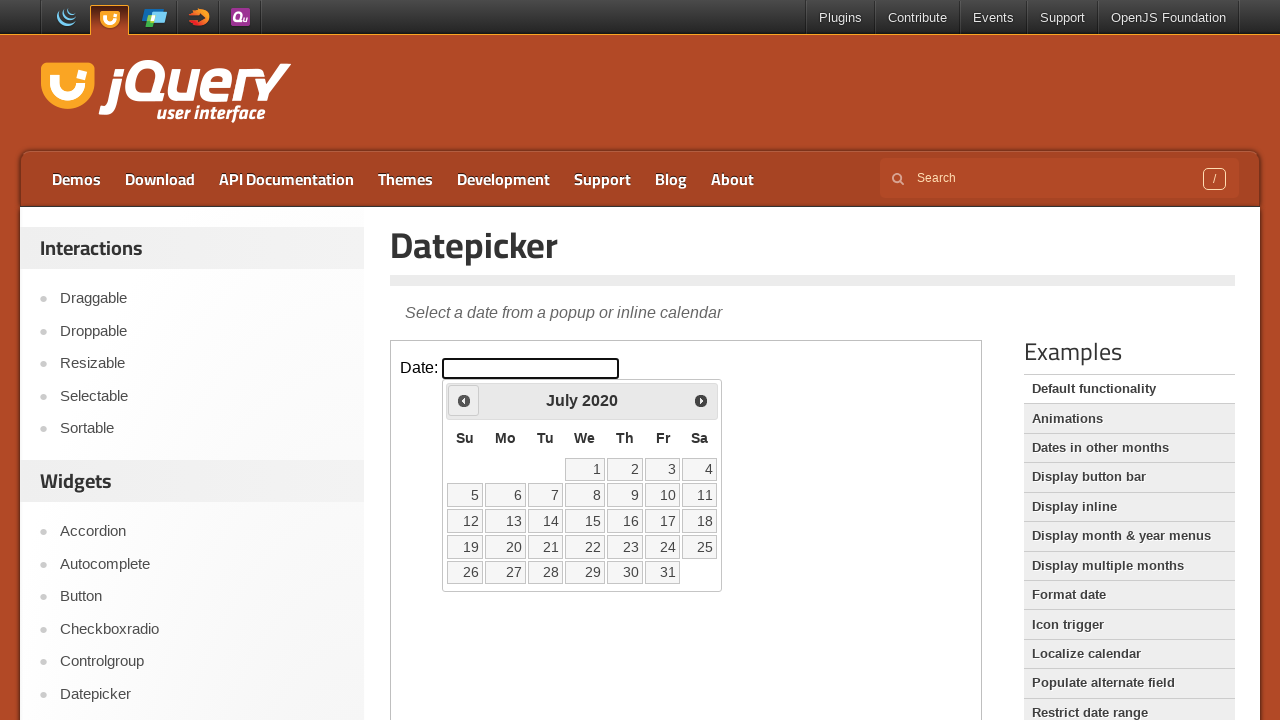

Clicked previous month button to navigate backward at (464, 400) on iframe >> nth=0 >> internal:control=enter-frame >> xpath=//*[@id='ui-datepicker-
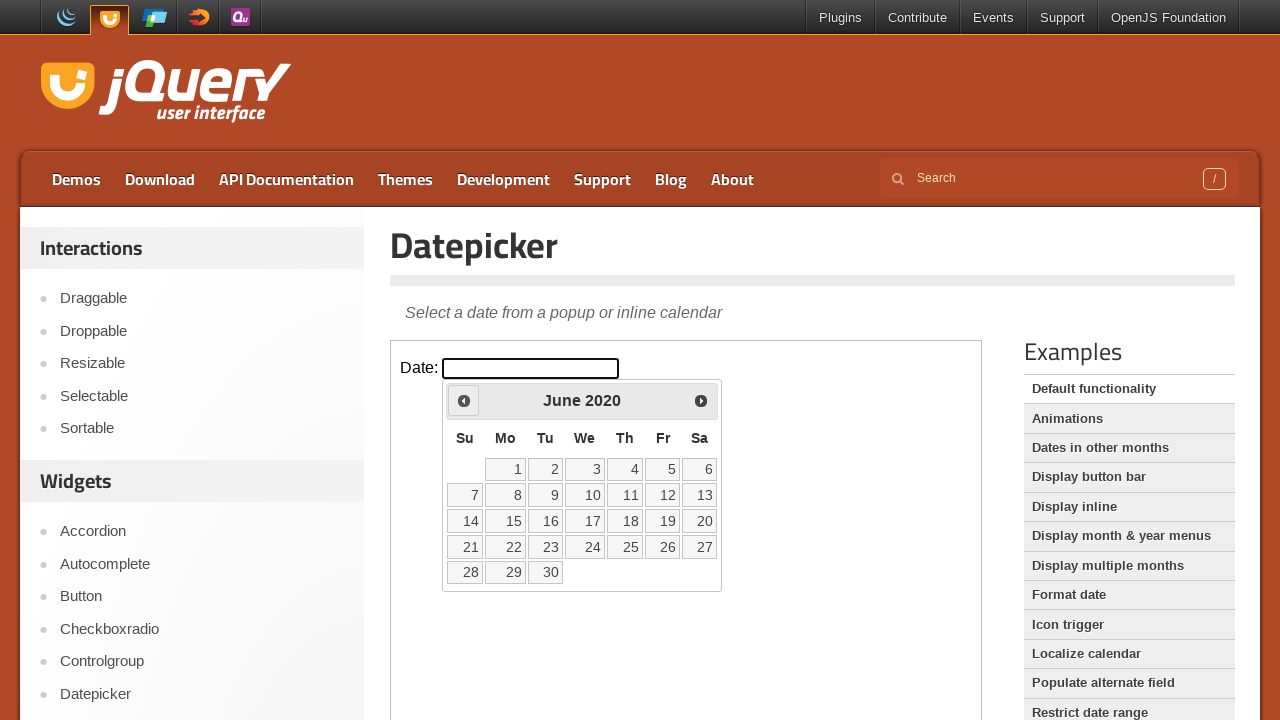

Retrieved current calendar month 'June' and year '2020'
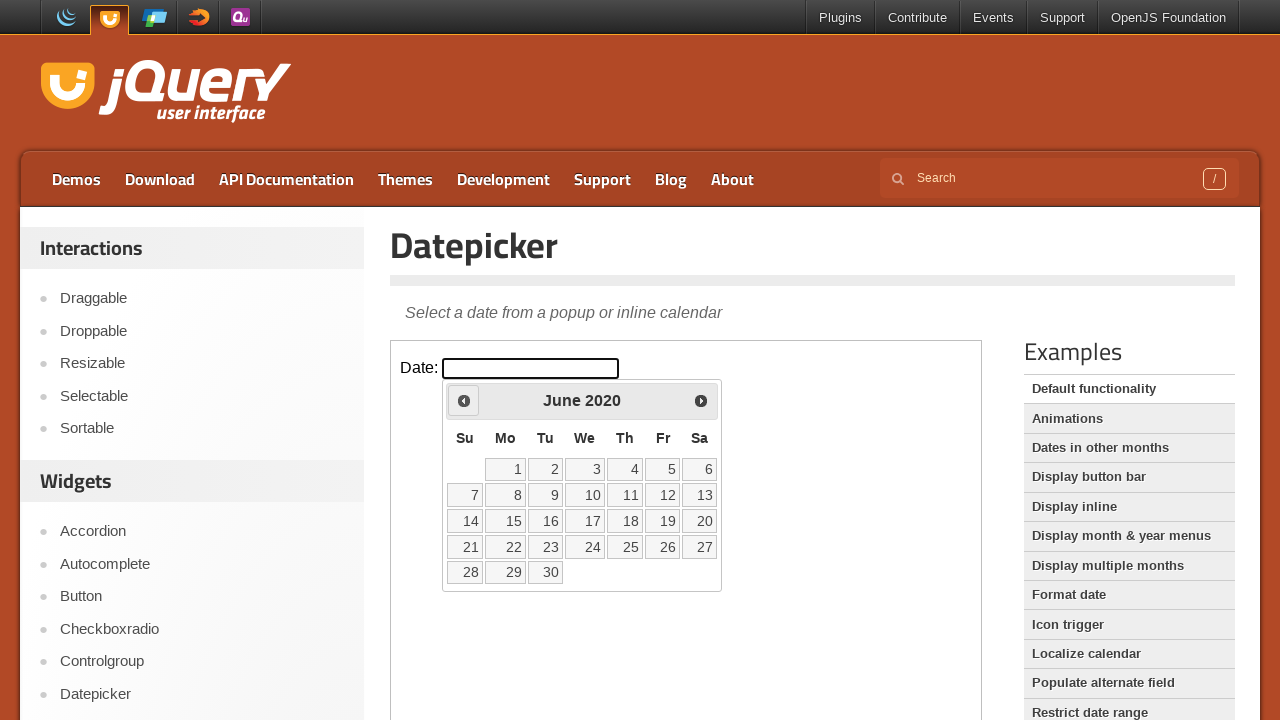

Clicked previous month button to navigate backward at (464, 400) on iframe >> nth=0 >> internal:control=enter-frame >> xpath=//*[@id='ui-datepicker-
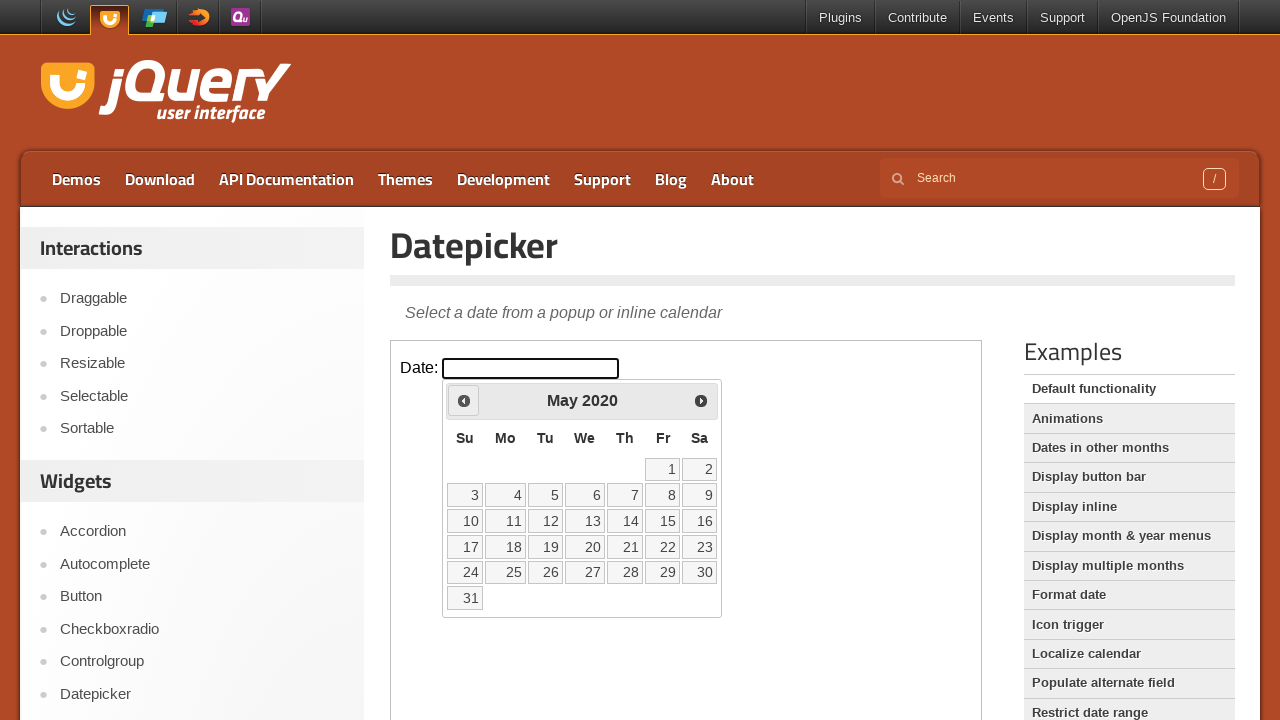

Retrieved current calendar month 'May' and year '2020'
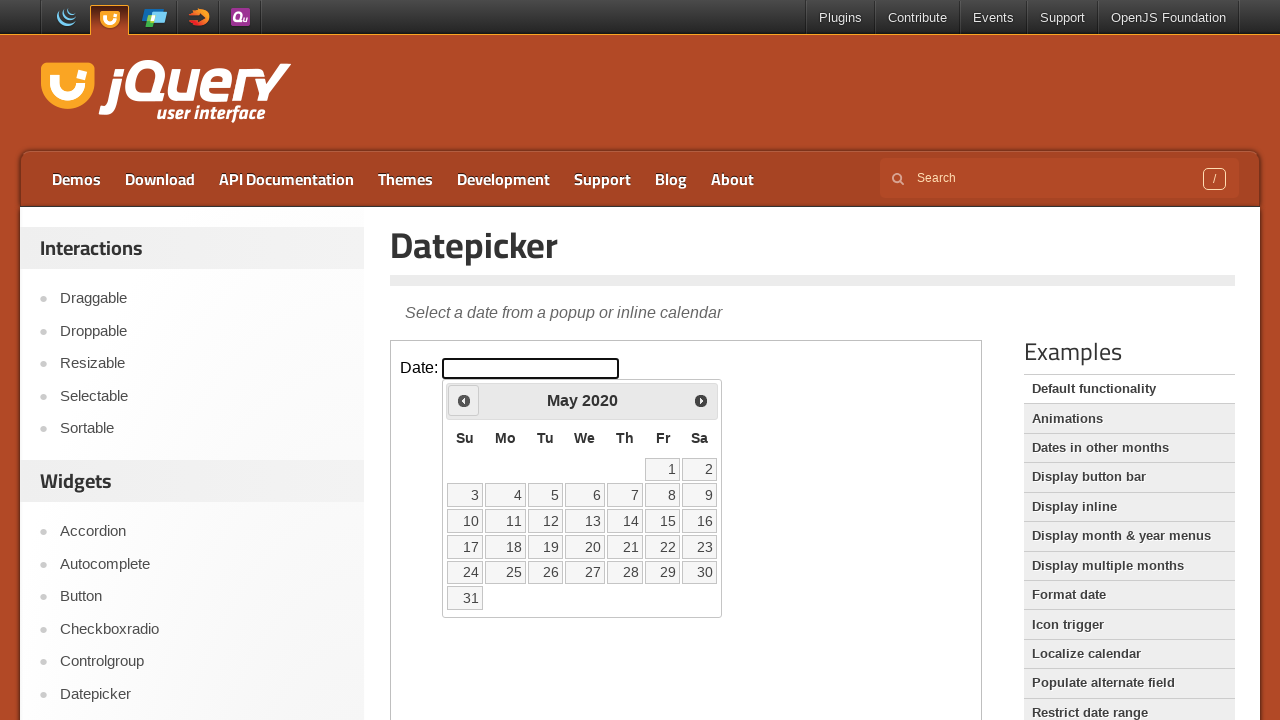

Clicked previous month button to navigate backward at (464, 400) on iframe >> nth=0 >> internal:control=enter-frame >> xpath=//*[@id='ui-datepicker-
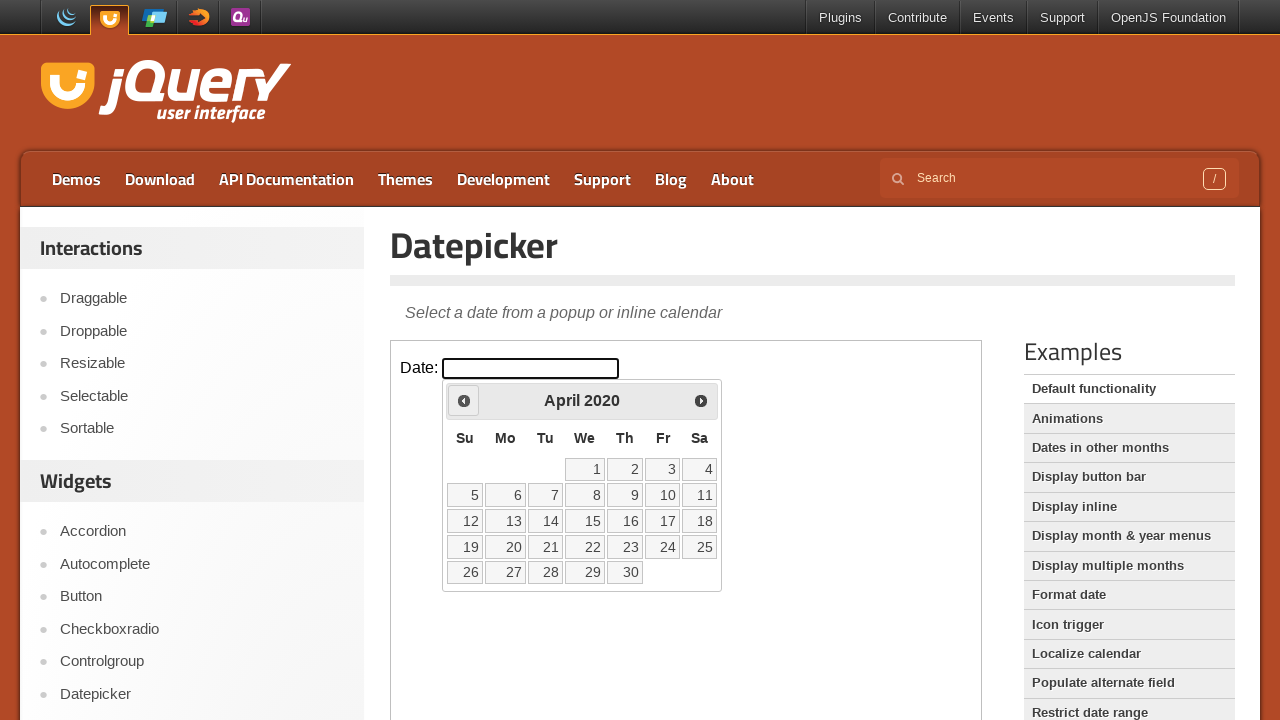

Retrieved current calendar month 'April' and year '2020'
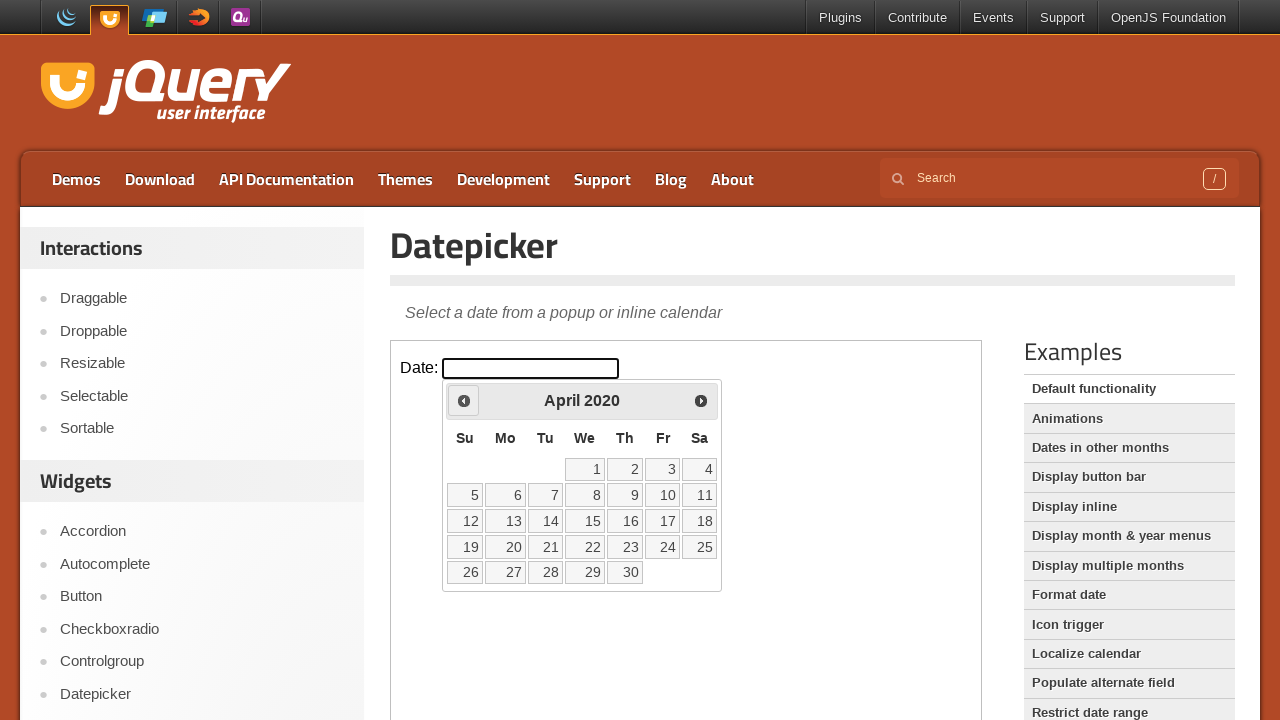

Clicked previous month button to navigate backward at (464, 400) on iframe >> nth=0 >> internal:control=enter-frame >> xpath=//*[@id='ui-datepicker-
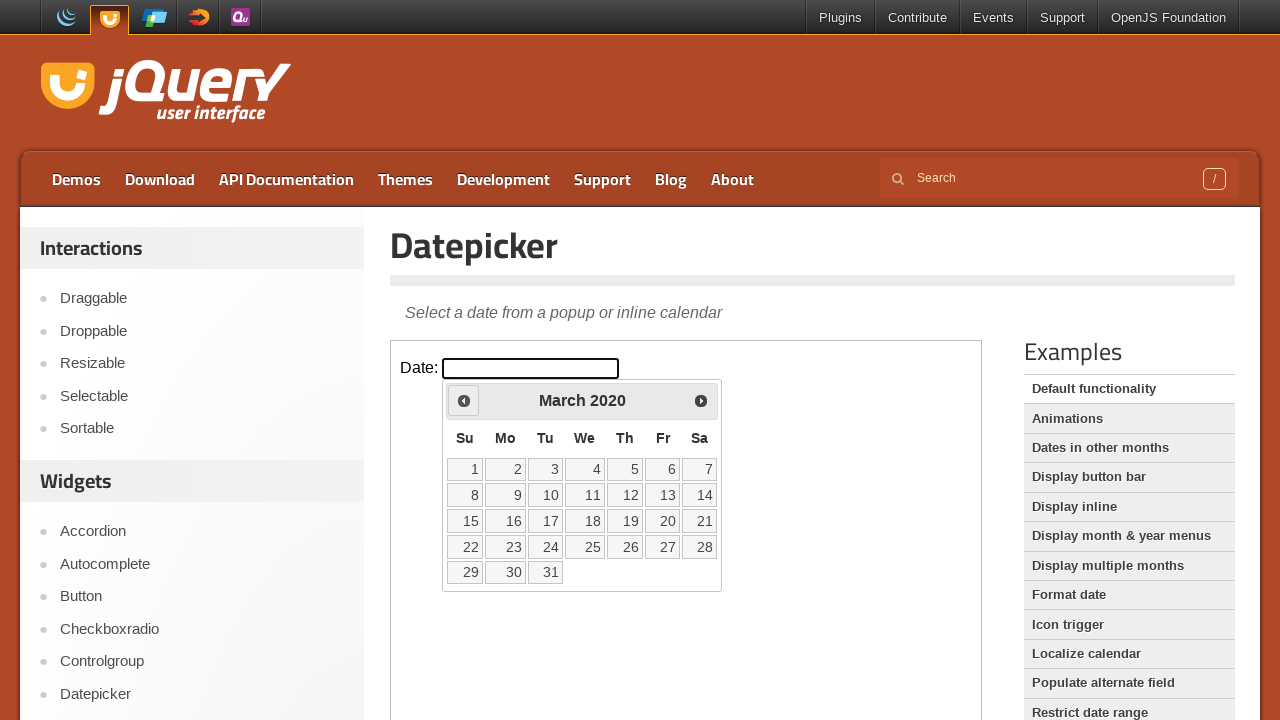

Retrieved current calendar month 'March' and year '2020'
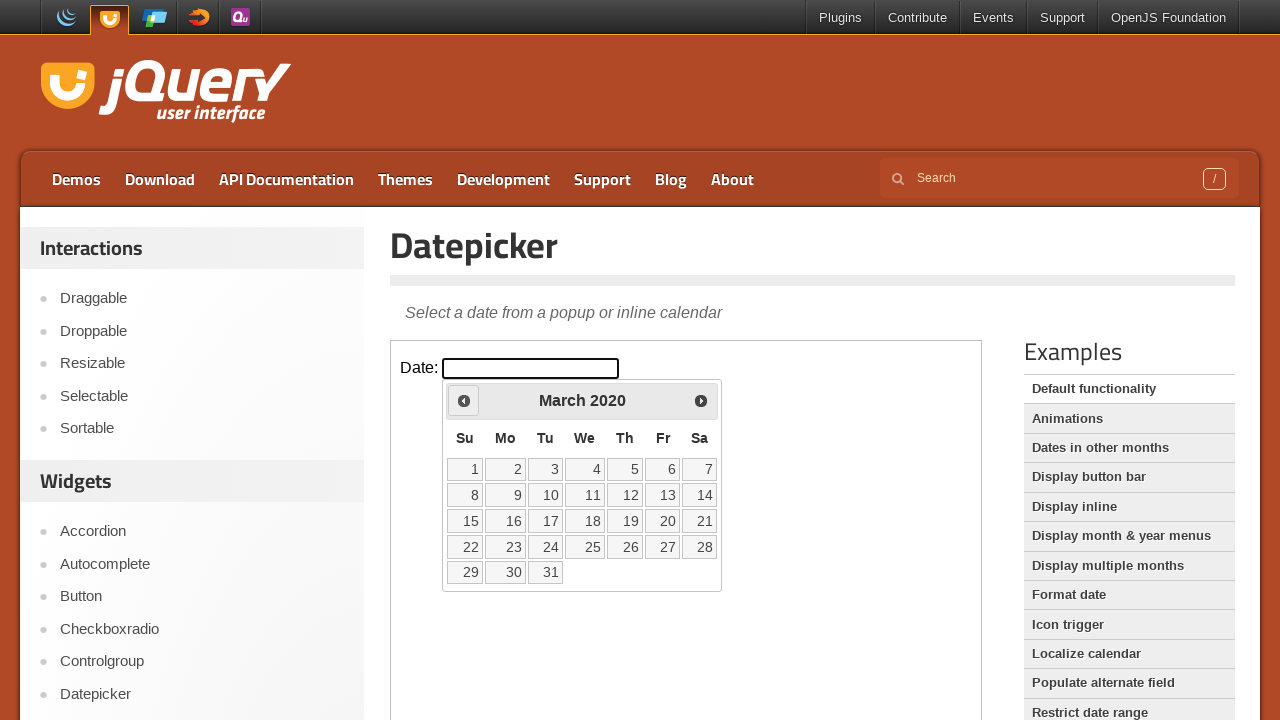

Clicked previous month button to navigate backward at (464, 400) on iframe >> nth=0 >> internal:control=enter-frame >> xpath=//*[@id='ui-datepicker-
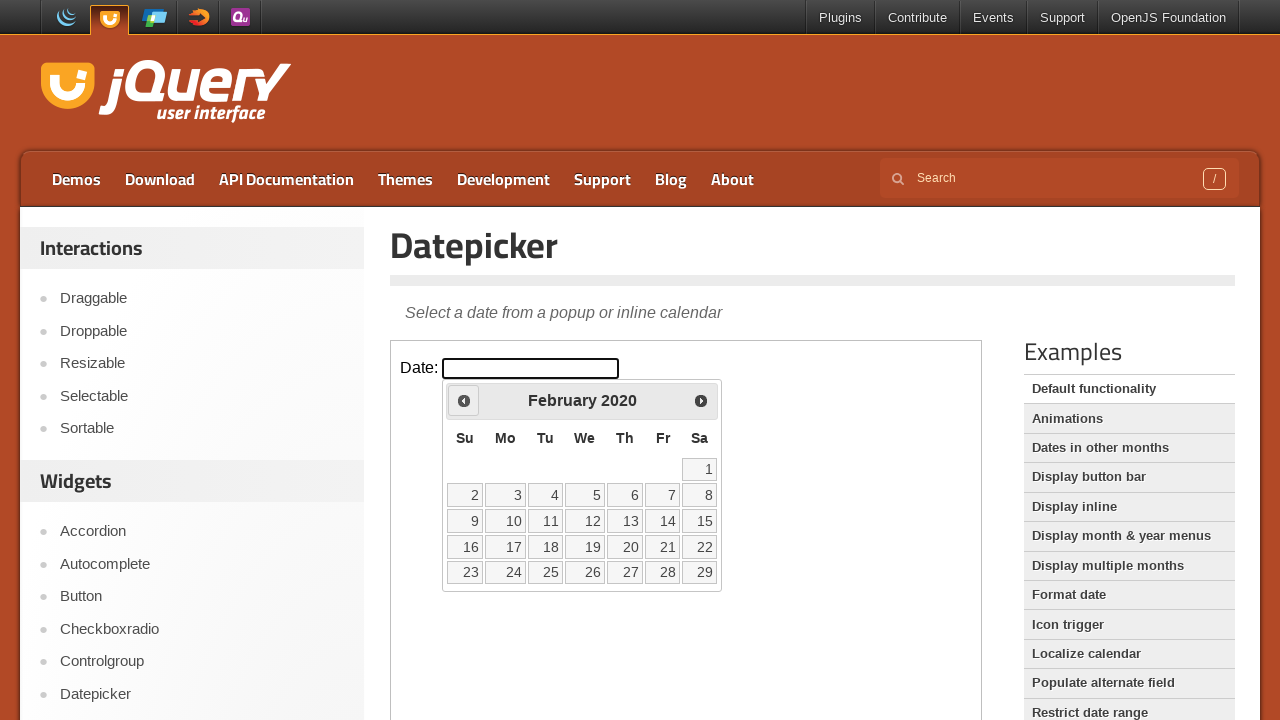

Retrieved current calendar month 'February' and year '2020'
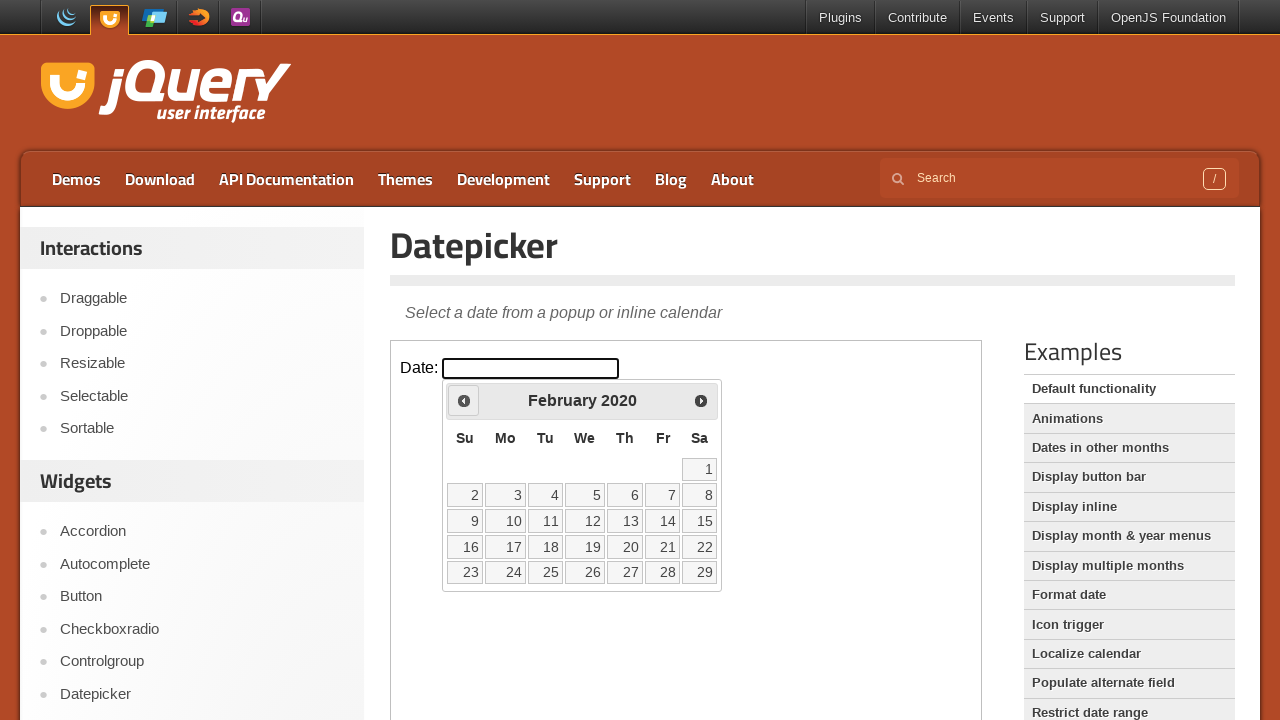

Clicked previous month button to navigate backward at (464, 400) on iframe >> nth=0 >> internal:control=enter-frame >> xpath=//*[@id='ui-datepicker-
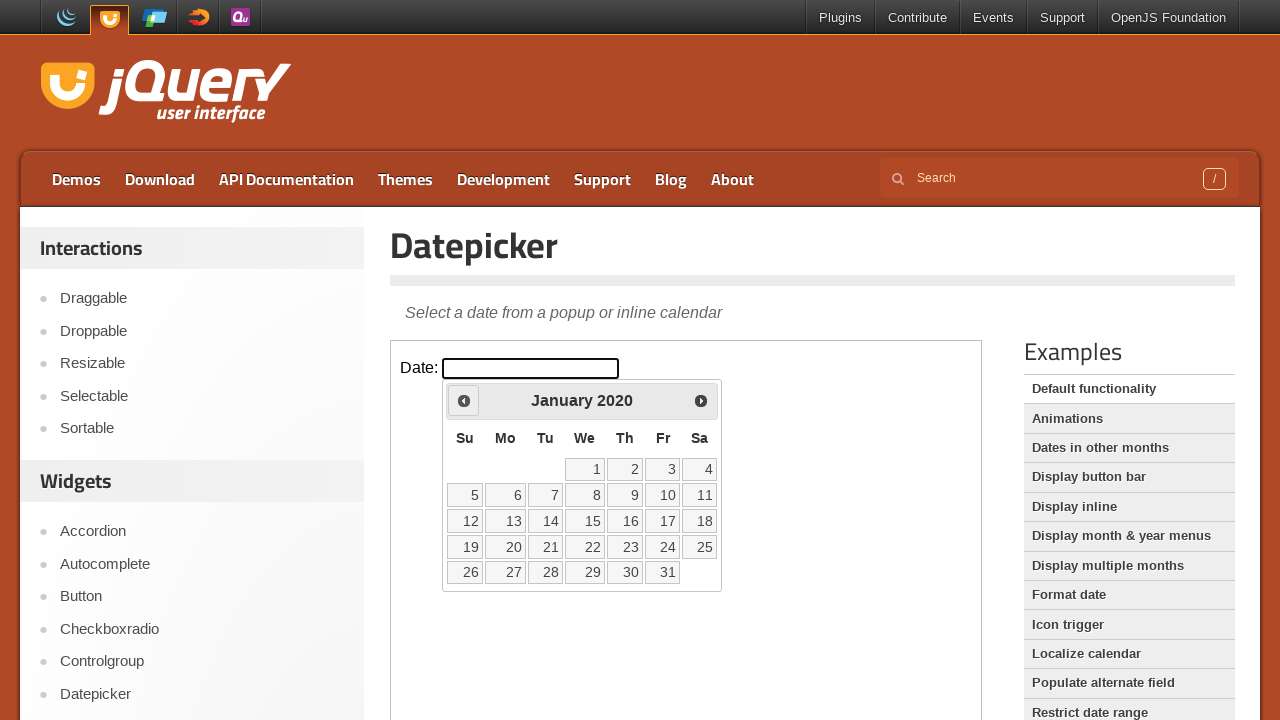

Retrieved current calendar month 'January' and year '2020'
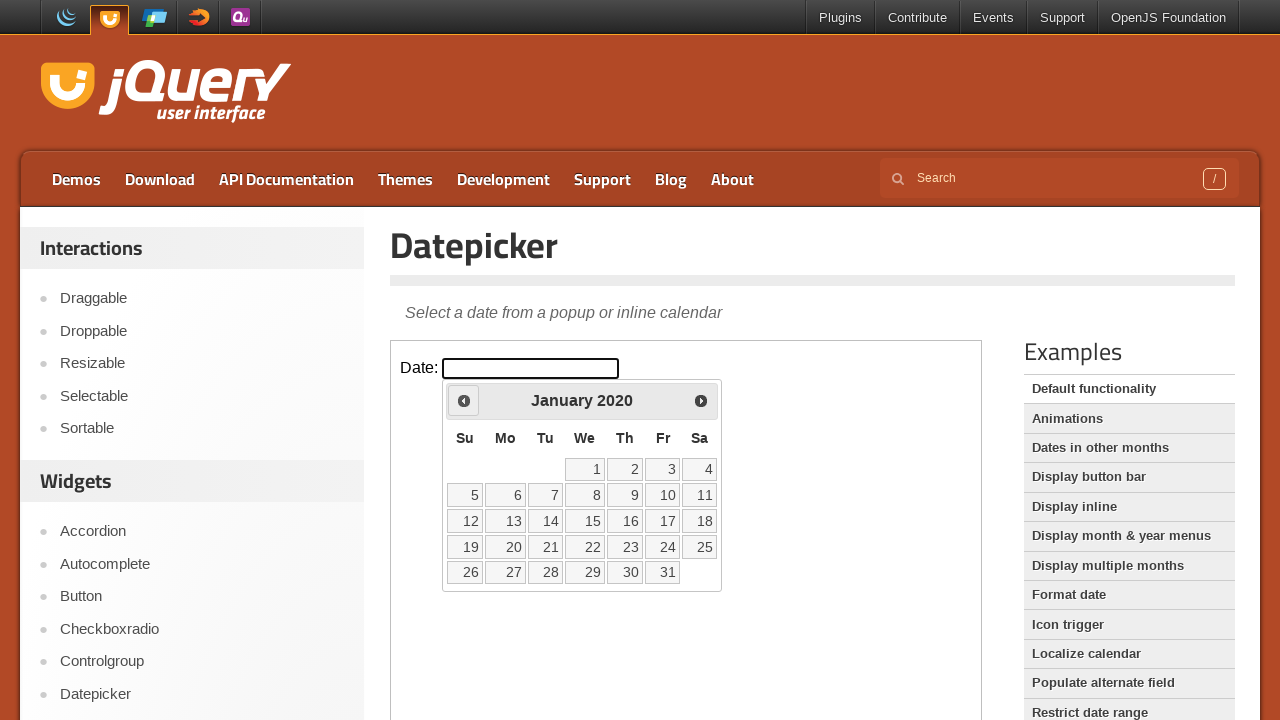

Clicked previous month button to navigate backward at (464, 400) on iframe >> nth=0 >> internal:control=enter-frame >> xpath=//*[@id='ui-datepicker-
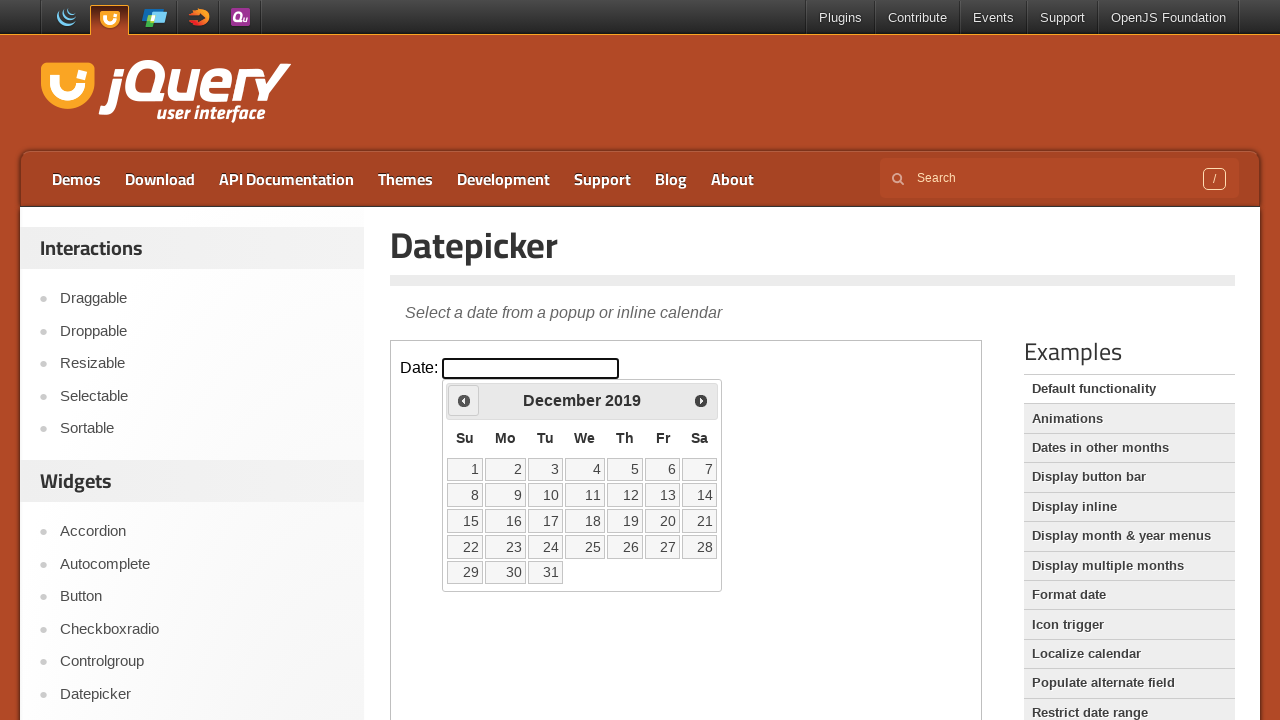

Retrieved current calendar month 'December' and year '2019'
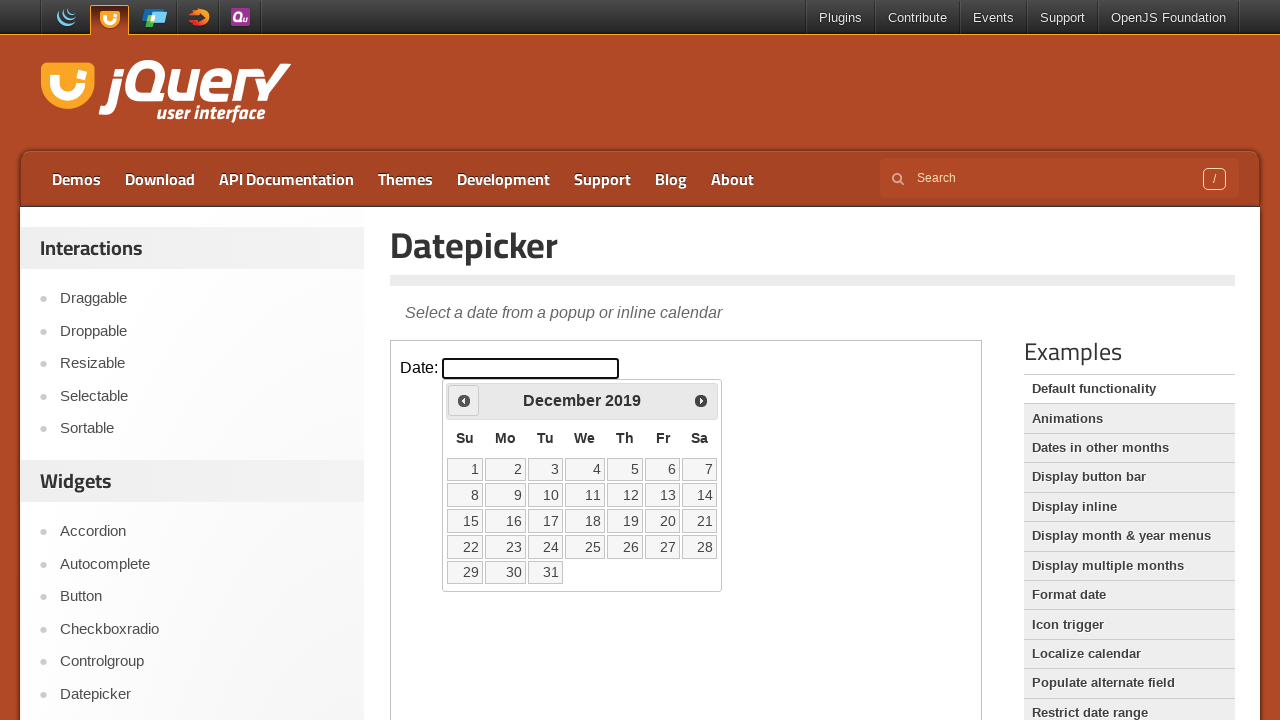

Clicked previous month button to navigate backward at (464, 400) on iframe >> nth=0 >> internal:control=enter-frame >> xpath=//*[@id='ui-datepicker-
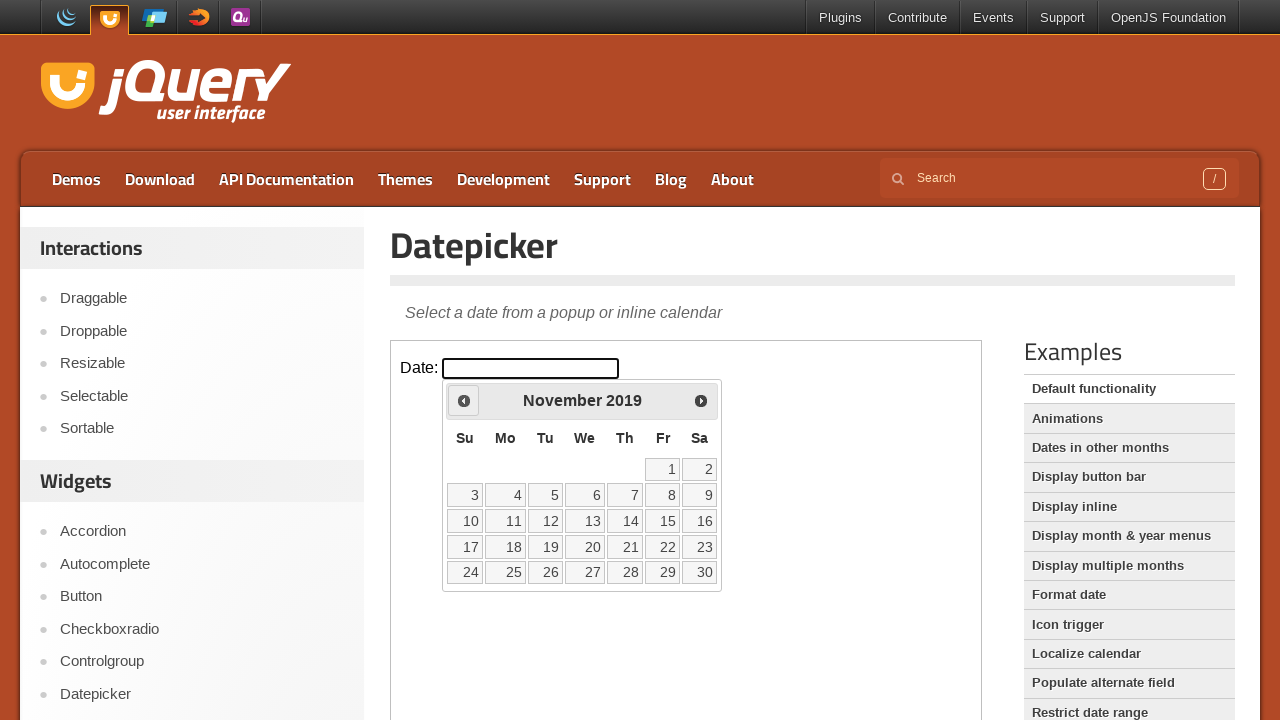

Retrieved current calendar month 'November' and year '2019'
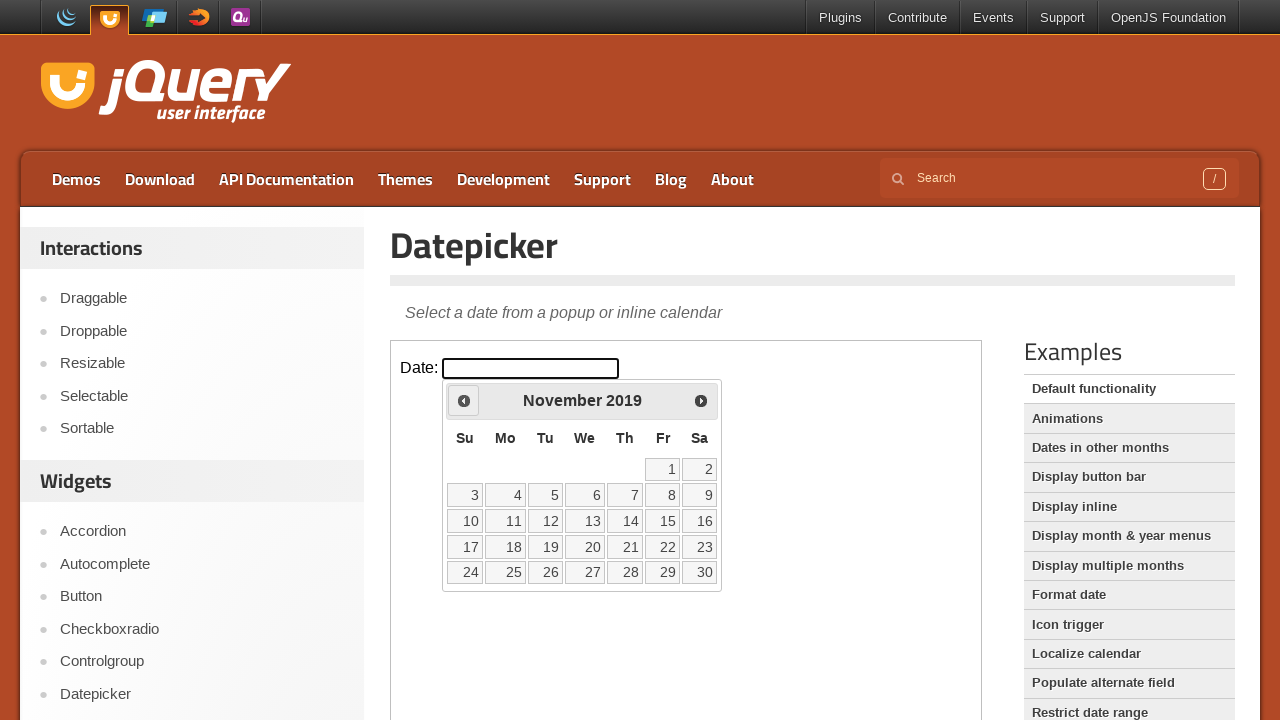

Clicked previous month button to navigate backward at (464, 400) on iframe >> nth=0 >> internal:control=enter-frame >> xpath=//*[@id='ui-datepicker-
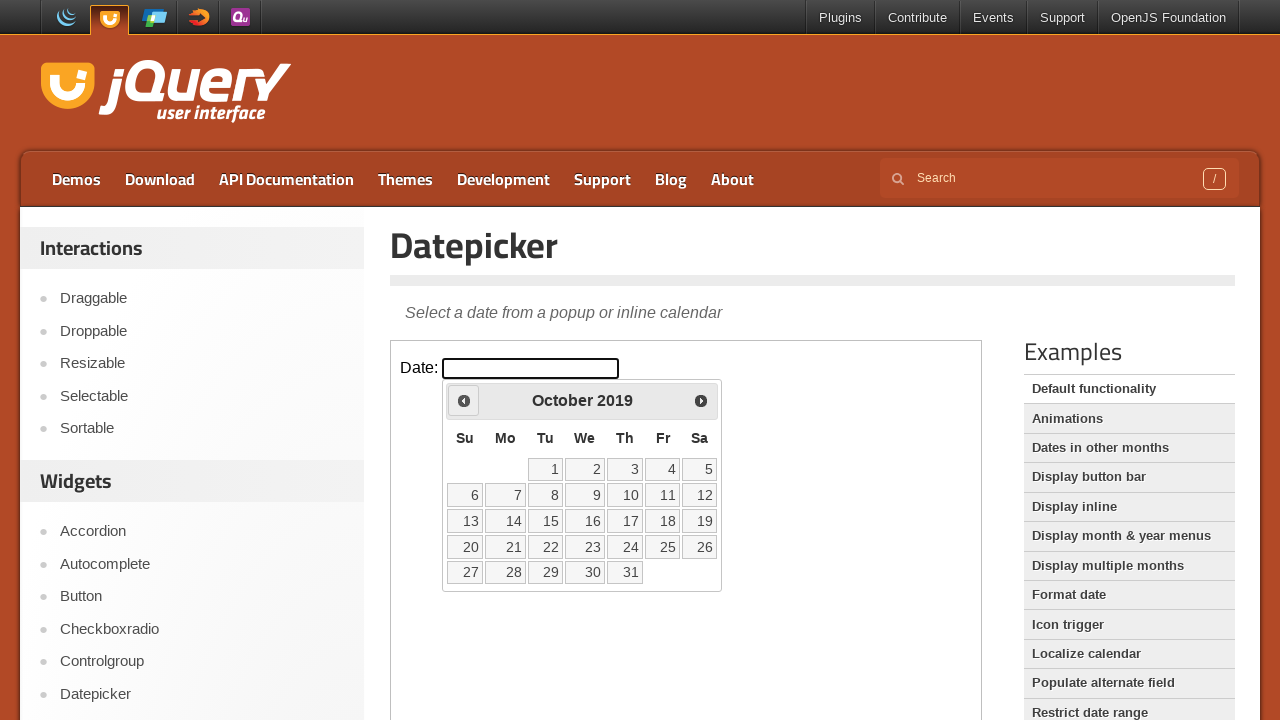

Retrieved current calendar month 'October' and year '2019'
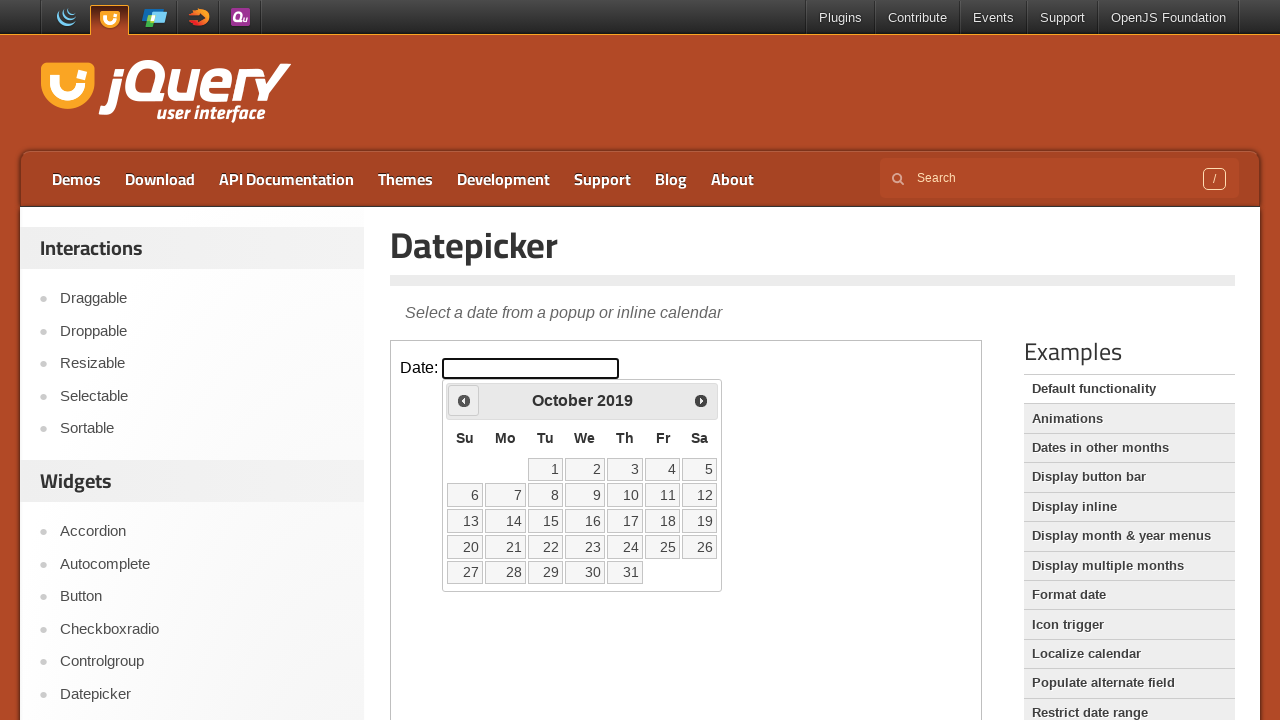

Clicked previous month button to navigate backward at (464, 400) on iframe >> nth=0 >> internal:control=enter-frame >> xpath=//*[@id='ui-datepicker-
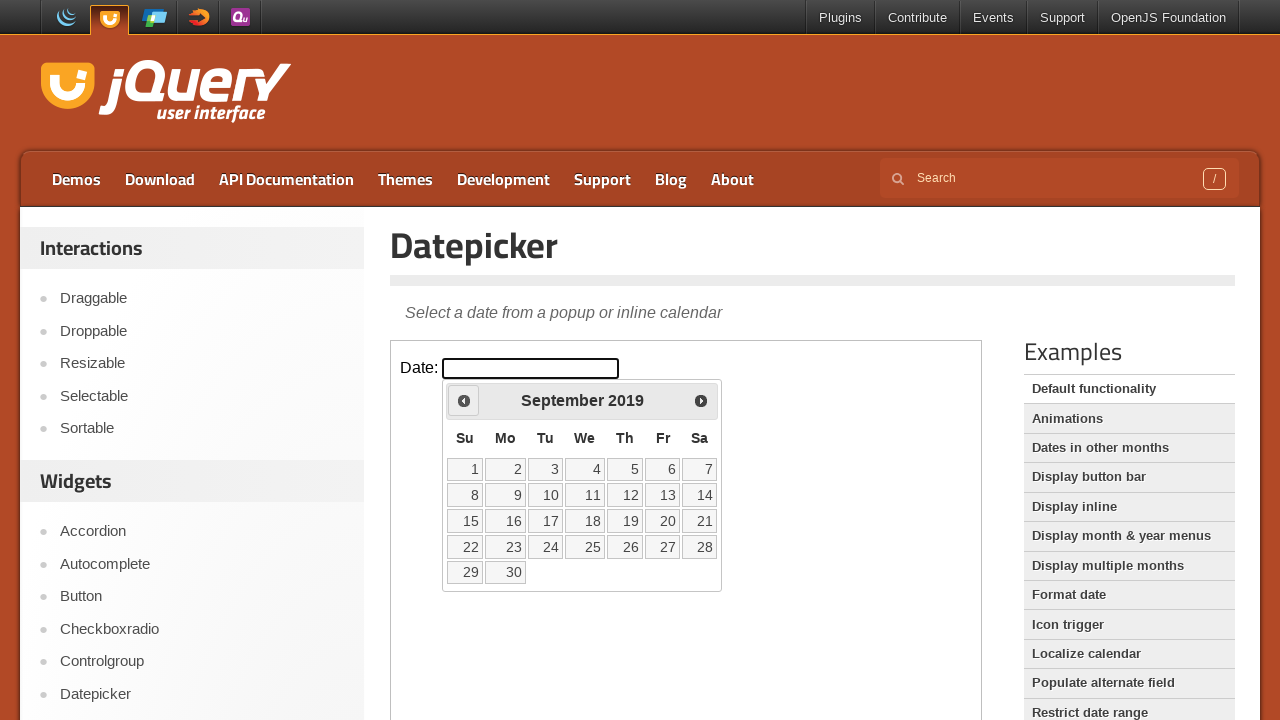

Retrieved current calendar month 'September' and year '2019'
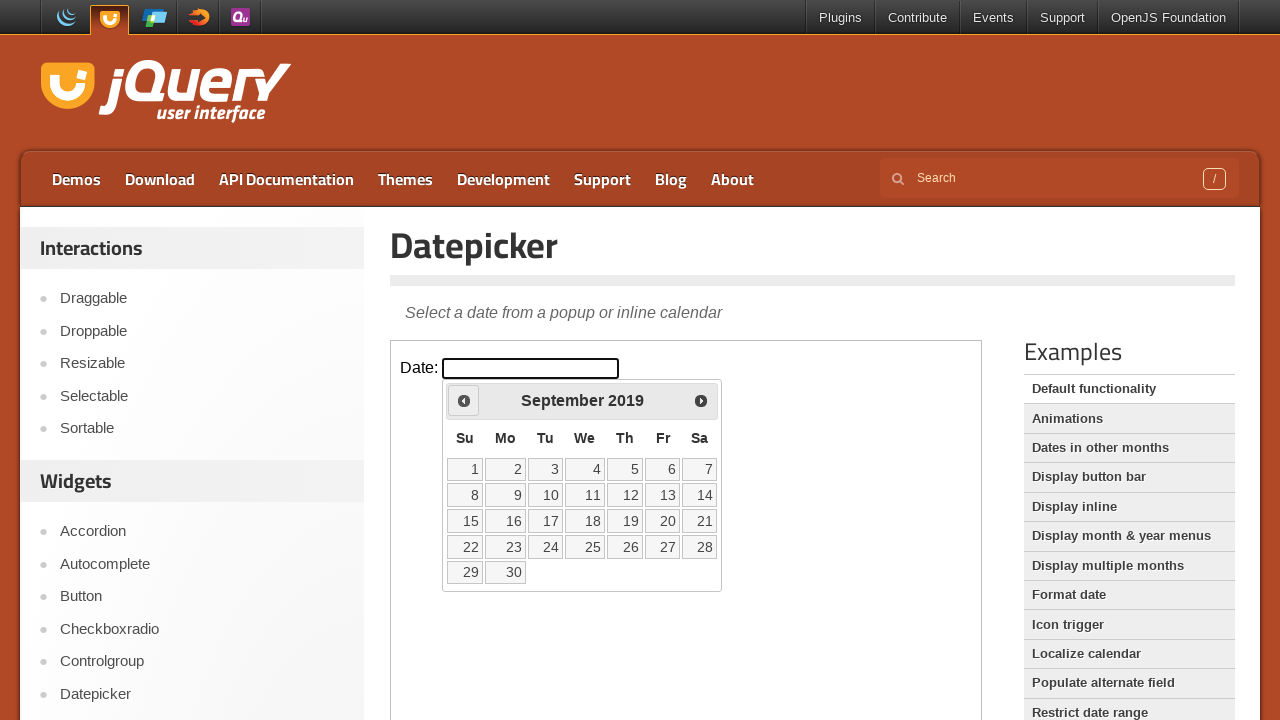

Clicked previous month button to navigate backward at (464, 400) on iframe >> nth=0 >> internal:control=enter-frame >> xpath=//*[@id='ui-datepicker-
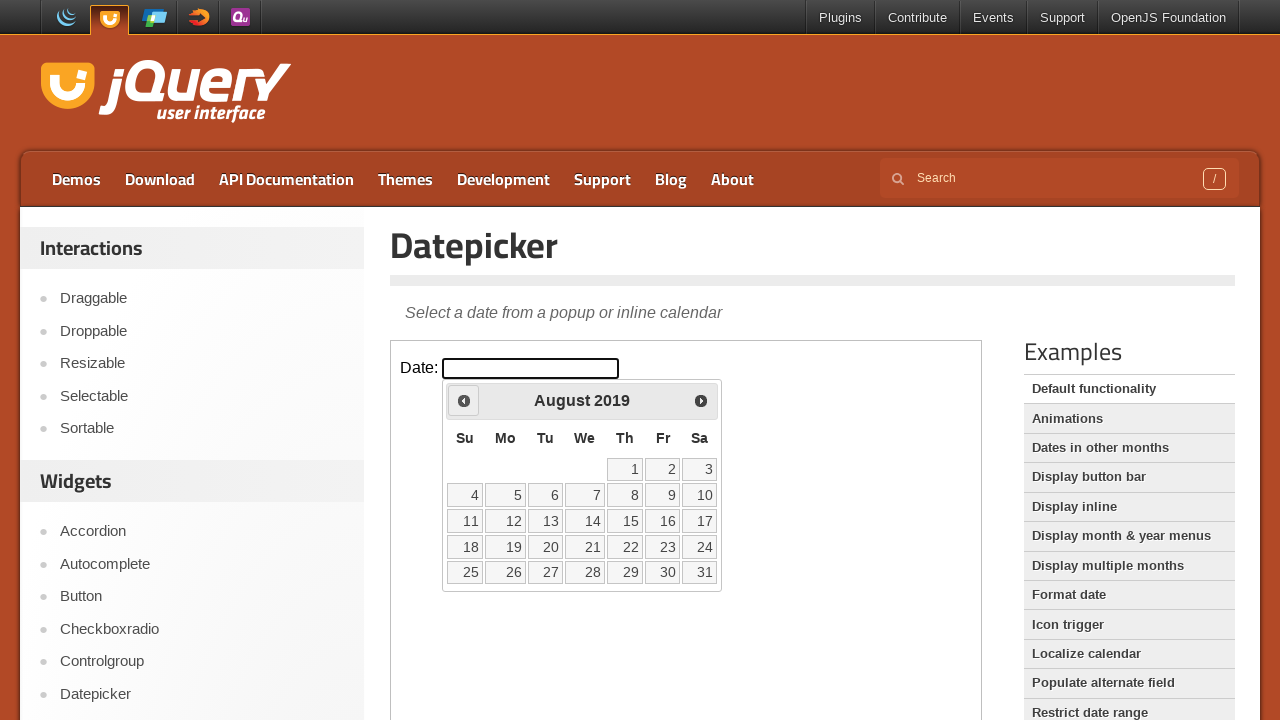

Retrieved current calendar month 'August' and year '2019'
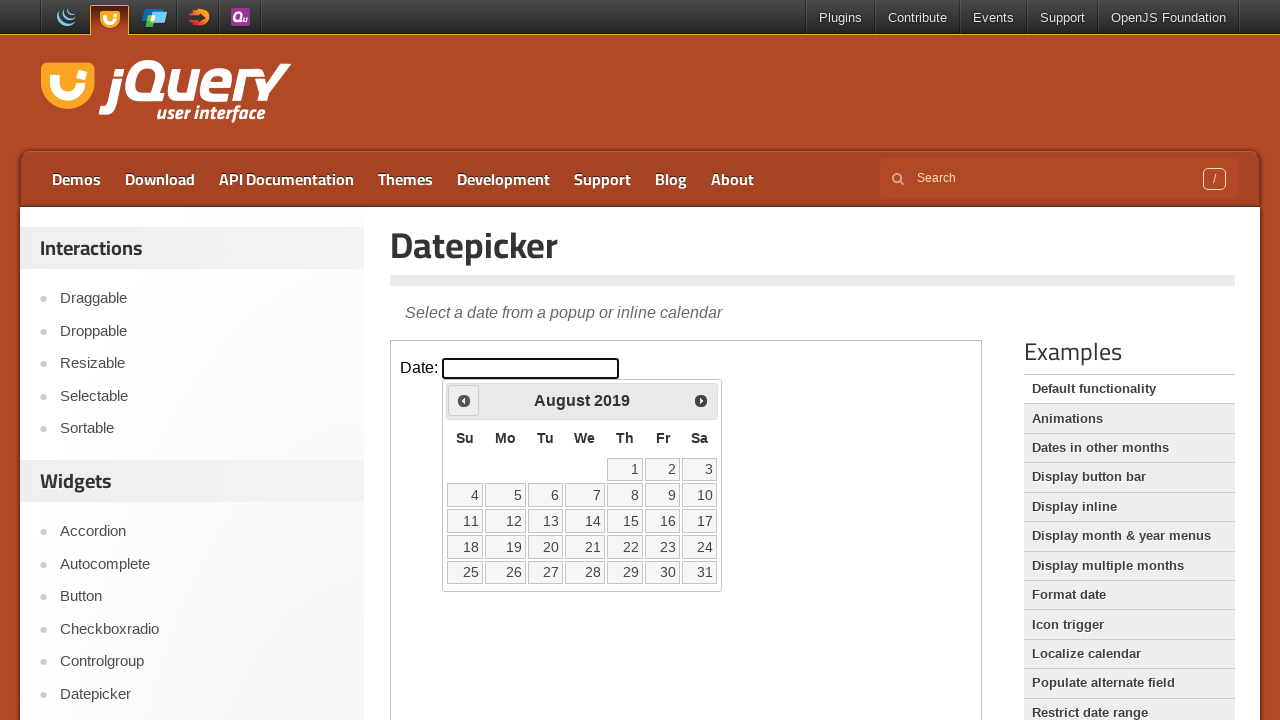

Clicked previous month button to navigate backward at (464, 400) on iframe >> nth=0 >> internal:control=enter-frame >> xpath=//*[@id='ui-datepicker-
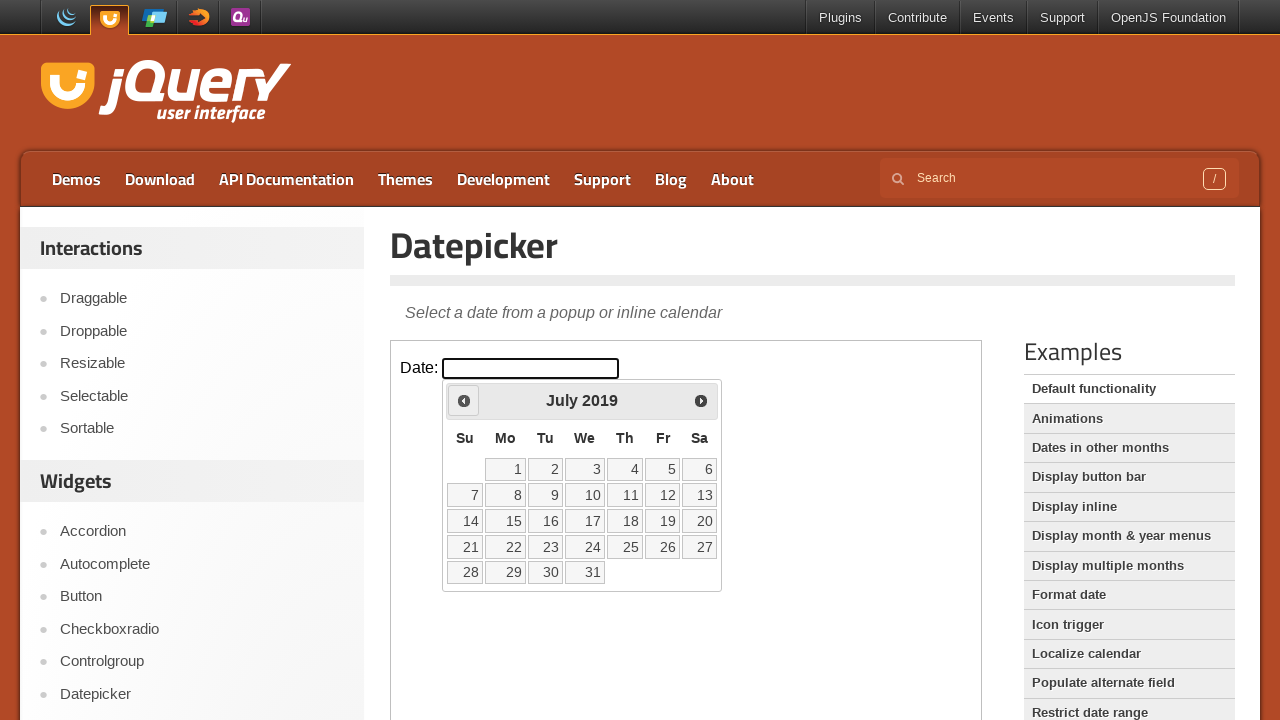

Retrieved current calendar month 'July' and year '2019'
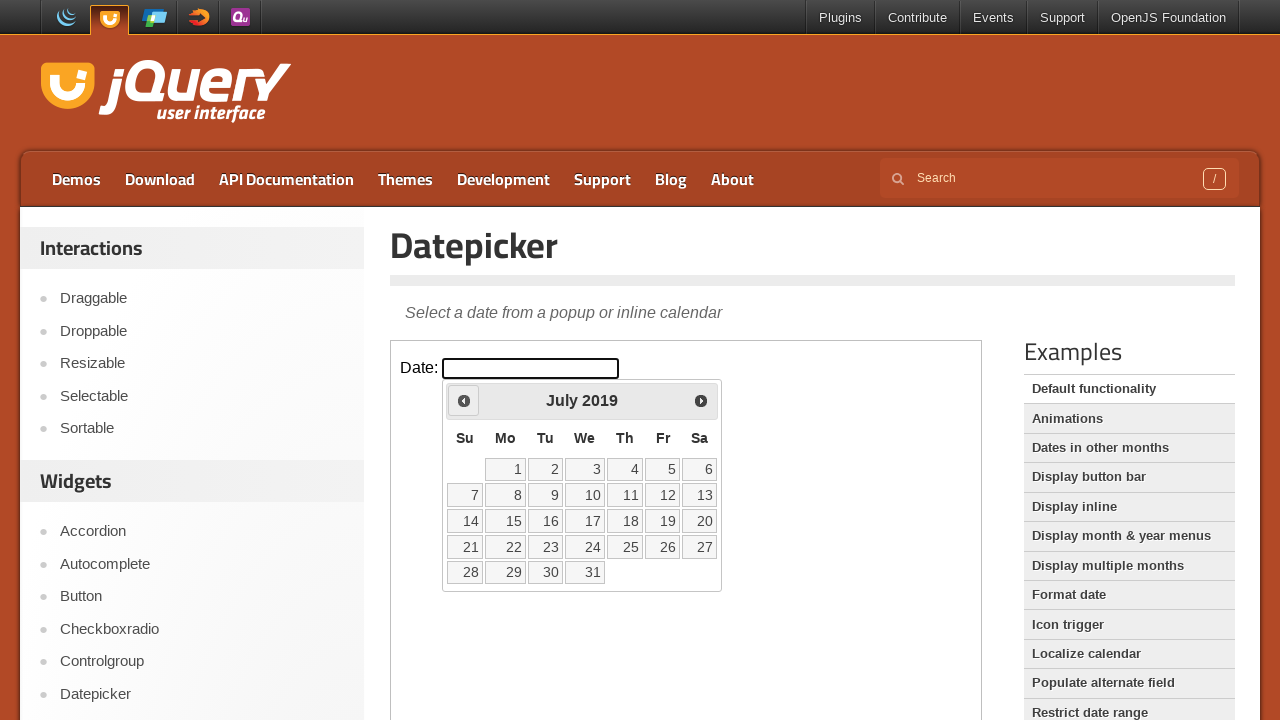

Clicked previous month button to navigate backward at (464, 400) on iframe >> nth=0 >> internal:control=enter-frame >> xpath=//*[@id='ui-datepicker-
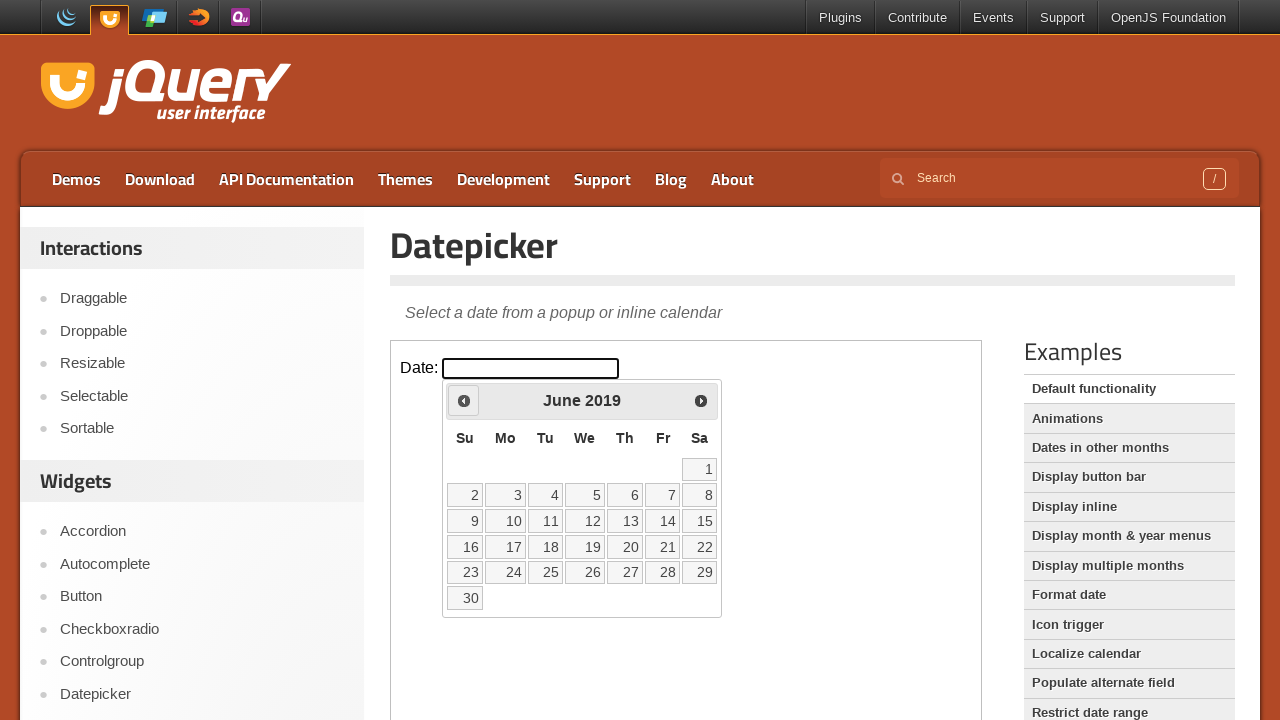

Retrieved current calendar month 'June' and year '2019'
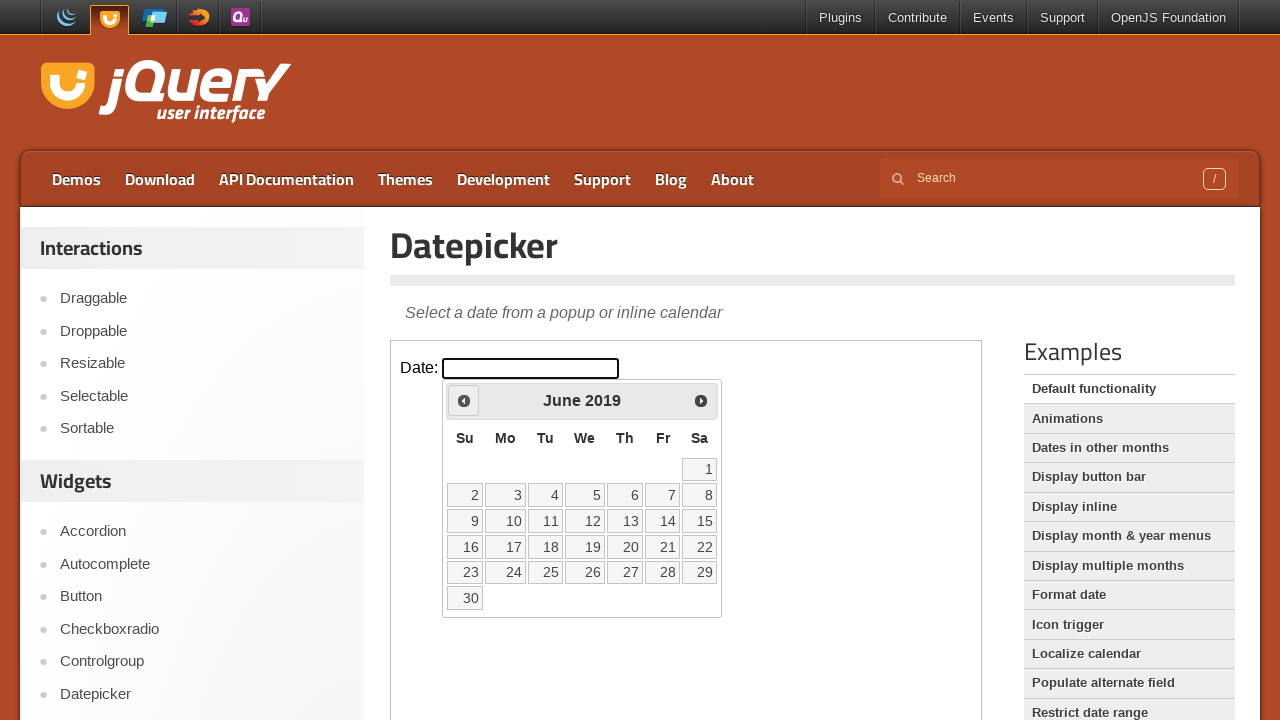

Clicked previous month button to navigate backward at (464, 400) on iframe >> nth=0 >> internal:control=enter-frame >> xpath=//*[@id='ui-datepicker-
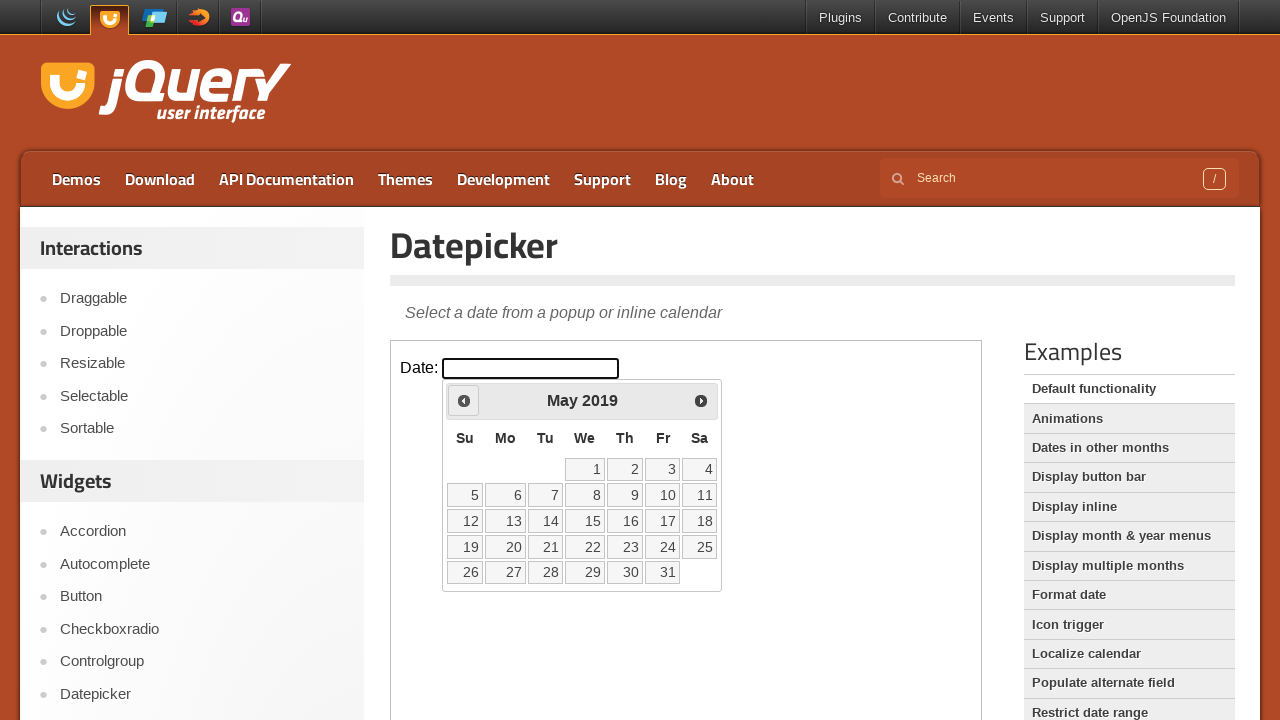

Retrieved current calendar month 'May' and year '2019'
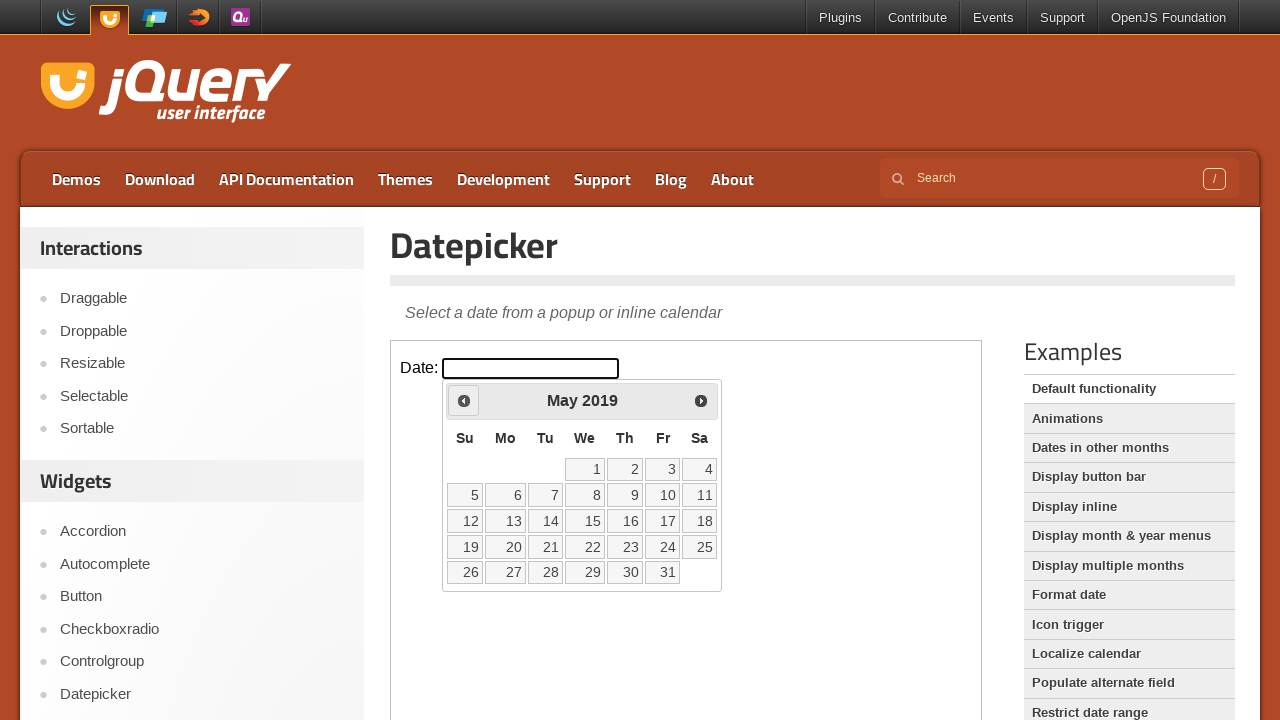

Clicked previous month button to navigate backward at (464, 400) on iframe >> nth=0 >> internal:control=enter-frame >> xpath=//*[@id='ui-datepicker-
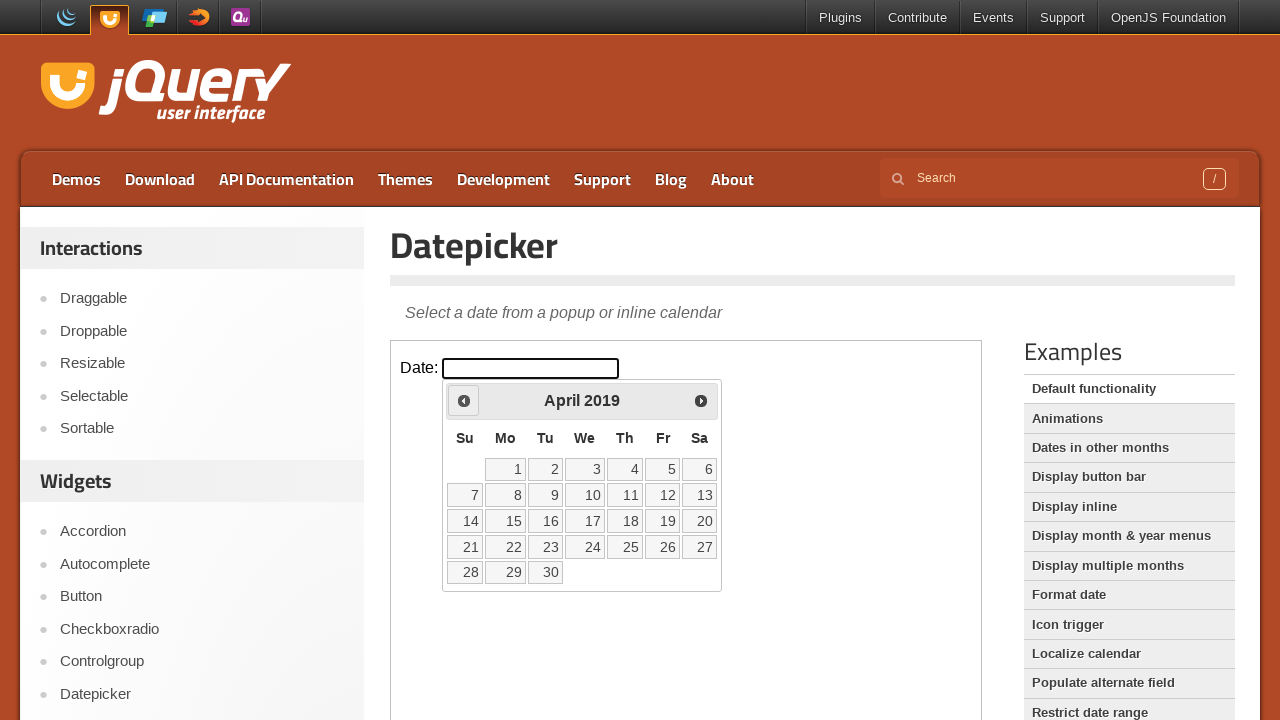

Retrieved current calendar month 'April' and year '2019'
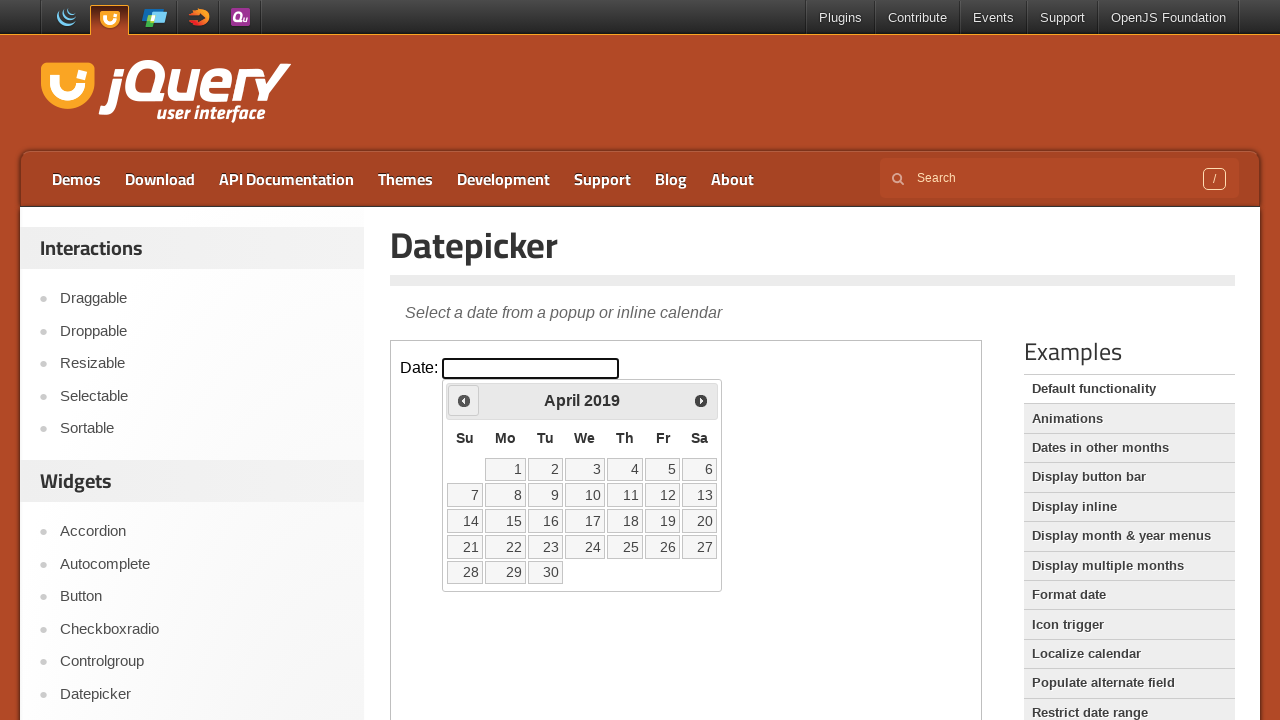

Clicked previous month button to navigate backward at (464, 400) on iframe >> nth=0 >> internal:control=enter-frame >> xpath=//*[@id='ui-datepicker-
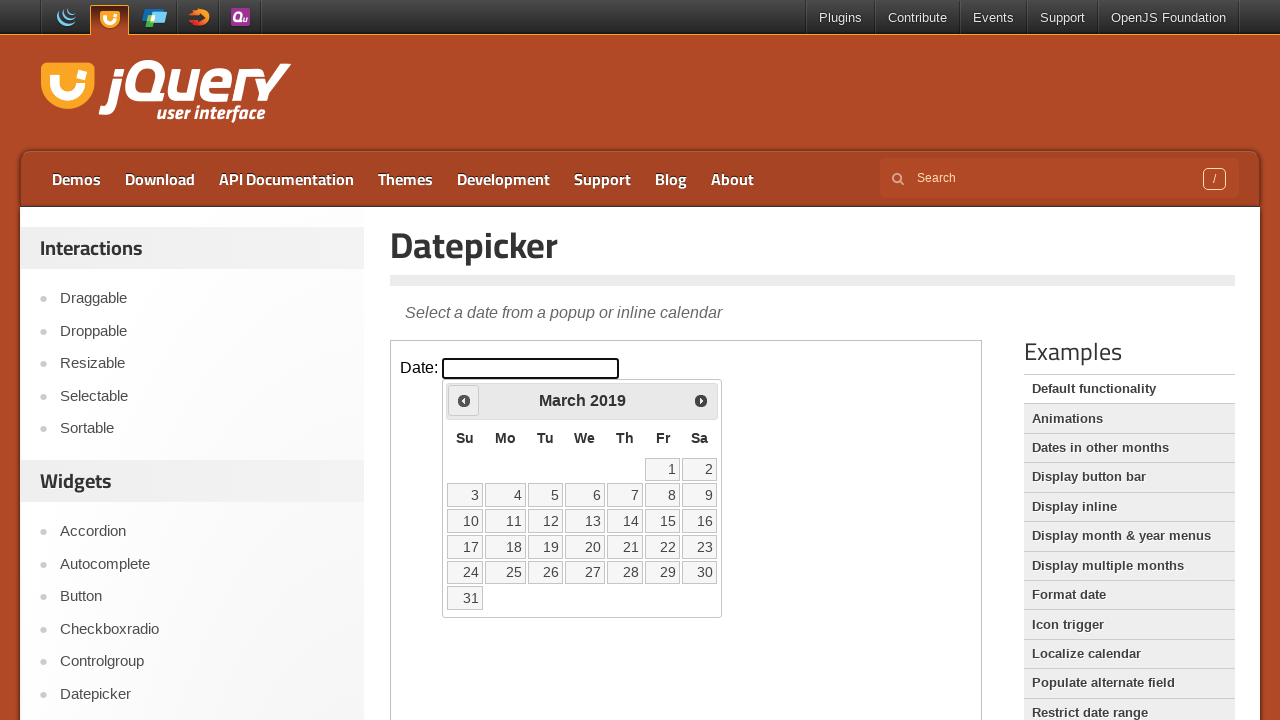

Retrieved current calendar month 'March' and year '2019'
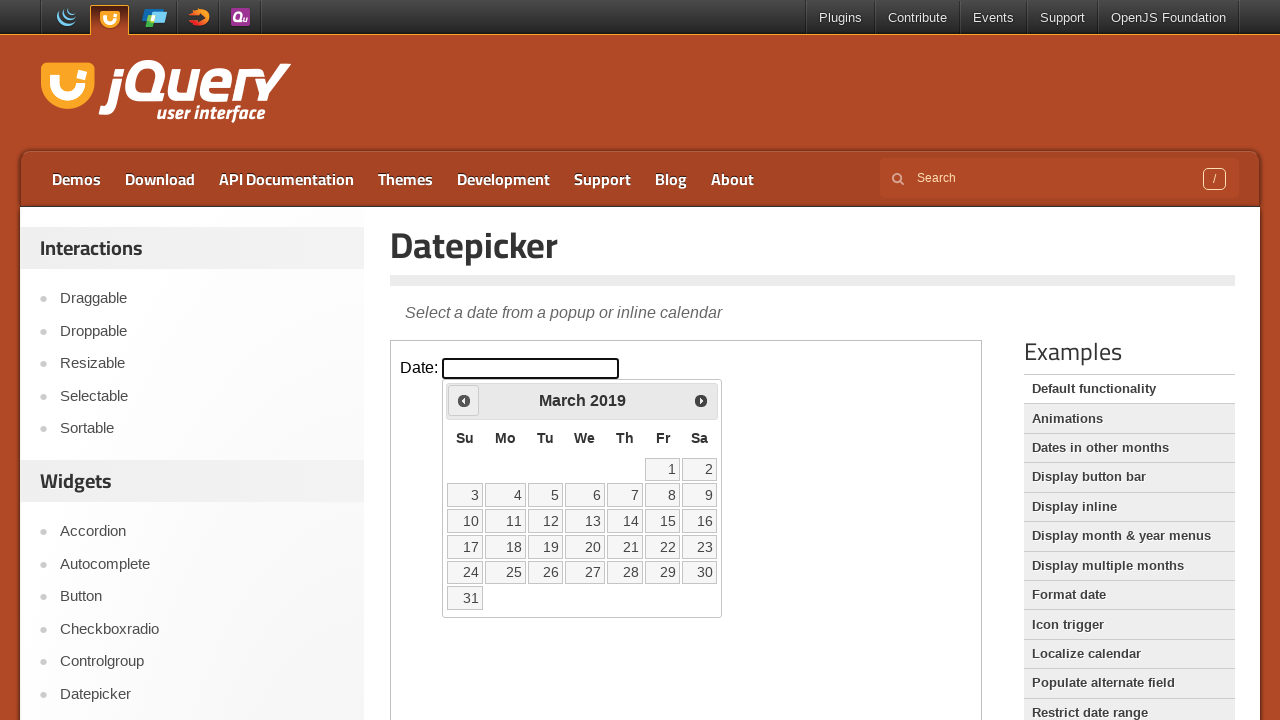

Clicked previous month button to navigate backward at (464, 400) on iframe >> nth=0 >> internal:control=enter-frame >> xpath=//*[@id='ui-datepicker-
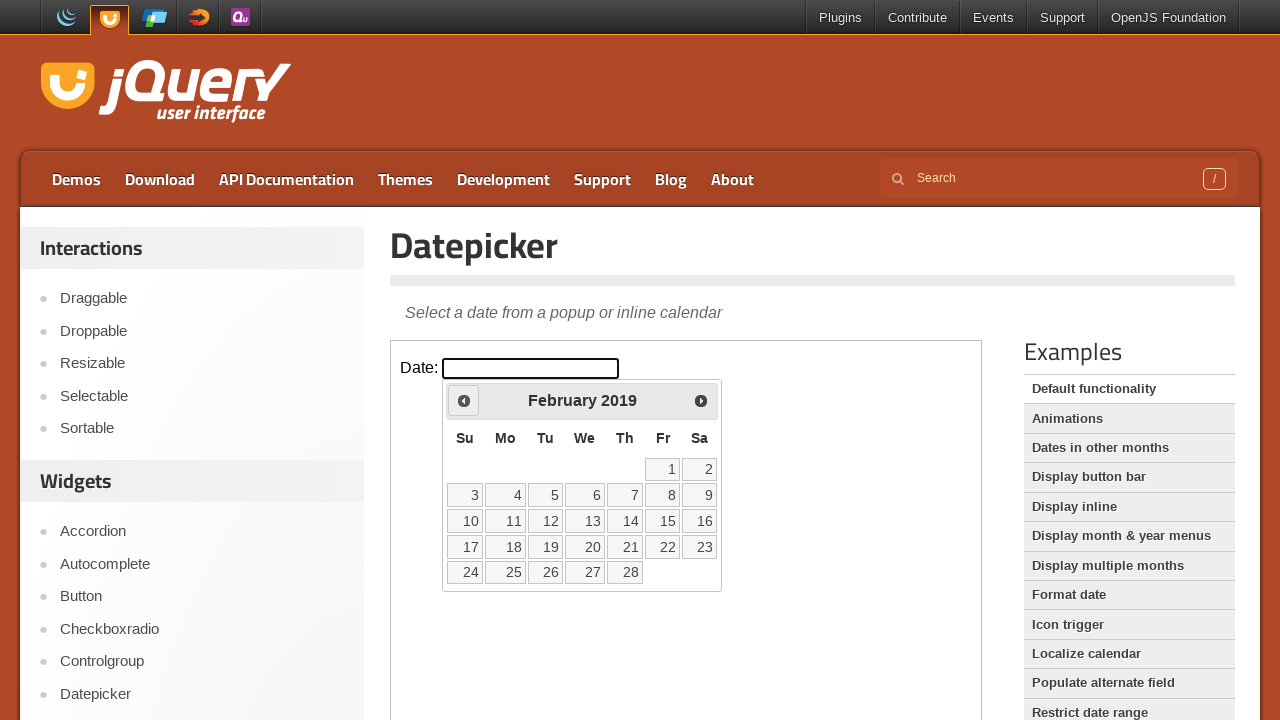

Retrieved current calendar month 'February' and year '2019'
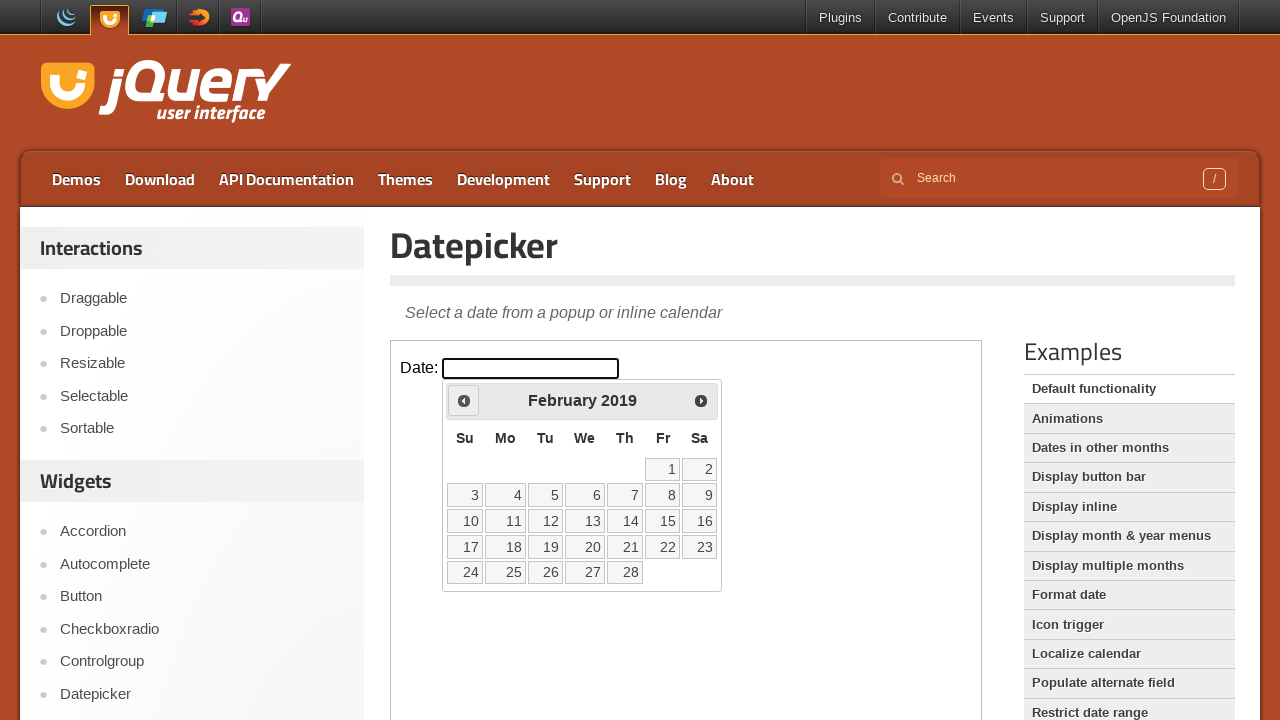

Clicked previous month button to navigate backward at (464, 400) on iframe >> nth=0 >> internal:control=enter-frame >> xpath=//*[@id='ui-datepicker-
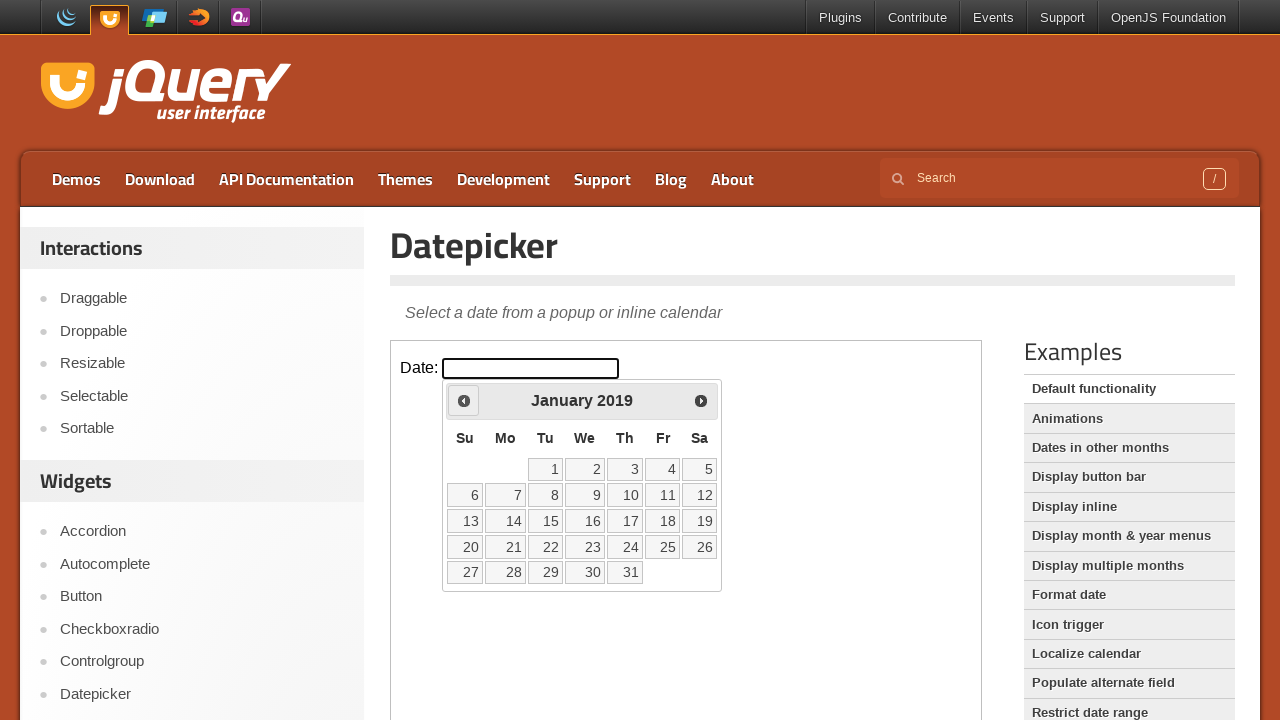

Retrieved current calendar month 'January' and year '2019'
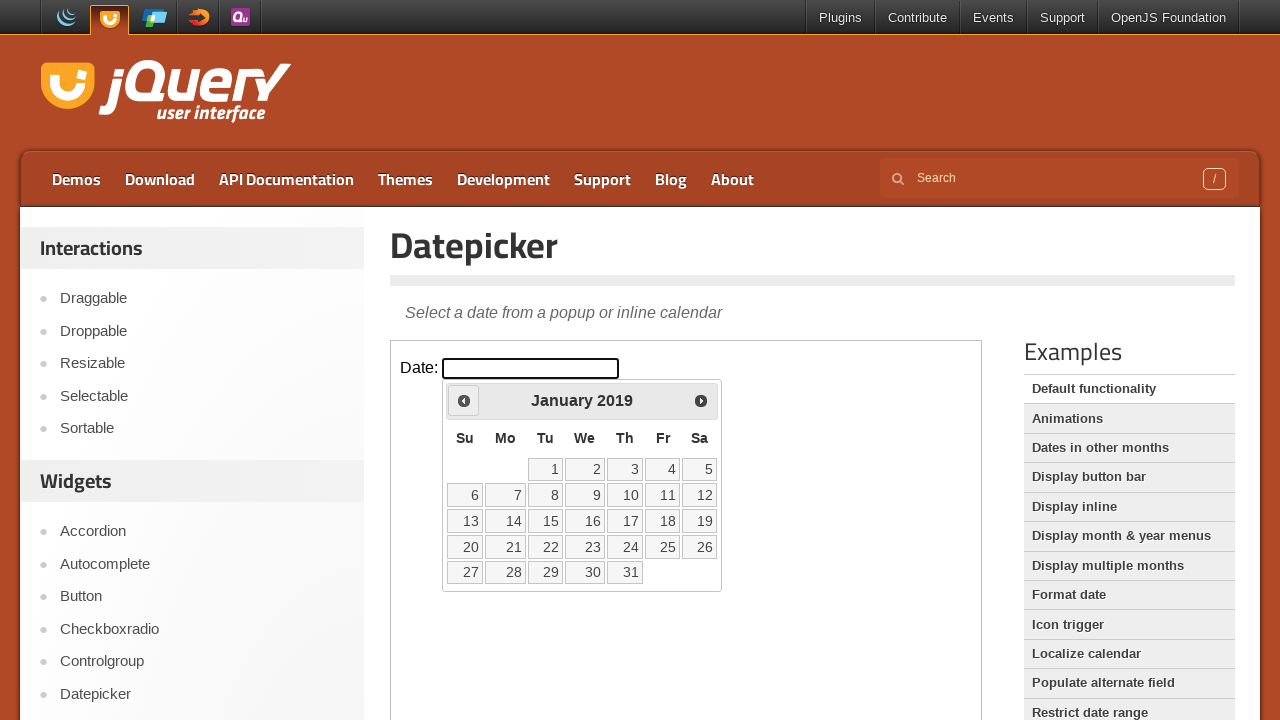

Clicked previous month button to navigate backward at (464, 400) on iframe >> nth=0 >> internal:control=enter-frame >> xpath=//*[@id='ui-datepicker-
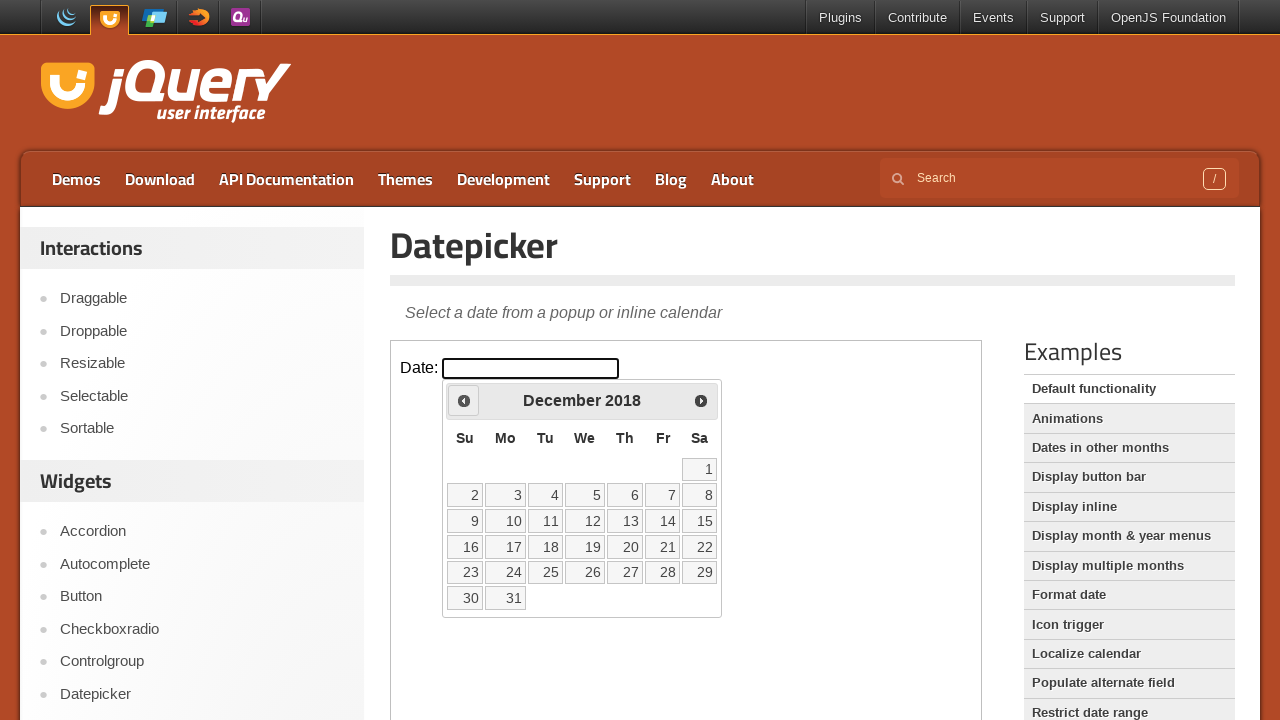

Retrieved current calendar month 'December' and year '2018'
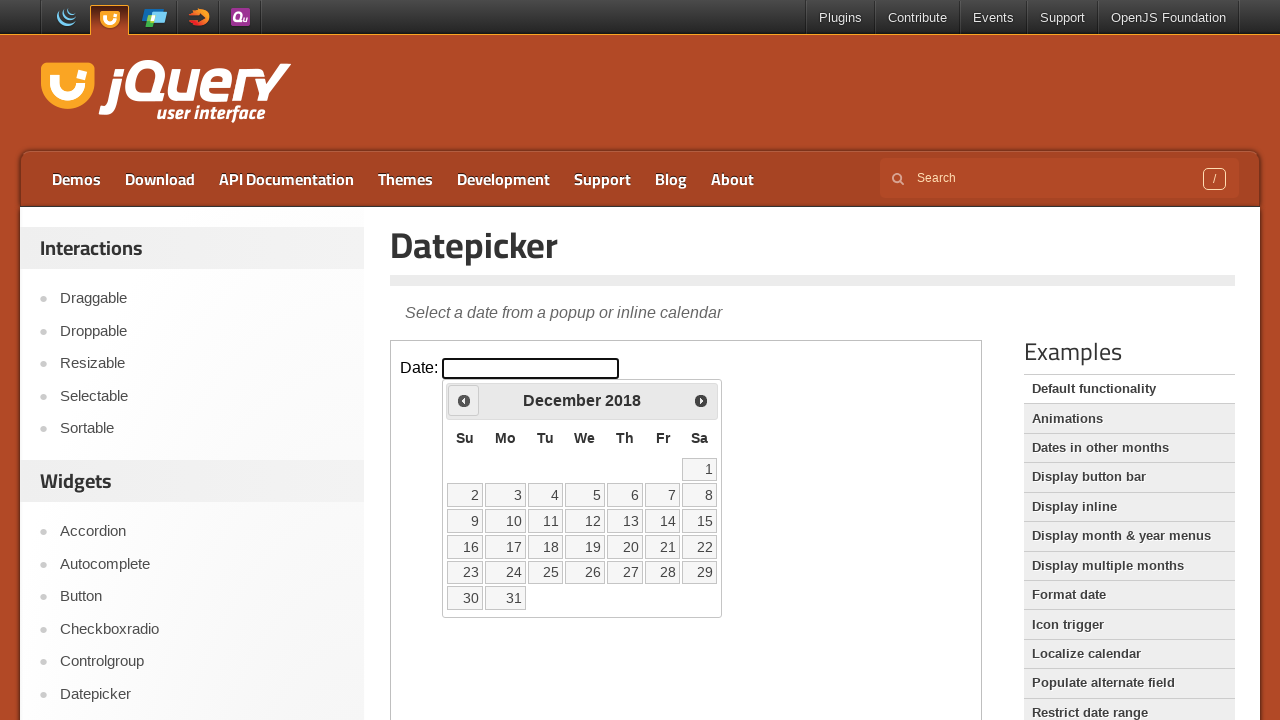

Clicked previous month button to navigate backward at (464, 400) on iframe >> nth=0 >> internal:control=enter-frame >> xpath=//*[@id='ui-datepicker-
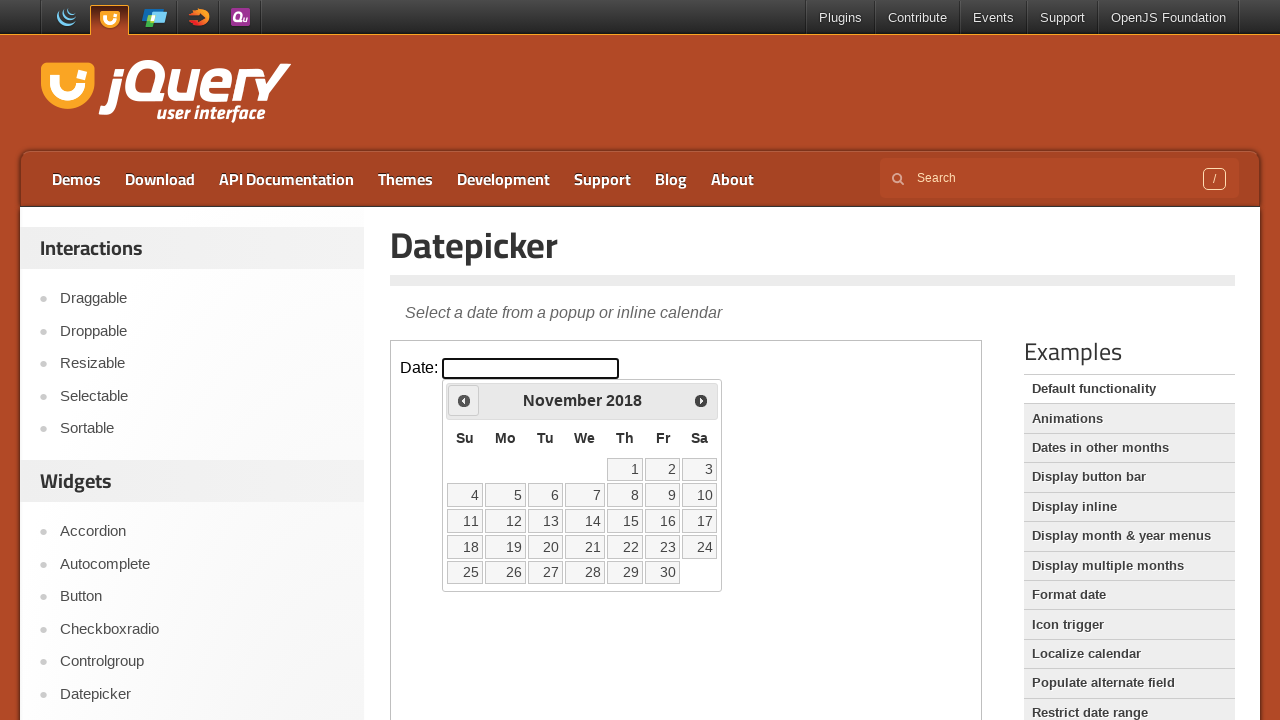

Retrieved current calendar month 'November' and year '2018'
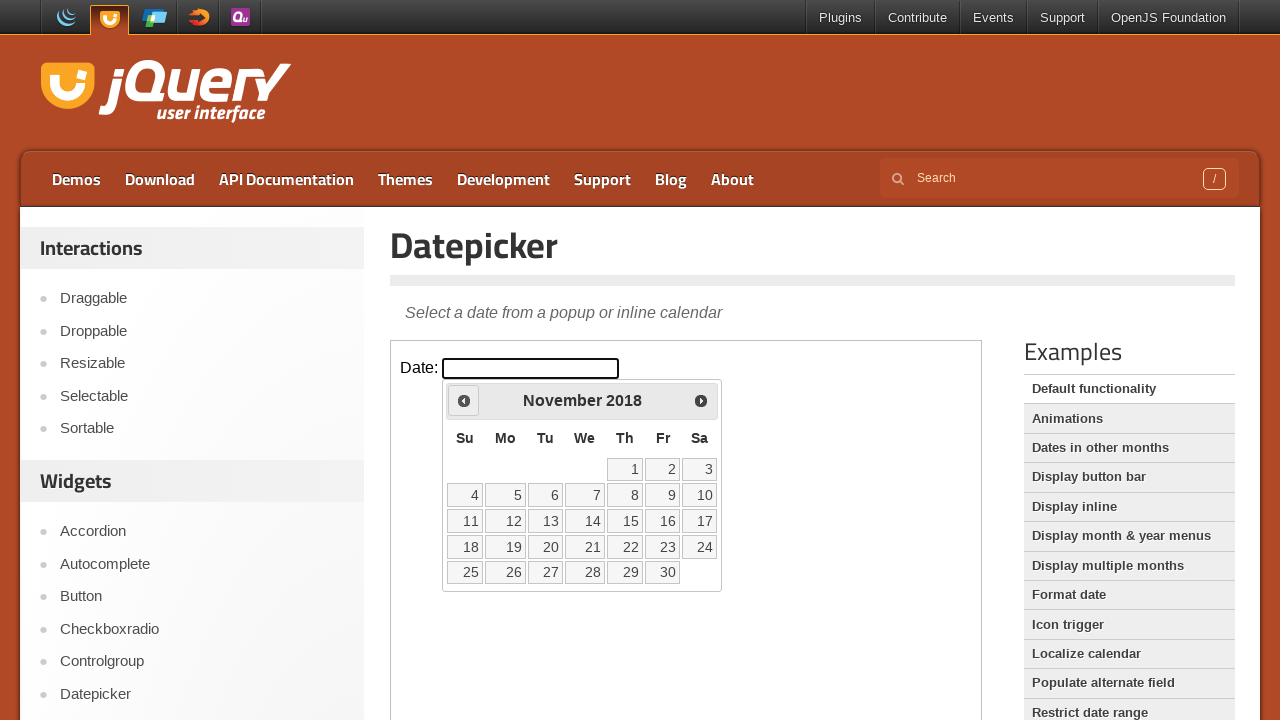

Clicked previous month button to navigate backward at (464, 400) on iframe >> nth=0 >> internal:control=enter-frame >> xpath=//*[@id='ui-datepicker-
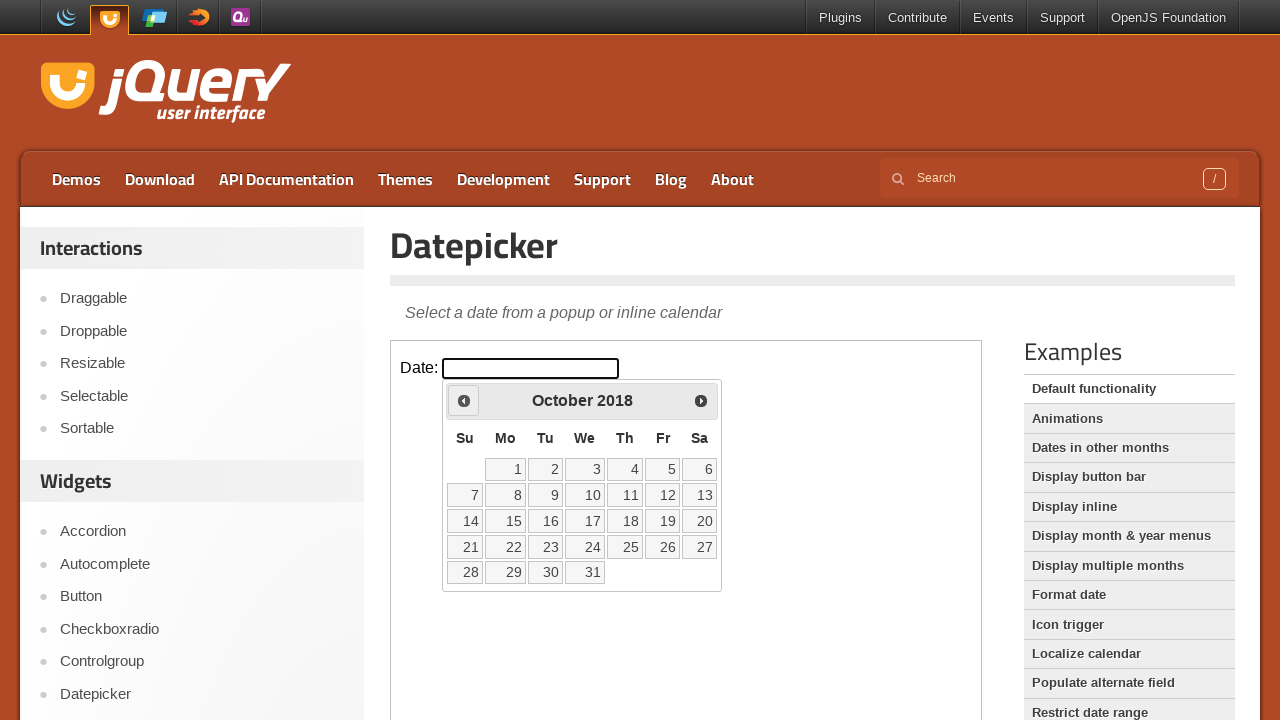

Retrieved current calendar month 'October' and year '2018'
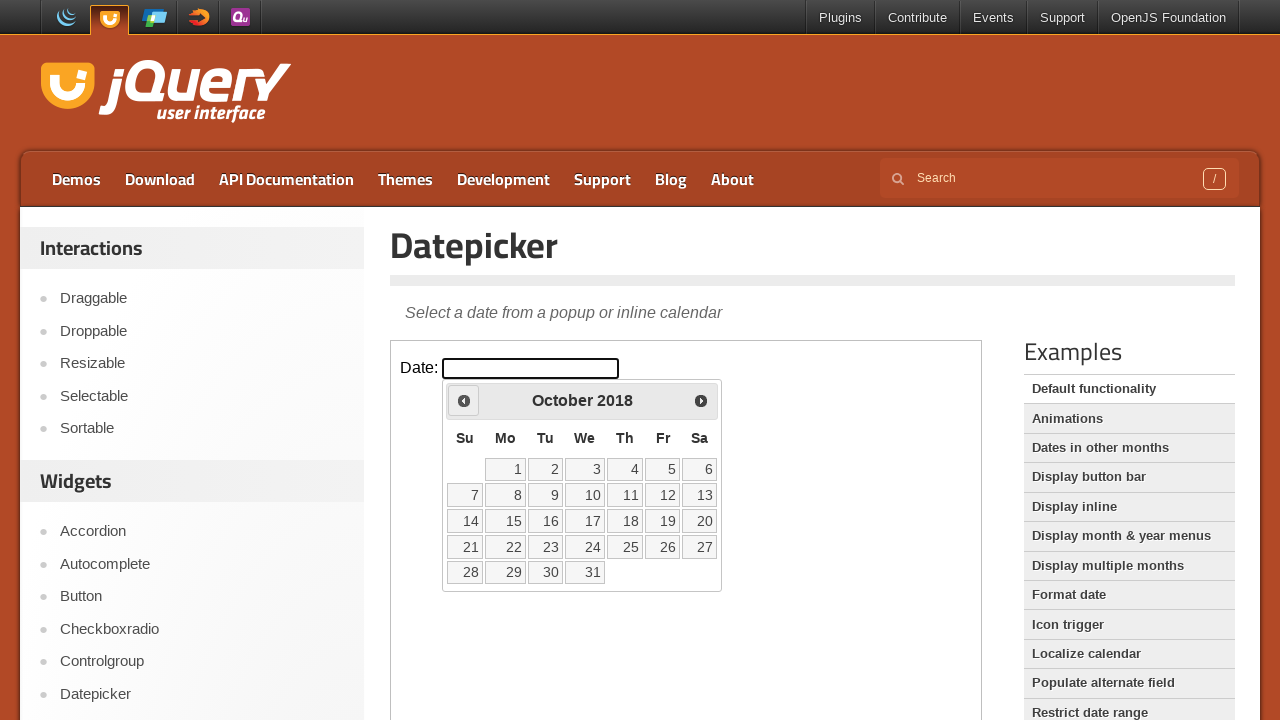

Clicked previous month button to navigate backward at (464, 400) on iframe >> nth=0 >> internal:control=enter-frame >> xpath=//*[@id='ui-datepicker-
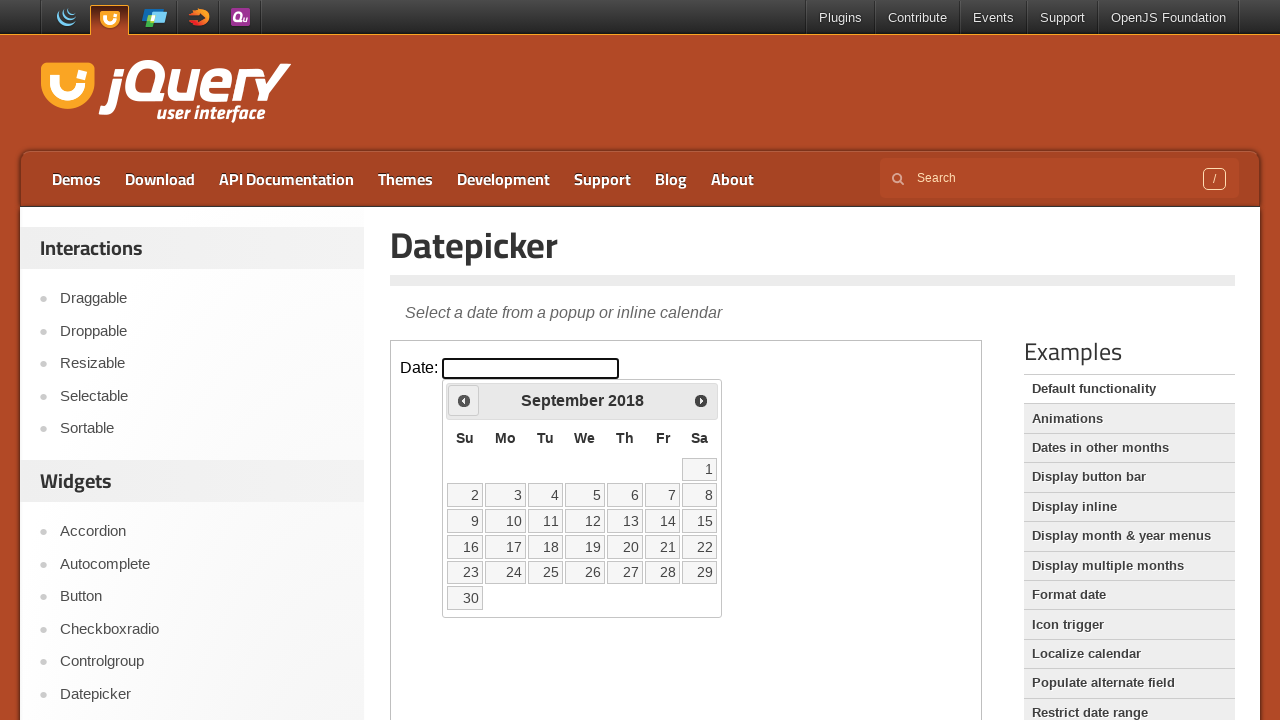

Retrieved current calendar month 'September' and year '2018'
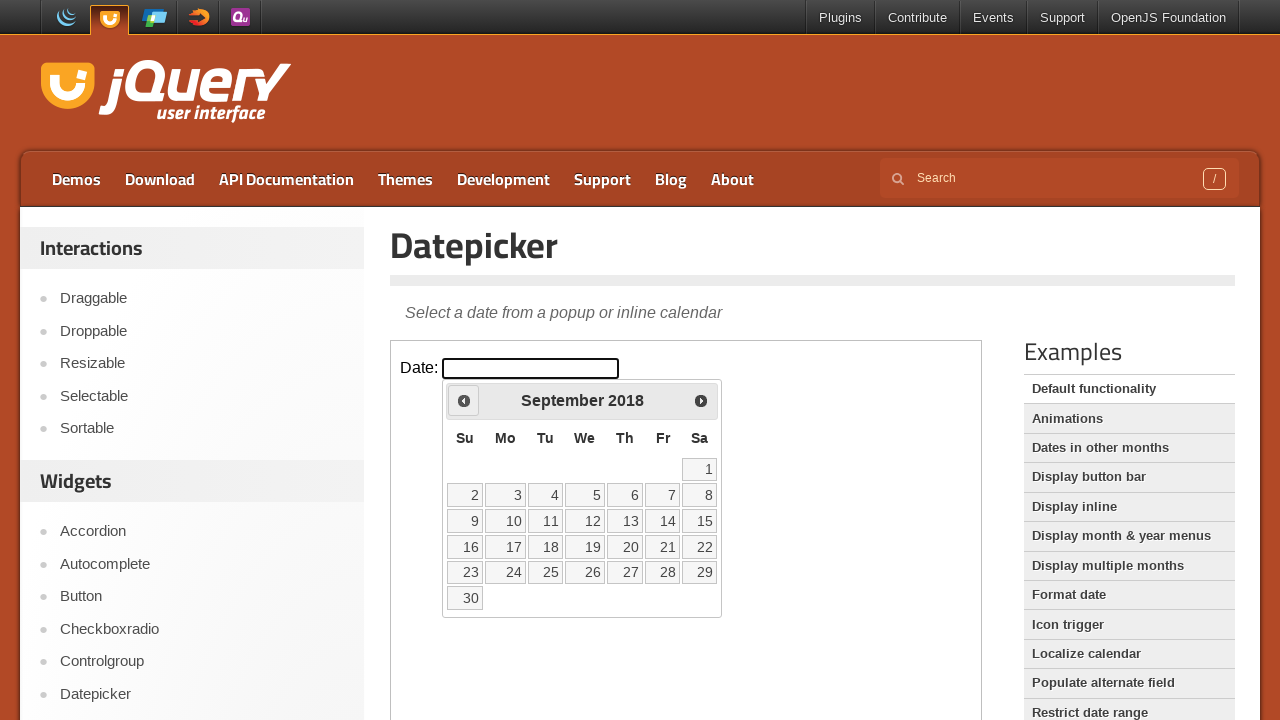

Clicked previous month button to navigate backward at (464, 400) on iframe >> nth=0 >> internal:control=enter-frame >> xpath=//*[@id='ui-datepicker-
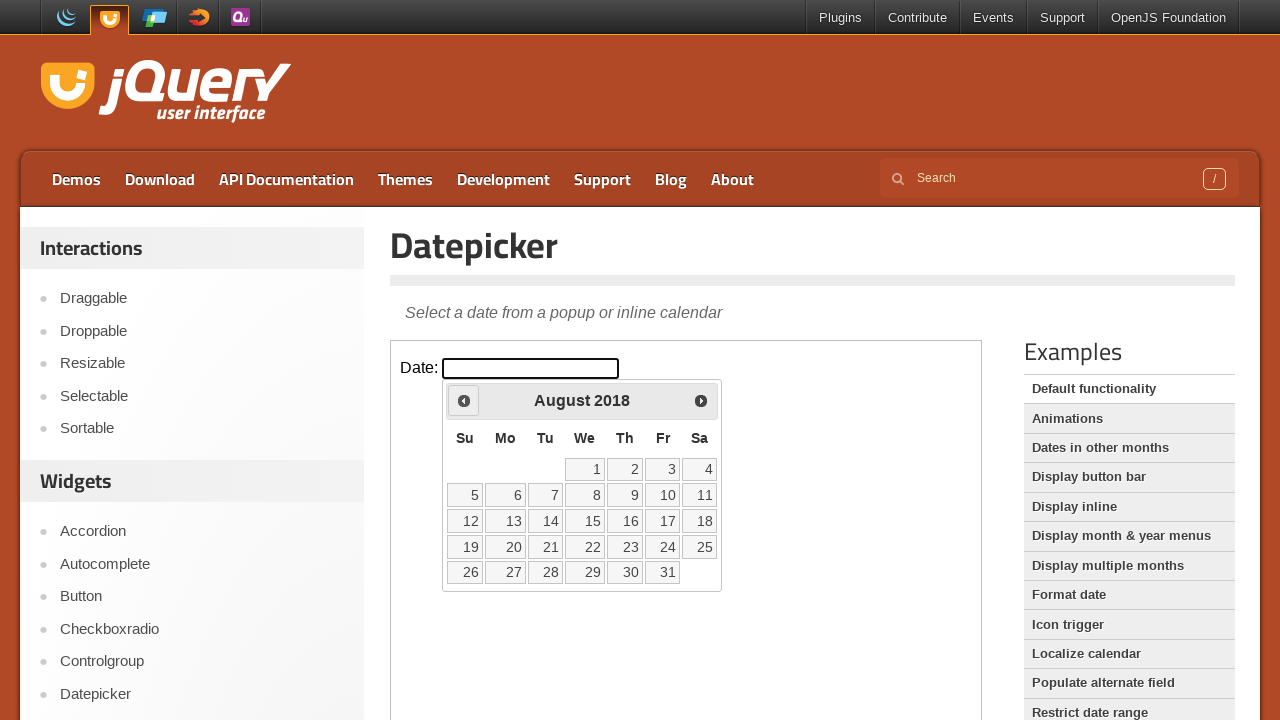

Retrieved current calendar month 'August' and year '2018'
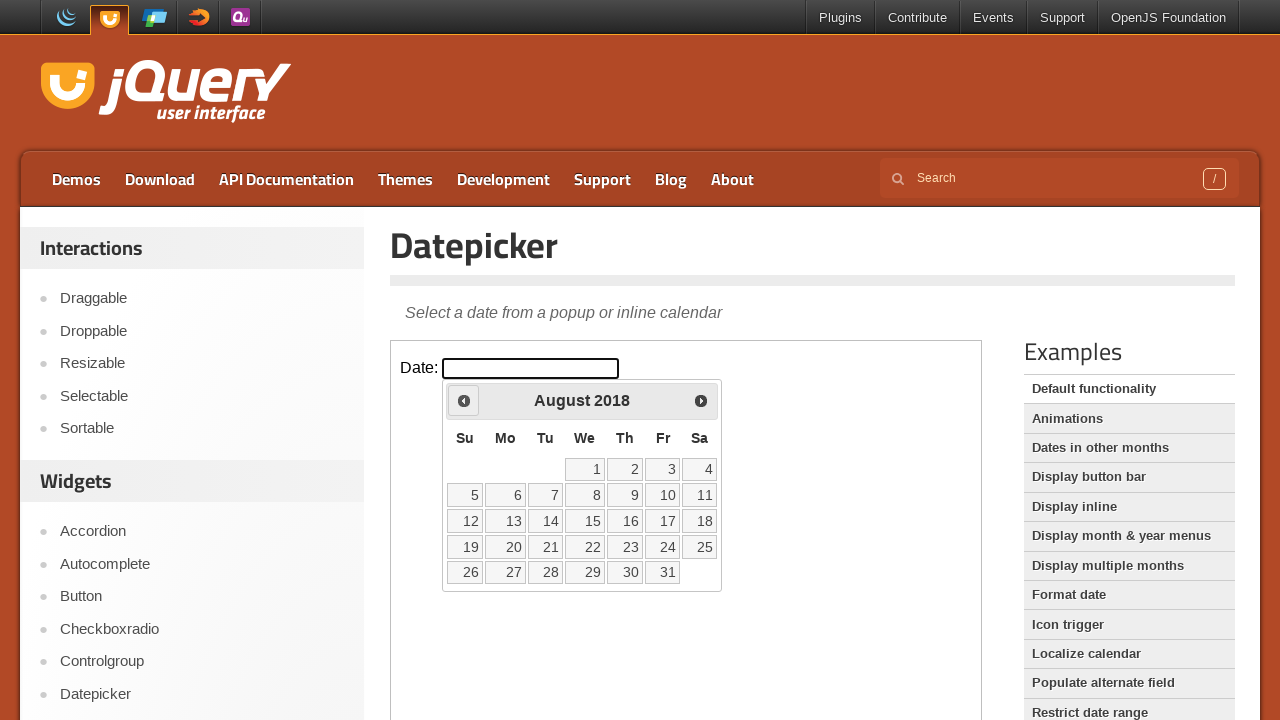

Clicked previous month button to navigate backward at (464, 400) on iframe >> nth=0 >> internal:control=enter-frame >> xpath=//*[@id='ui-datepicker-
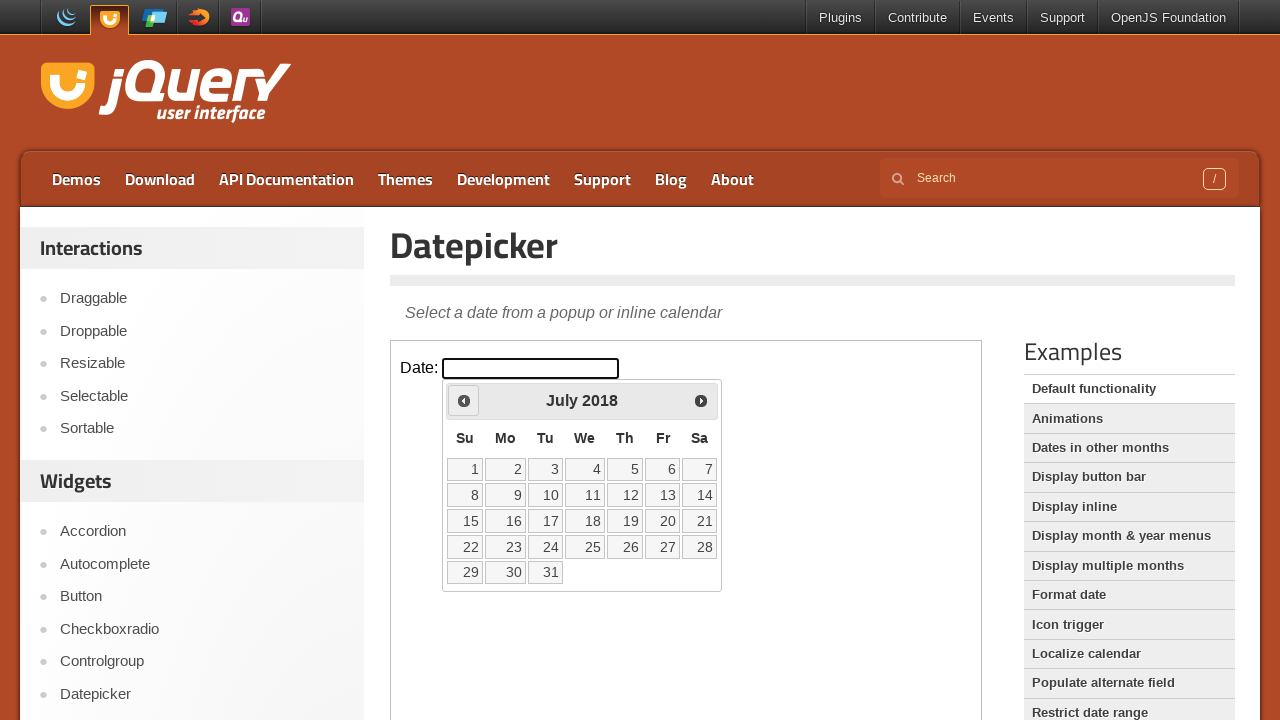

Retrieved current calendar month 'July' and year '2018'
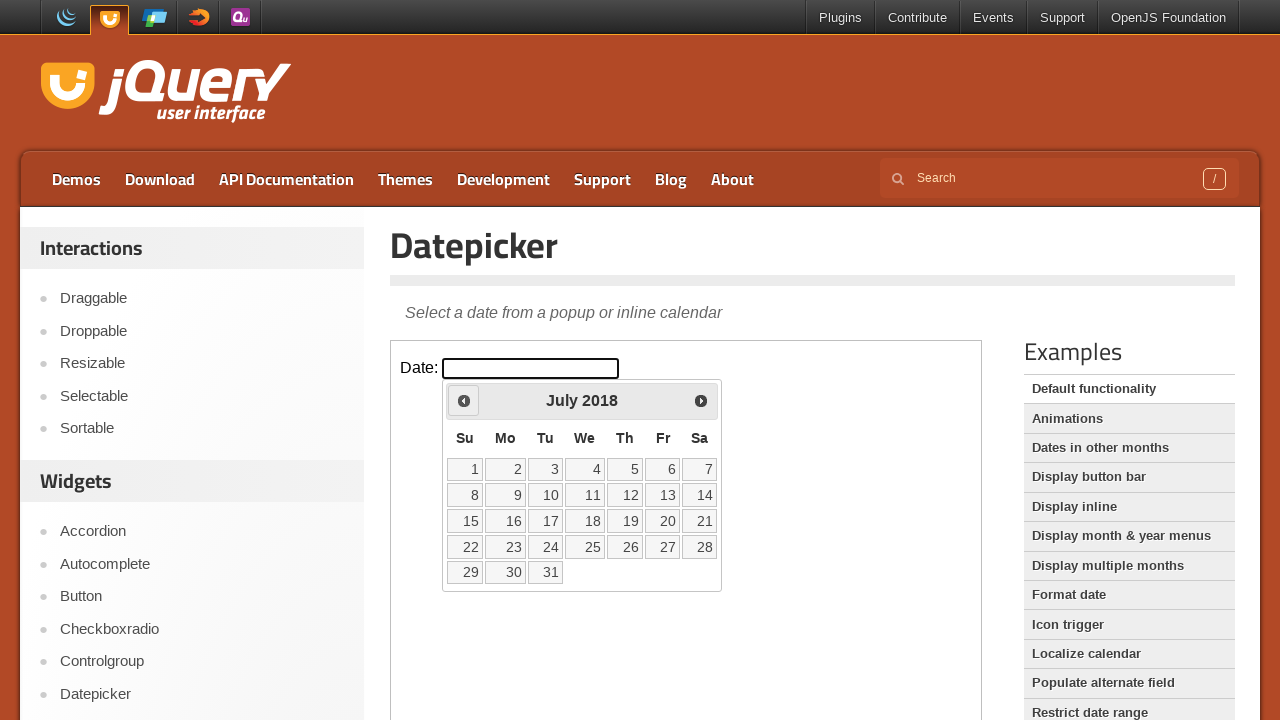

Clicked previous month button to navigate backward at (464, 400) on iframe >> nth=0 >> internal:control=enter-frame >> xpath=//*[@id='ui-datepicker-
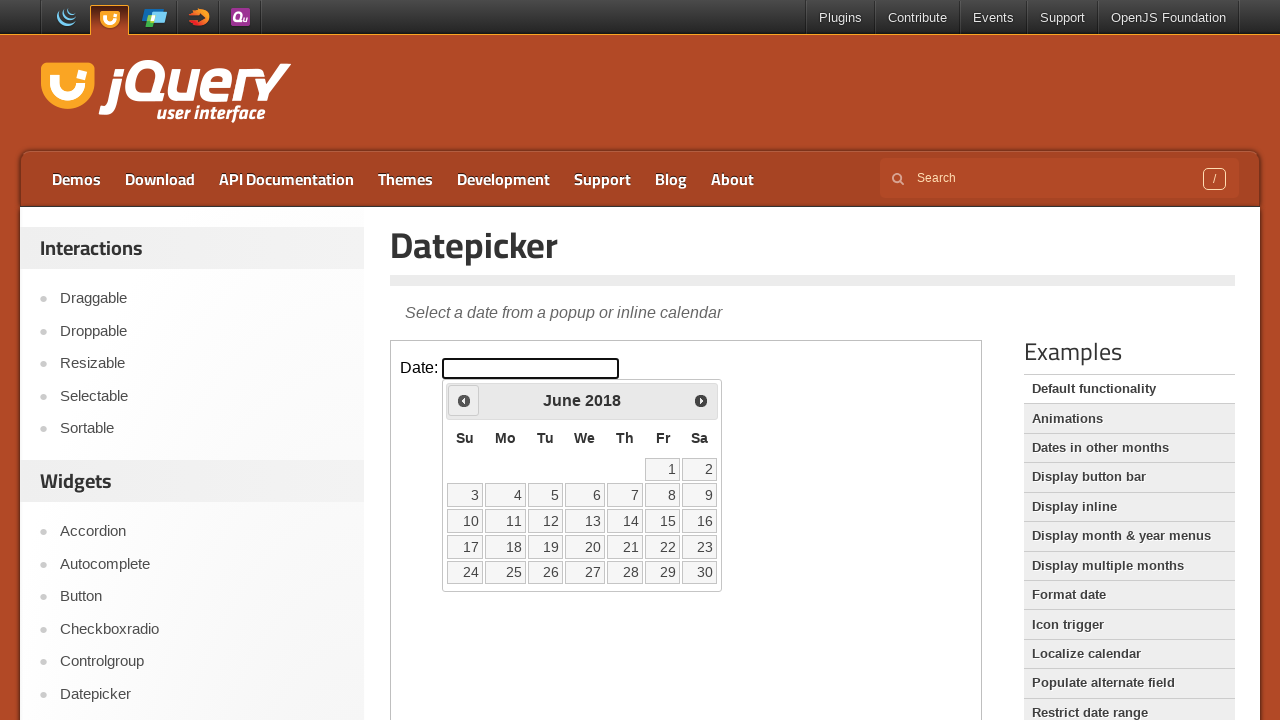

Retrieved current calendar month 'June' and year '2018'
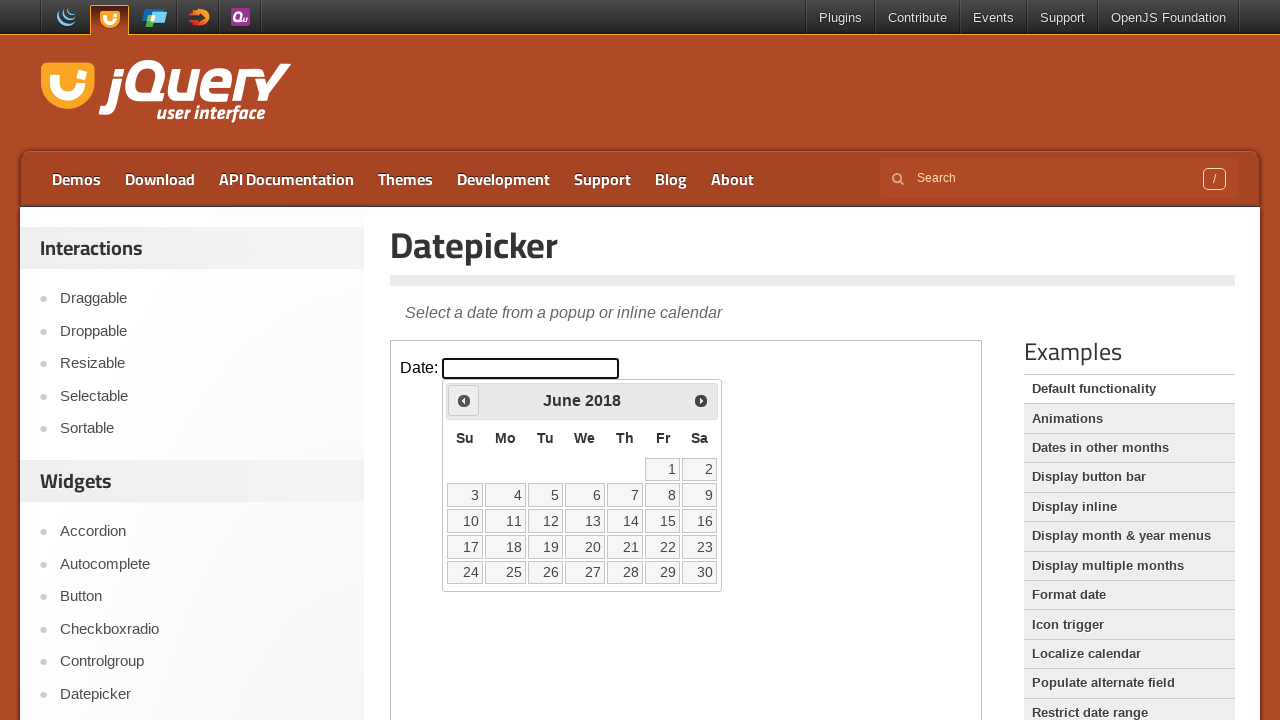

Clicked previous month button to navigate backward at (464, 400) on iframe >> nth=0 >> internal:control=enter-frame >> xpath=//*[@id='ui-datepicker-
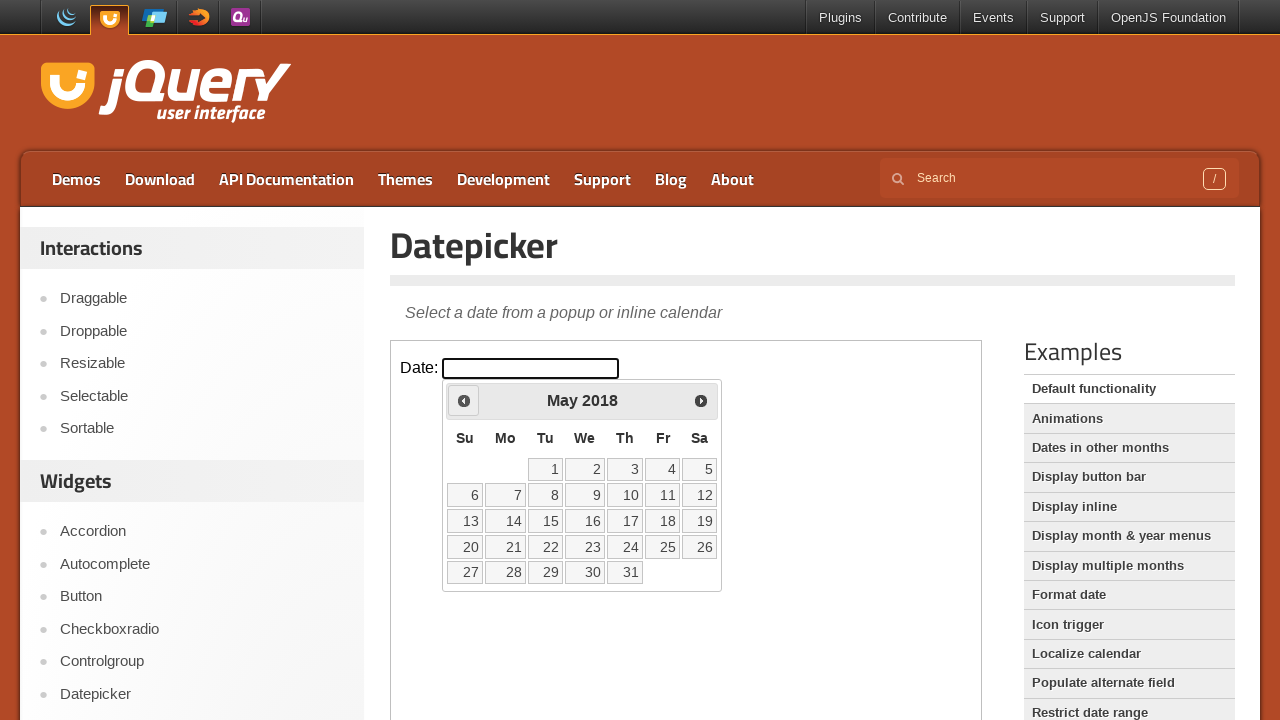

Retrieved current calendar month 'May' and year '2018'
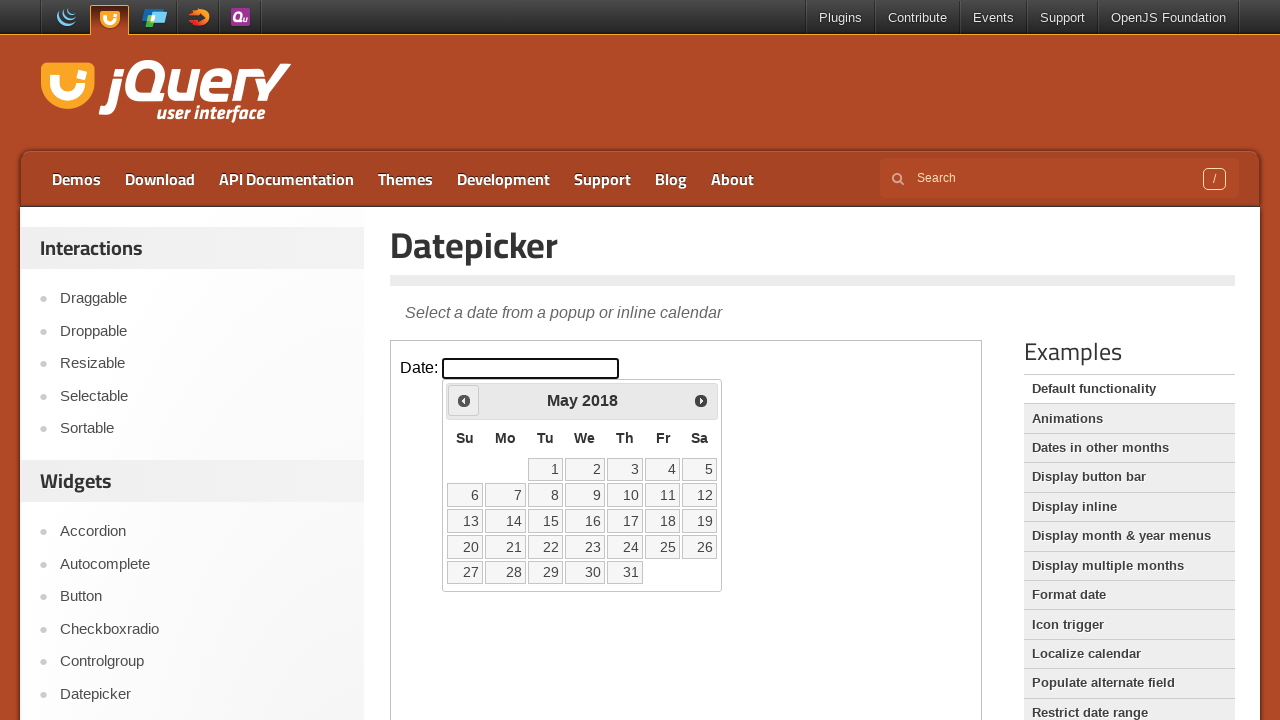

Clicked previous month button to navigate backward at (464, 400) on iframe >> nth=0 >> internal:control=enter-frame >> xpath=//*[@id='ui-datepicker-
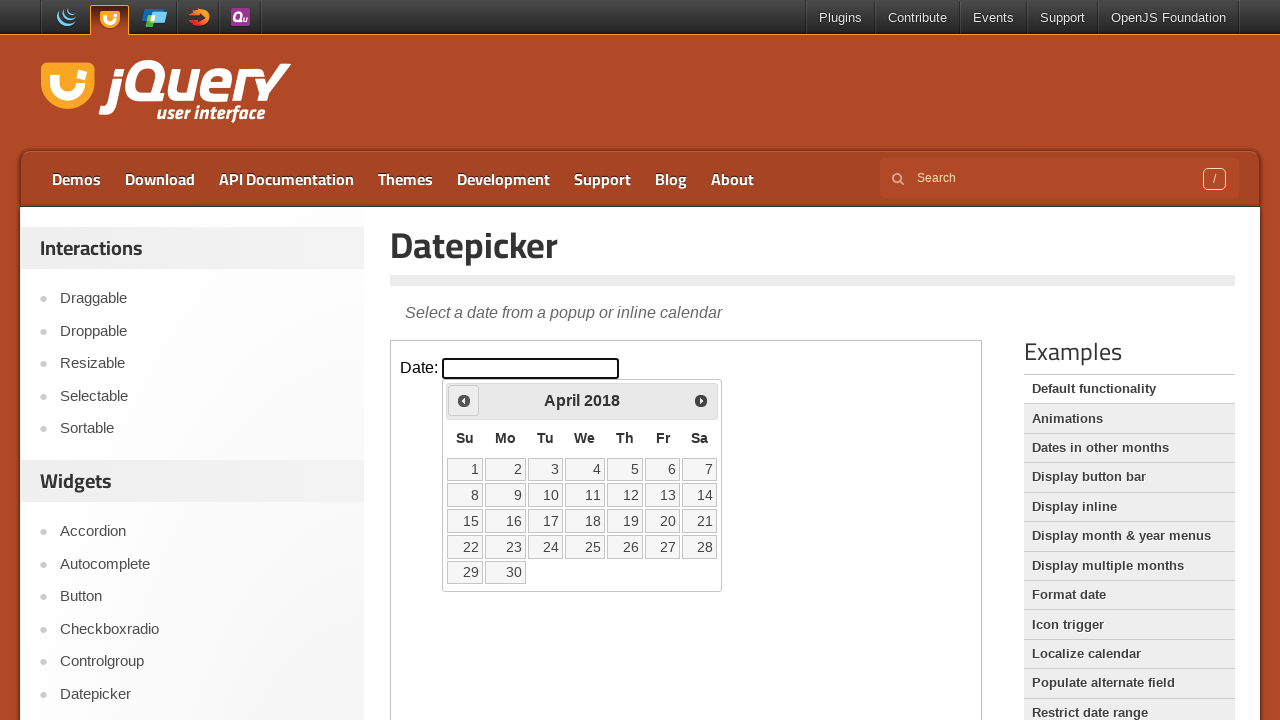

Retrieved current calendar month 'April' and year '2018'
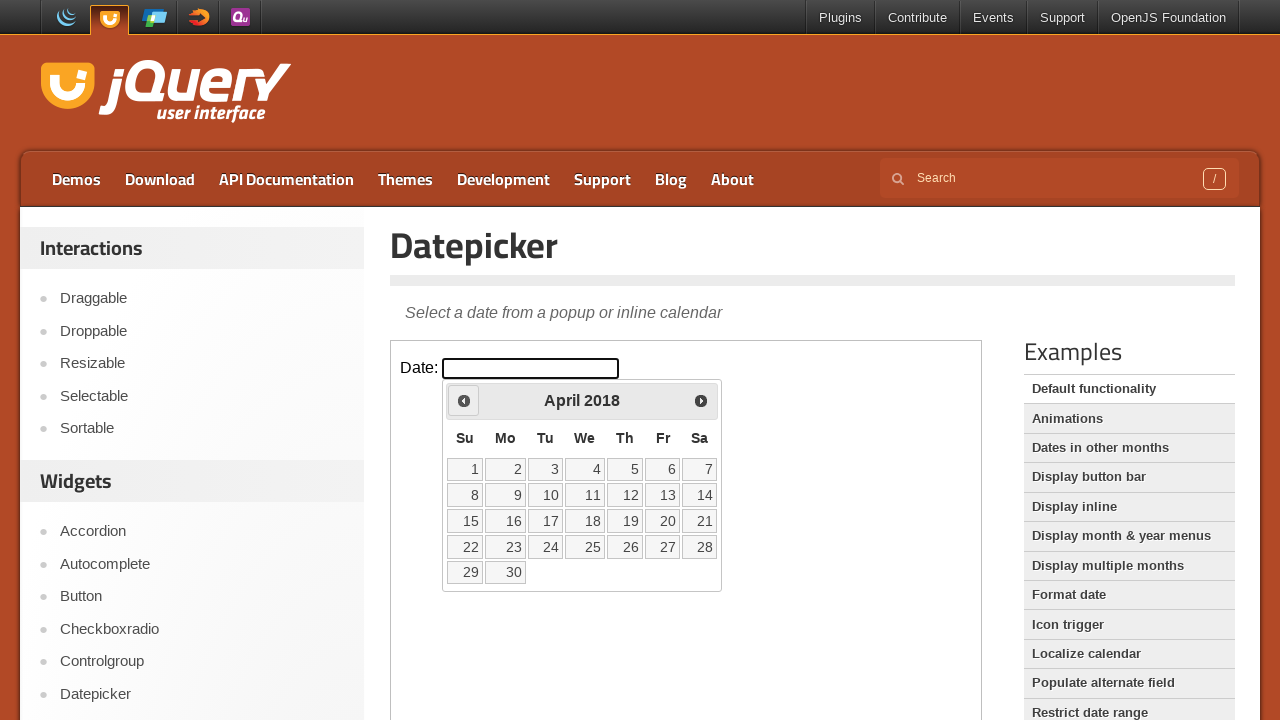

Clicked previous month button to navigate backward at (464, 400) on iframe >> nth=0 >> internal:control=enter-frame >> xpath=//*[@id='ui-datepicker-
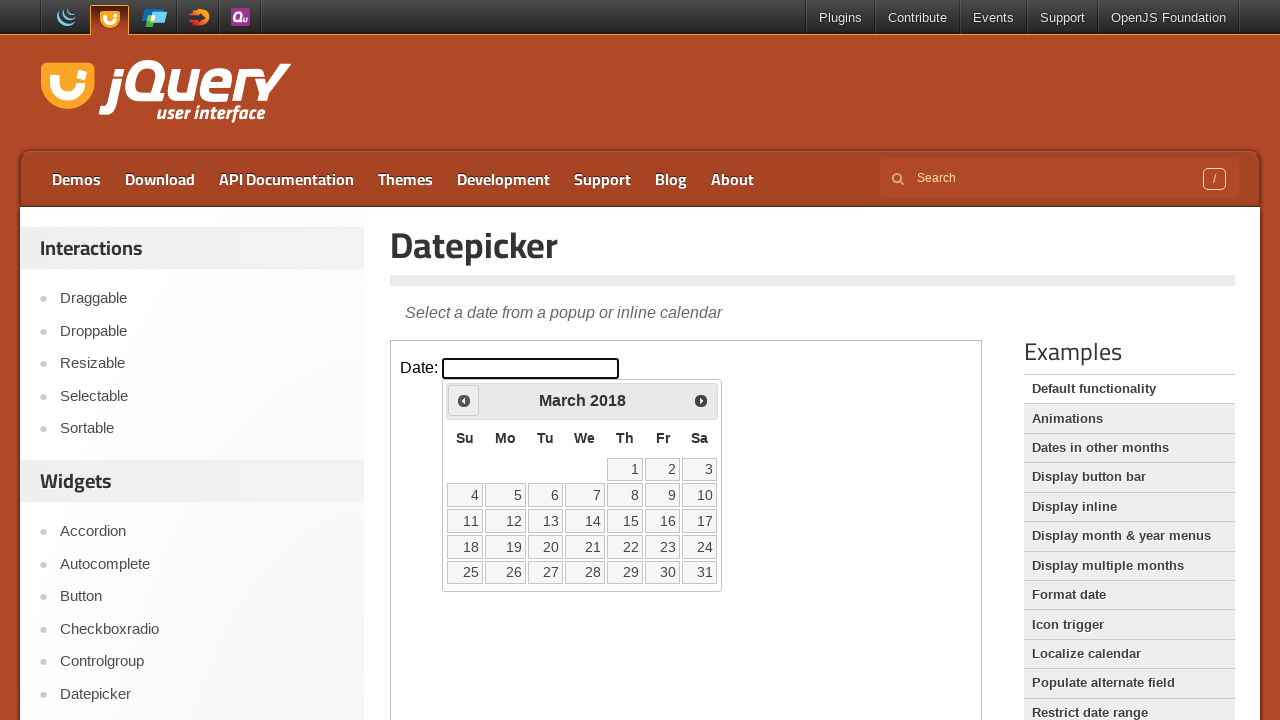

Retrieved current calendar month 'March' and year '2018'
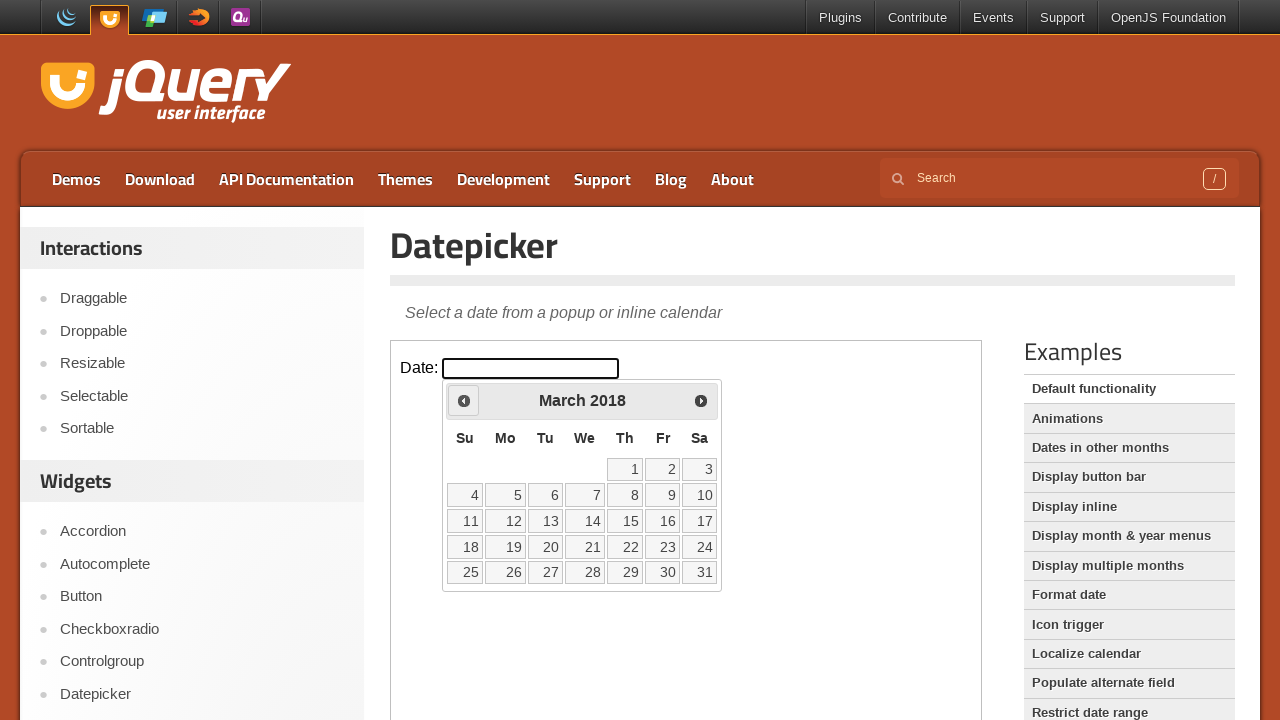

Clicked previous month button to navigate backward at (464, 400) on iframe >> nth=0 >> internal:control=enter-frame >> xpath=//*[@id='ui-datepicker-
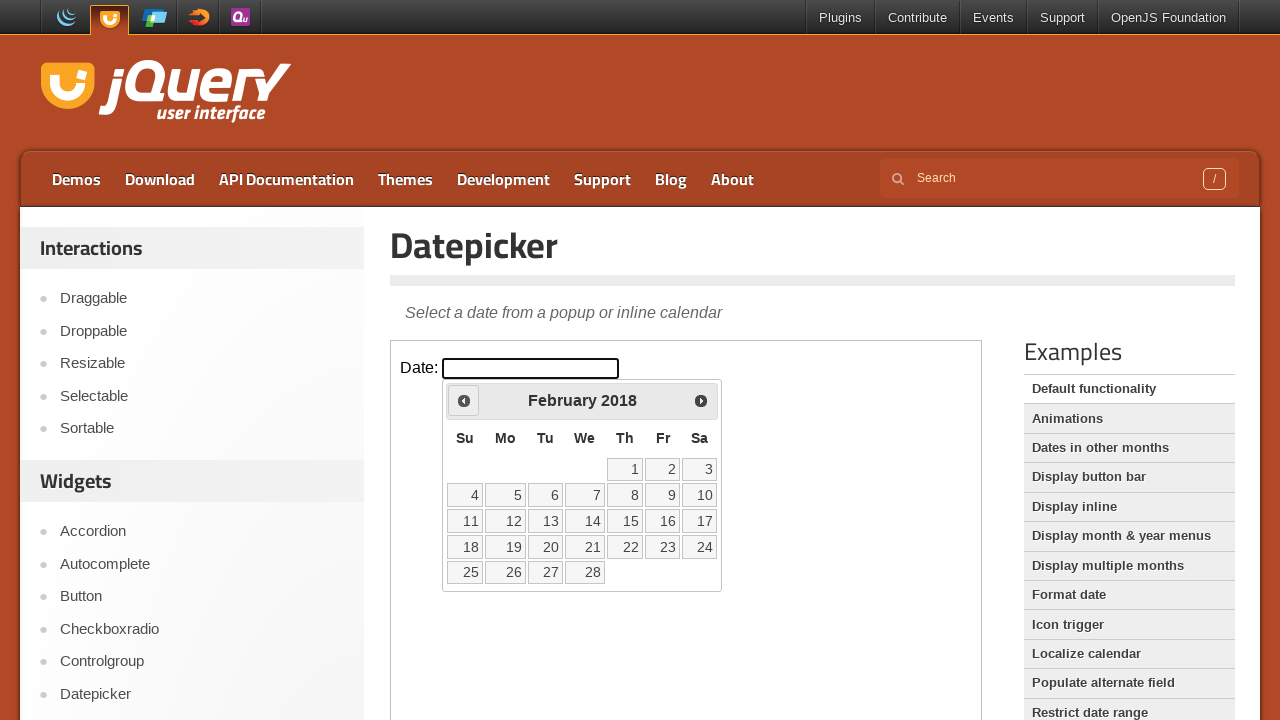

Retrieved current calendar month 'February' and year '2018'
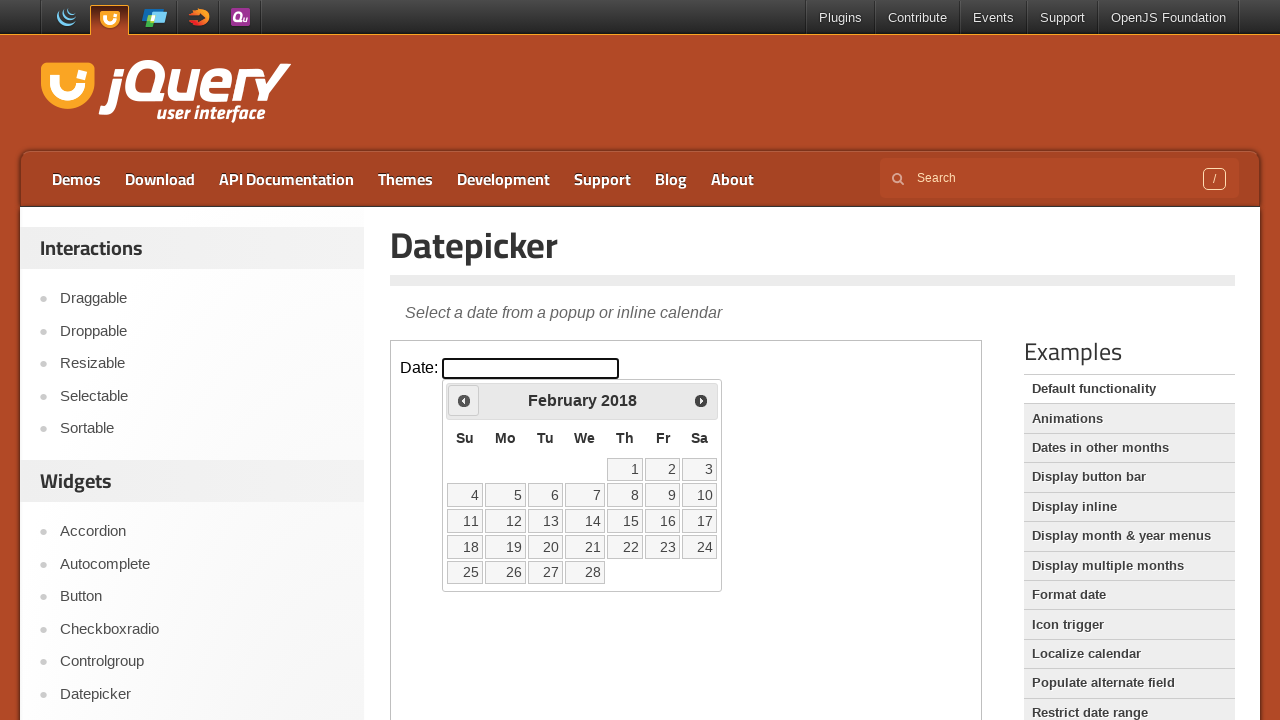

Clicked previous month button to navigate backward at (464, 400) on iframe >> nth=0 >> internal:control=enter-frame >> xpath=//*[@id='ui-datepicker-
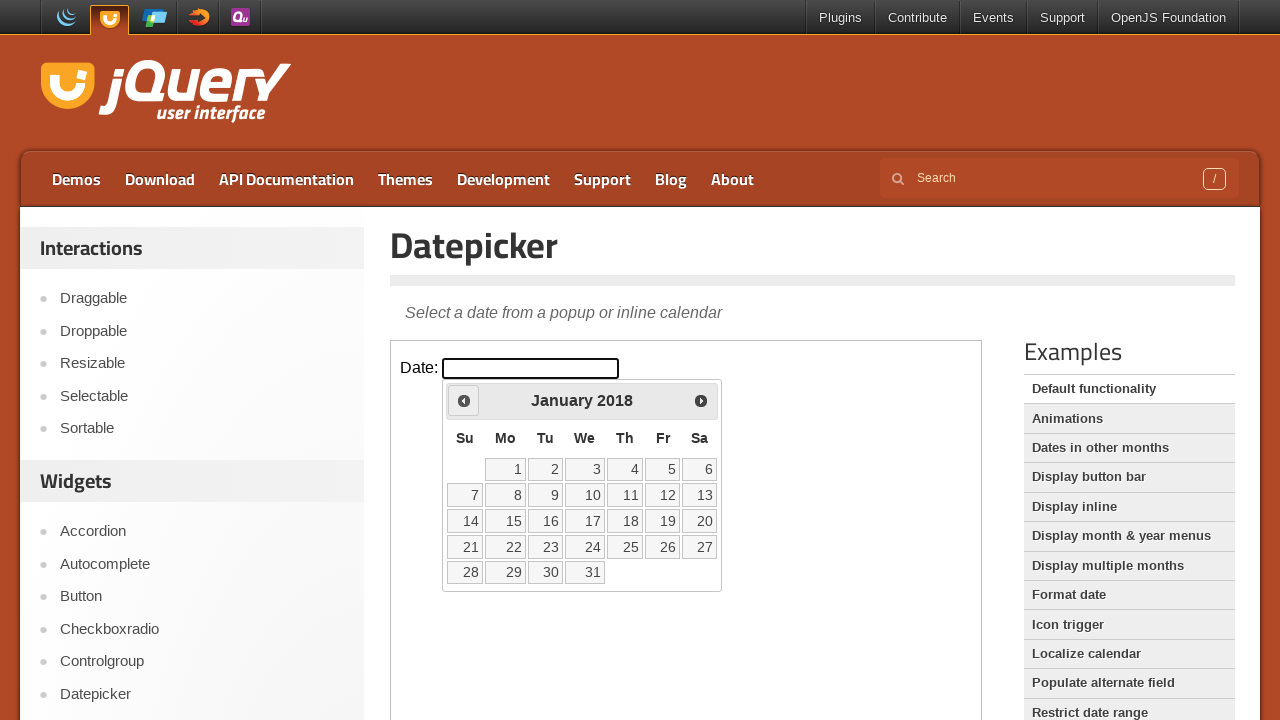

Retrieved current calendar month 'January' and year '2018'
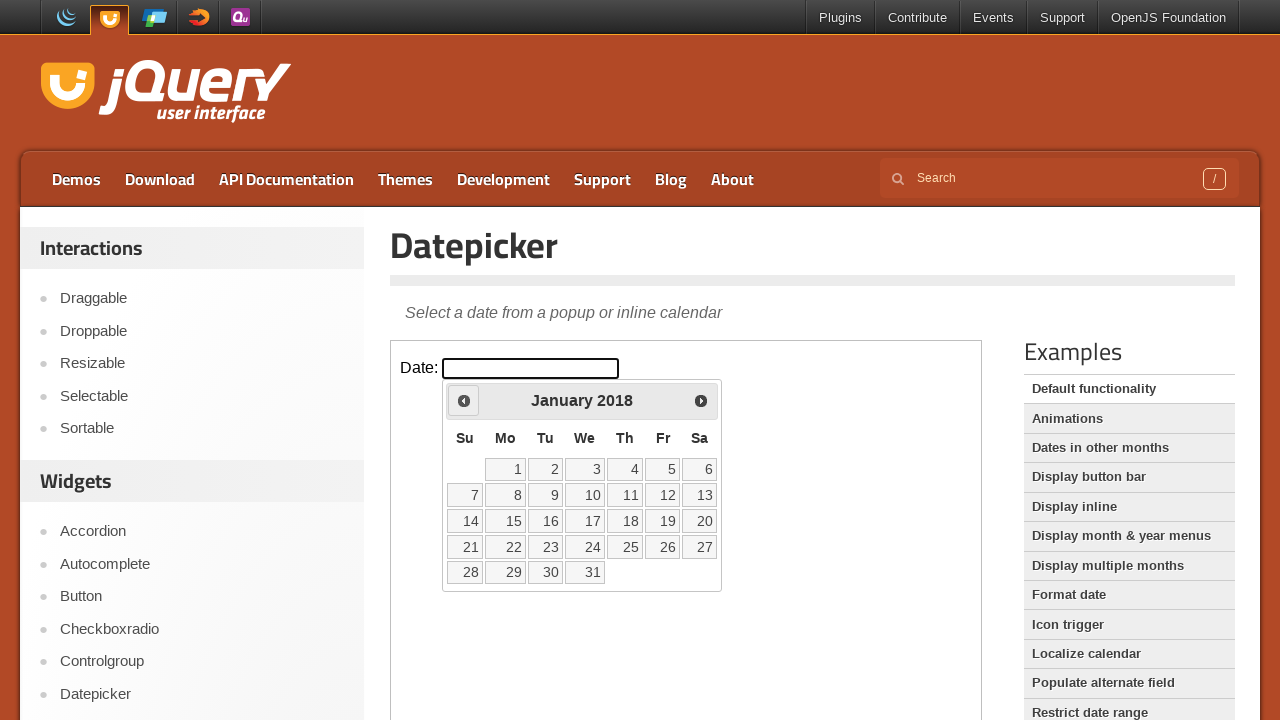

Clicked previous month button to navigate backward at (464, 400) on iframe >> nth=0 >> internal:control=enter-frame >> xpath=//*[@id='ui-datepicker-
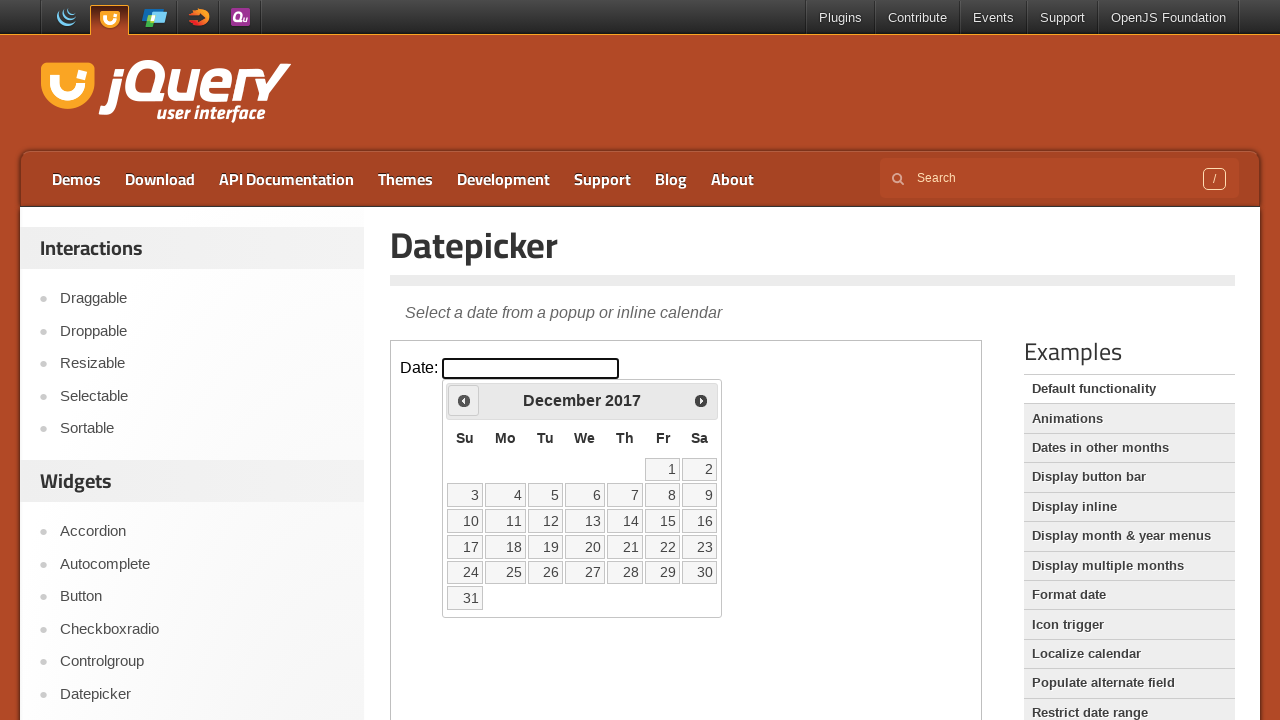

Retrieved current calendar month 'December' and year '2017'
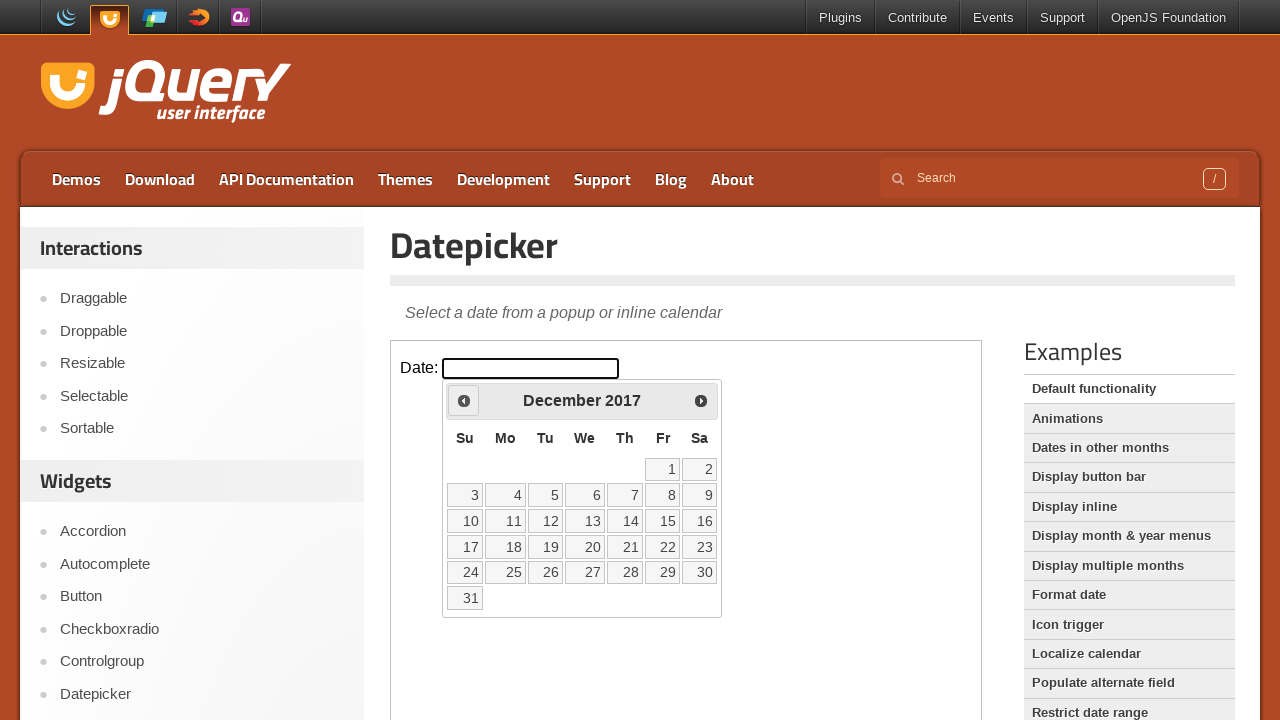

Clicked previous month button to navigate backward at (464, 400) on iframe >> nth=0 >> internal:control=enter-frame >> xpath=//*[@id='ui-datepicker-
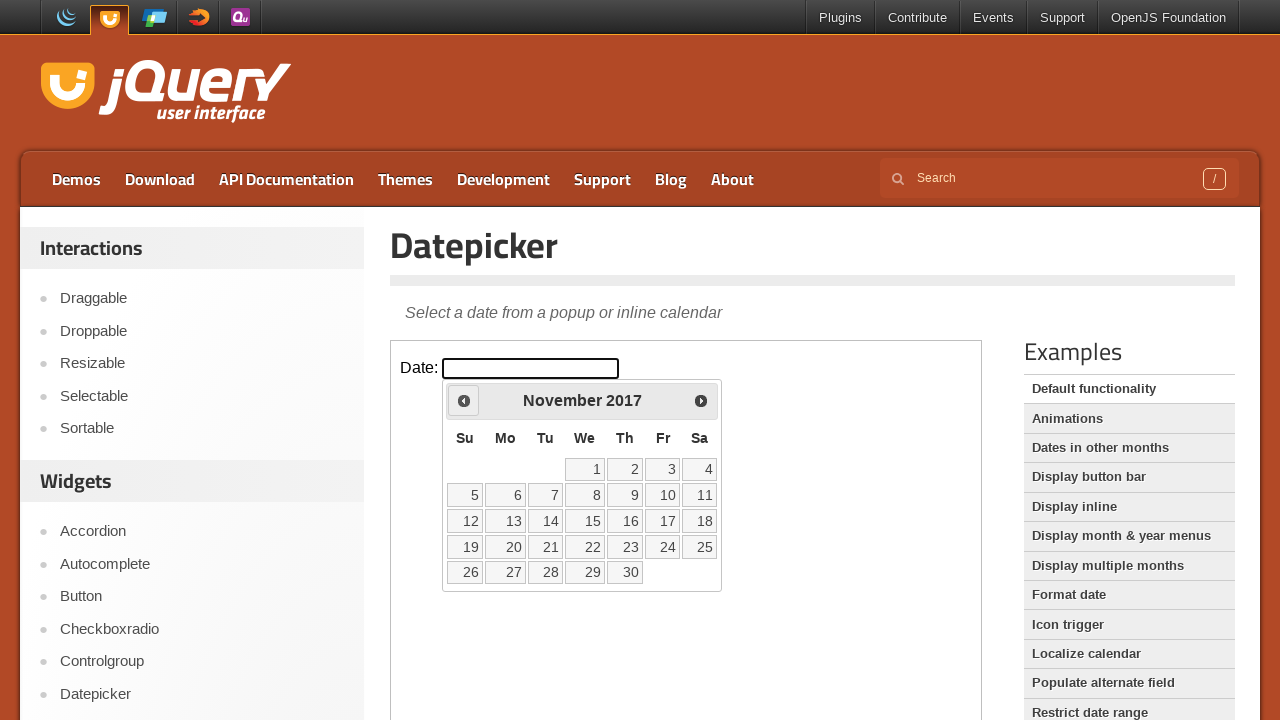

Retrieved current calendar month 'November' and year '2017'
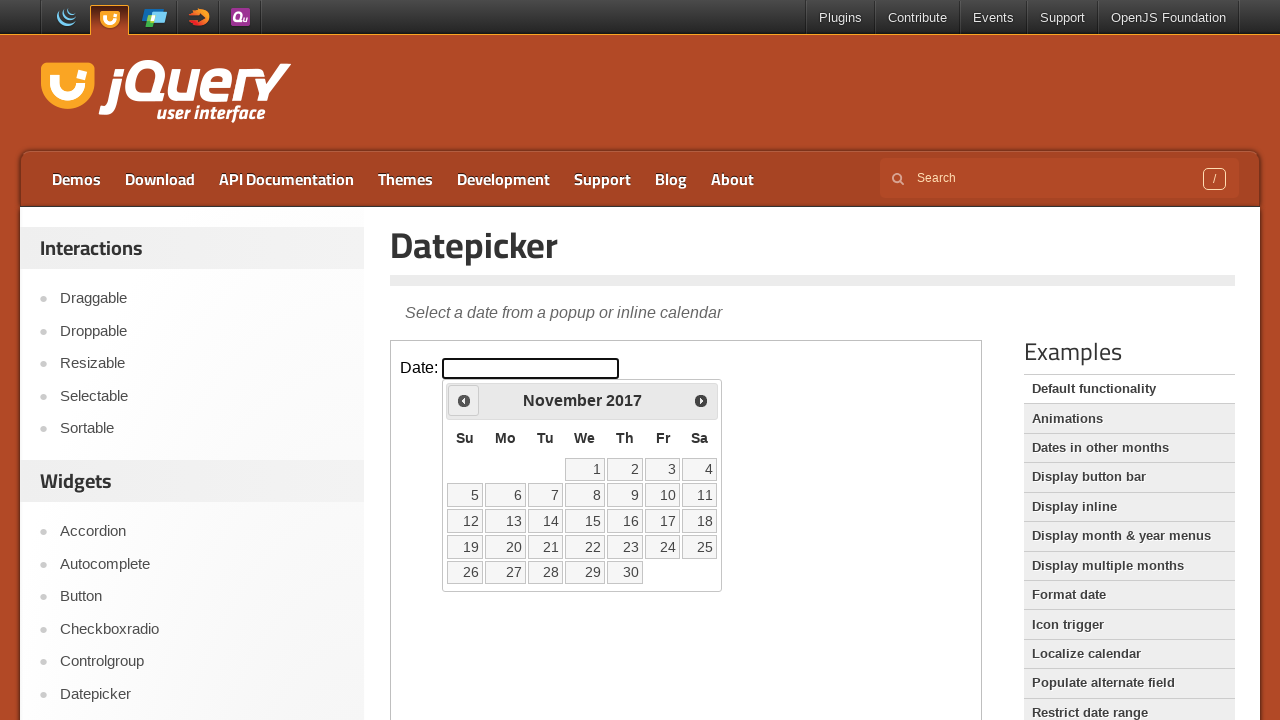

Clicked previous month button to navigate backward at (464, 400) on iframe >> nth=0 >> internal:control=enter-frame >> xpath=//*[@id='ui-datepicker-
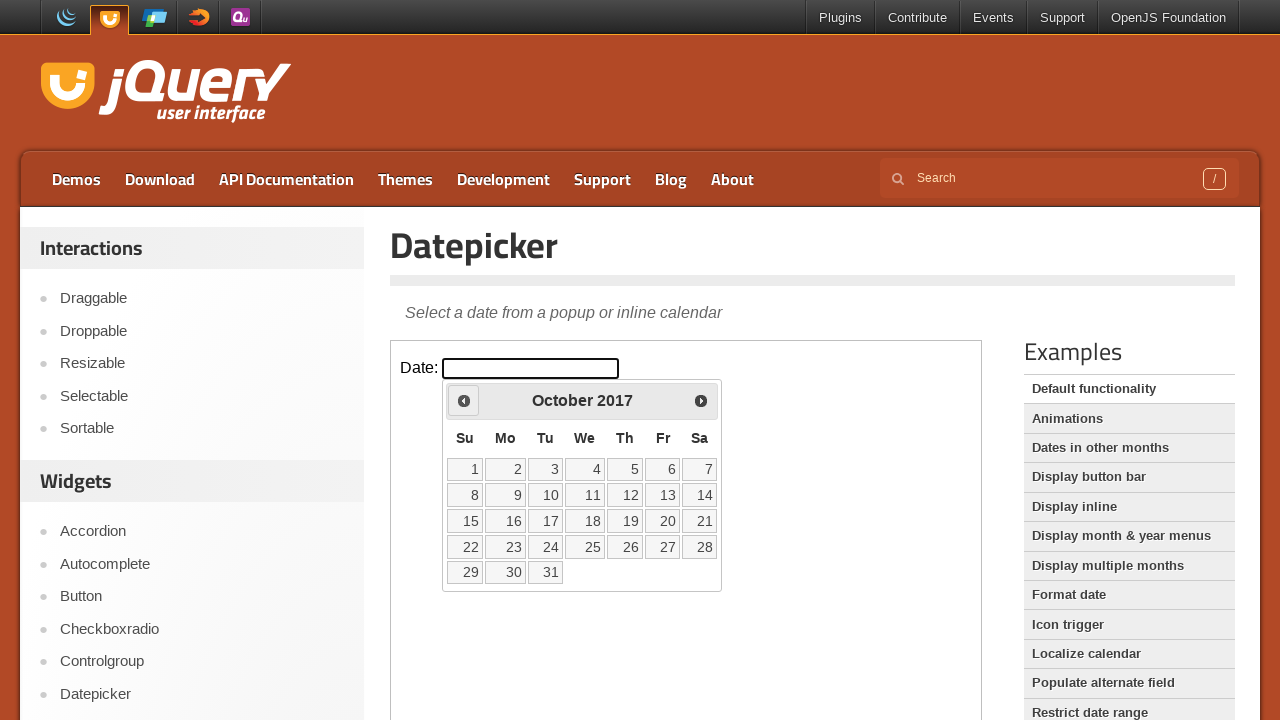

Retrieved current calendar month 'October' and year '2017'
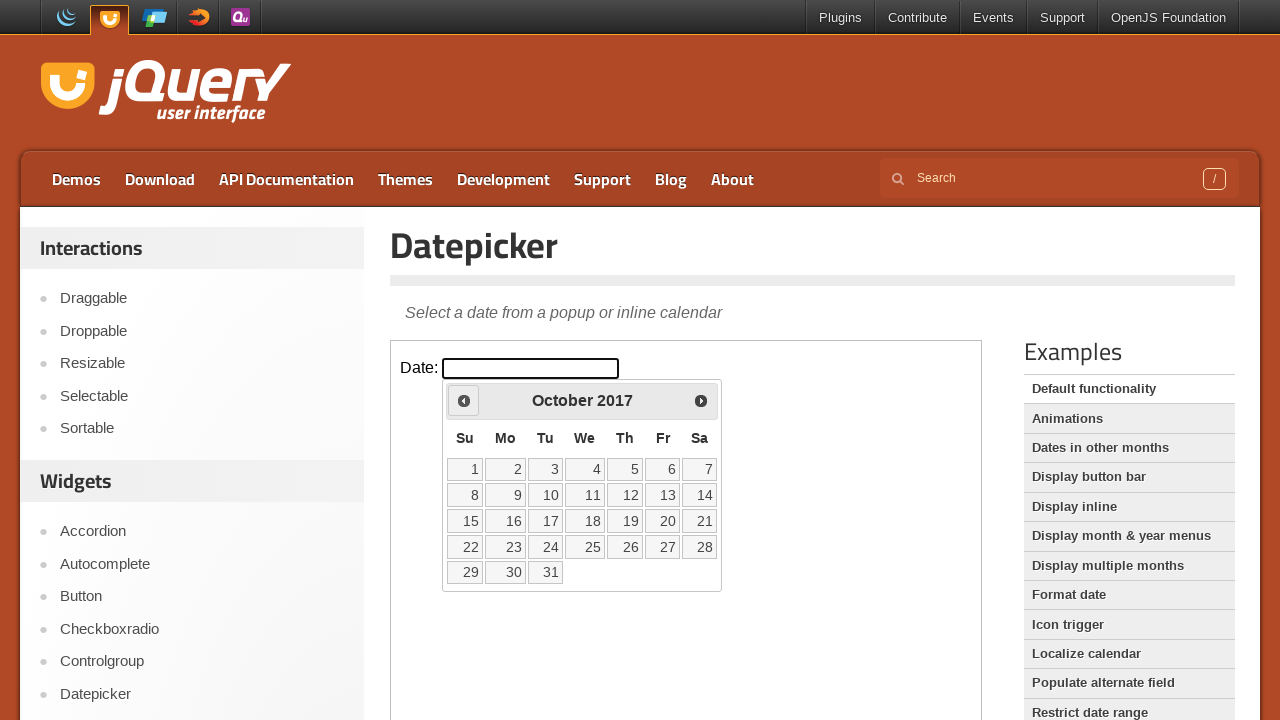

Clicked previous month button to navigate backward at (464, 400) on iframe >> nth=0 >> internal:control=enter-frame >> xpath=//*[@id='ui-datepicker-
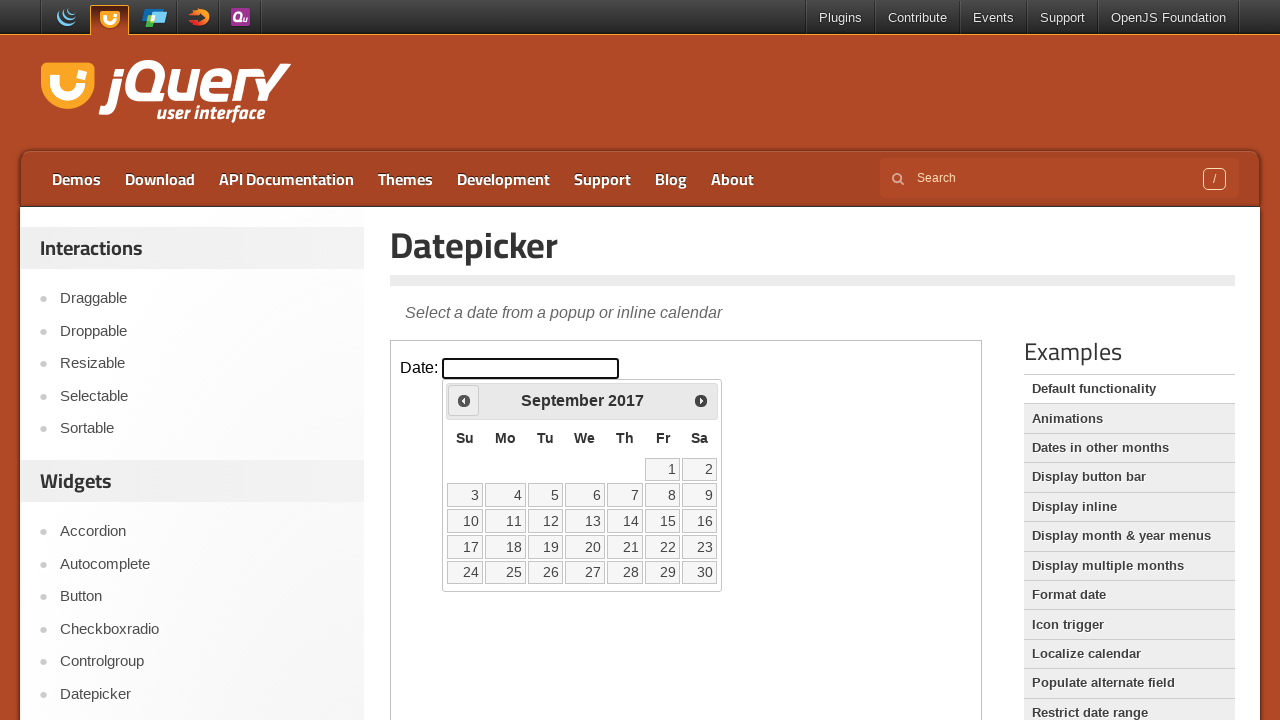

Retrieved current calendar month 'September' and year '2017'
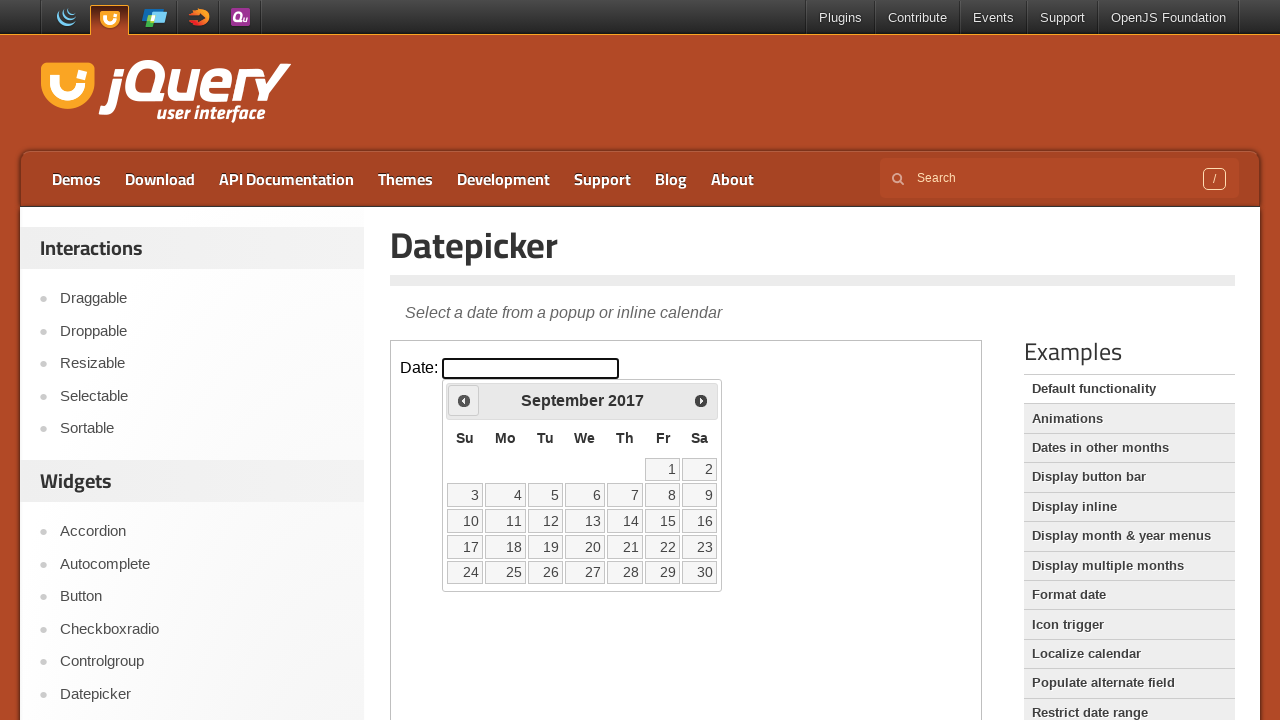

Clicked previous month button to navigate backward at (464, 400) on iframe >> nth=0 >> internal:control=enter-frame >> xpath=//*[@id='ui-datepicker-
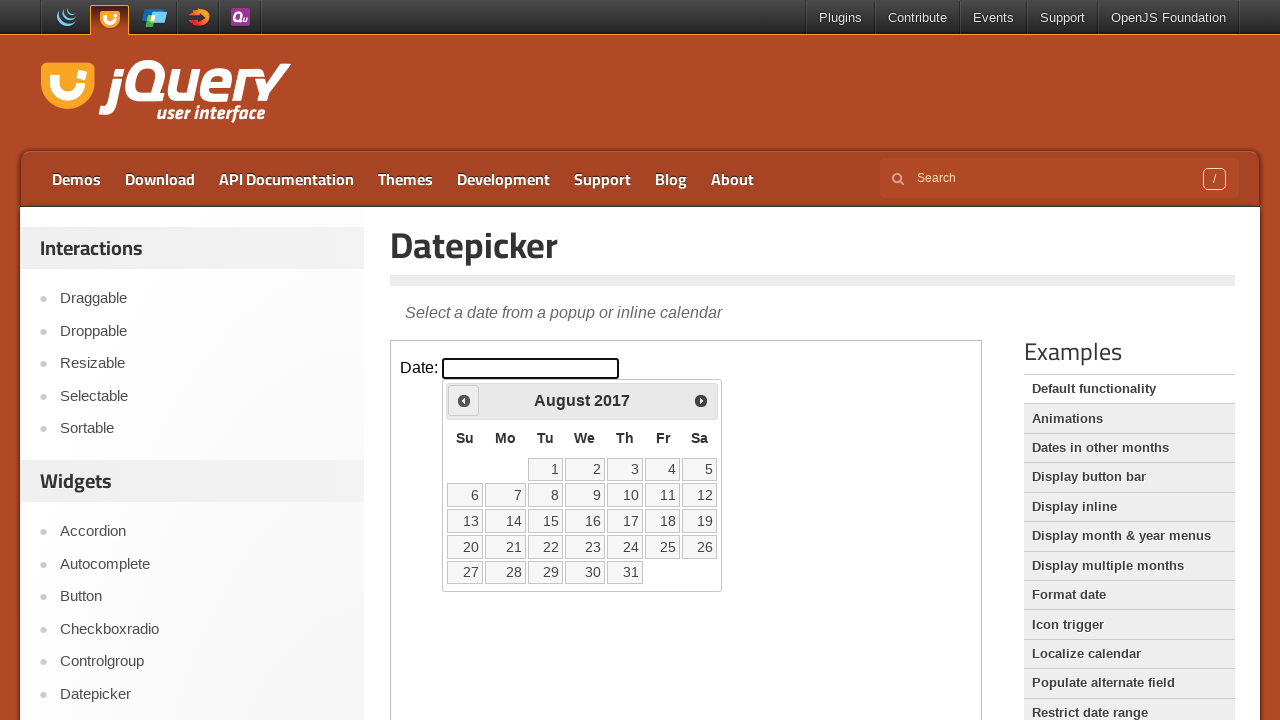

Retrieved current calendar month 'August' and year '2017'
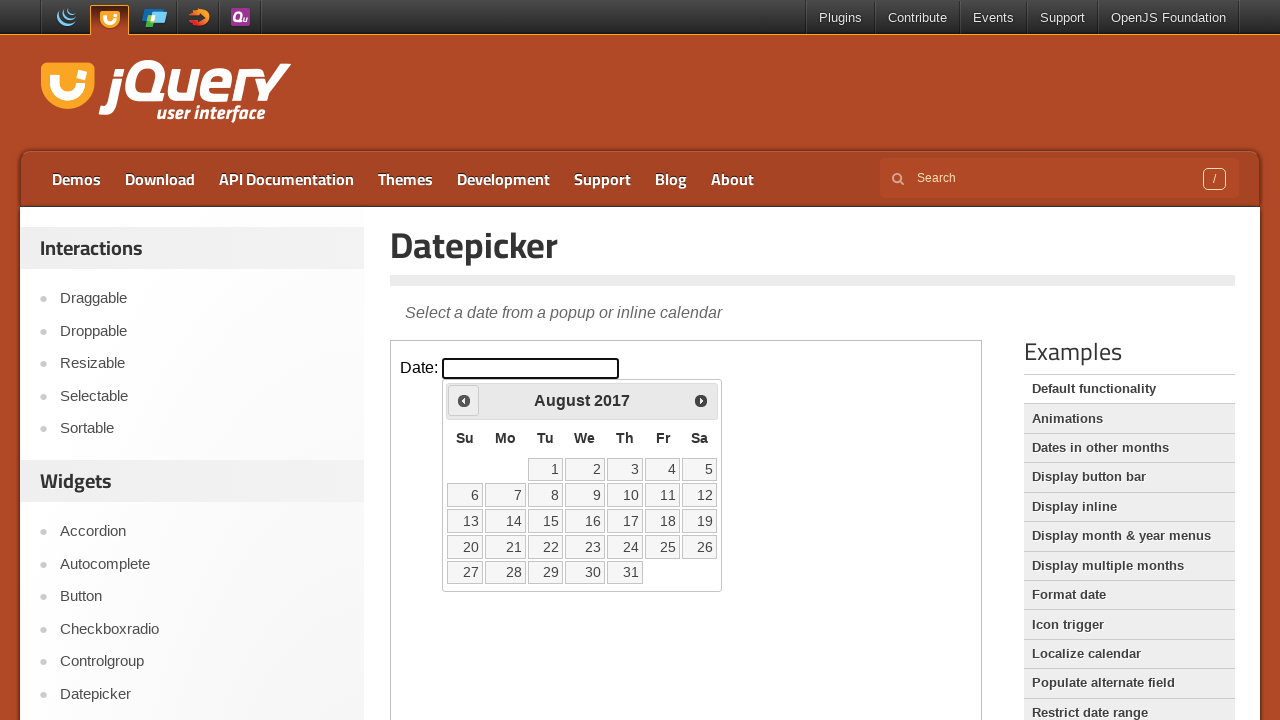

Clicked previous month button to navigate backward at (464, 400) on iframe >> nth=0 >> internal:control=enter-frame >> xpath=//*[@id='ui-datepicker-
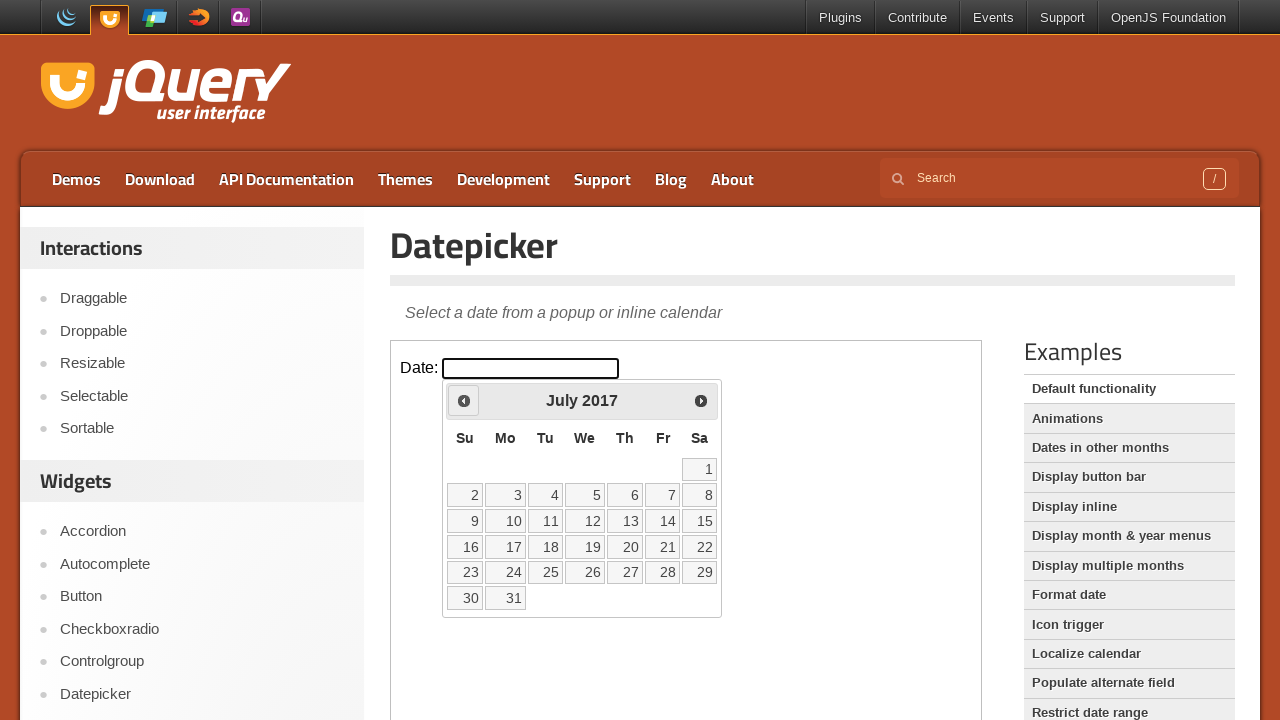

Retrieved current calendar month 'July' and year '2017'
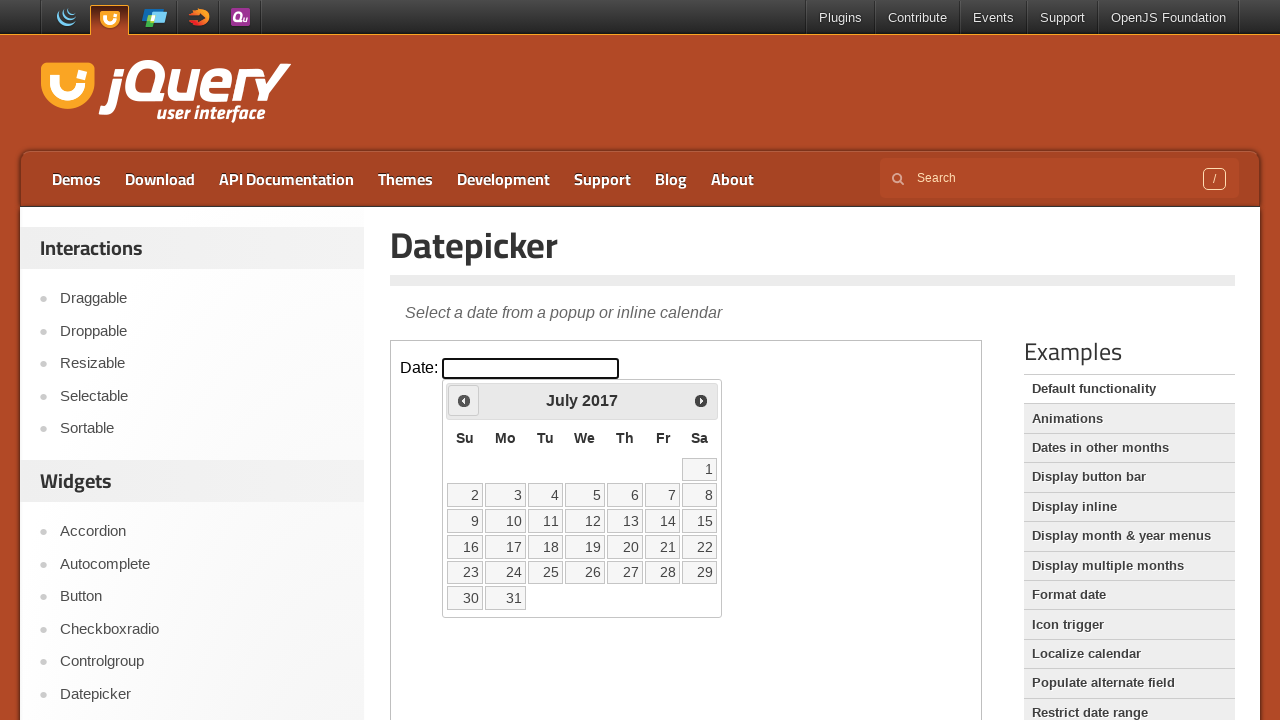

Clicked previous month button to navigate backward at (464, 400) on iframe >> nth=0 >> internal:control=enter-frame >> xpath=//*[@id='ui-datepicker-
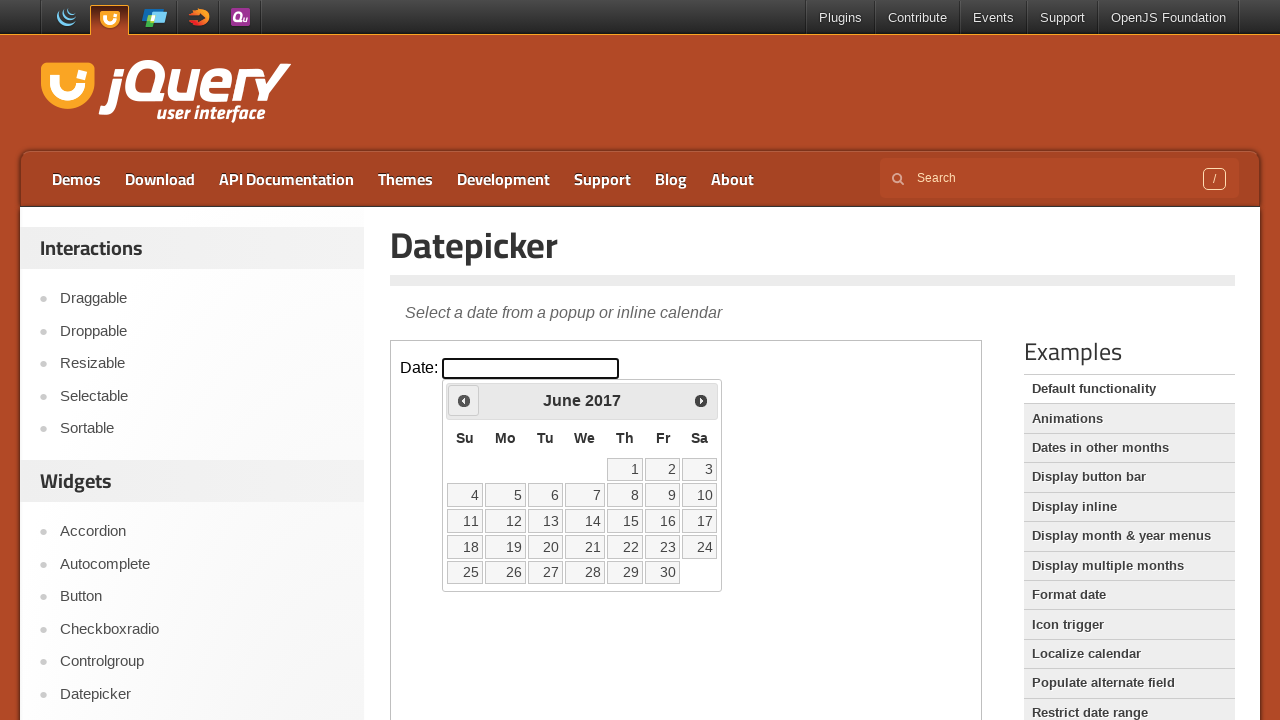

Retrieved current calendar month 'June' and year '2017'
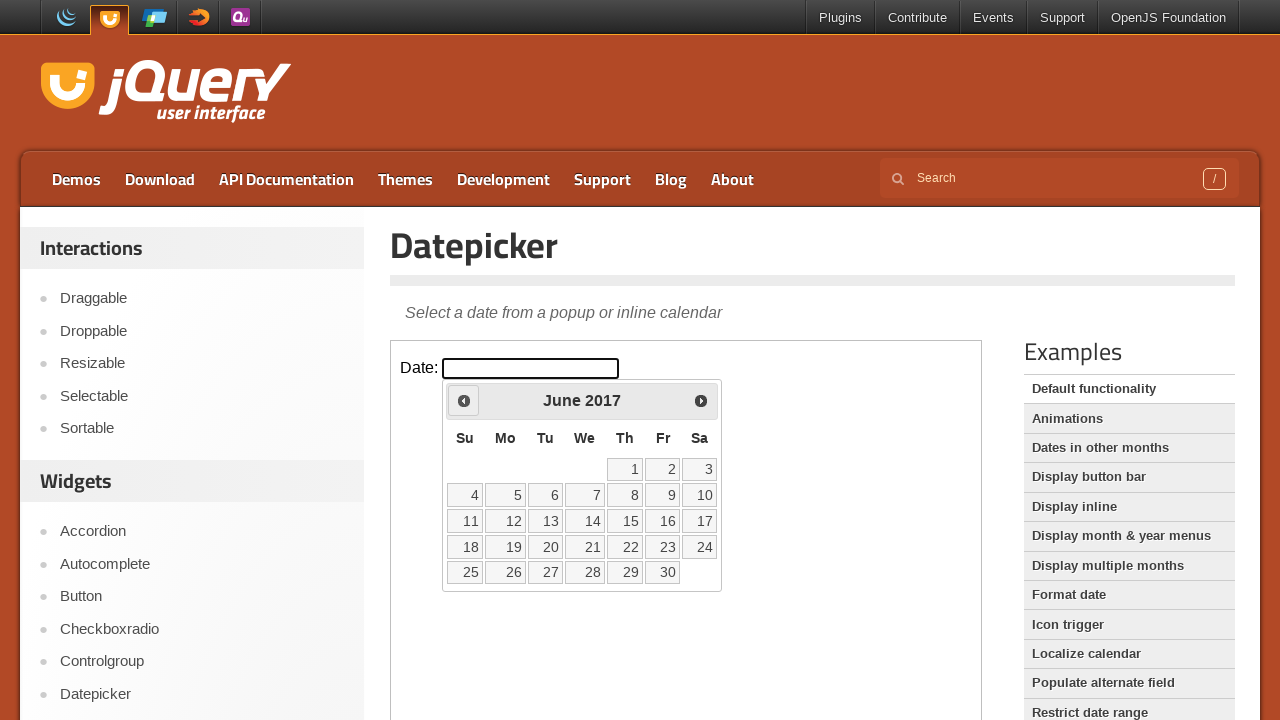

Clicked previous month button to navigate backward at (464, 400) on iframe >> nth=0 >> internal:control=enter-frame >> xpath=//*[@id='ui-datepicker-
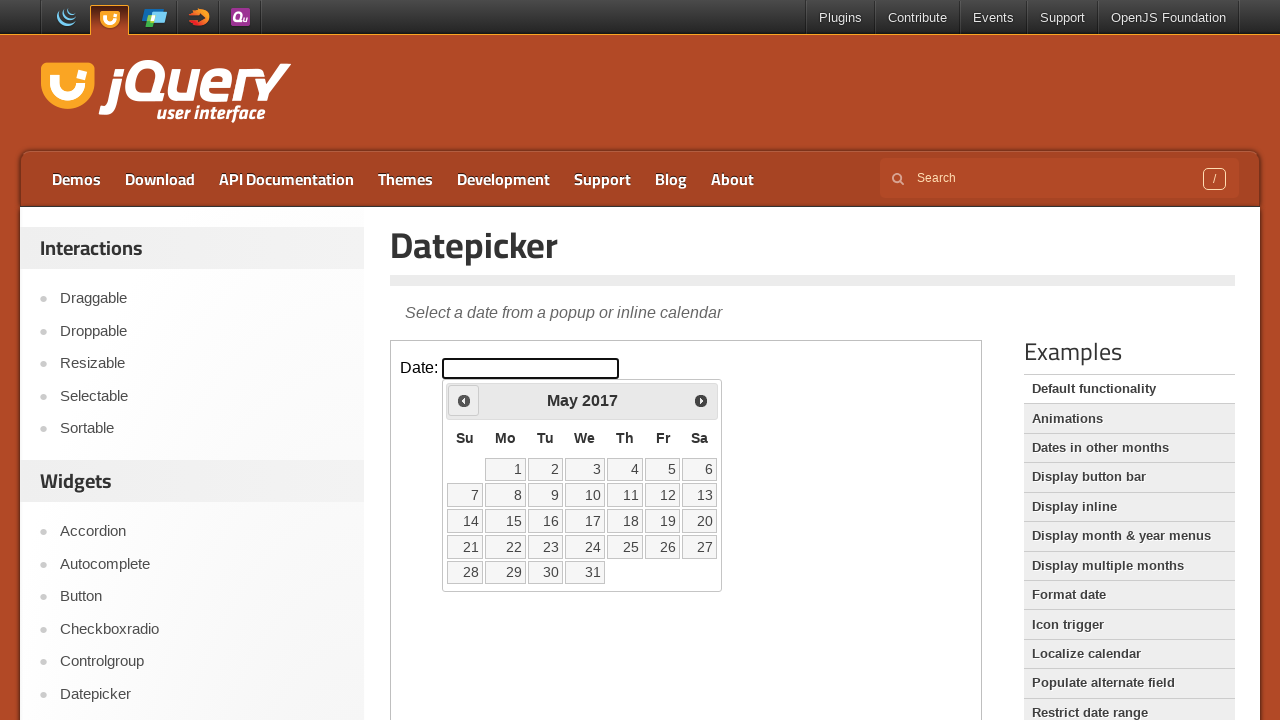

Retrieved current calendar month 'May' and year '2017'
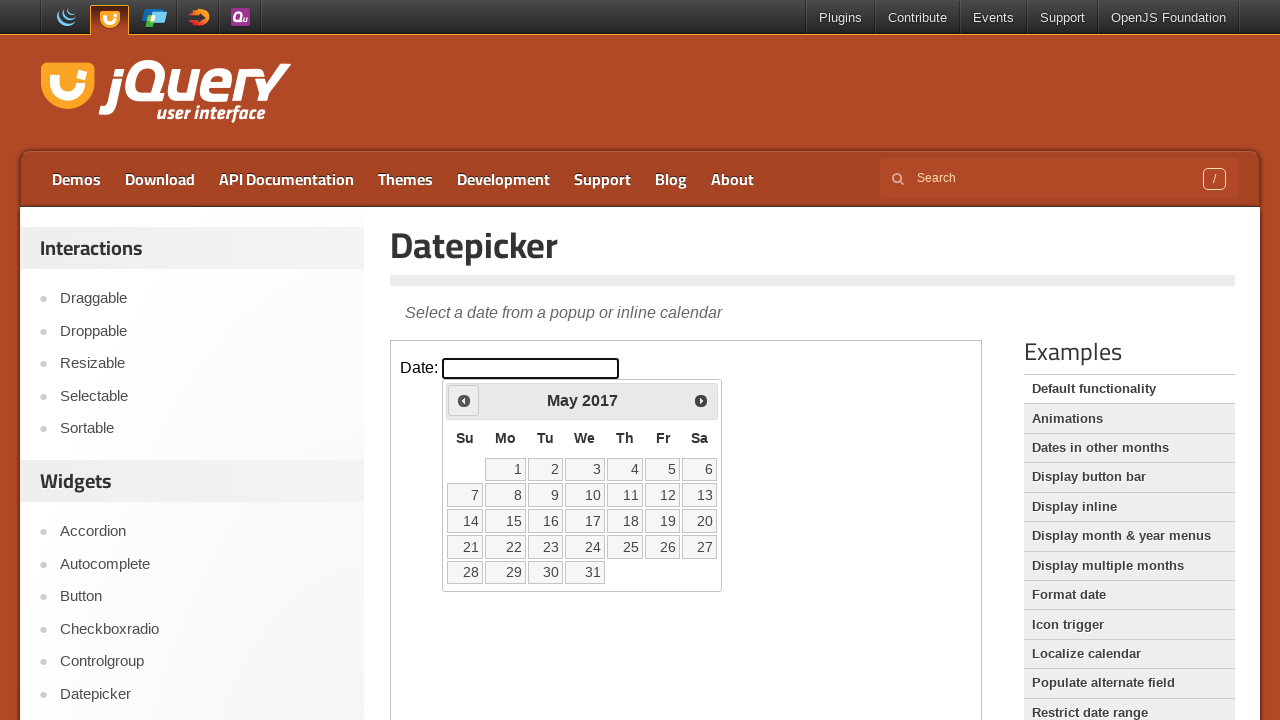

Clicked previous month button to navigate backward at (464, 400) on iframe >> nth=0 >> internal:control=enter-frame >> xpath=//*[@id='ui-datepicker-
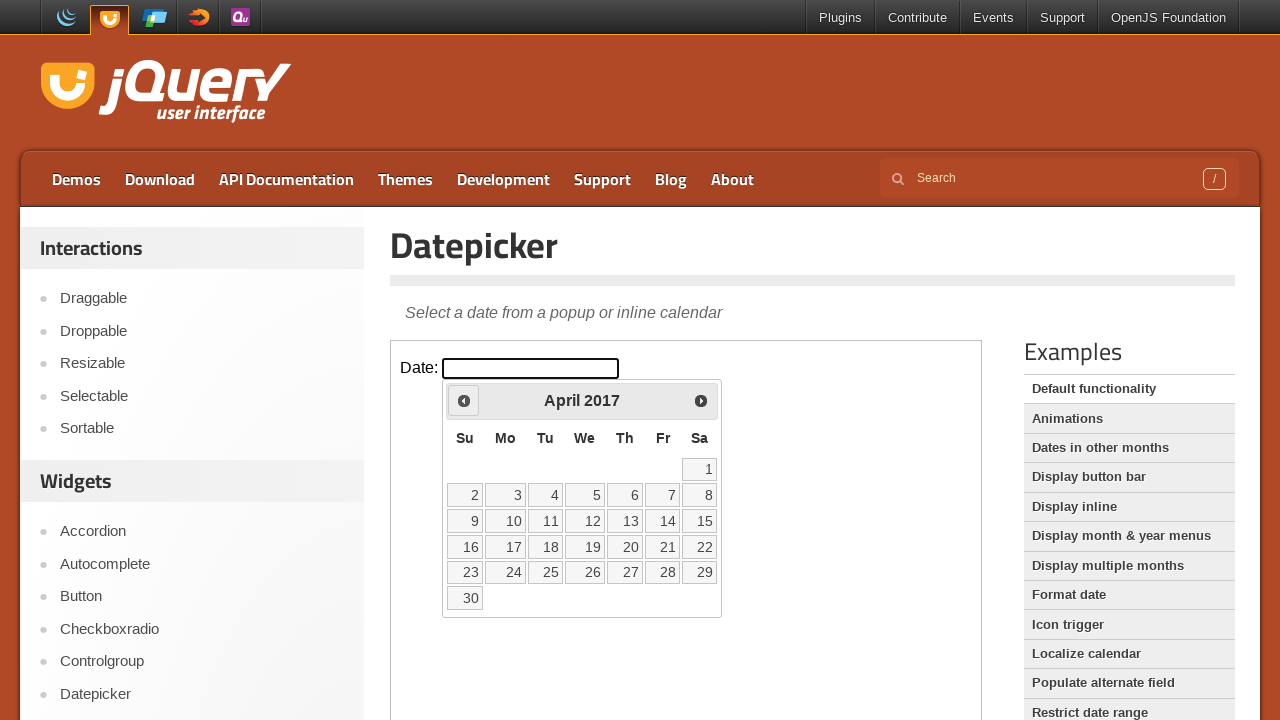

Retrieved current calendar month 'April' and year '2017'
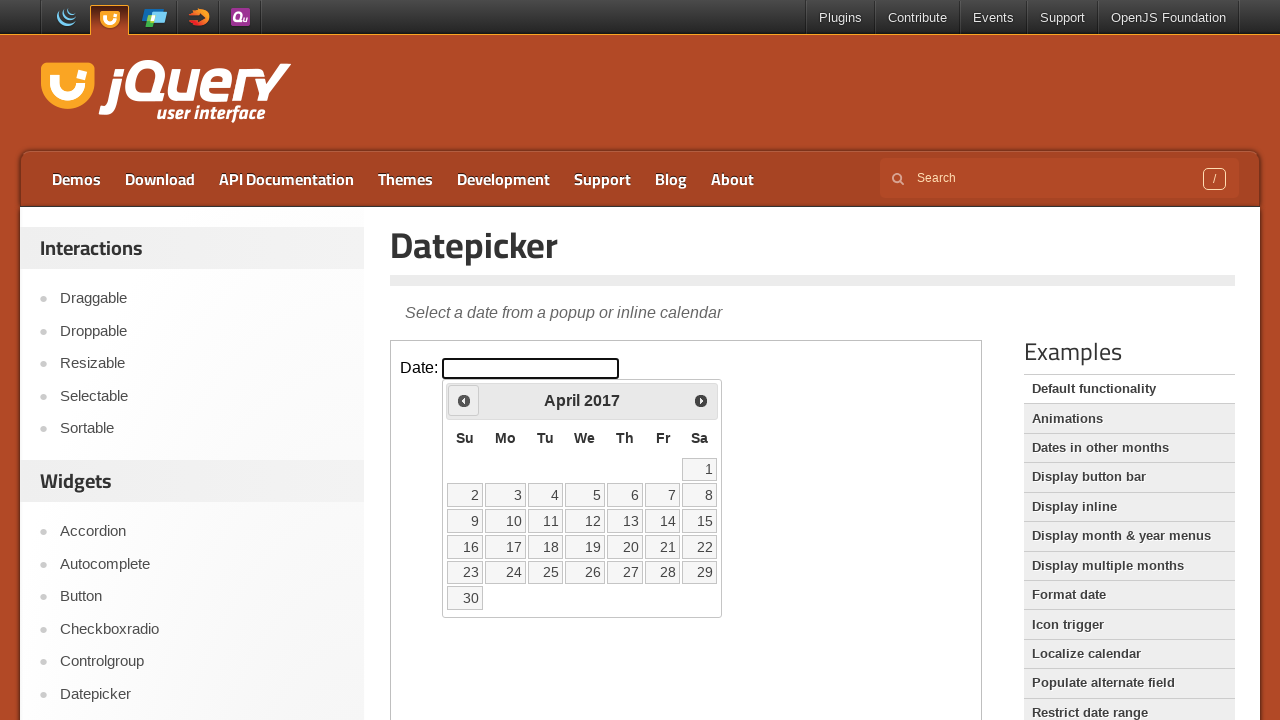

Clicked previous month button to navigate backward at (464, 400) on iframe >> nth=0 >> internal:control=enter-frame >> xpath=//*[@id='ui-datepicker-
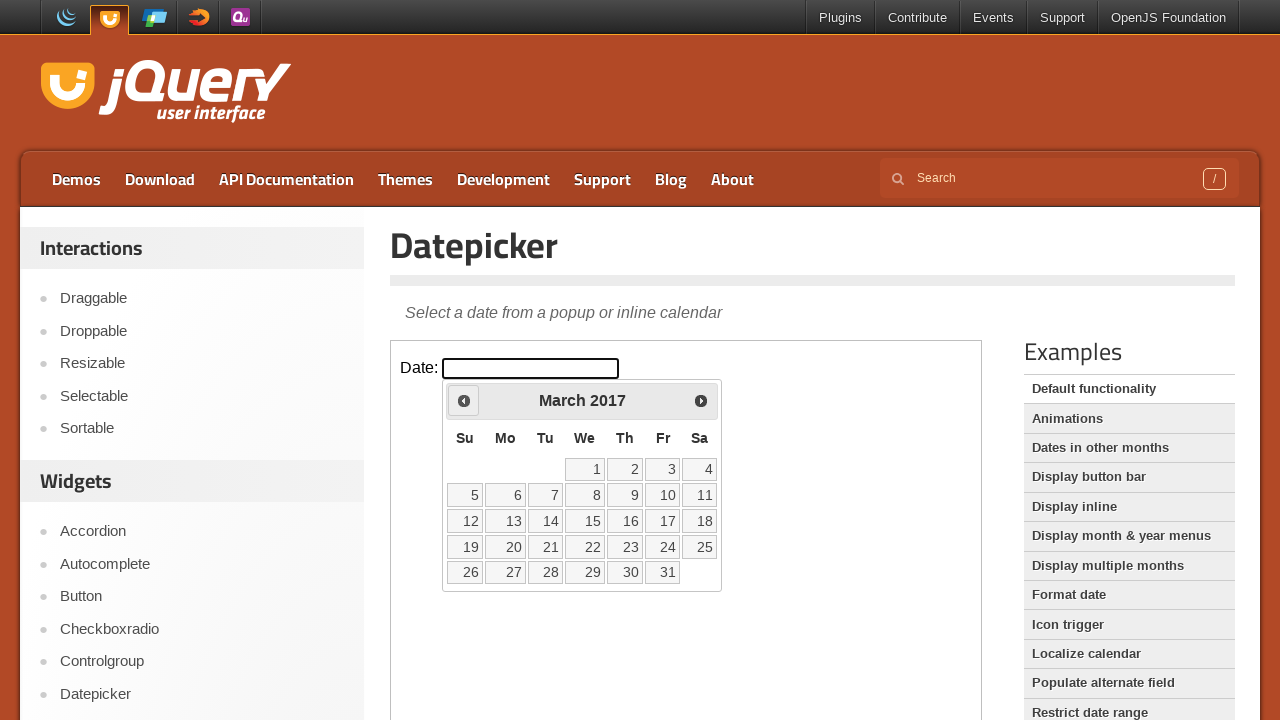

Retrieved current calendar month 'March' and year '2017'
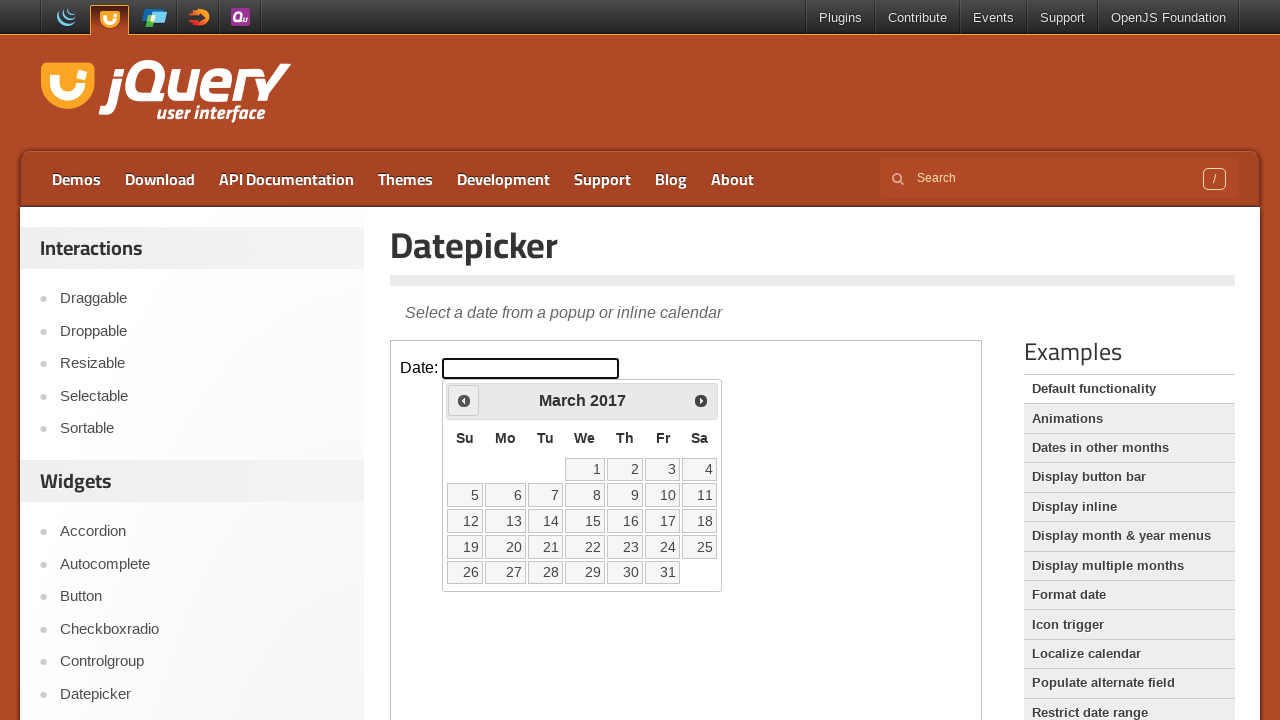

Clicked previous month button to navigate backward at (464, 400) on iframe >> nth=0 >> internal:control=enter-frame >> xpath=//*[@id='ui-datepicker-
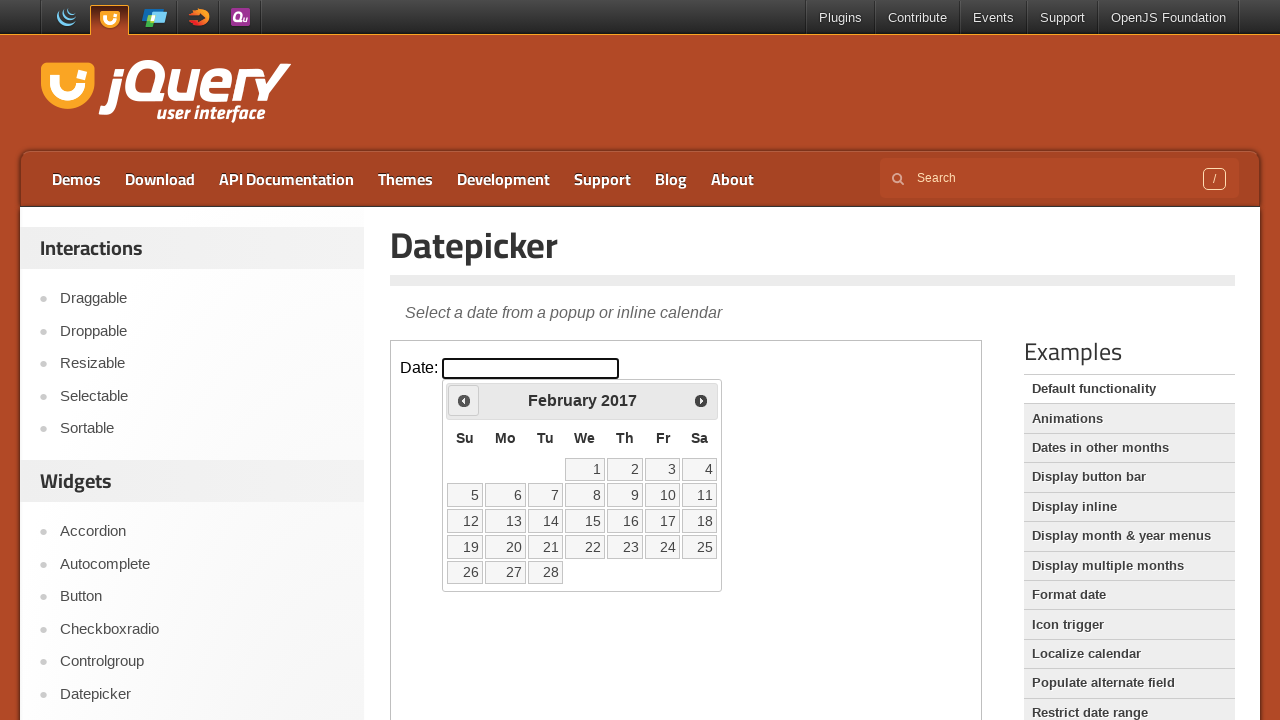

Retrieved current calendar month 'February' and year '2017'
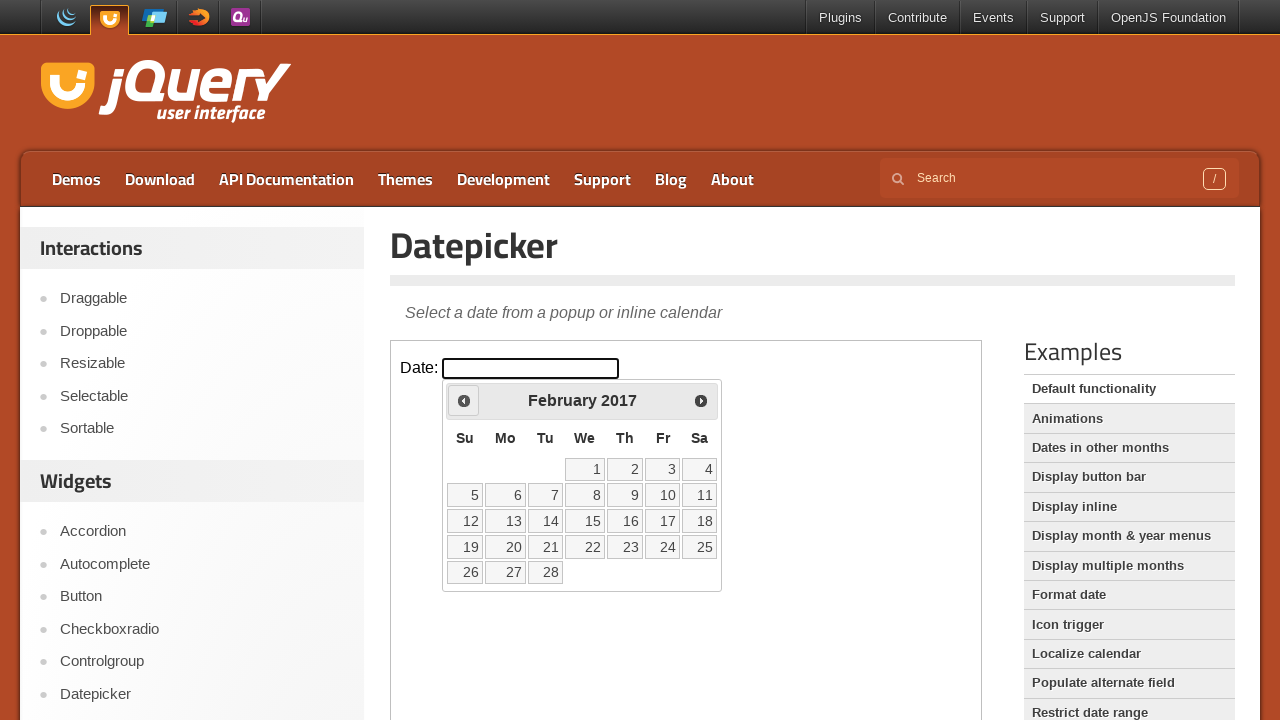

Clicked previous month button to navigate backward at (464, 400) on iframe >> nth=0 >> internal:control=enter-frame >> xpath=//*[@id='ui-datepicker-
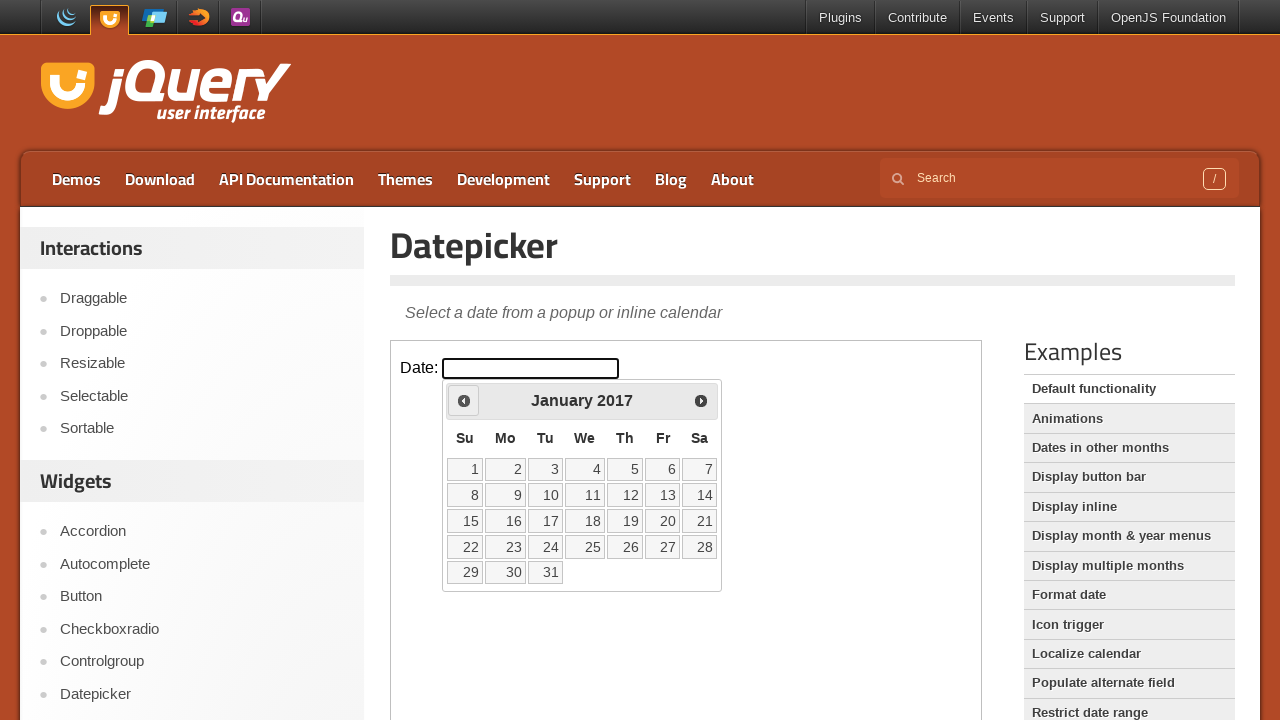

Retrieved current calendar month 'January' and year '2017'
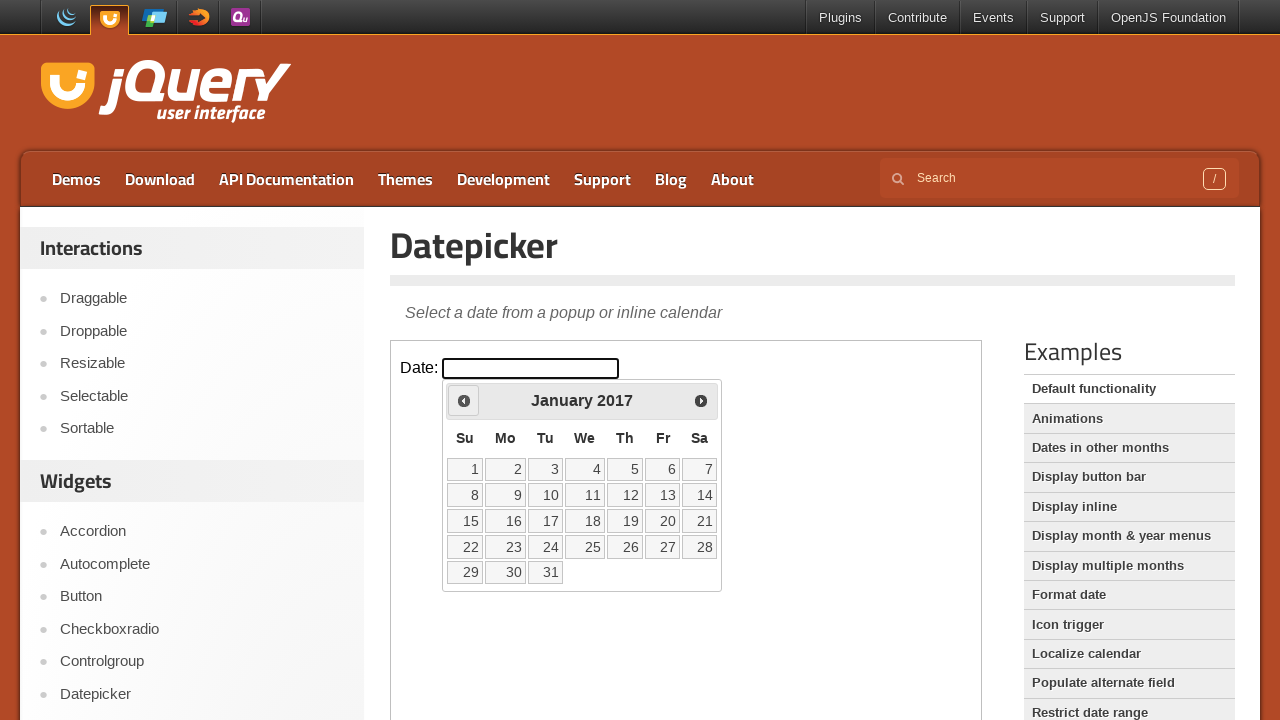

Clicked previous month button to navigate backward at (464, 400) on iframe >> nth=0 >> internal:control=enter-frame >> xpath=//*[@id='ui-datepicker-
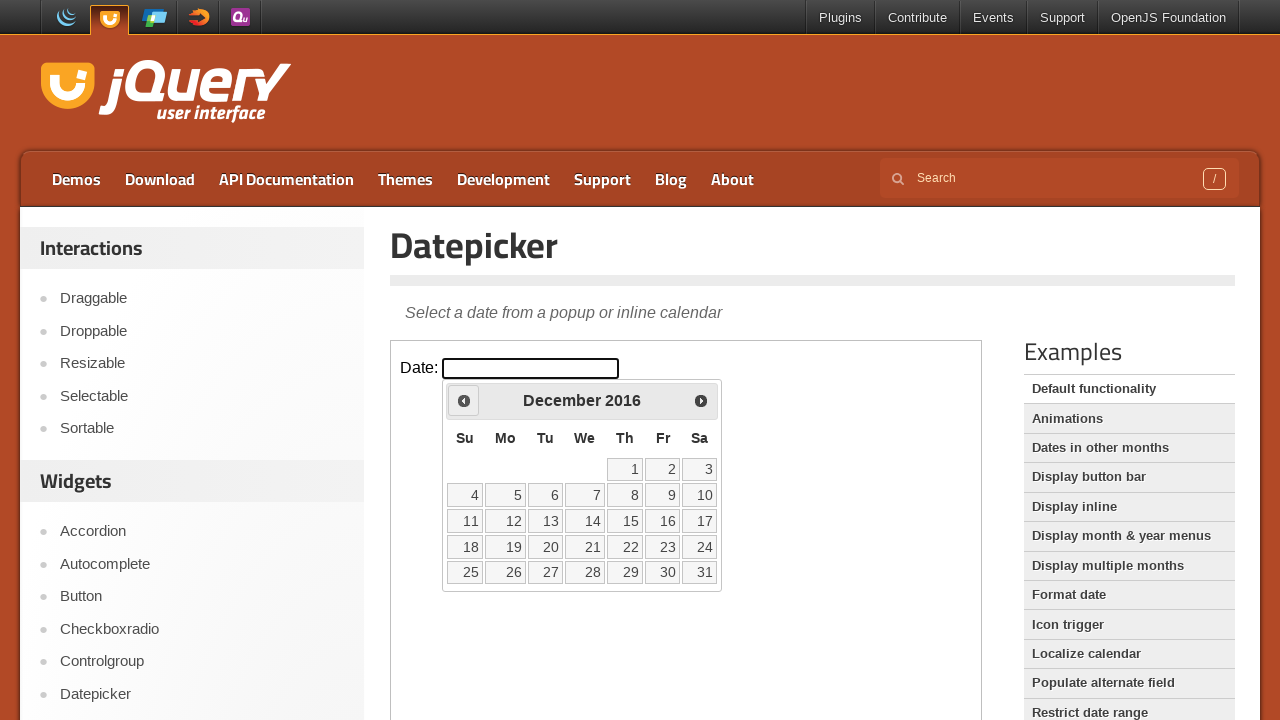

Retrieved current calendar month 'December' and year '2016'
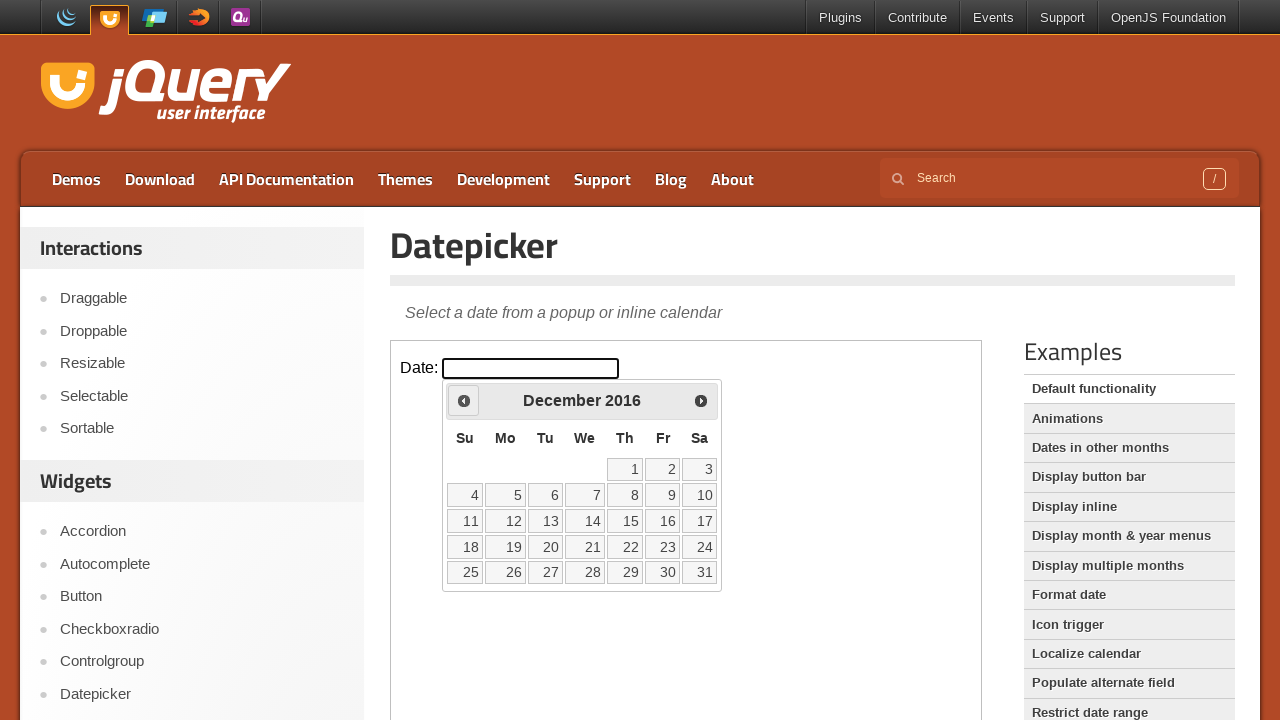

Clicked previous month button to navigate backward at (464, 400) on iframe >> nth=0 >> internal:control=enter-frame >> xpath=//*[@id='ui-datepicker-
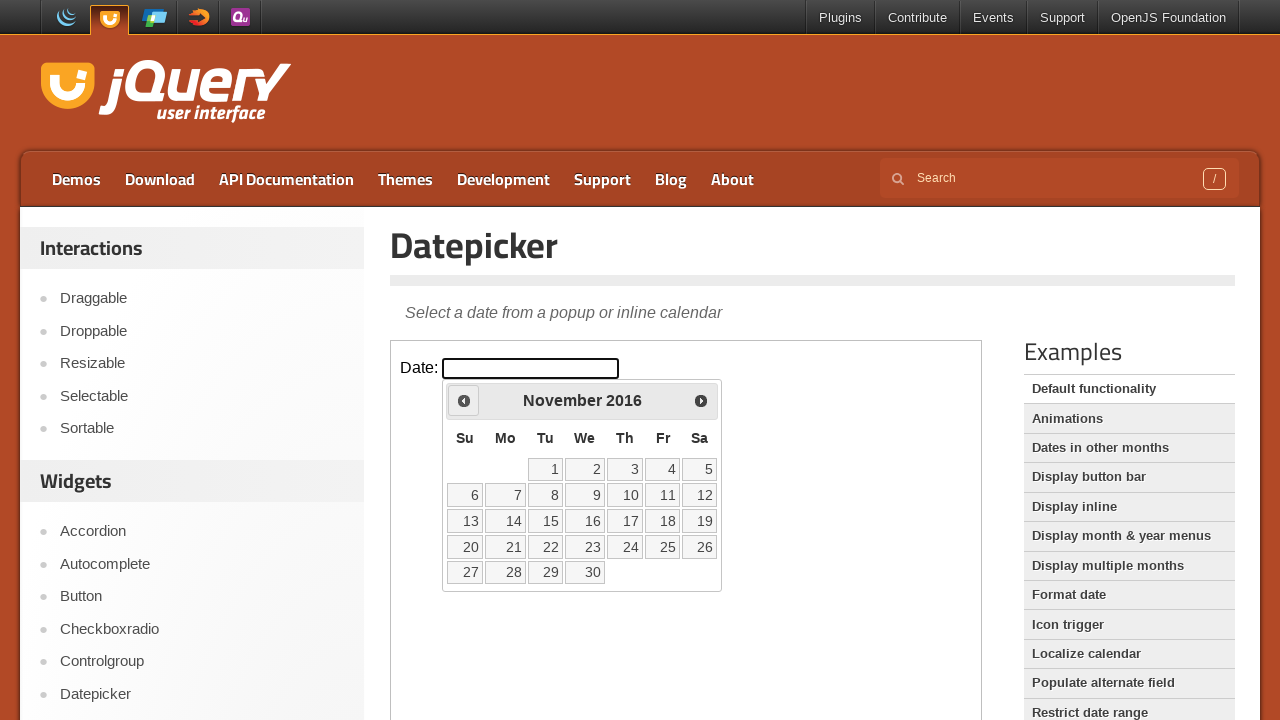

Retrieved current calendar month 'November' and year '2016'
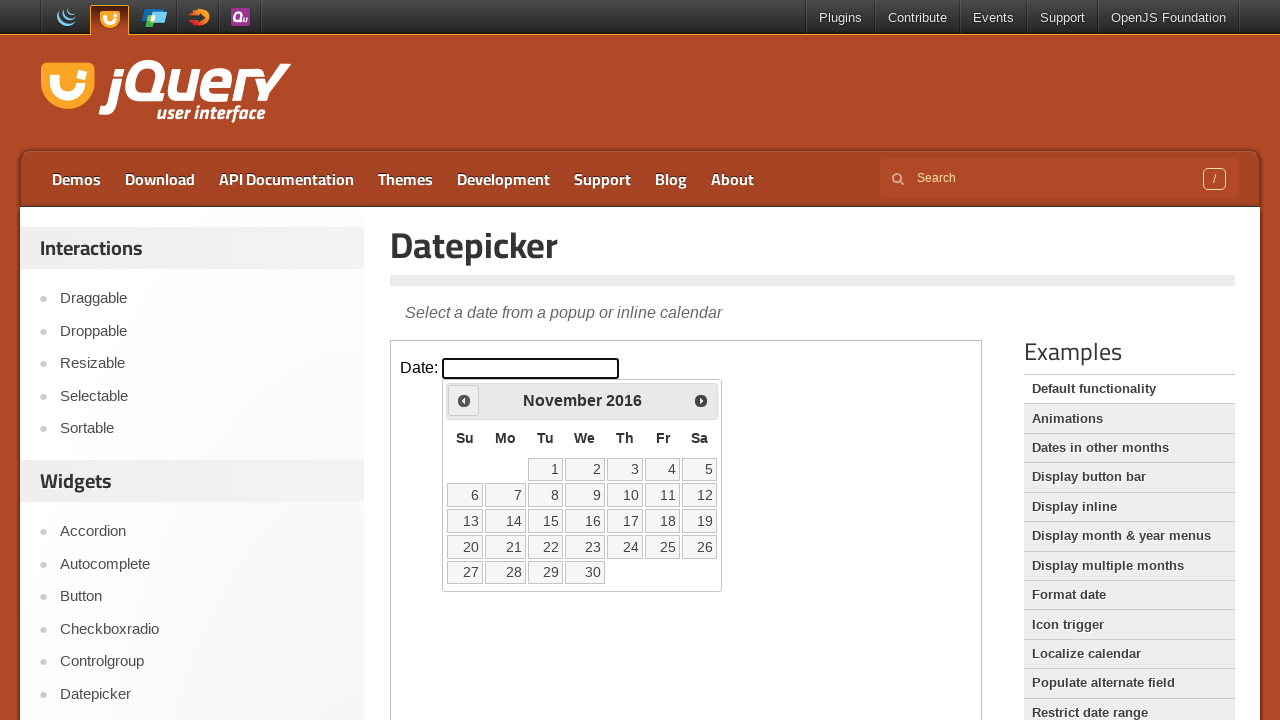

Clicked previous month button to navigate backward at (464, 400) on iframe >> nth=0 >> internal:control=enter-frame >> xpath=//*[@id='ui-datepicker-
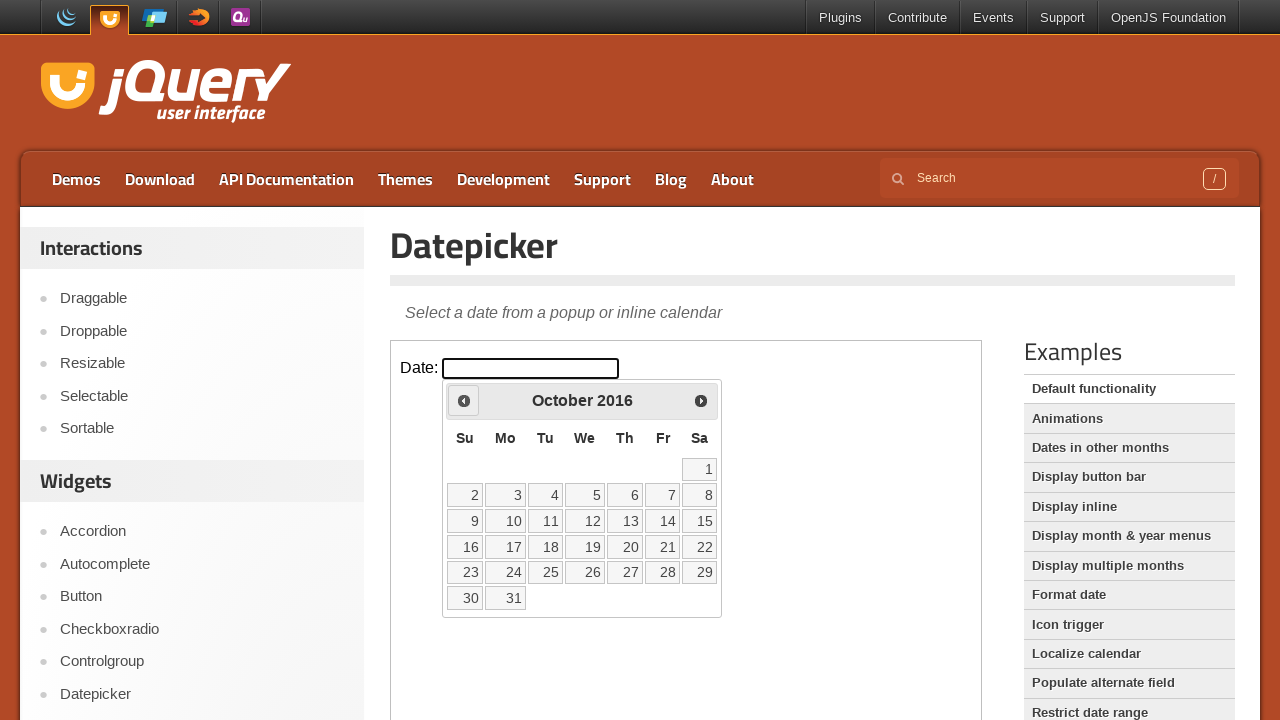

Retrieved current calendar month 'October' and year '2016'
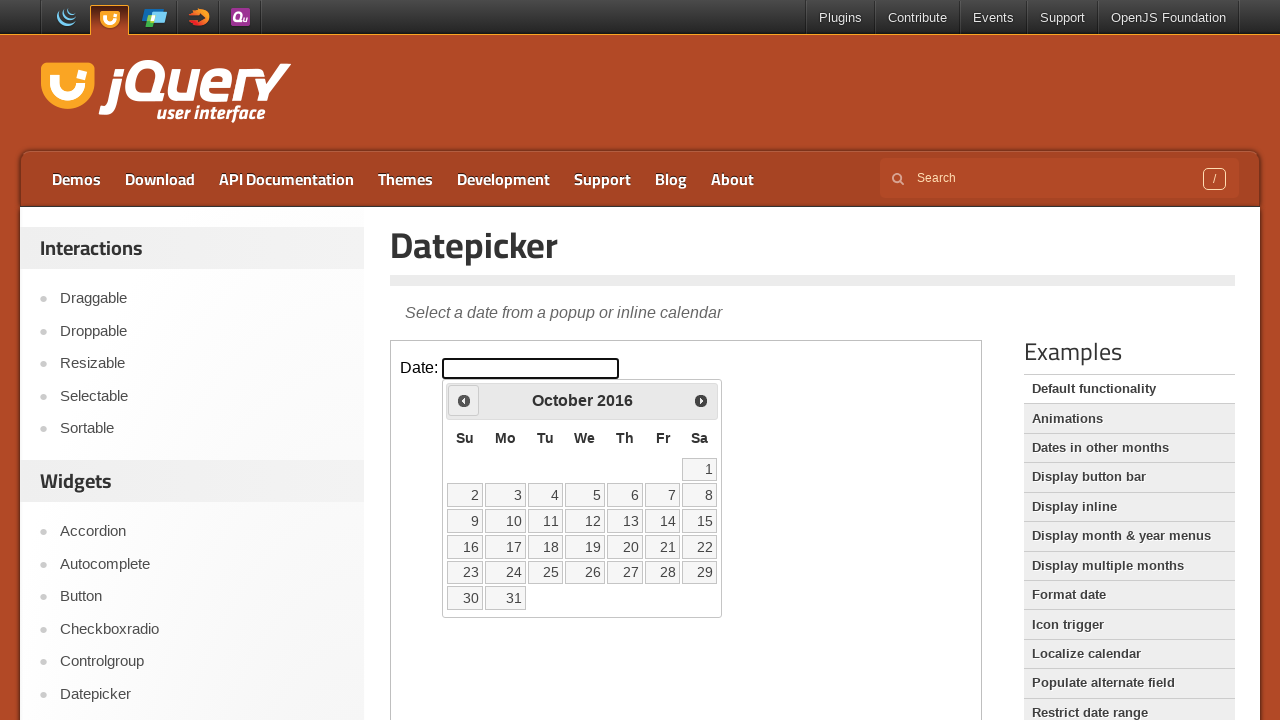

Clicked previous month button to navigate backward at (464, 400) on iframe >> nth=0 >> internal:control=enter-frame >> xpath=//*[@id='ui-datepicker-
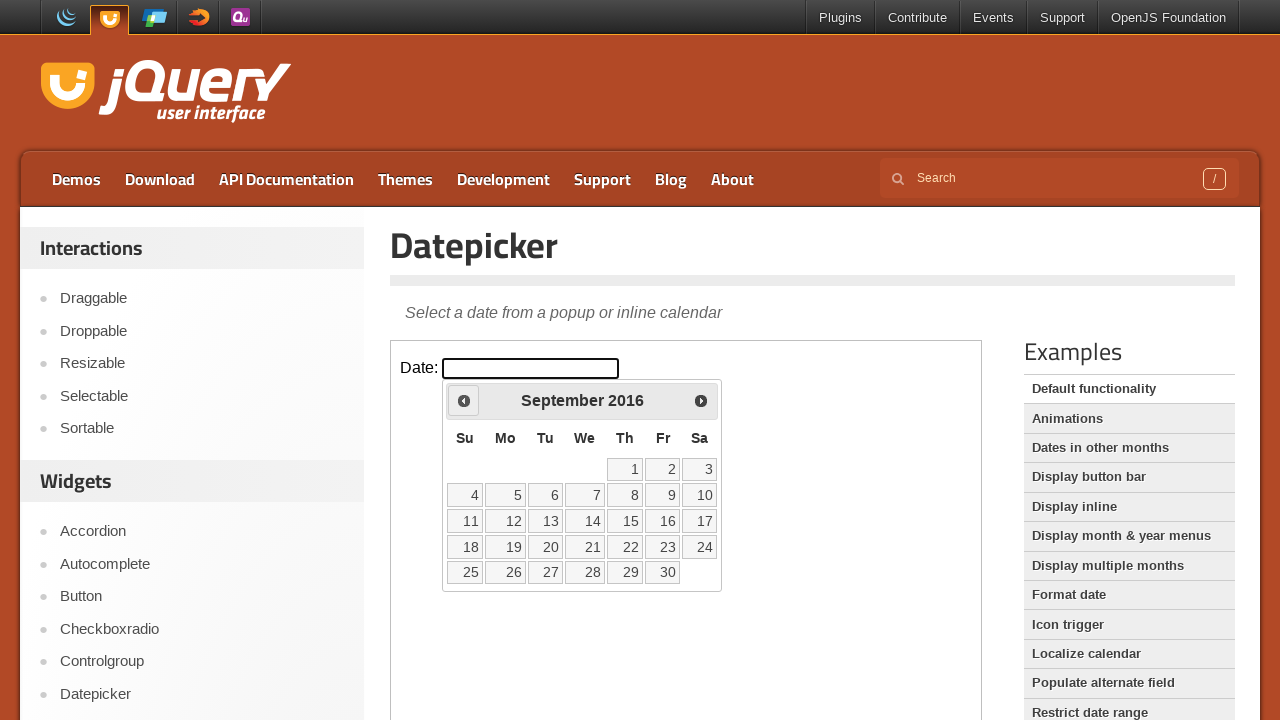

Retrieved current calendar month 'September' and year '2016'
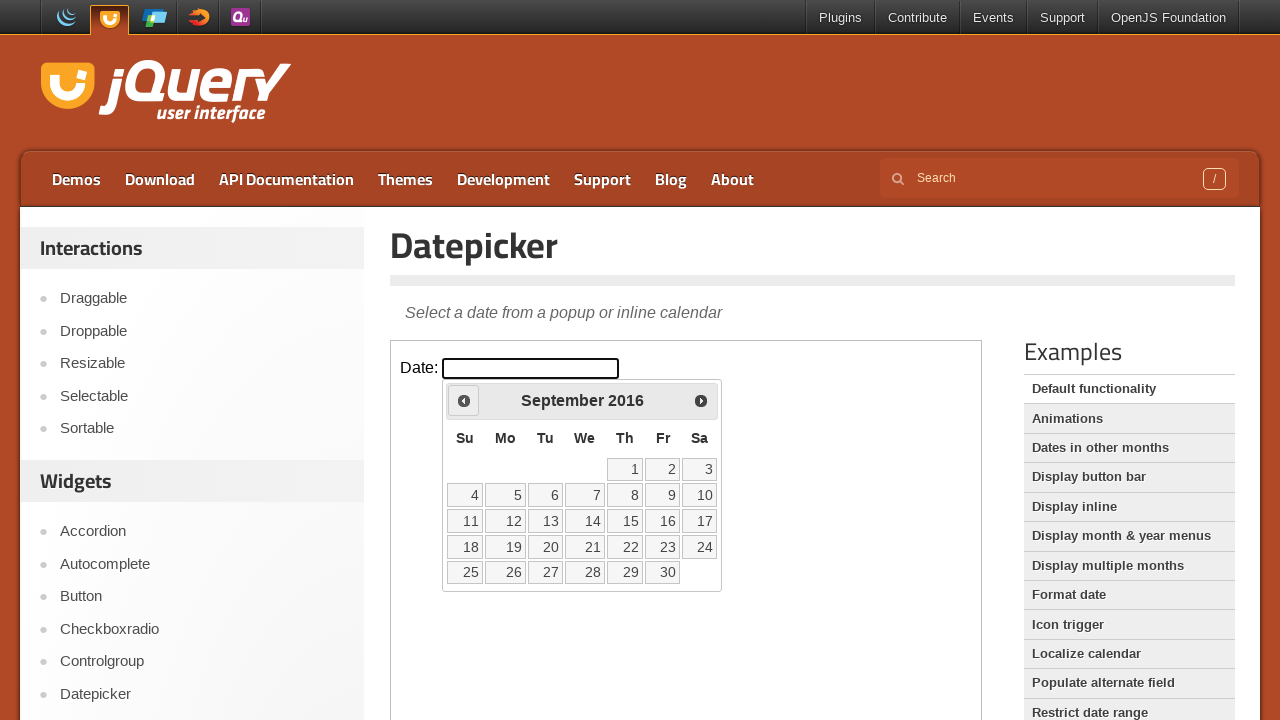

Clicked previous month button to navigate backward at (464, 400) on iframe >> nth=0 >> internal:control=enter-frame >> xpath=//*[@id='ui-datepicker-
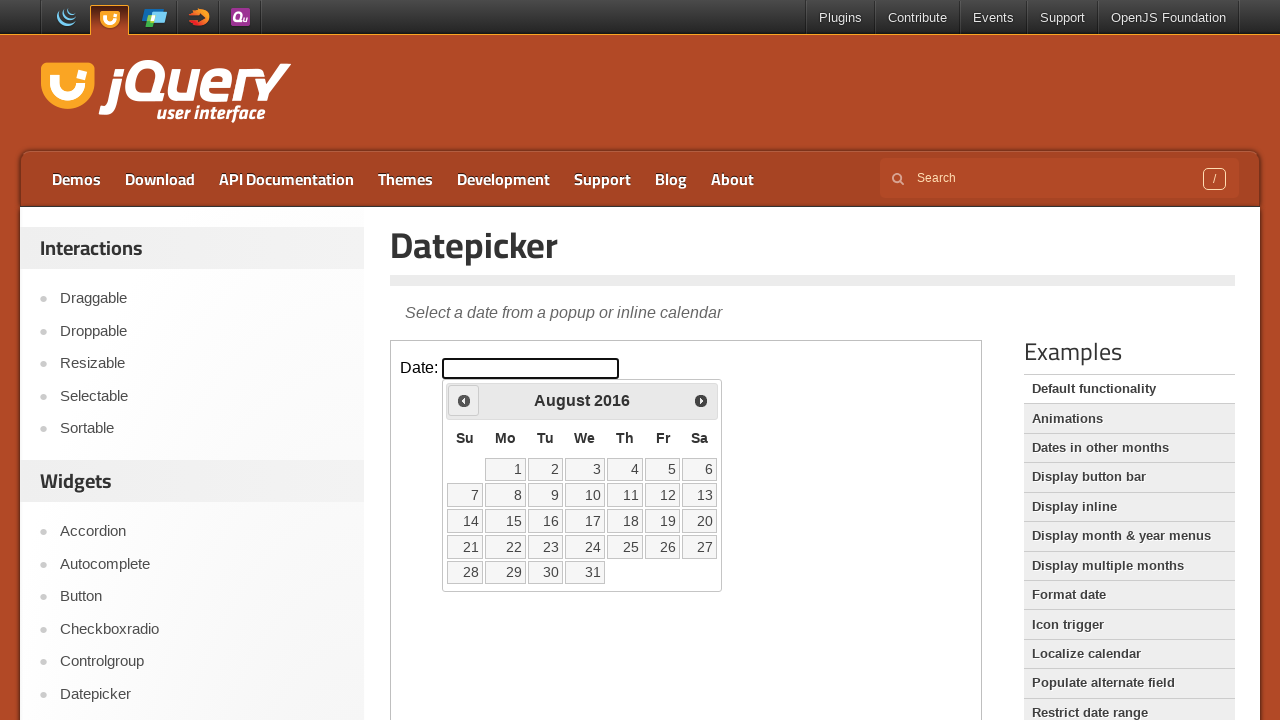

Retrieved current calendar month 'August' and year '2016'
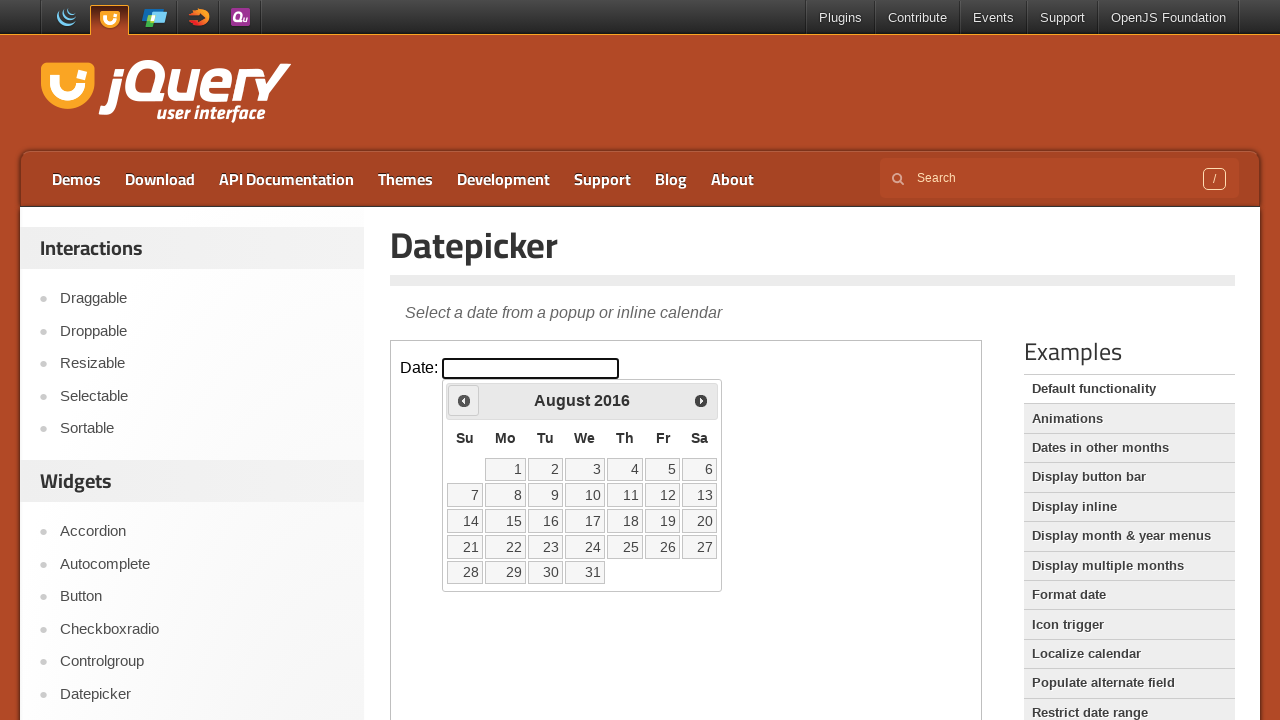

Clicked previous month button to navigate backward at (464, 400) on iframe >> nth=0 >> internal:control=enter-frame >> xpath=//*[@id='ui-datepicker-
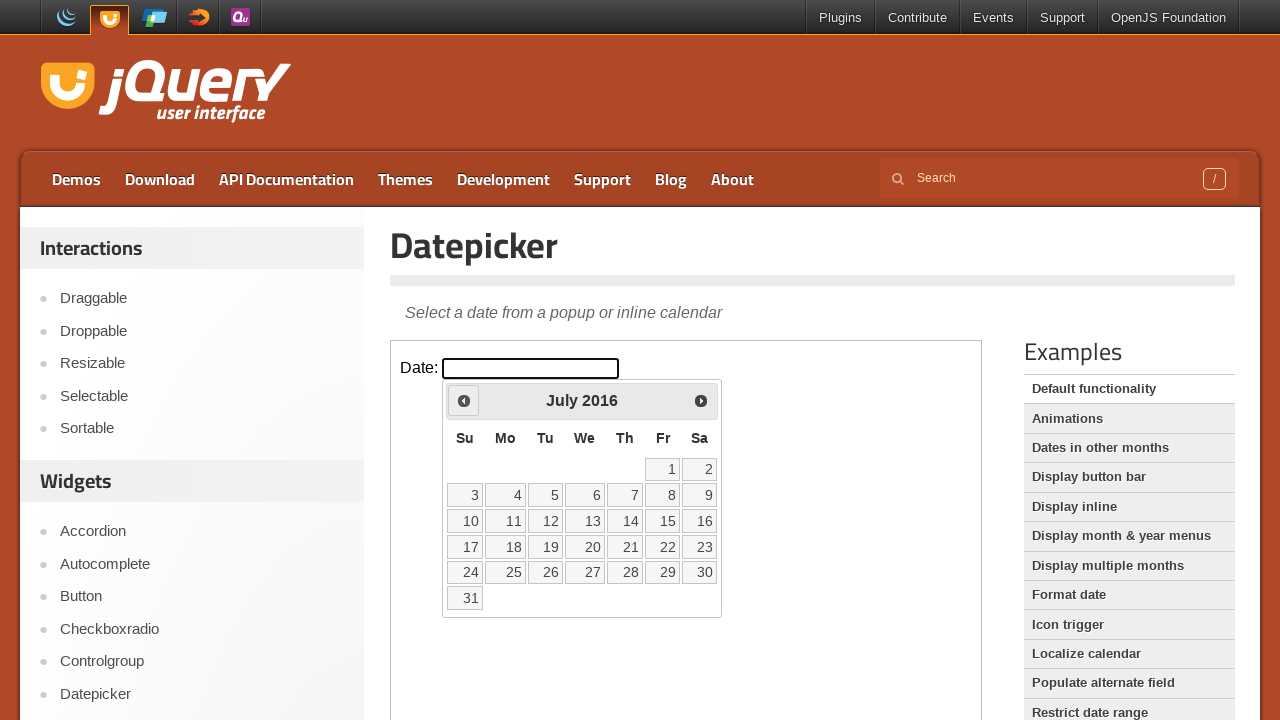

Retrieved current calendar month 'July' and year '2016'
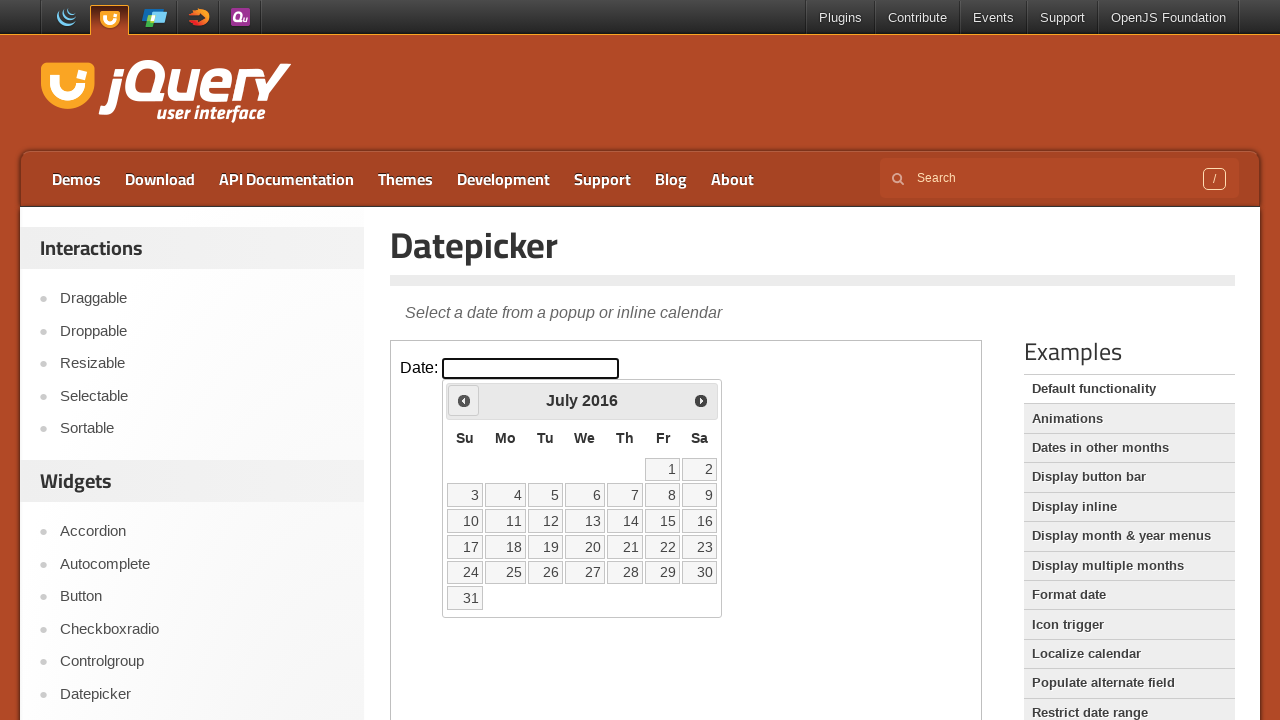

Clicked previous month button to navigate backward at (464, 400) on iframe >> nth=0 >> internal:control=enter-frame >> xpath=//*[@id='ui-datepicker-
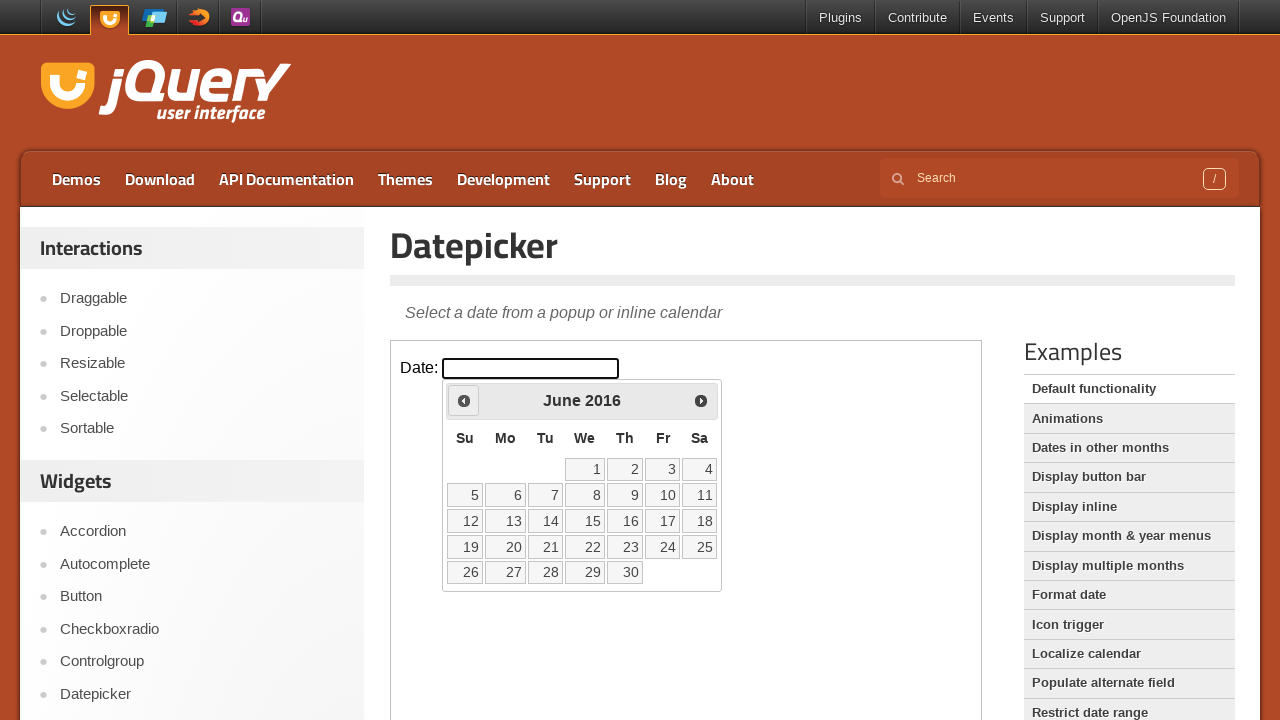

Retrieved current calendar month 'June' and year '2016'
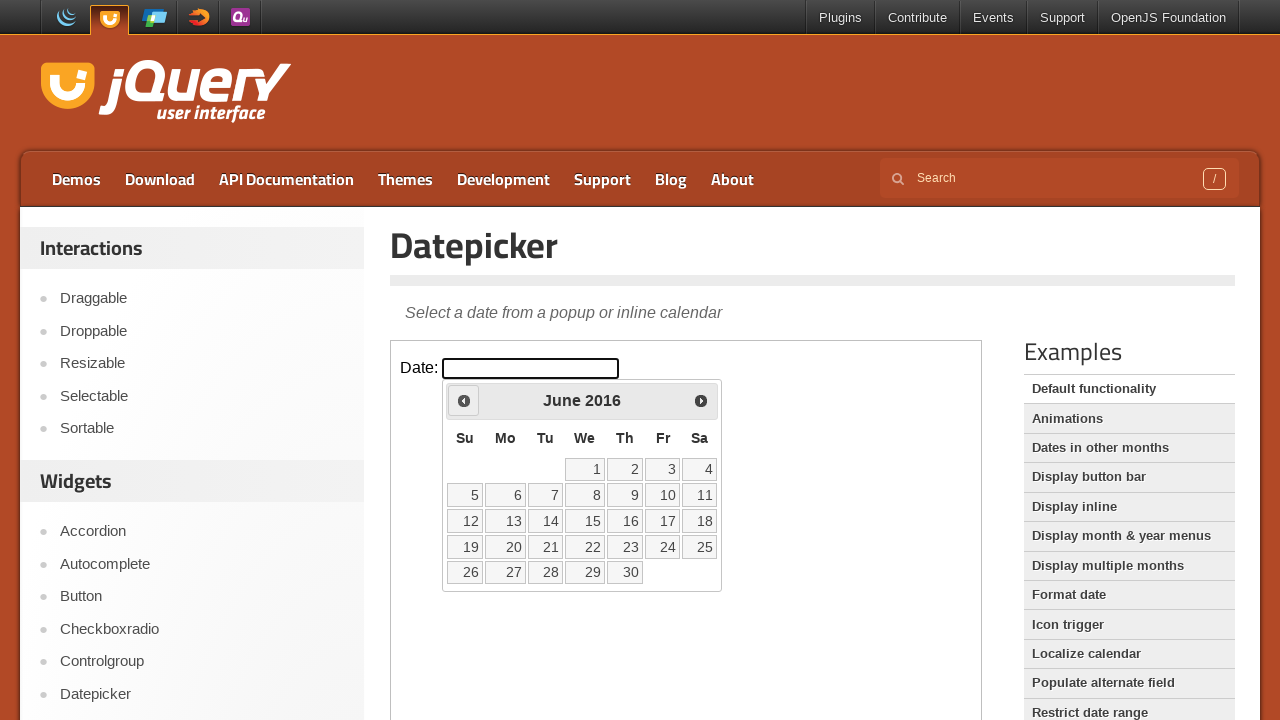

Clicked previous month button to navigate backward at (464, 400) on iframe >> nth=0 >> internal:control=enter-frame >> xpath=//*[@id='ui-datepicker-
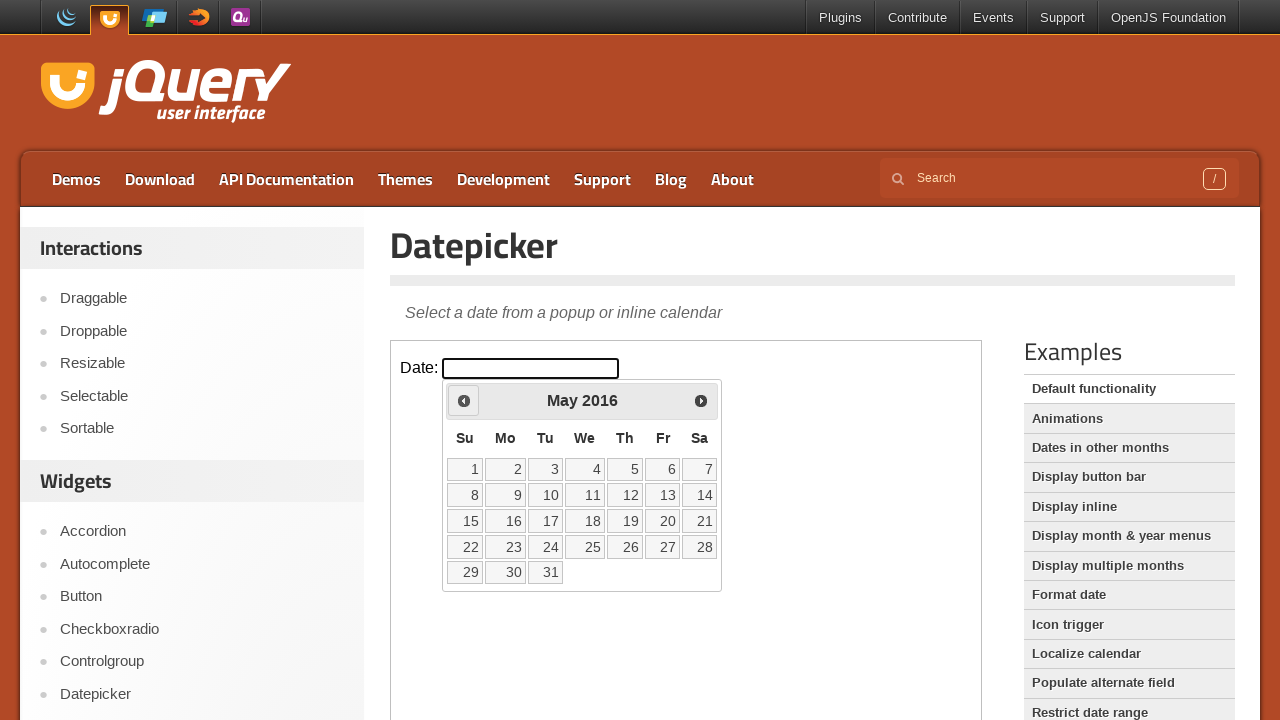

Retrieved current calendar month 'May' and year '2016'
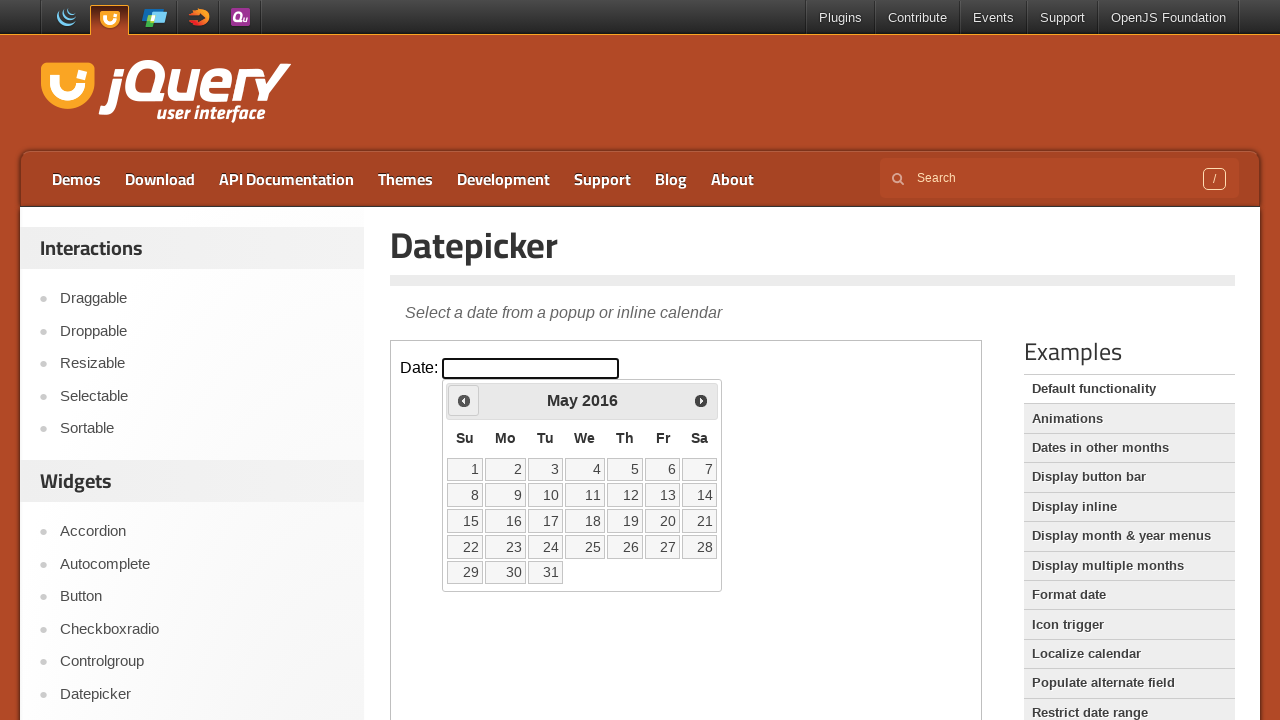

Clicked previous month button to navigate backward at (464, 400) on iframe >> nth=0 >> internal:control=enter-frame >> xpath=//*[@id='ui-datepicker-
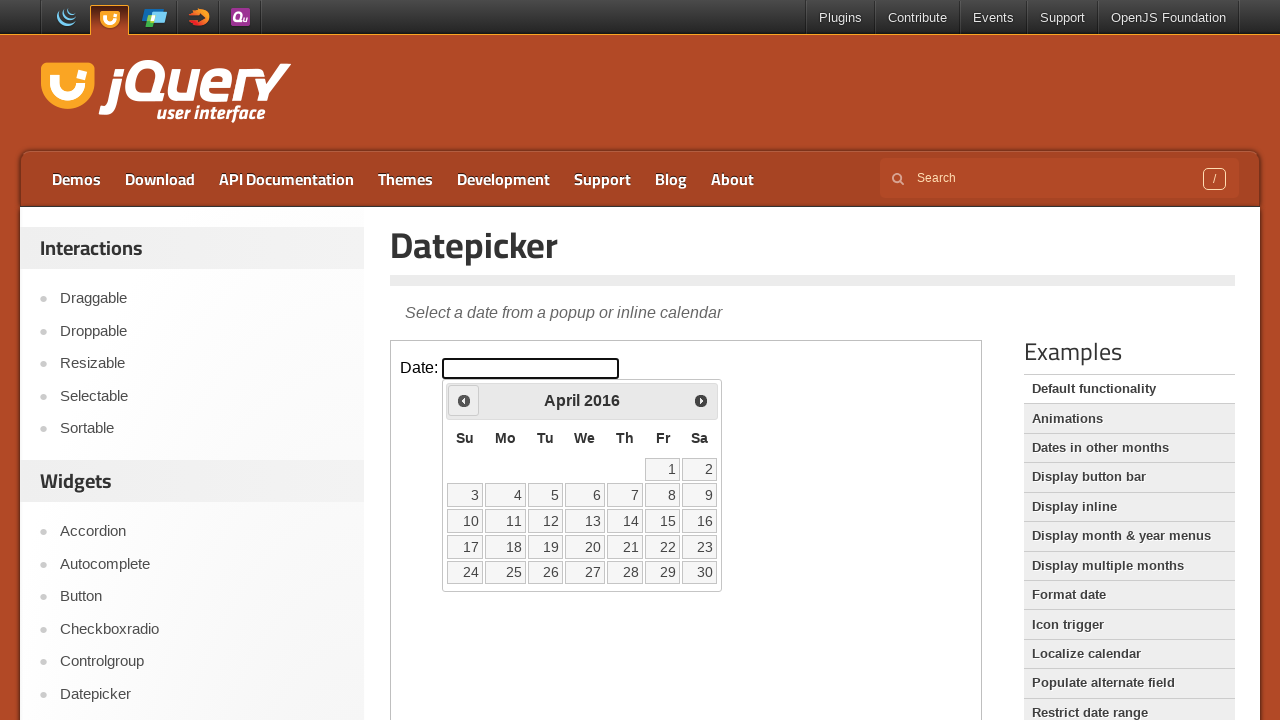

Retrieved current calendar month 'April' and year '2016'
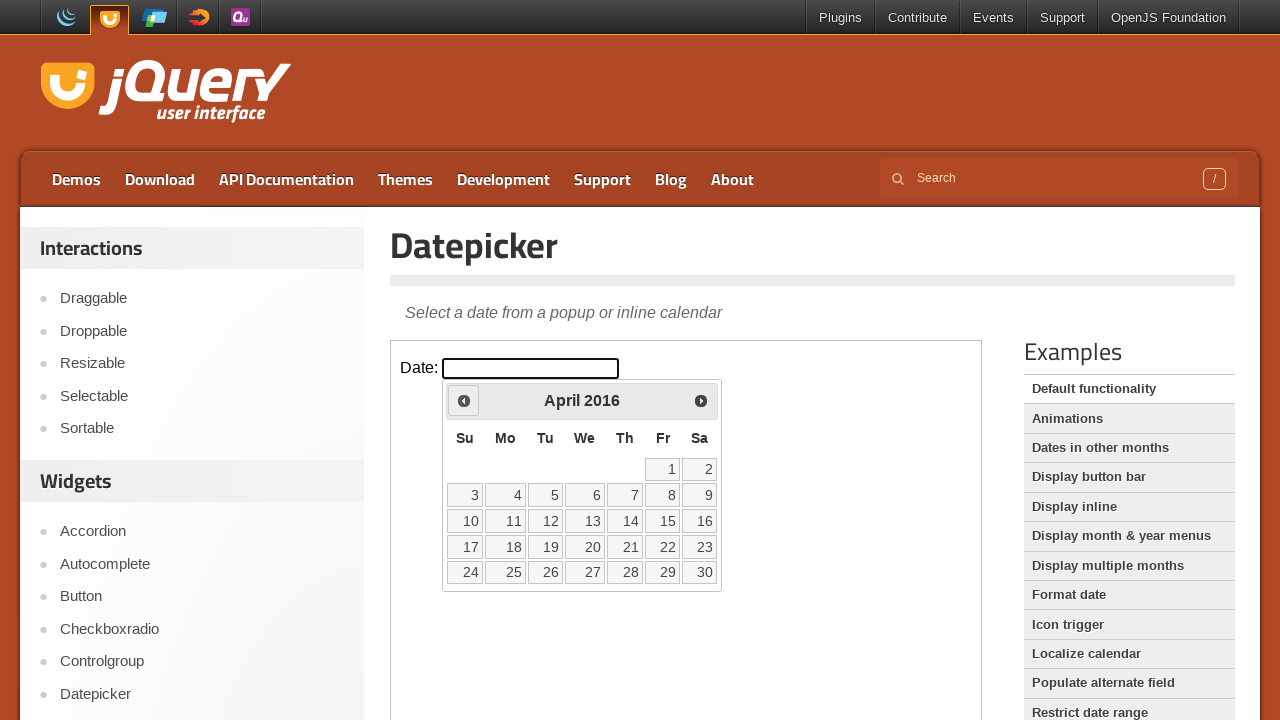

Clicked previous month button to navigate backward at (464, 400) on iframe >> nth=0 >> internal:control=enter-frame >> xpath=//*[@id='ui-datepicker-
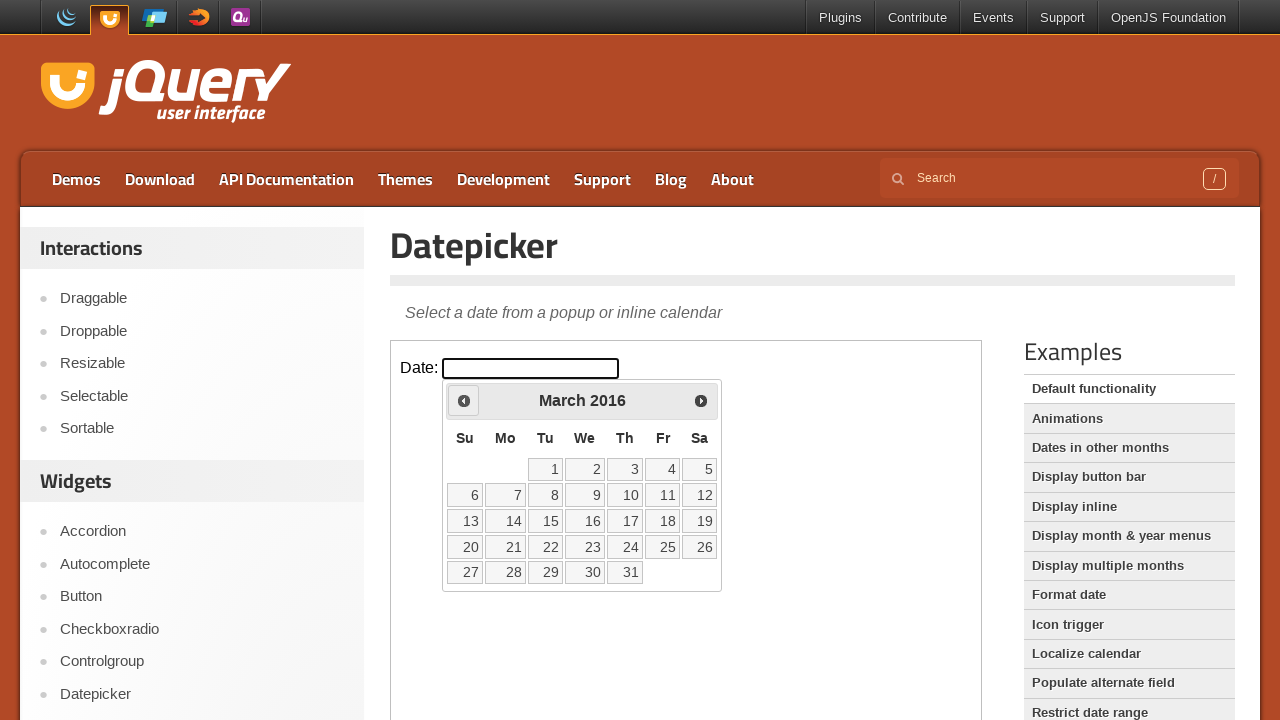

Retrieved current calendar month 'March' and year '2016'
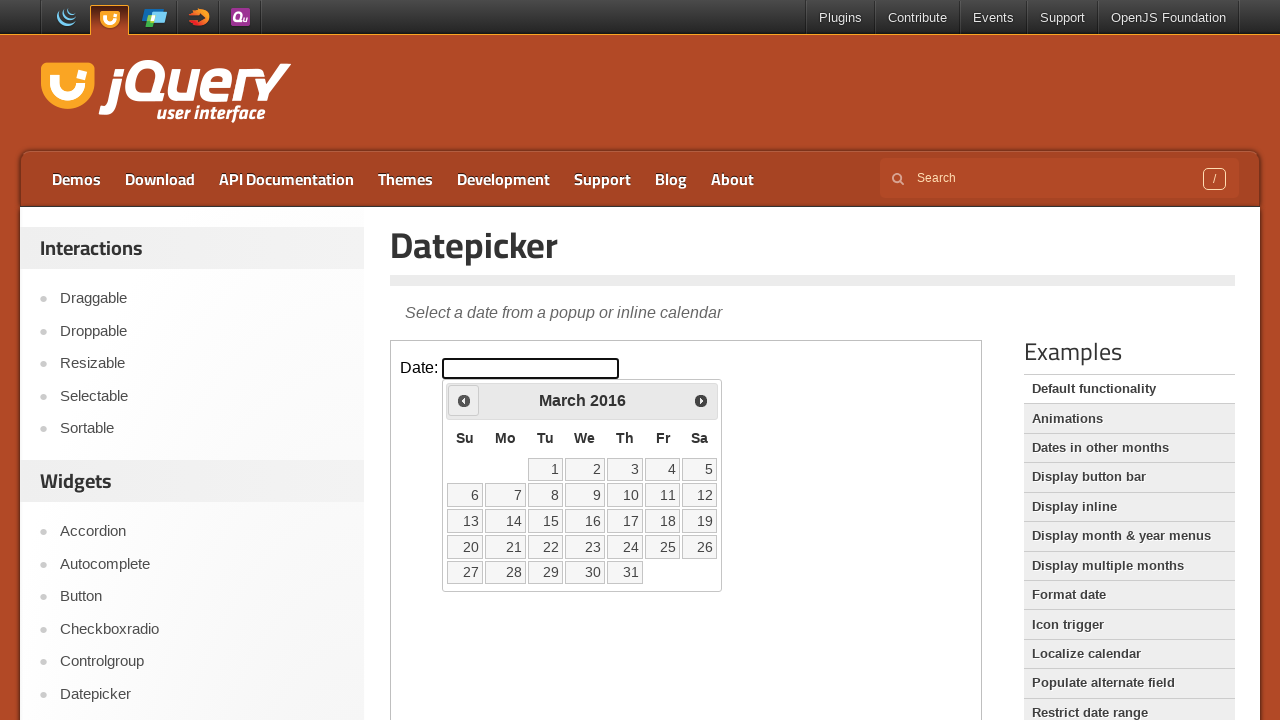

Clicked previous month button to navigate backward at (464, 400) on iframe >> nth=0 >> internal:control=enter-frame >> xpath=//*[@id='ui-datepicker-
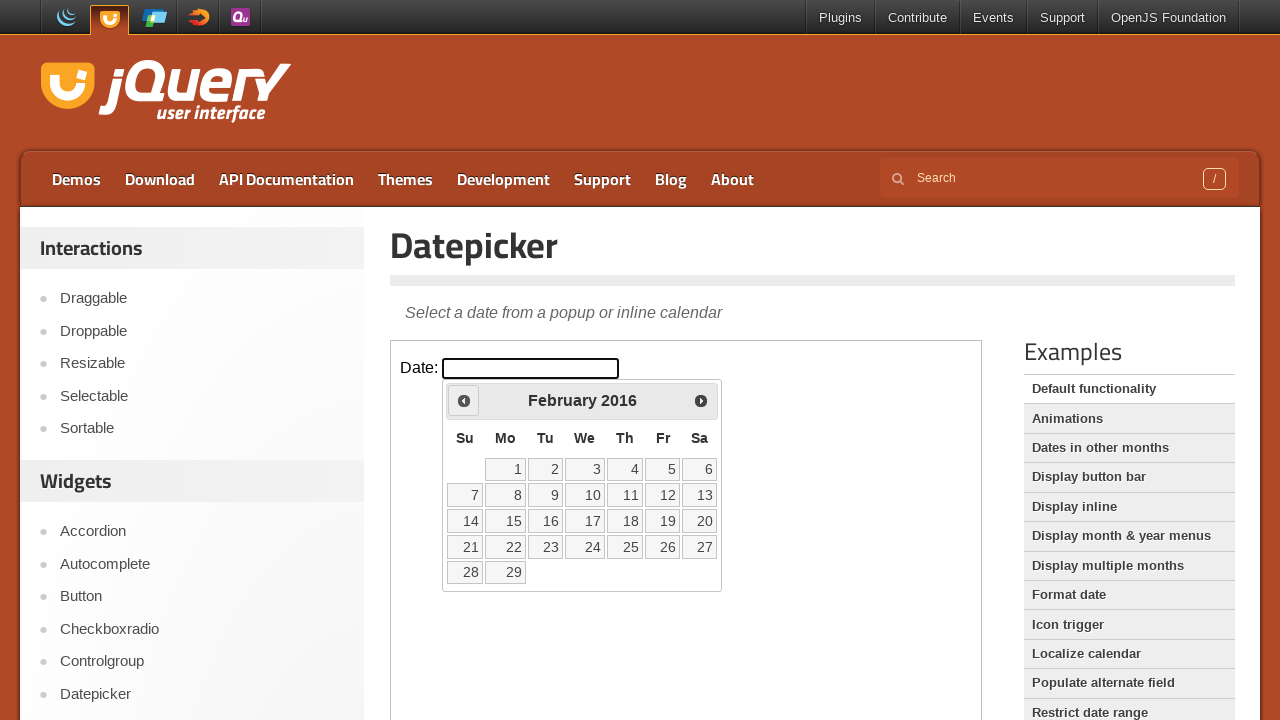

Retrieved current calendar month 'February' and year '2016'
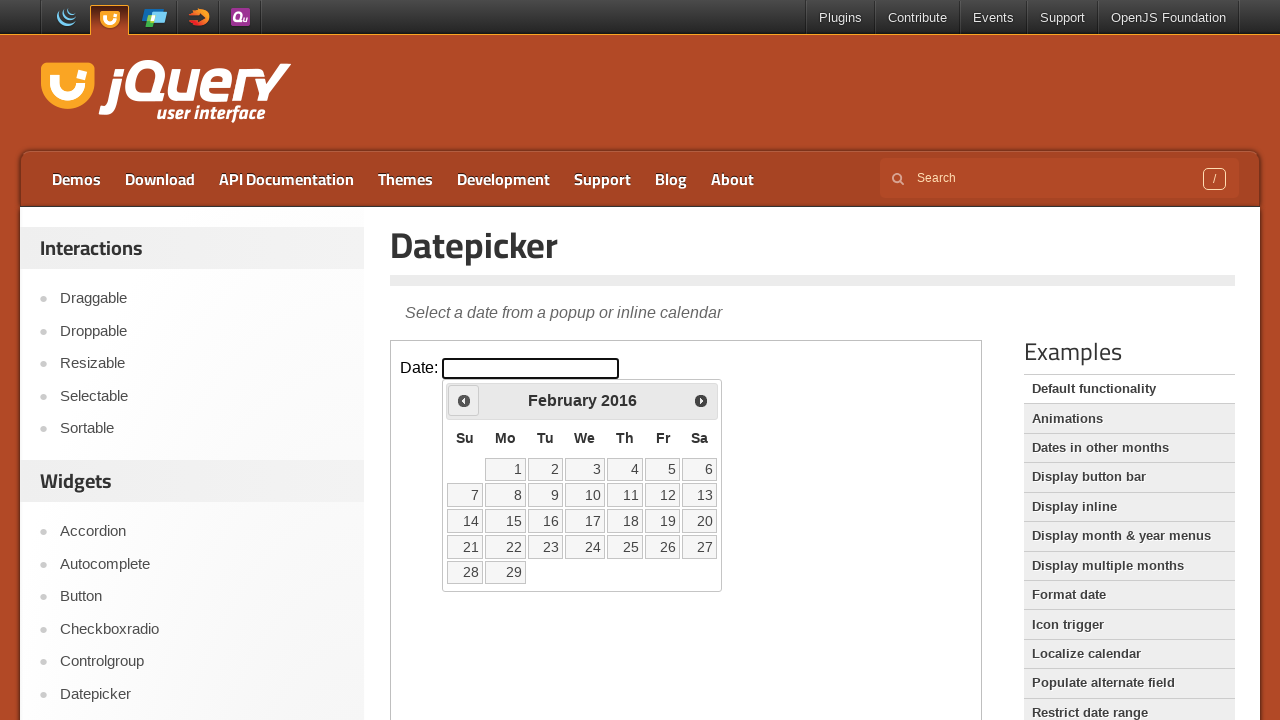

Clicked previous month button to navigate backward at (464, 400) on iframe >> nth=0 >> internal:control=enter-frame >> xpath=//*[@id='ui-datepicker-
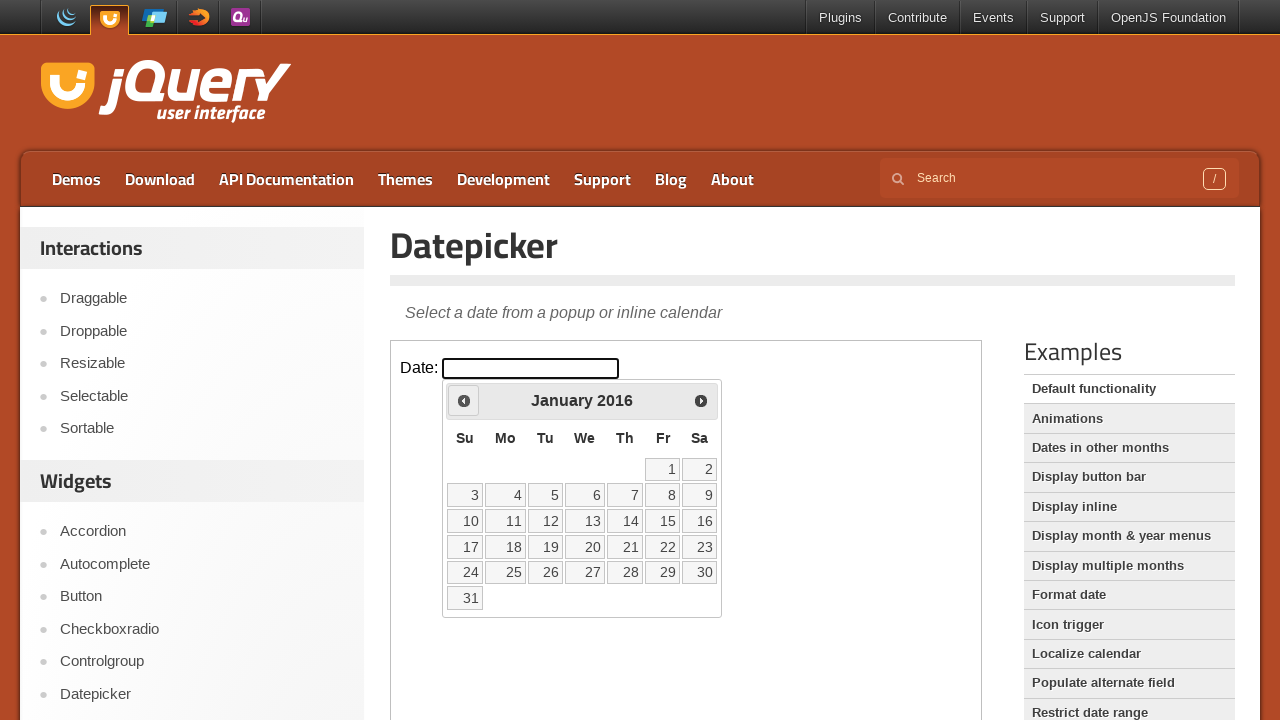

Retrieved current calendar month 'January' and year '2016'
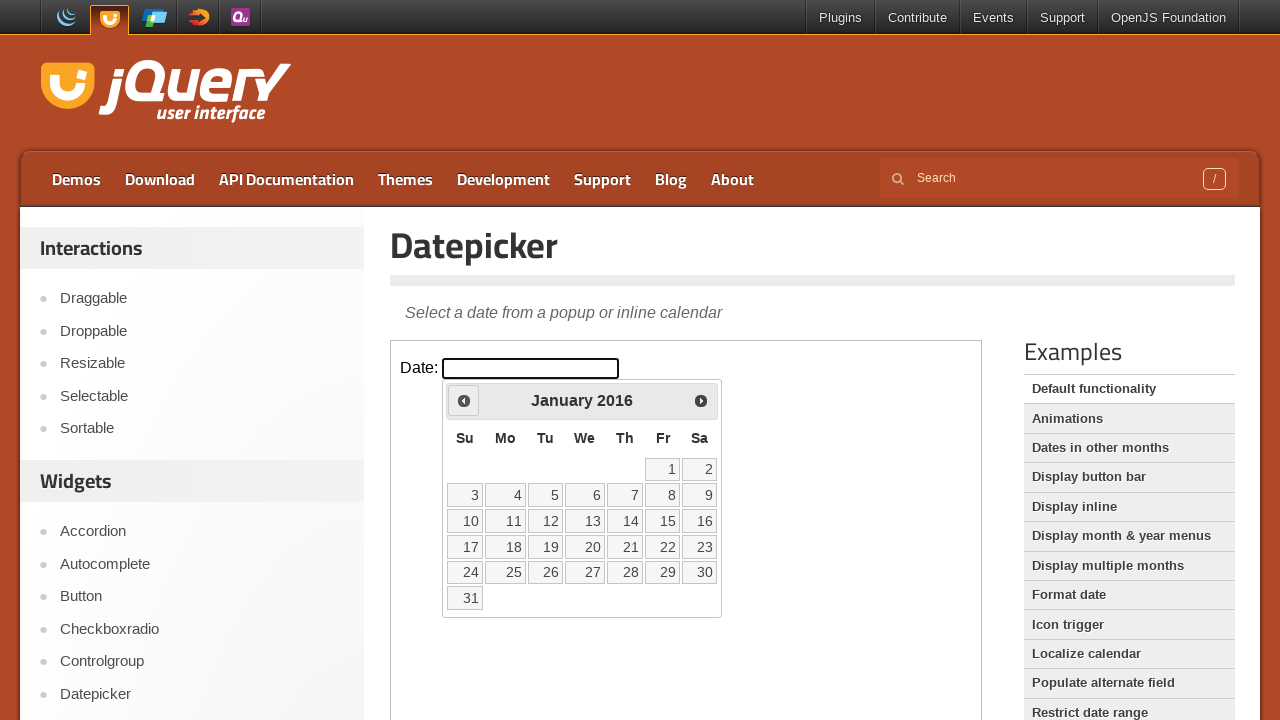

Found target date January 11, 2016 and clicked on date '11' at (506, 521) on iframe >> nth=0 >> internal:control=enter-frame >> //a[text()='11']
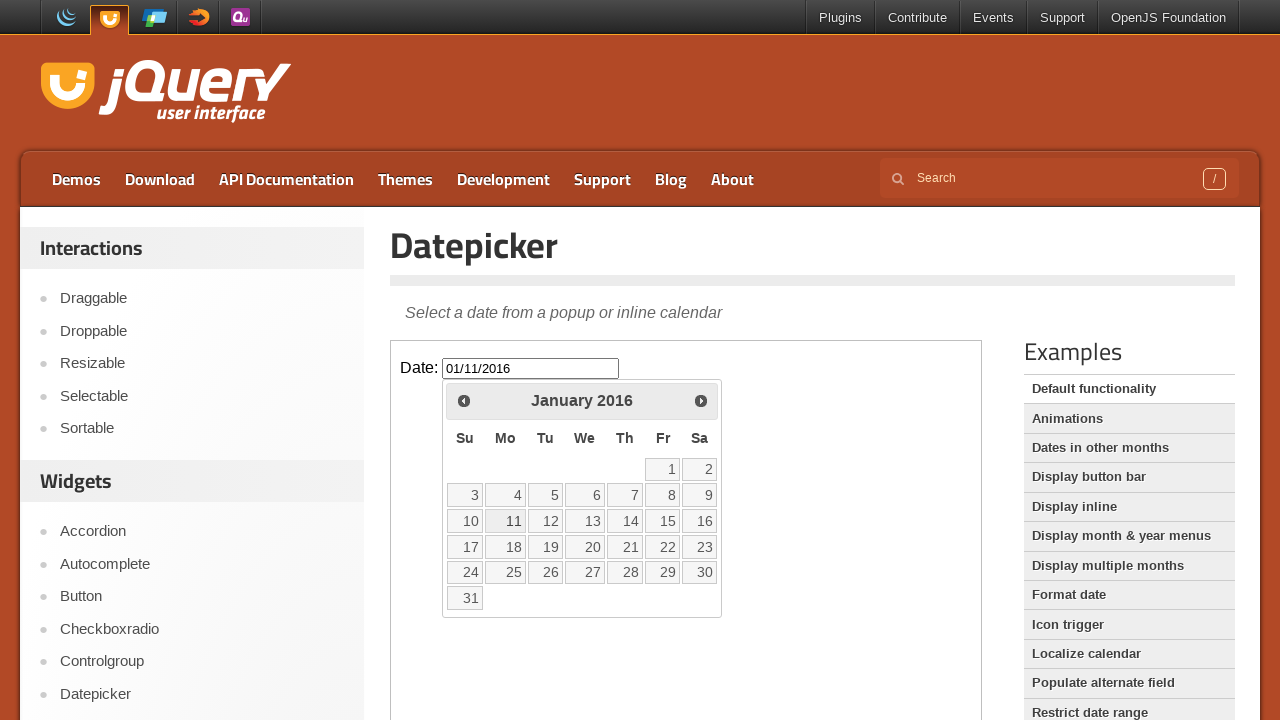

Waited 1000ms for date selection to complete
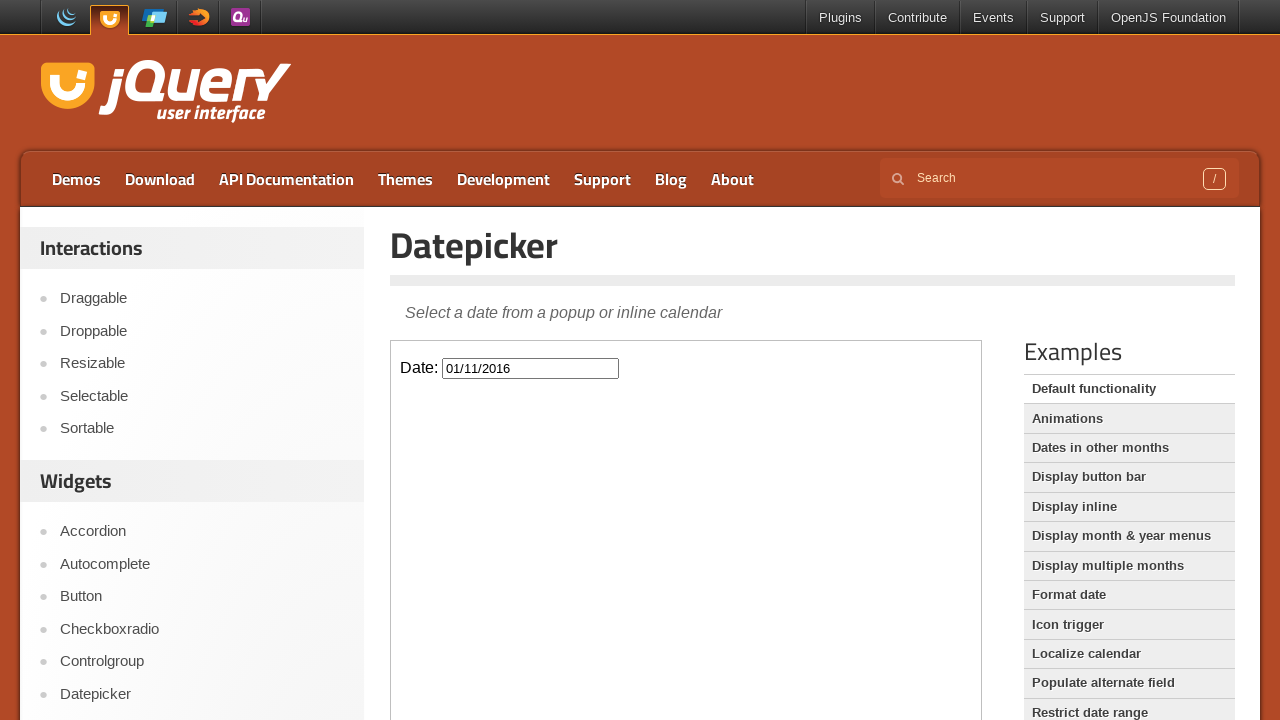

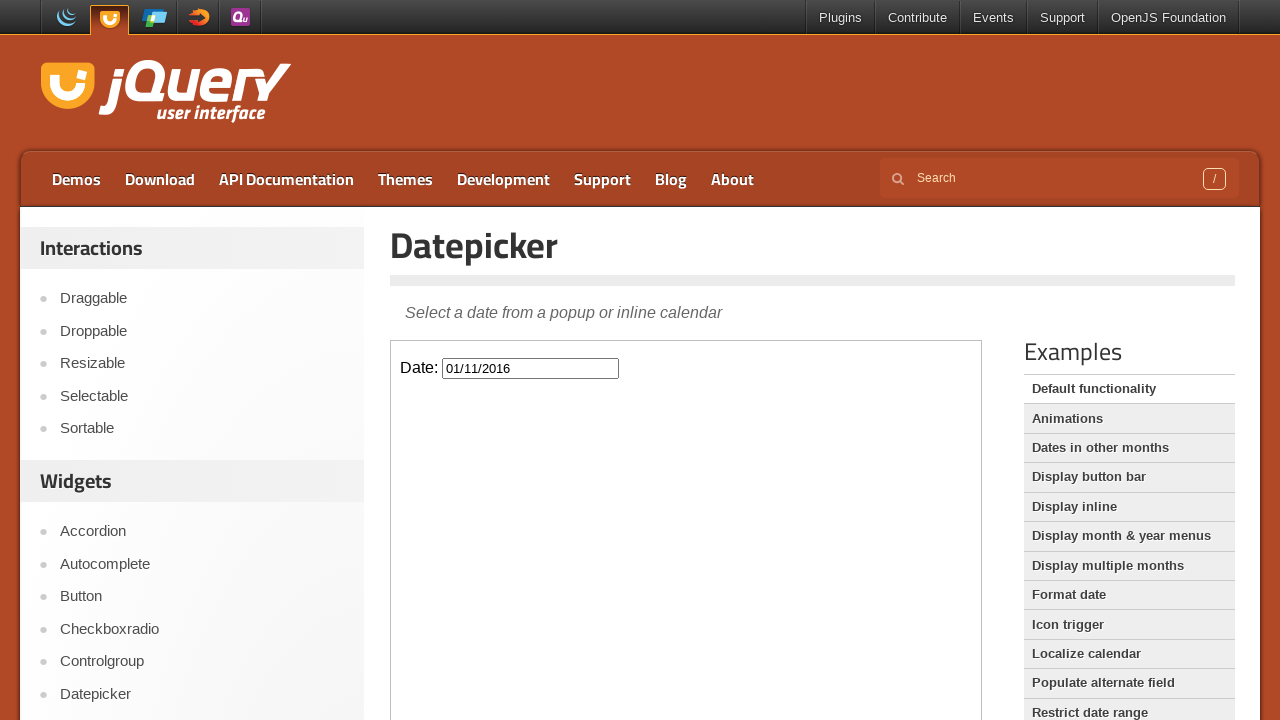